Tests the add/remove elements functionality by clicking the "Add Element" button 100 times to create delete buttons, then clicking "Delete" 90 times, and verifying 10 delete buttons remain.

Starting URL: https://the-internet.herokuapp.com/add_remove_elements/

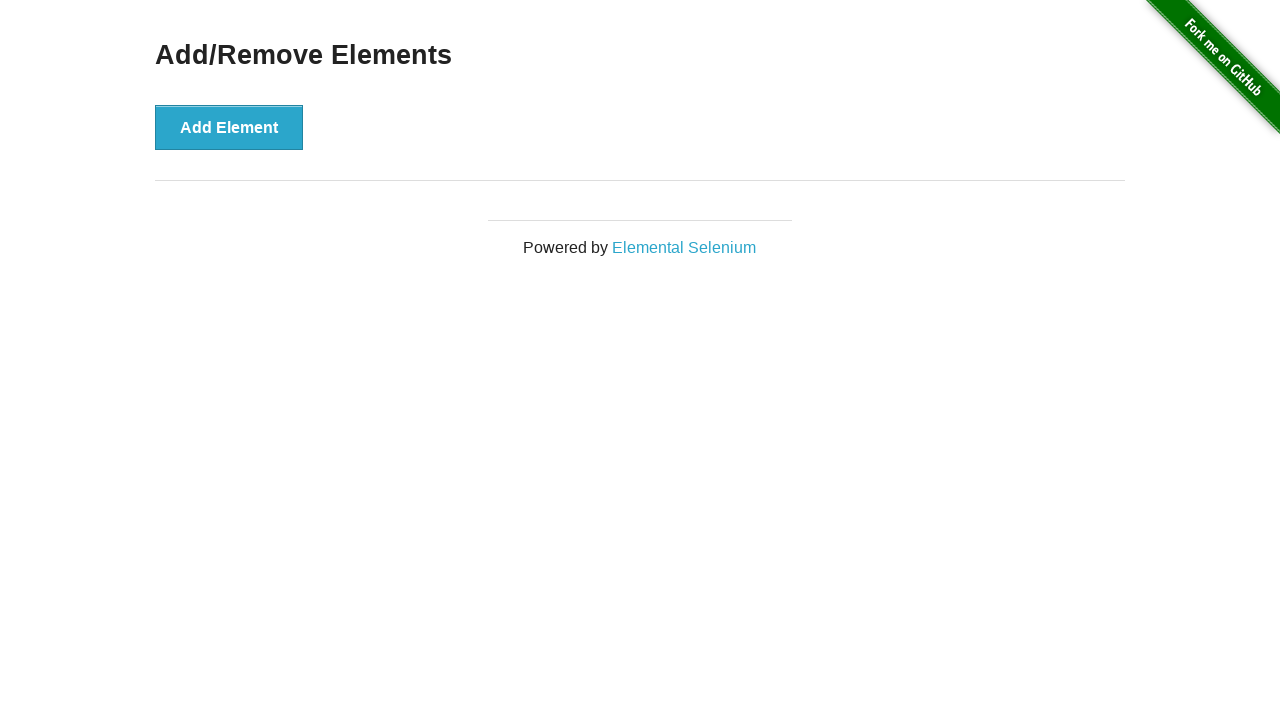

Navigated to add/remove elements page
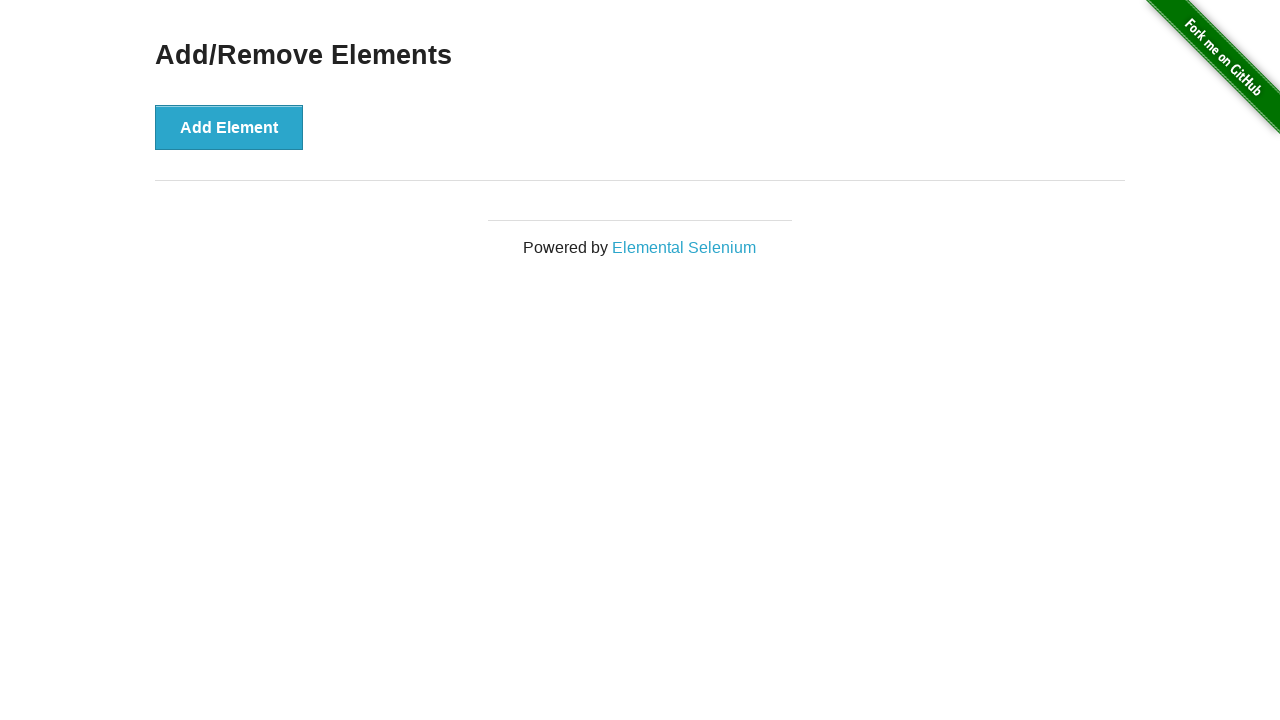

Clicked 'Add Element' button (iteration 1/100) at (229, 127) on xpath=//button[text()='Add Element']
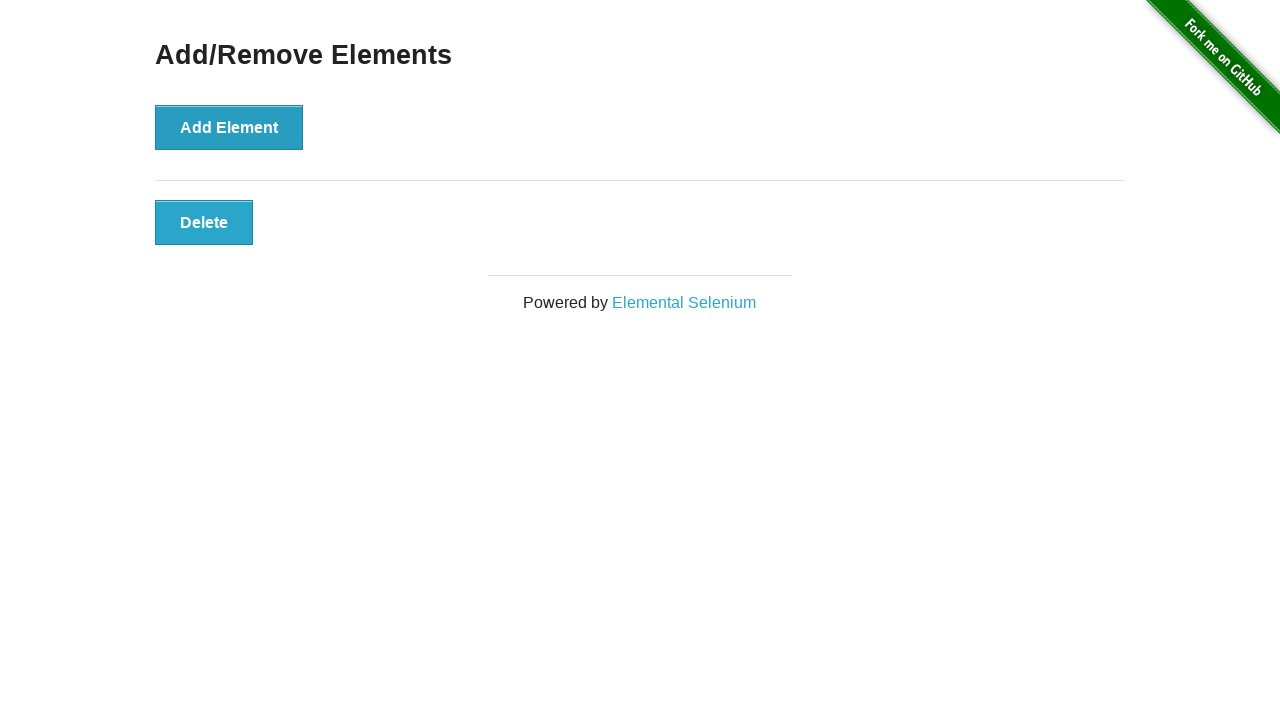

Clicked 'Add Element' button (iteration 2/100) at (229, 127) on xpath=//button[text()='Add Element']
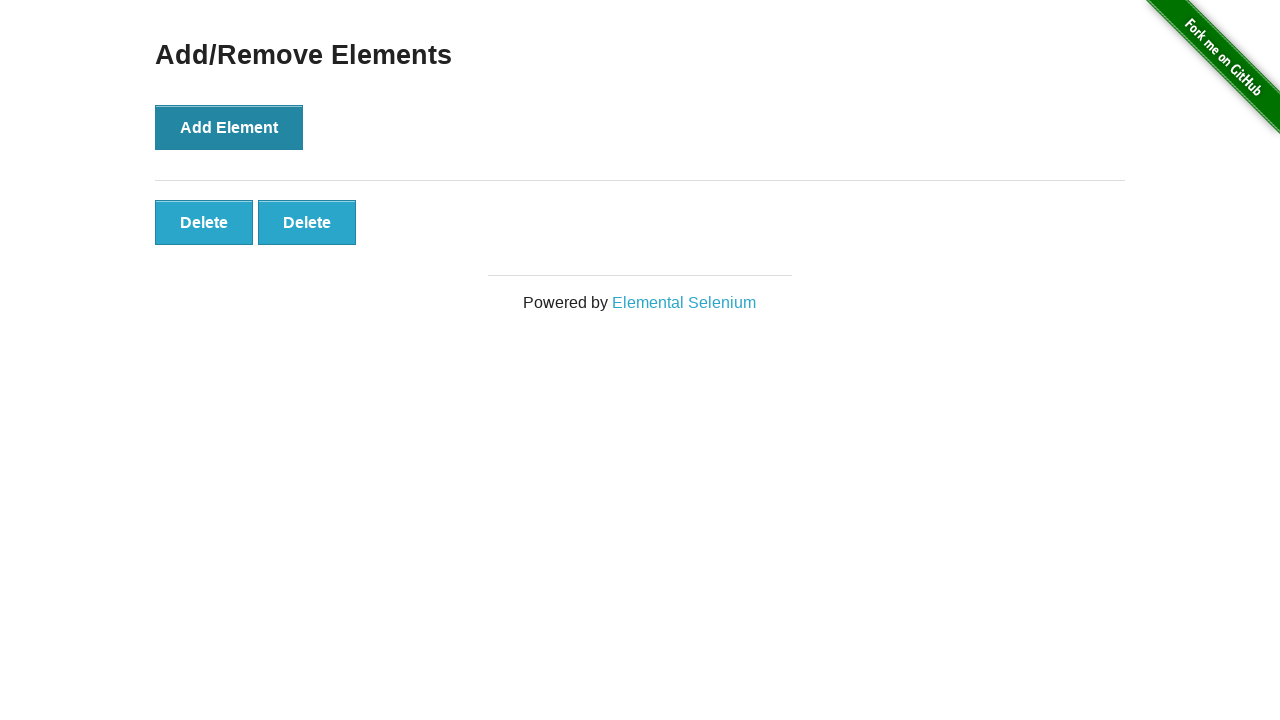

Clicked 'Add Element' button (iteration 3/100) at (229, 127) on xpath=//button[text()='Add Element']
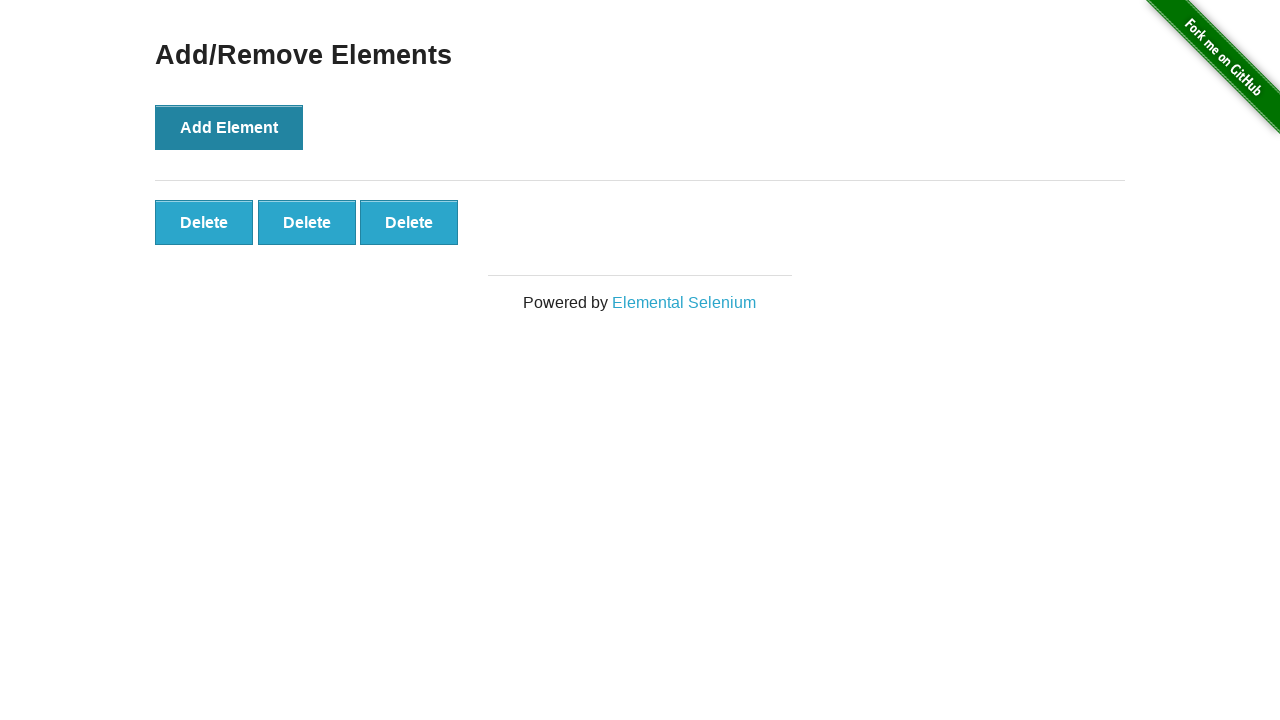

Clicked 'Add Element' button (iteration 4/100) at (229, 127) on xpath=//button[text()='Add Element']
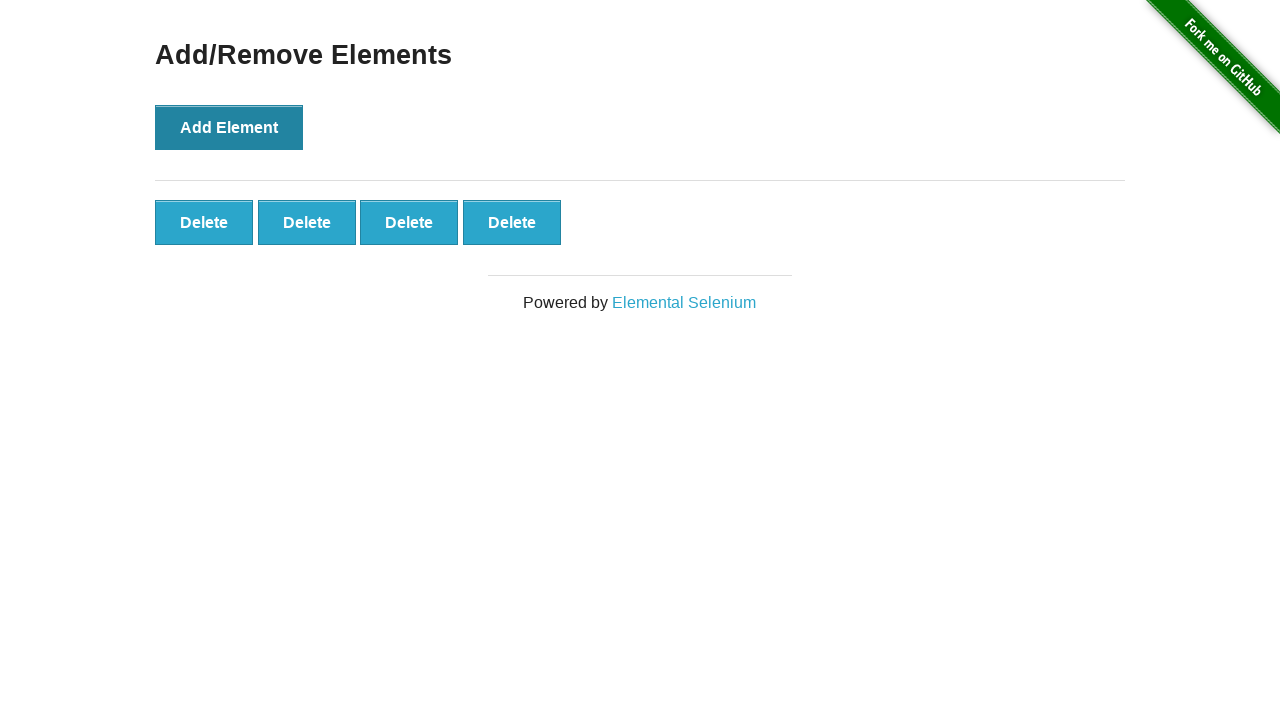

Clicked 'Add Element' button (iteration 5/100) at (229, 127) on xpath=//button[text()='Add Element']
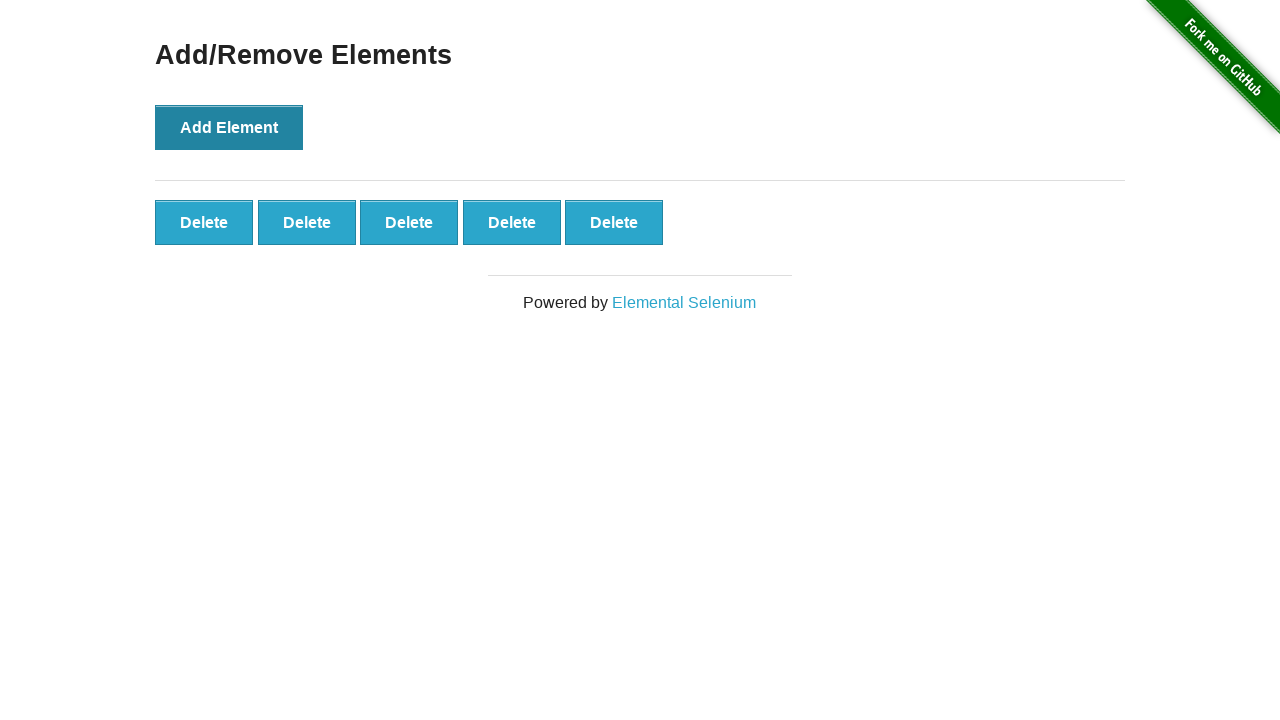

Clicked 'Add Element' button (iteration 6/100) at (229, 127) on xpath=//button[text()='Add Element']
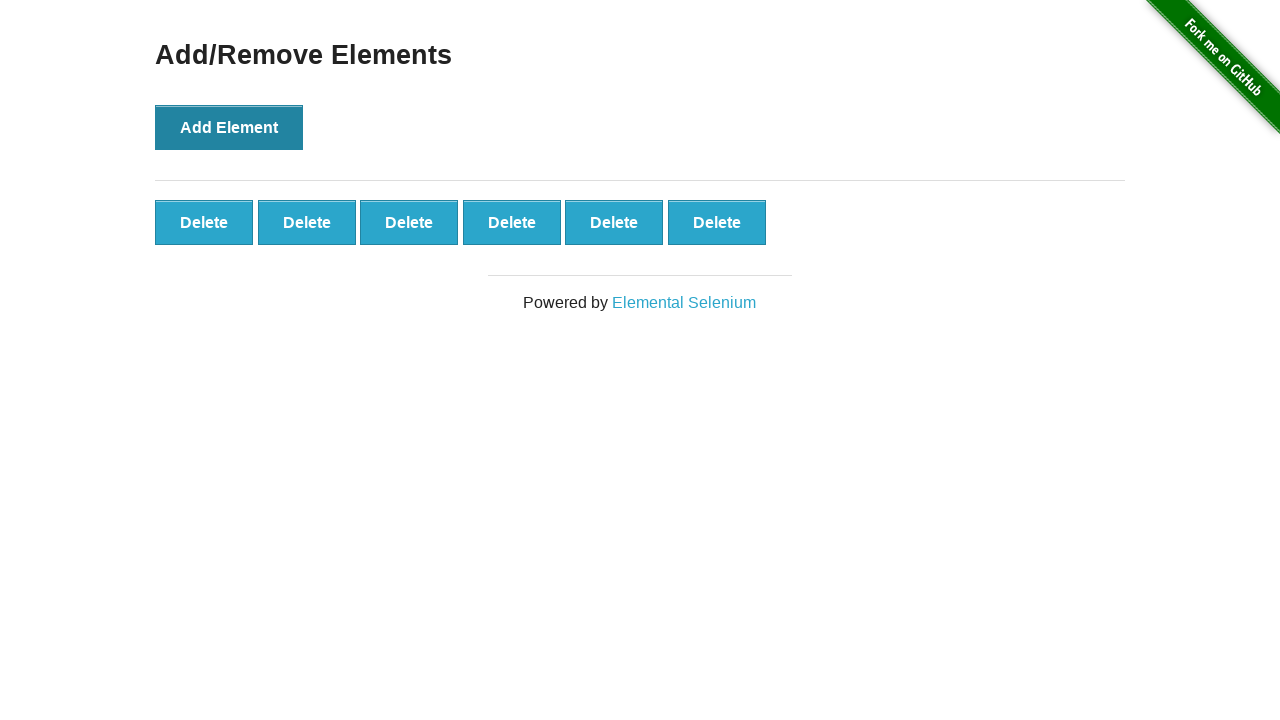

Clicked 'Add Element' button (iteration 7/100) at (229, 127) on xpath=//button[text()='Add Element']
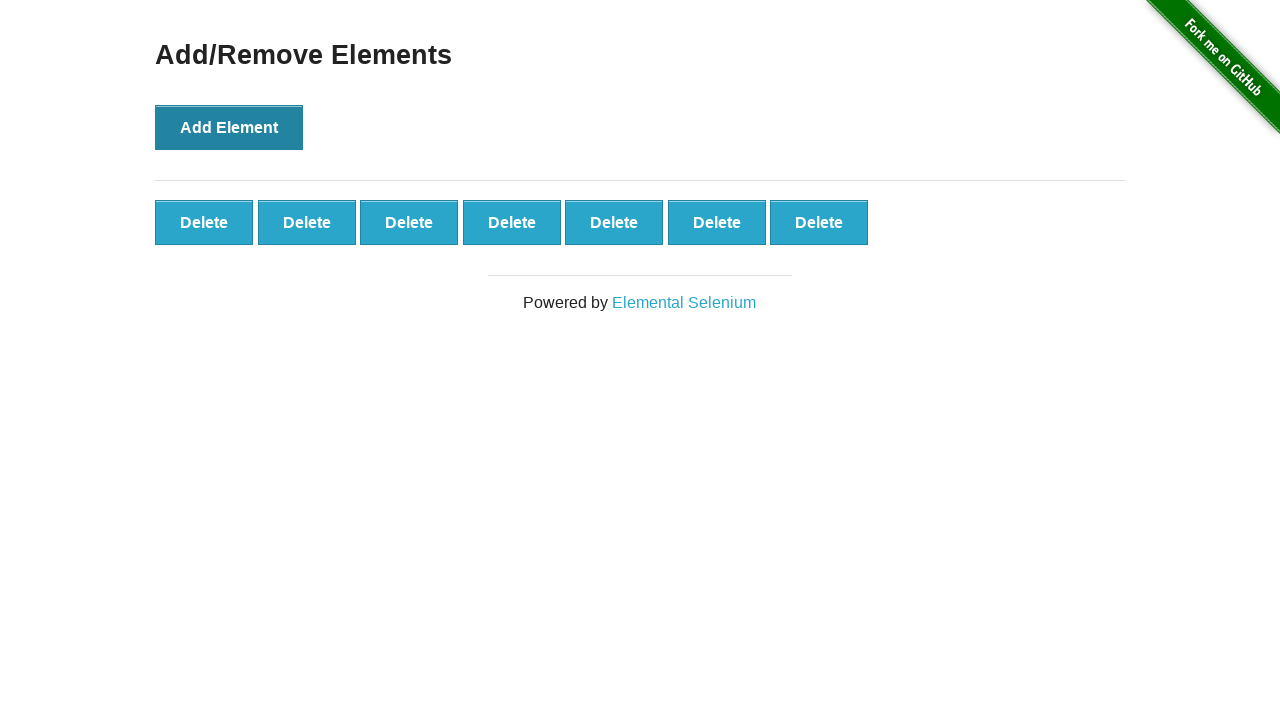

Clicked 'Add Element' button (iteration 8/100) at (229, 127) on xpath=//button[text()='Add Element']
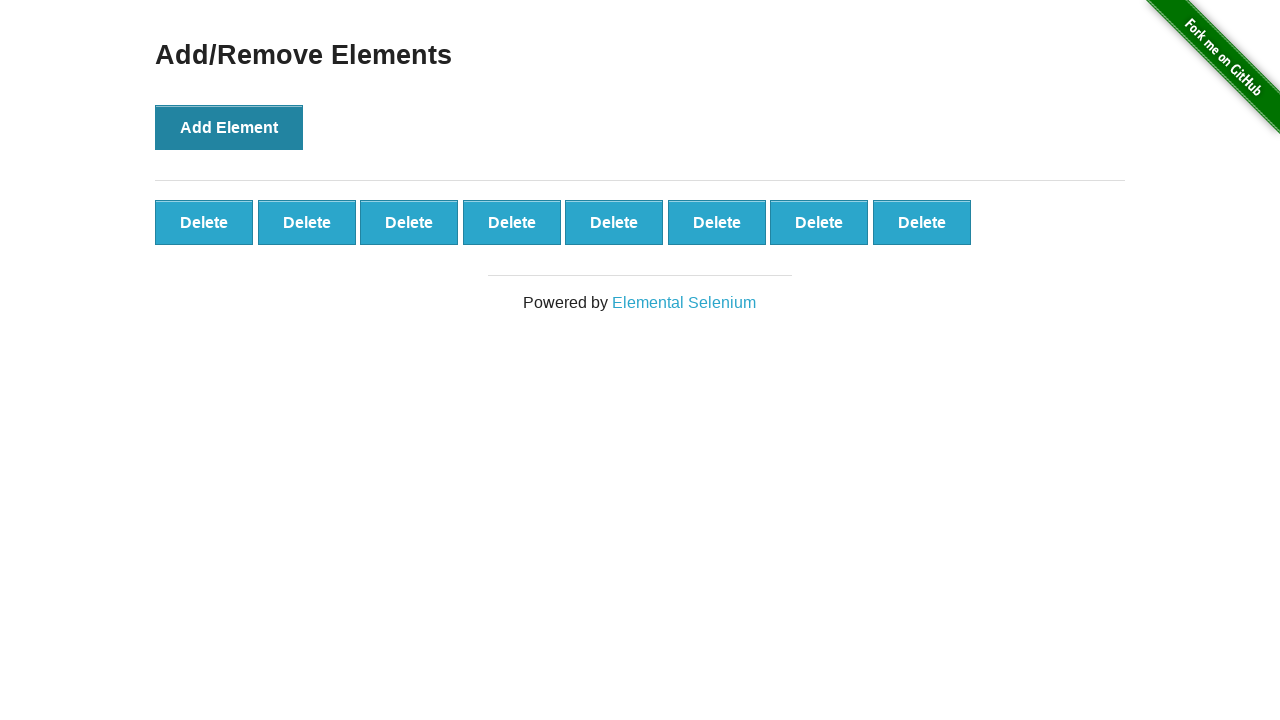

Clicked 'Add Element' button (iteration 9/100) at (229, 127) on xpath=//button[text()='Add Element']
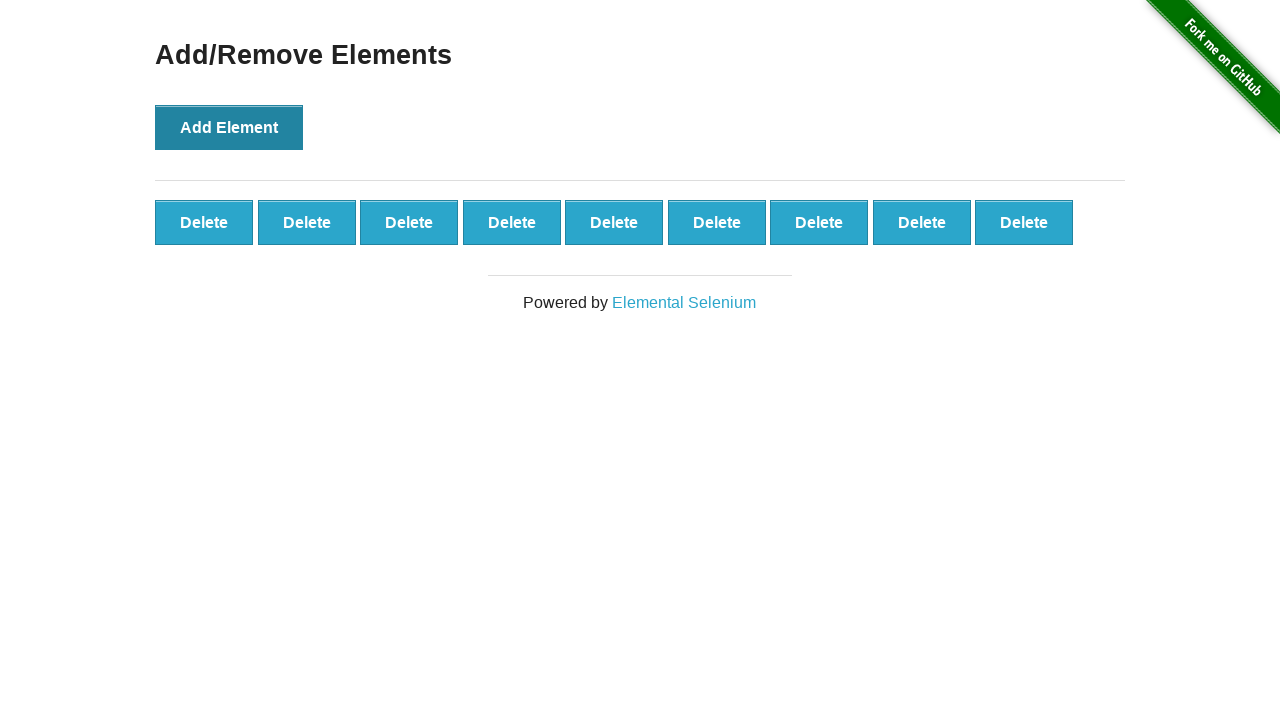

Clicked 'Add Element' button (iteration 10/100) at (229, 127) on xpath=//button[text()='Add Element']
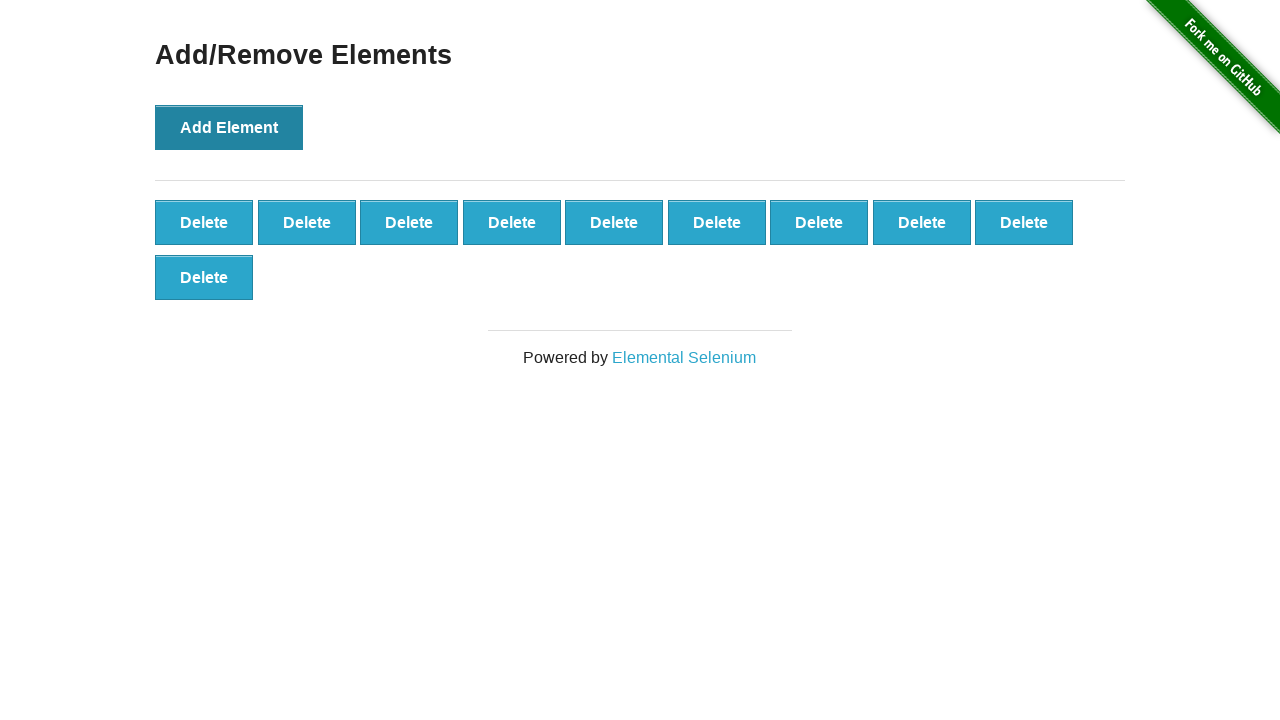

Clicked 'Add Element' button (iteration 11/100) at (229, 127) on xpath=//button[text()='Add Element']
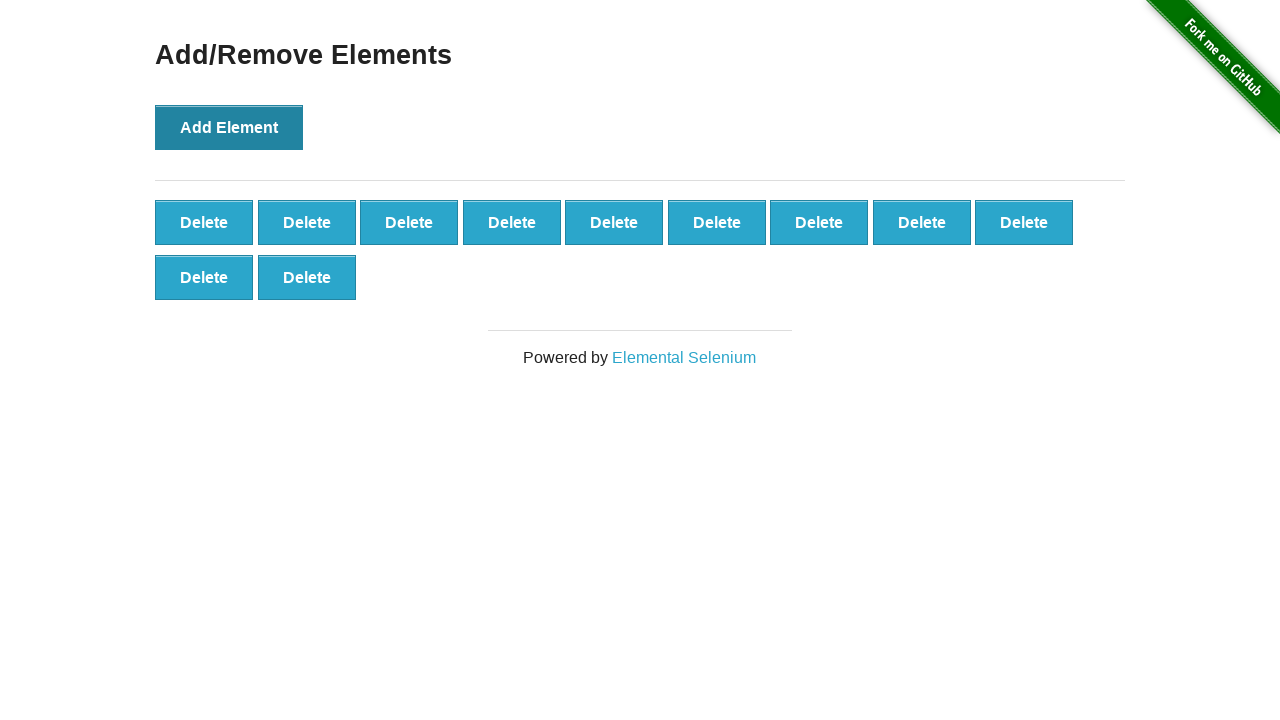

Clicked 'Add Element' button (iteration 12/100) at (229, 127) on xpath=//button[text()='Add Element']
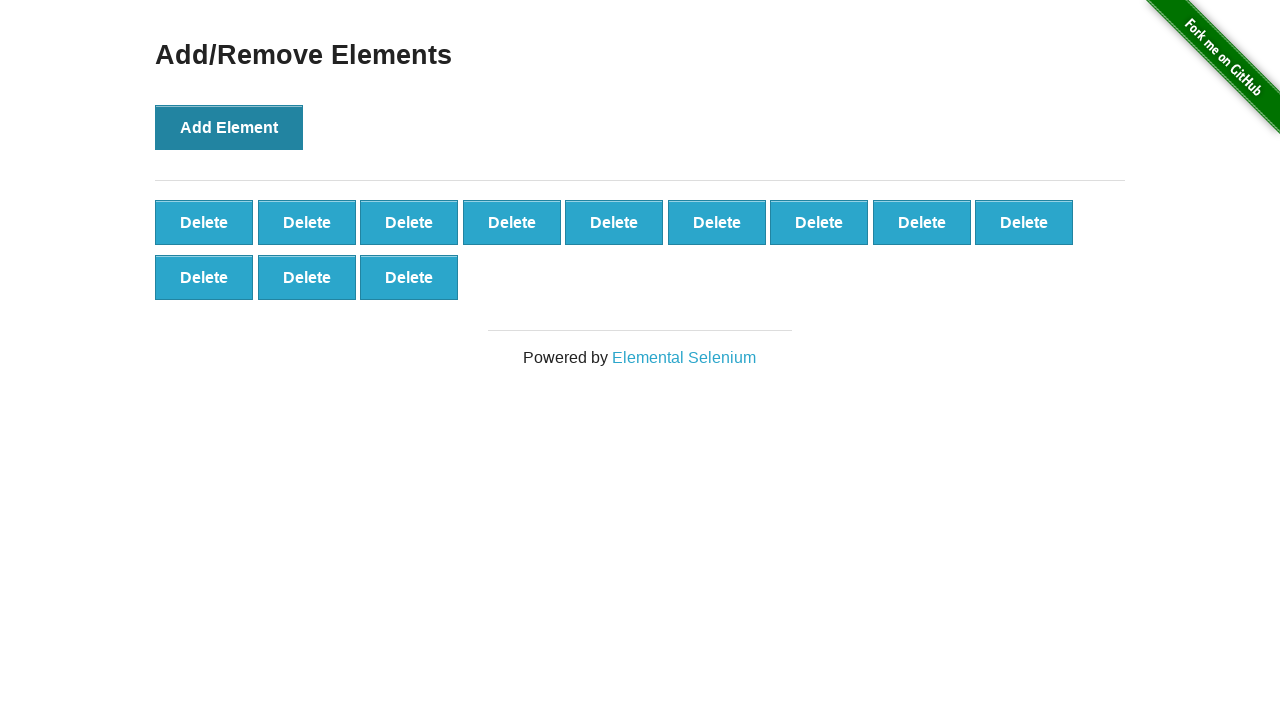

Clicked 'Add Element' button (iteration 13/100) at (229, 127) on xpath=//button[text()='Add Element']
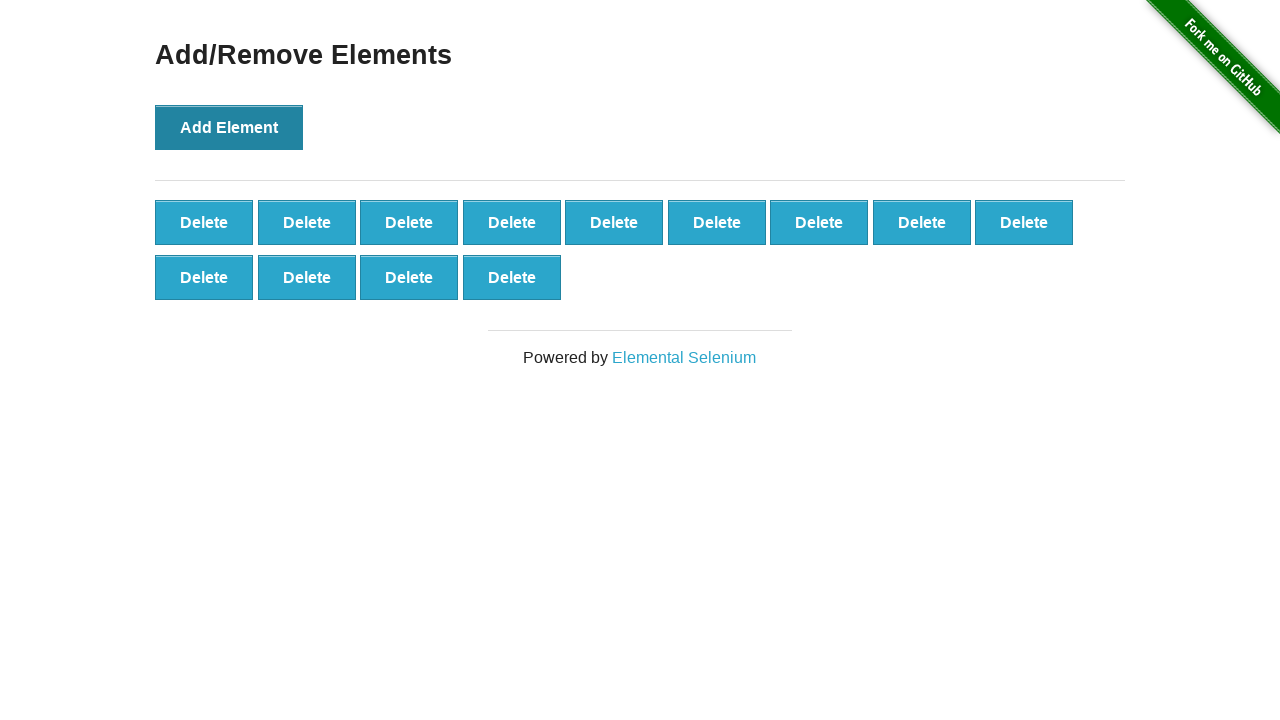

Clicked 'Add Element' button (iteration 14/100) at (229, 127) on xpath=//button[text()='Add Element']
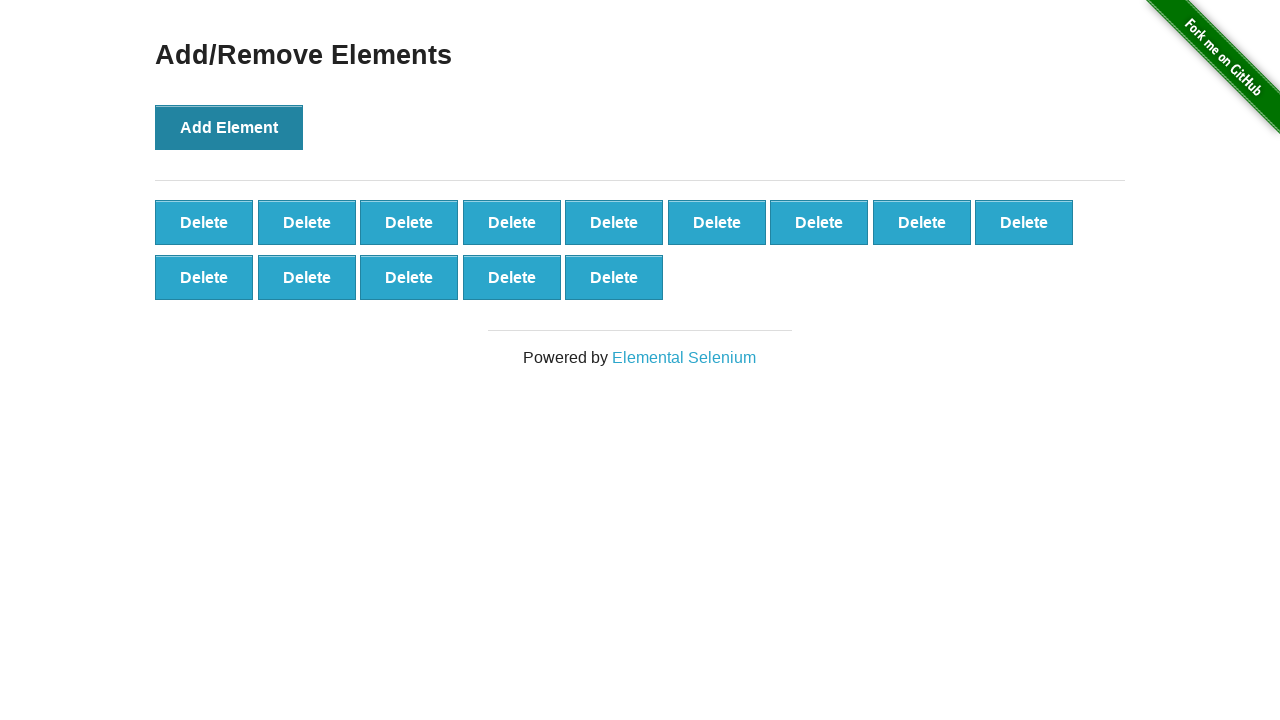

Clicked 'Add Element' button (iteration 15/100) at (229, 127) on xpath=//button[text()='Add Element']
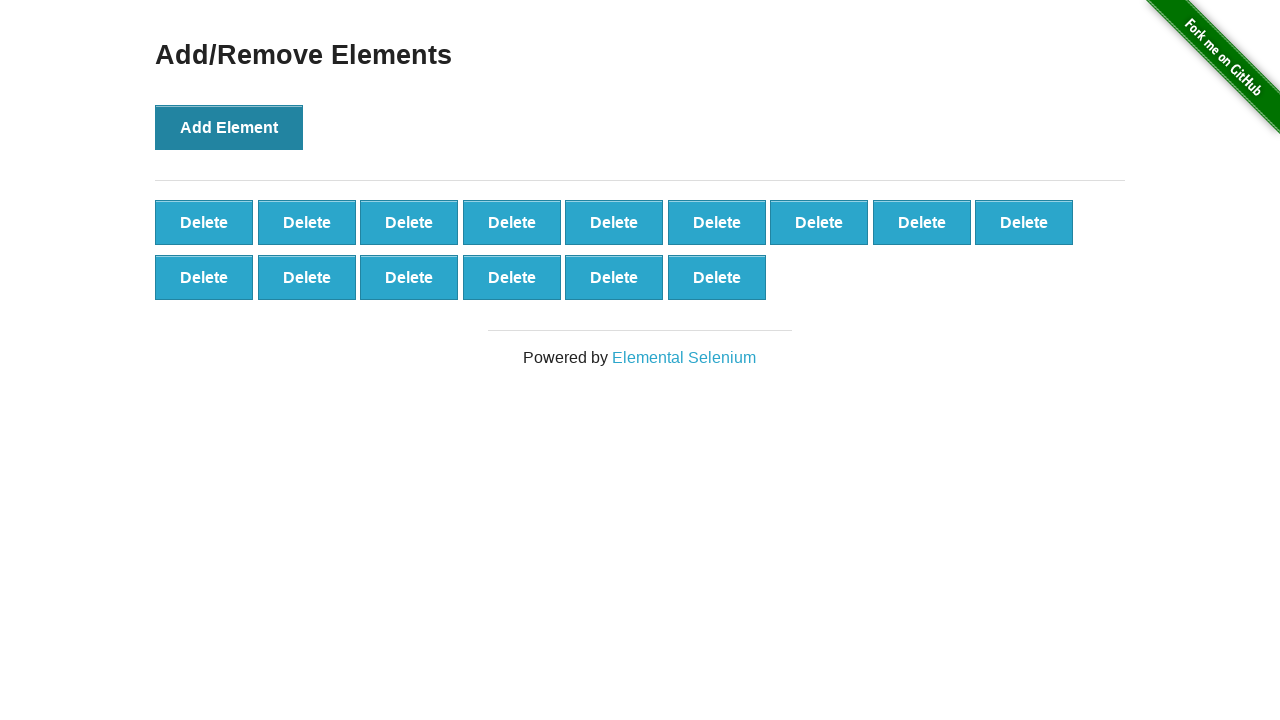

Clicked 'Add Element' button (iteration 16/100) at (229, 127) on xpath=//button[text()='Add Element']
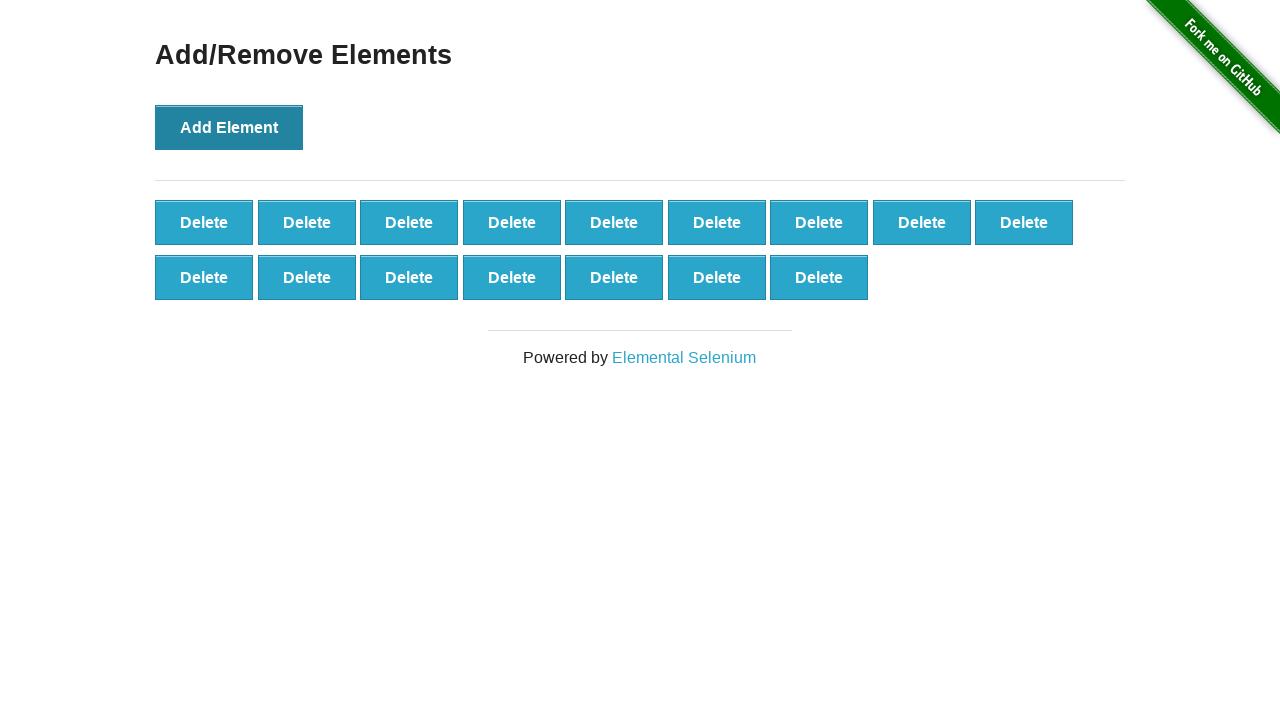

Clicked 'Add Element' button (iteration 17/100) at (229, 127) on xpath=//button[text()='Add Element']
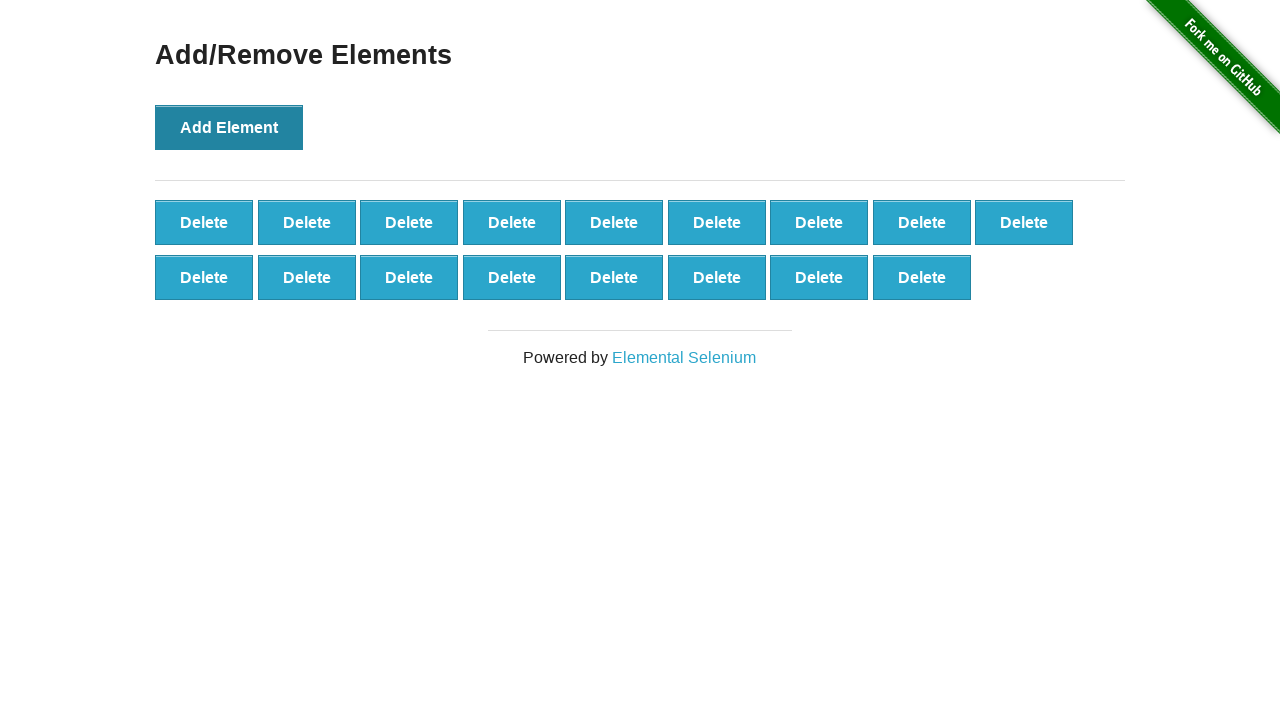

Clicked 'Add Element' button (iteration 18/100) at (229, 127) on xpath=//button[text()='Add Element']
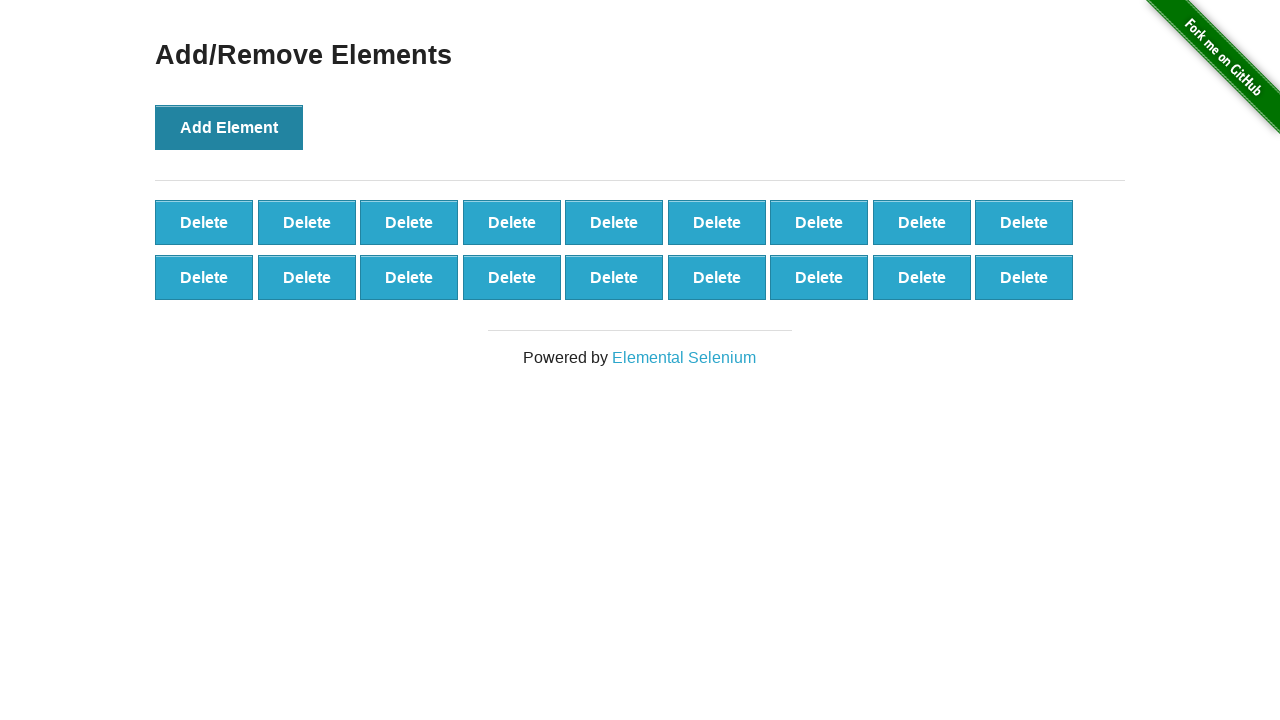

Clicked 'Add Element' button (iteration 19/100) at (229, 127) on xpath=//button[text()='Add Element']
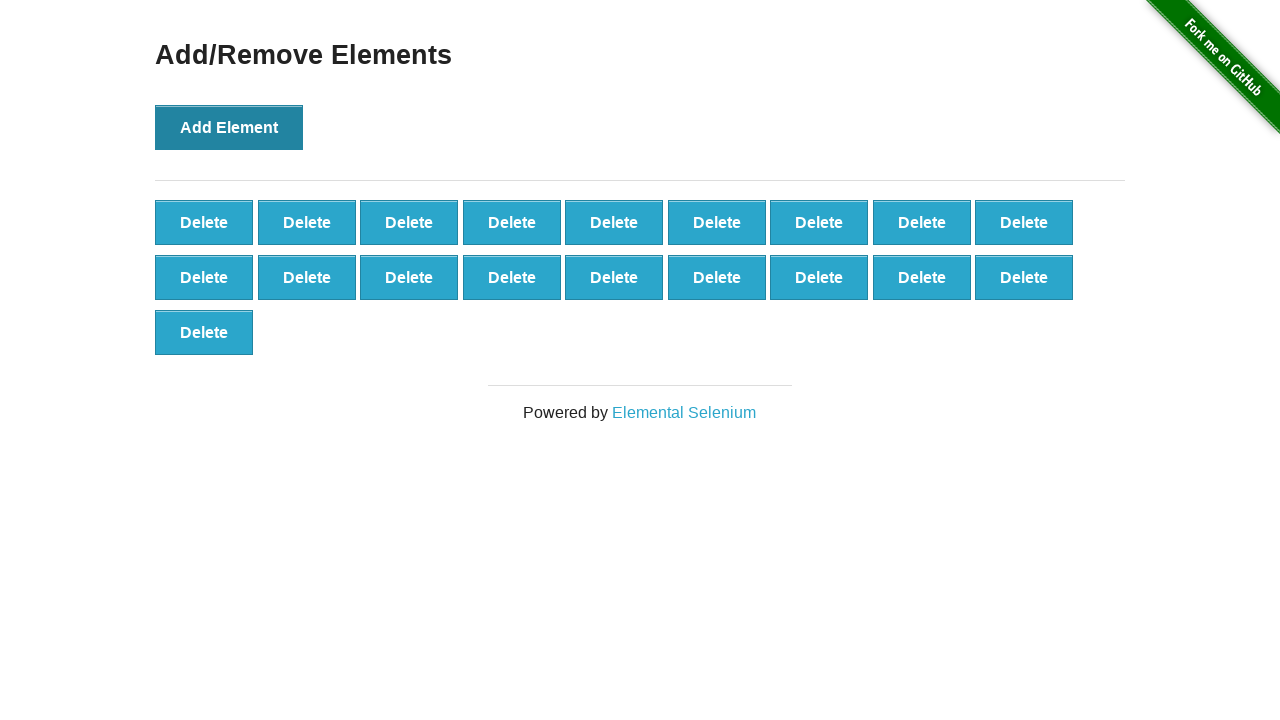

Clicked 'Add Element' button (iteration 20/100) at (229, 127) on xpath=//button[text()='Add Element']
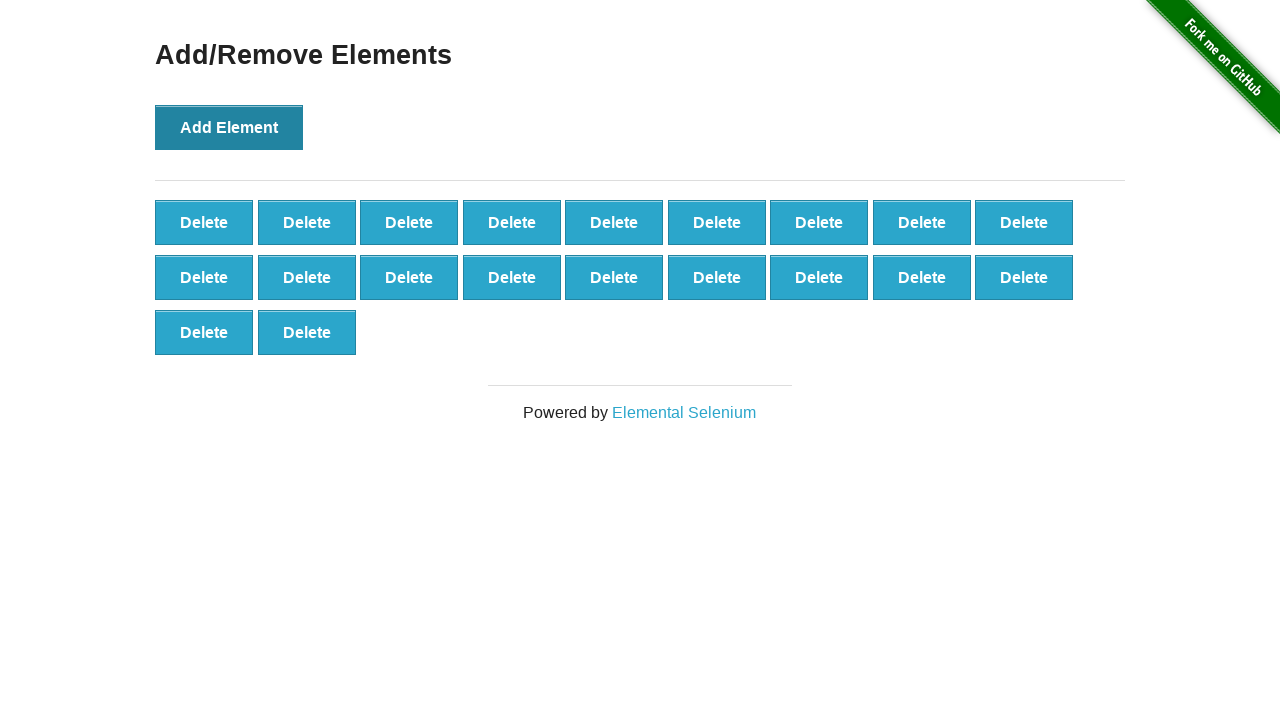

Clicked 'Add Element' button (iteration 21/100) at (229, 127) on xpath=//button[text()='Add Element']
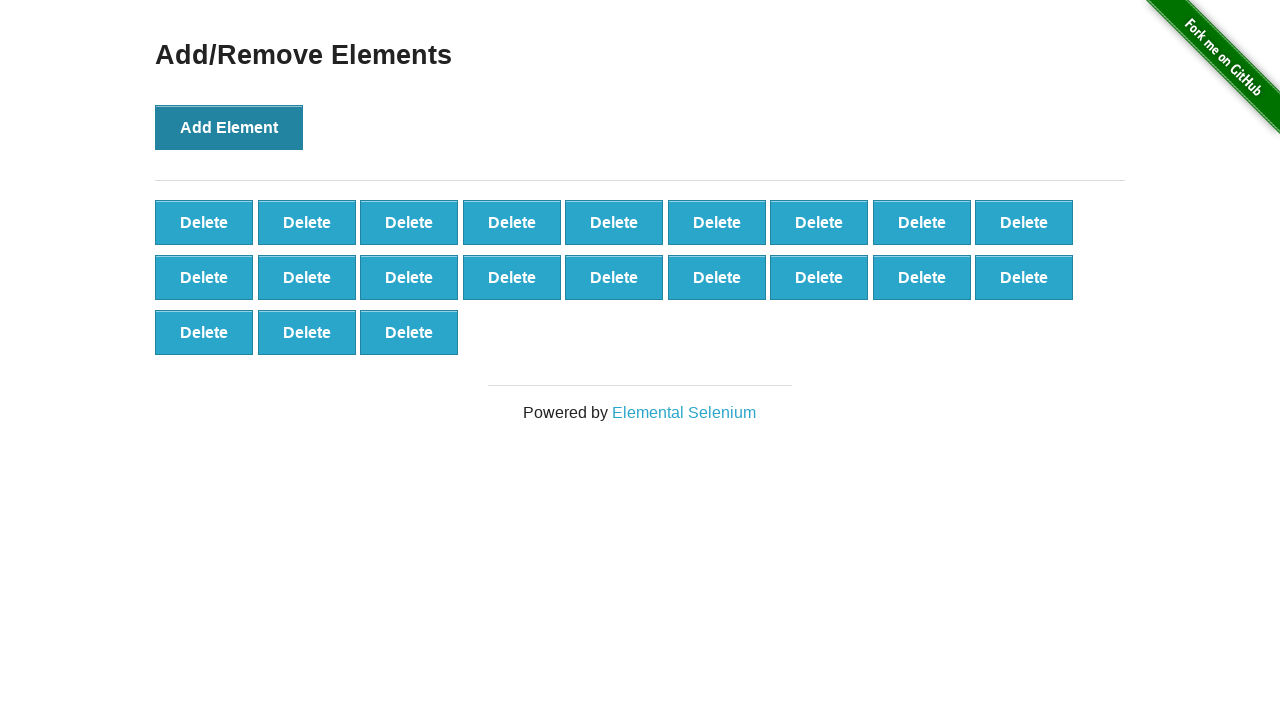

Clicked 'Add Element' button (iteration 22/100) at (229, 127) on xpath=//button[text()='Add Element']
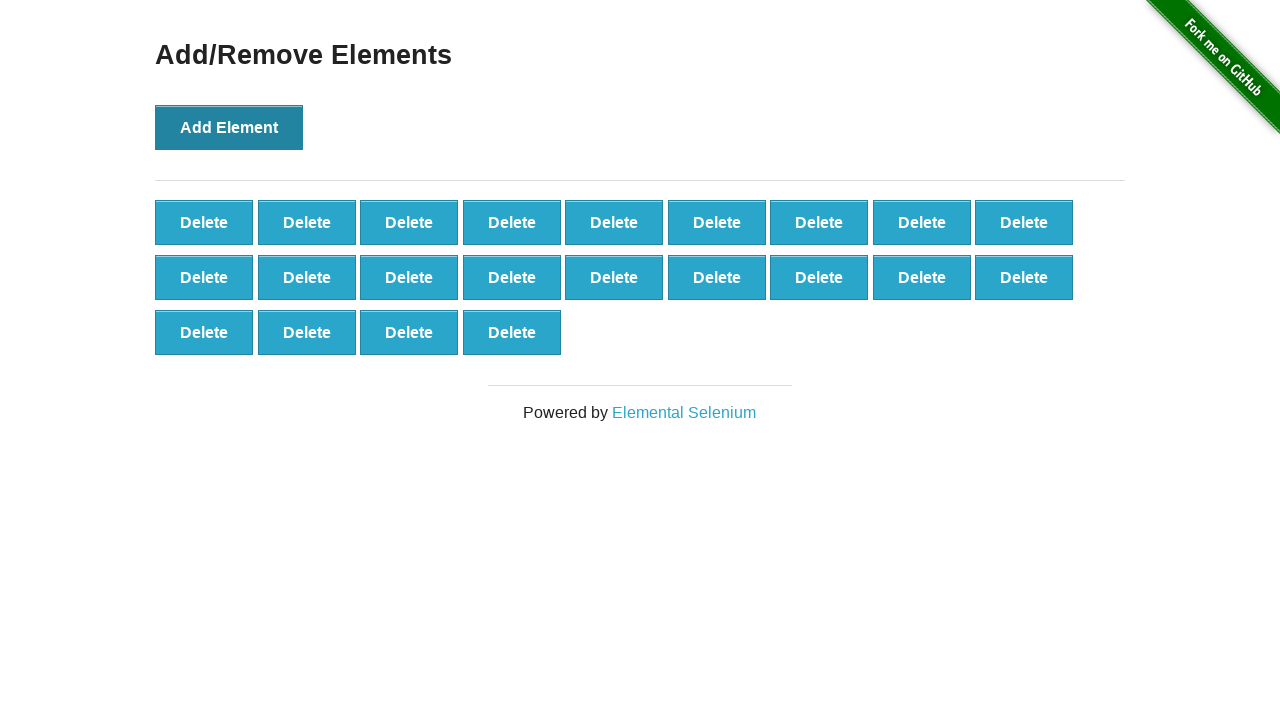

Clicked 'Add Element' button (iteration 23/100) at (229, 127) on xpath=//button[text()='Add Element']
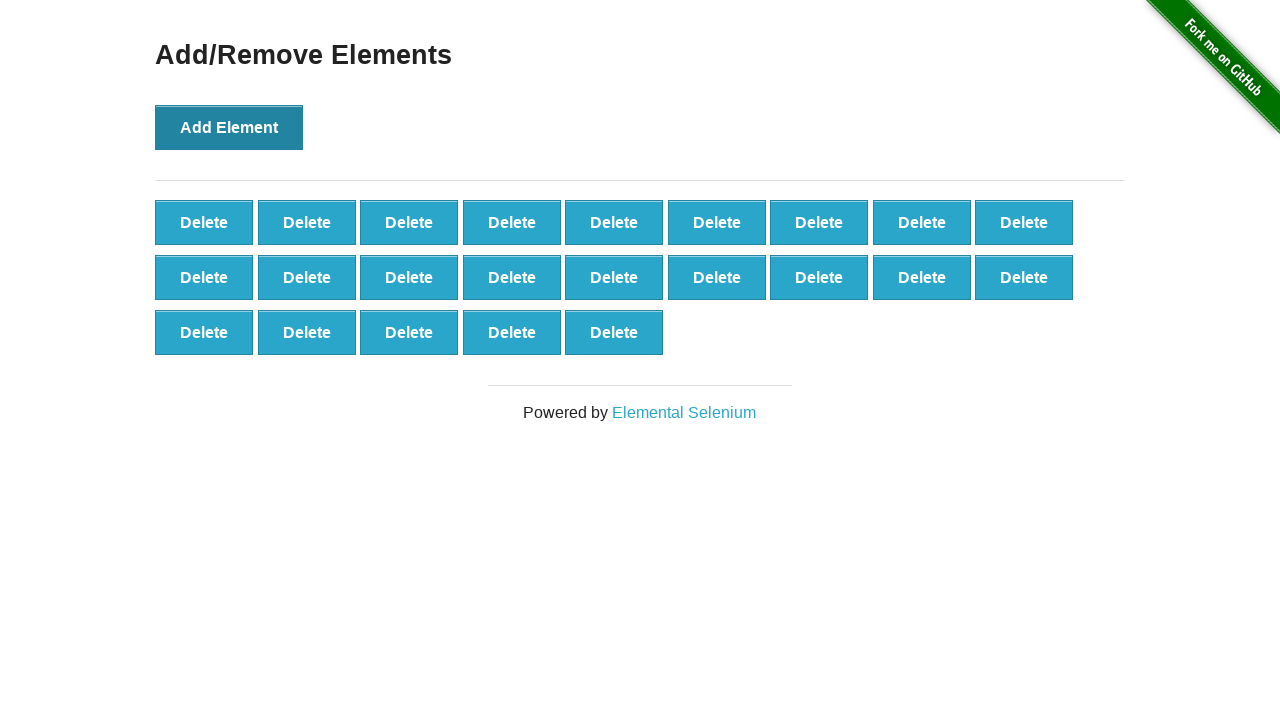

Clicked 'Add Element' button (iteration 24/100) at (229, 127) on xpath=//button[text()='Add Element']
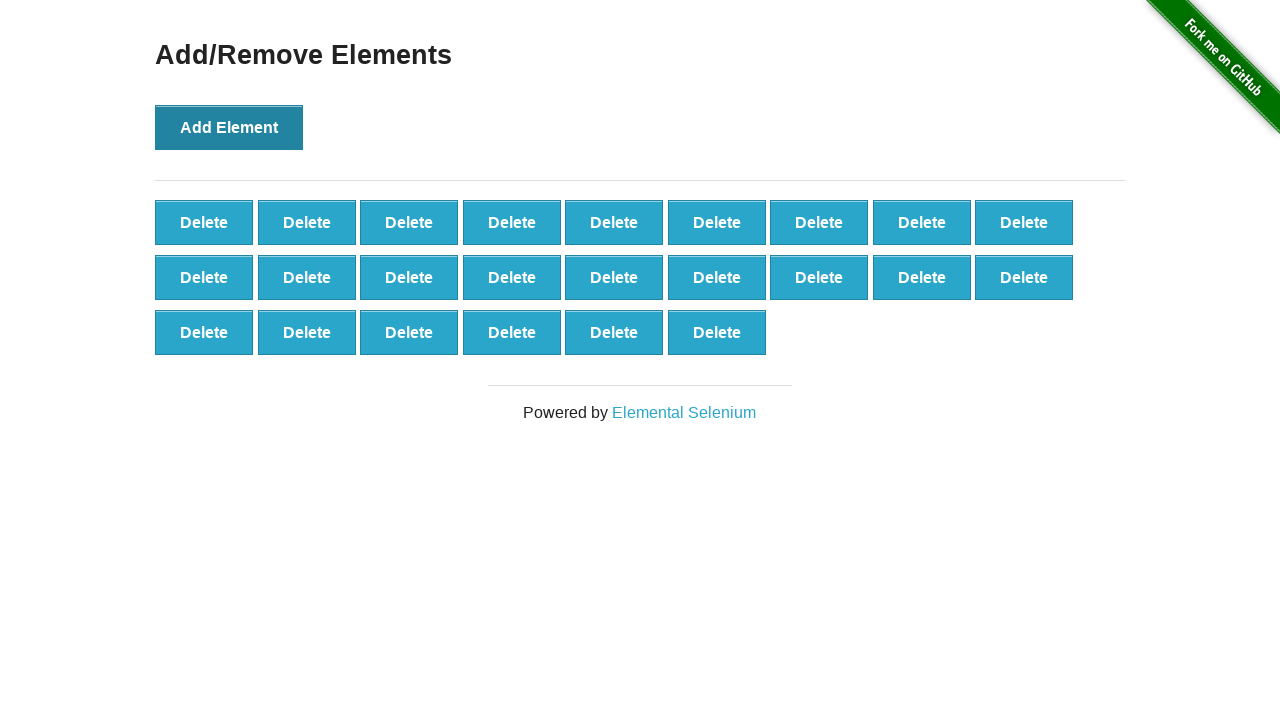

Clicked 'Add Element' button (iteration 25/100) at (229, 127) on xpath=//button[text()='Add Element']
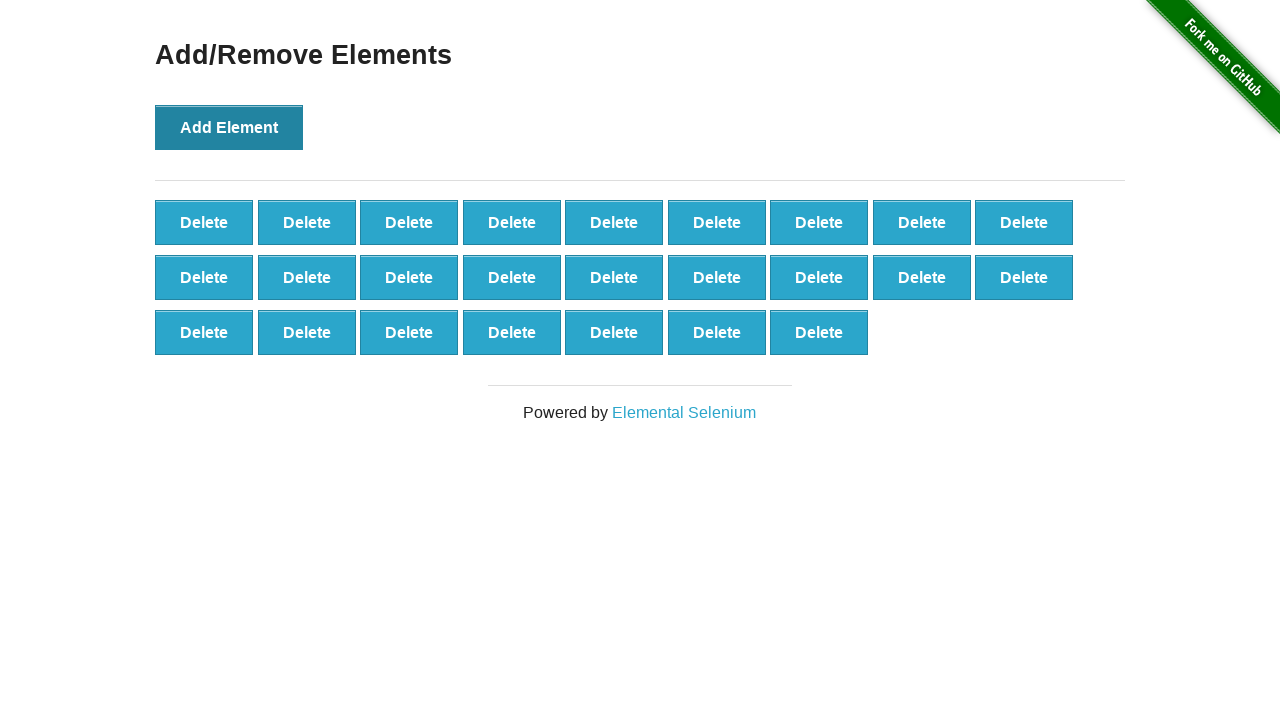

Clicked 'Add Element' button (iteration 26/100) at (229, 127) on xpath=//button[text()='Add Element']
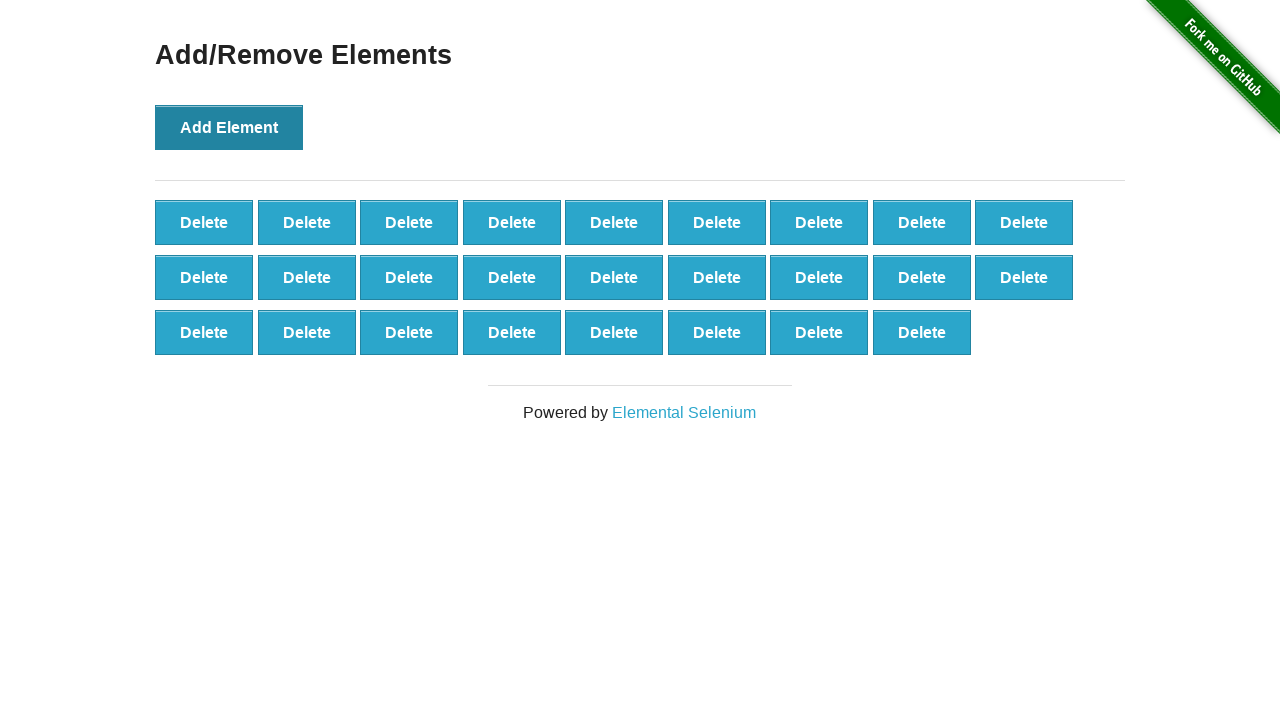

Clicked 'Add Element' button (iteration 27/100) at (229, 127) on xpath=//button[text()='Add Element']
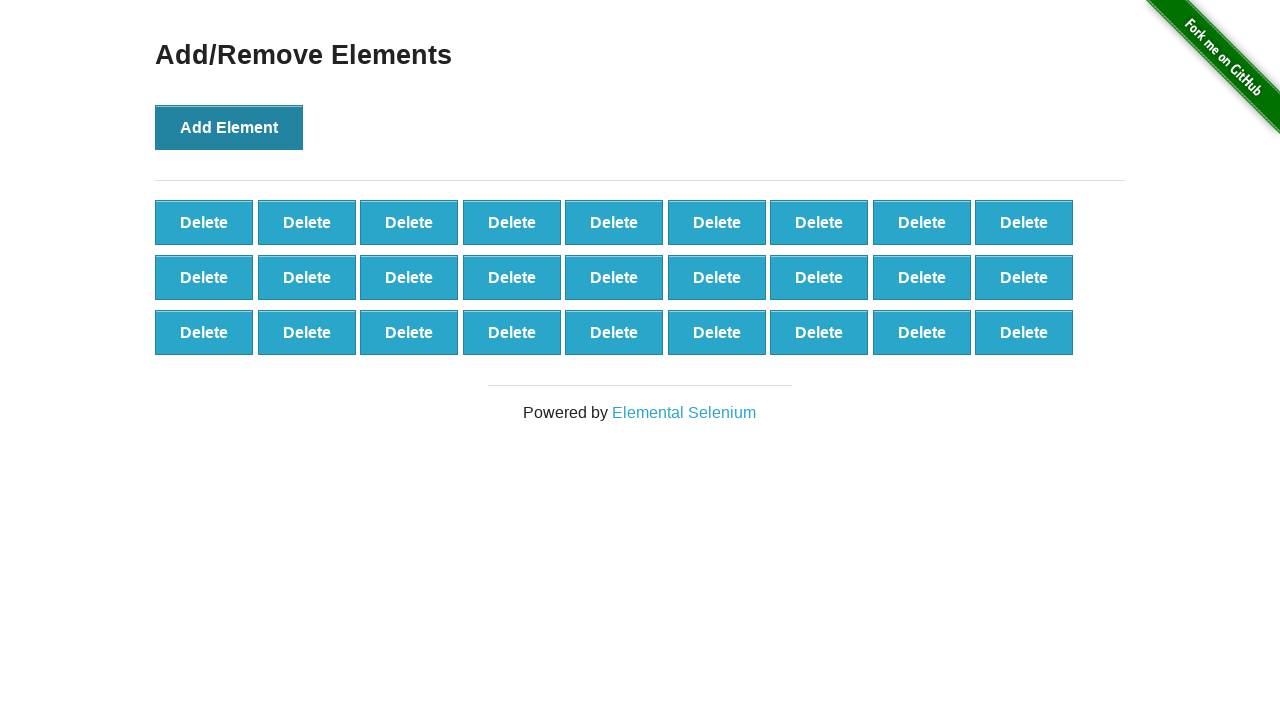

Clicked 'Add Element' button (iteration 28/100) at (229, 127) on xpath=//button[text()='Add Element']
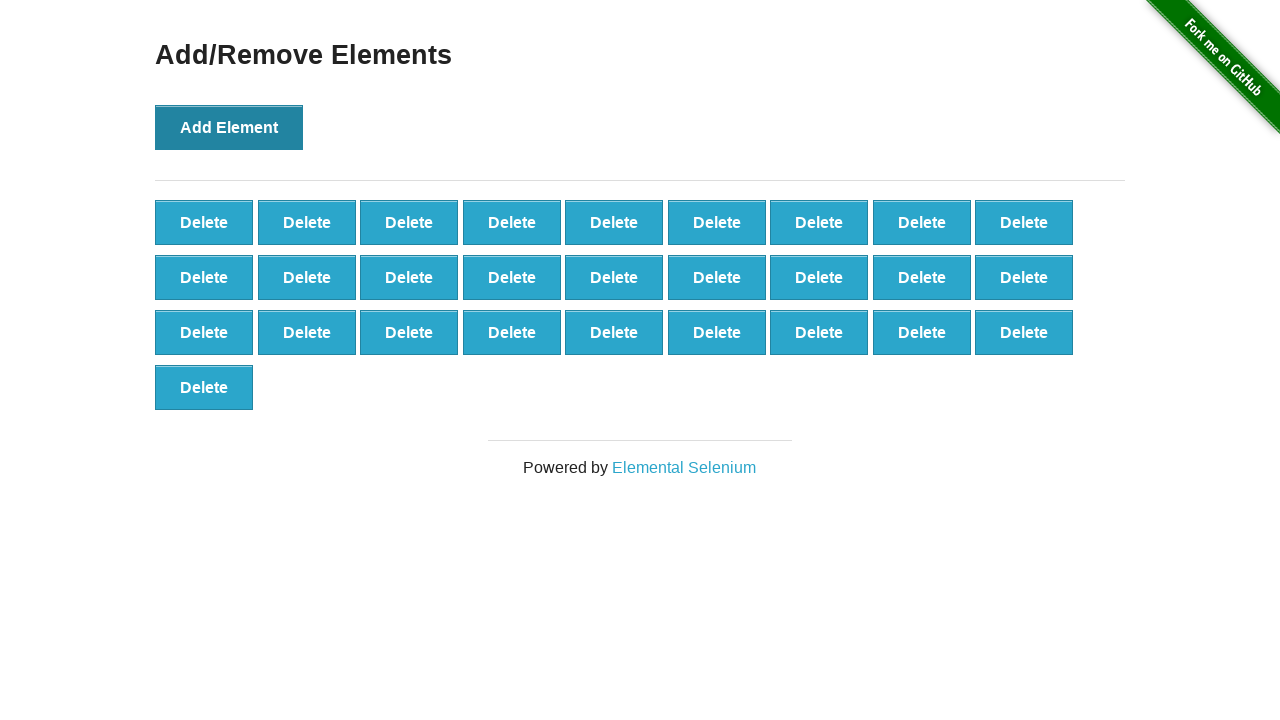

Clicked 'Add Element' button (iteration 29/100) at (229, 127) on xpath=//button[text()='Add Element']
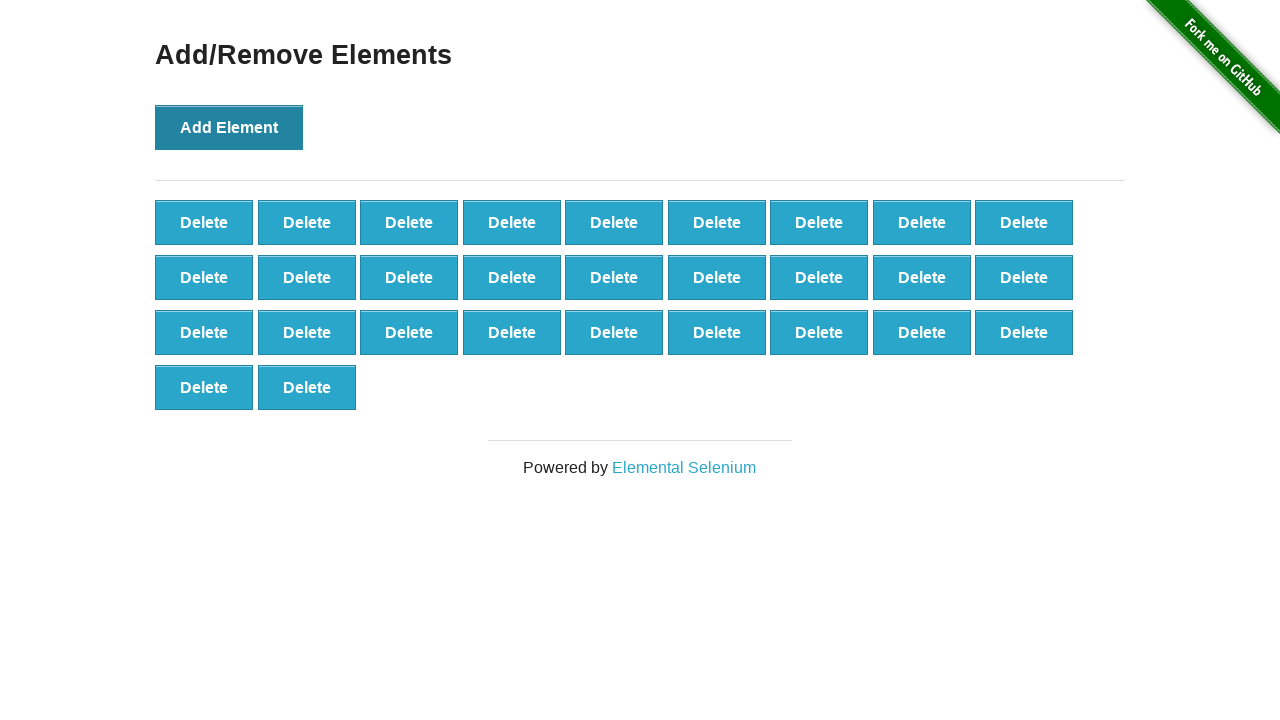

Clicked 'Add Element' button (iteration 30/100) at (229, 127) on xpath=//button[text()='Add Element']
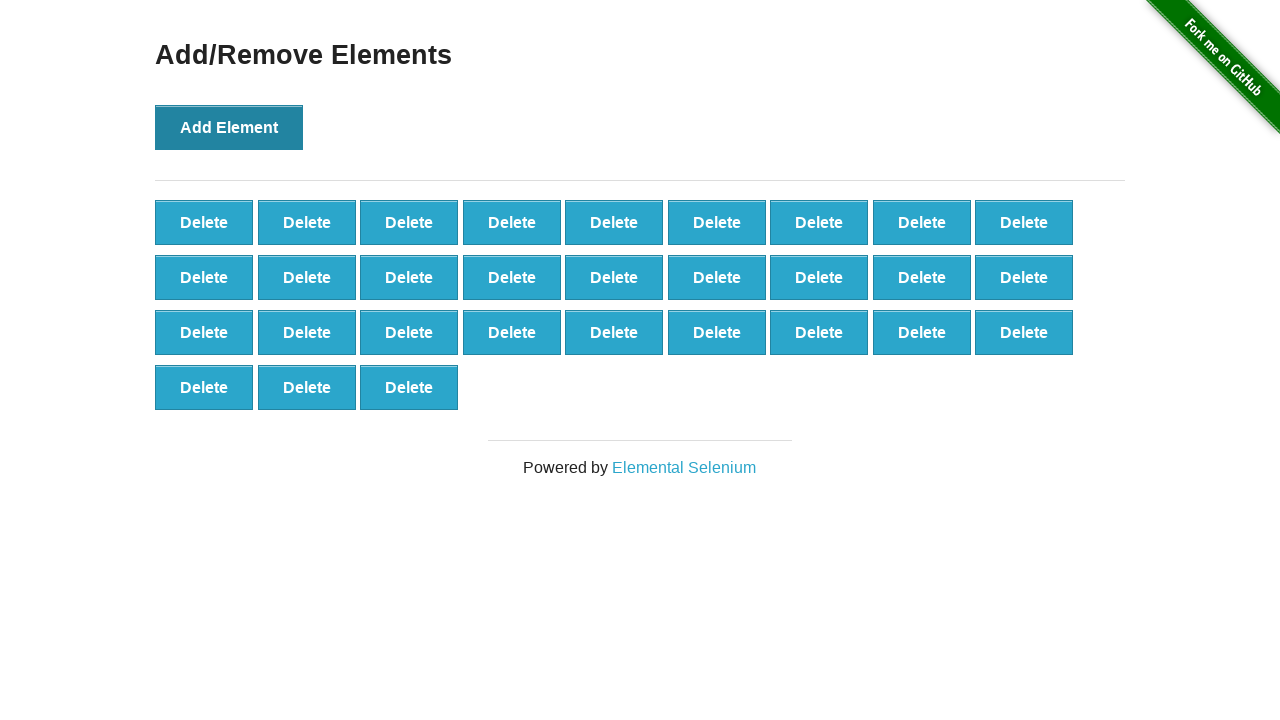

Clicked 'Add Element' button (iteration 31/100) at (229, 127) on xpath=//button[text()='Add Element']
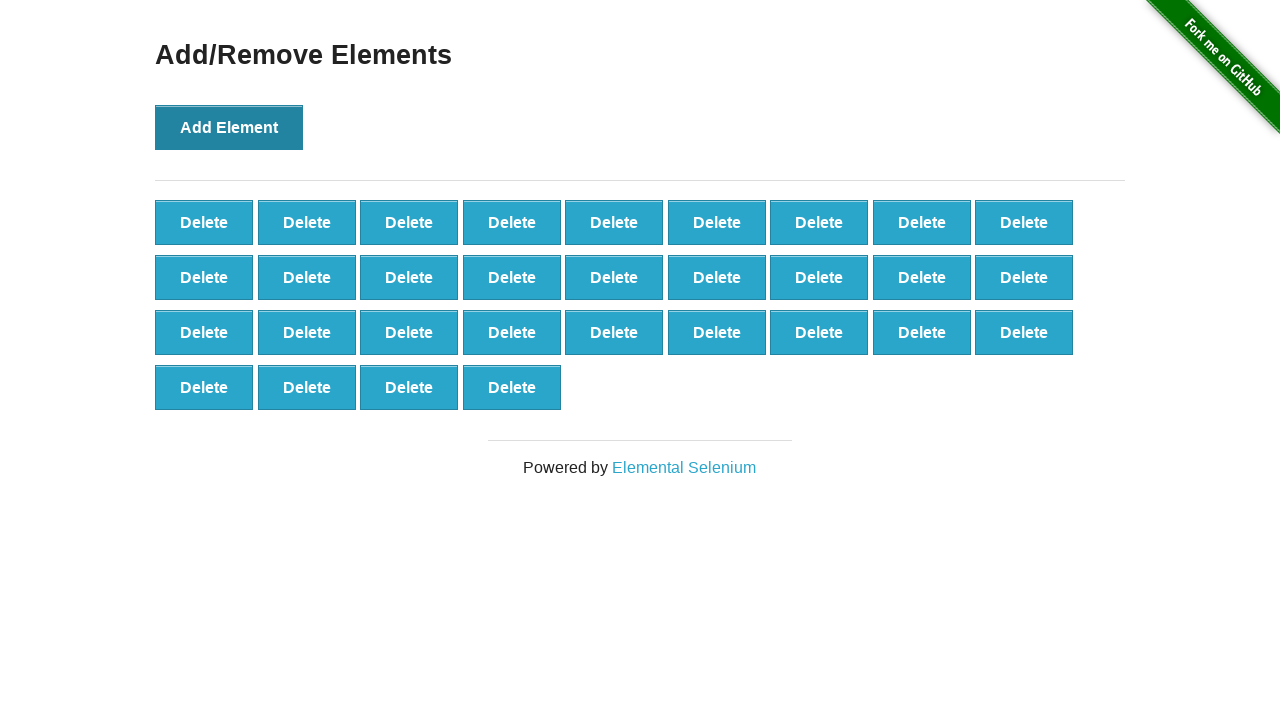

Clicked 'Add Element' button (iteration 32/100) at (229, 127) on xpath=//button[text()='Add Element']
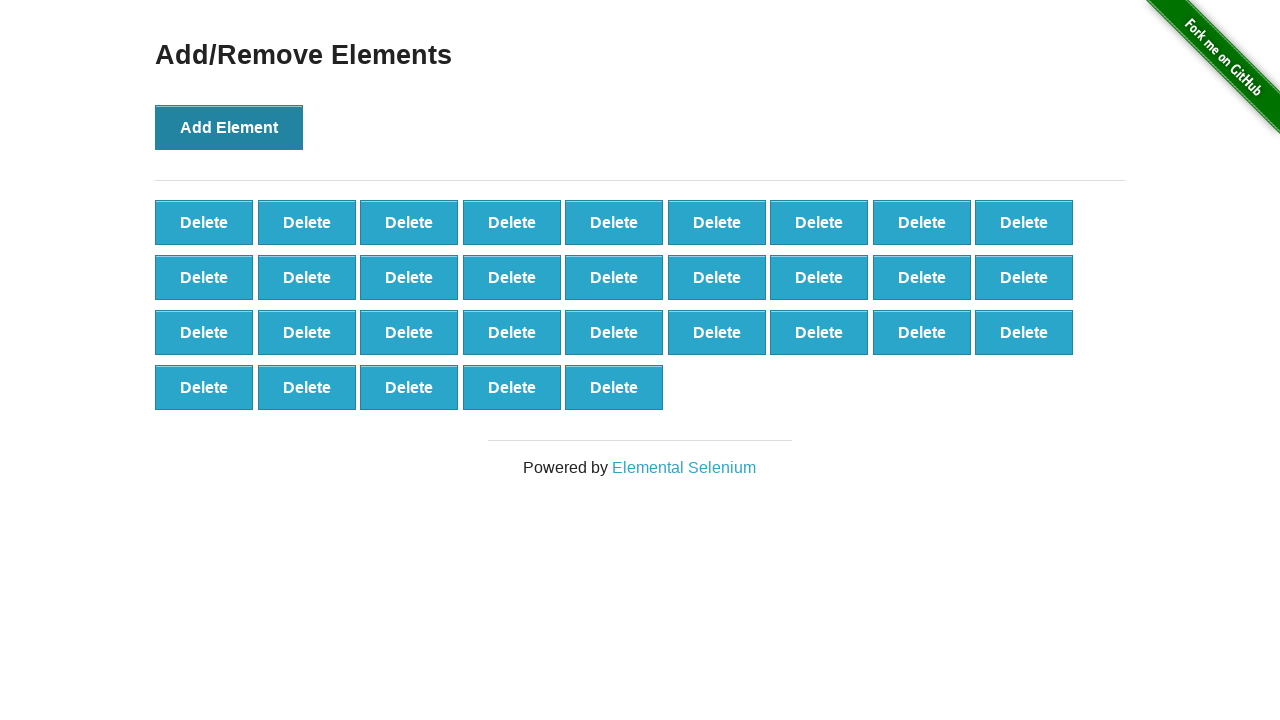

Clicked 'Add Element' button (iteration 33/100) at (229, 127) on xpath=//button[text()='Add Element']
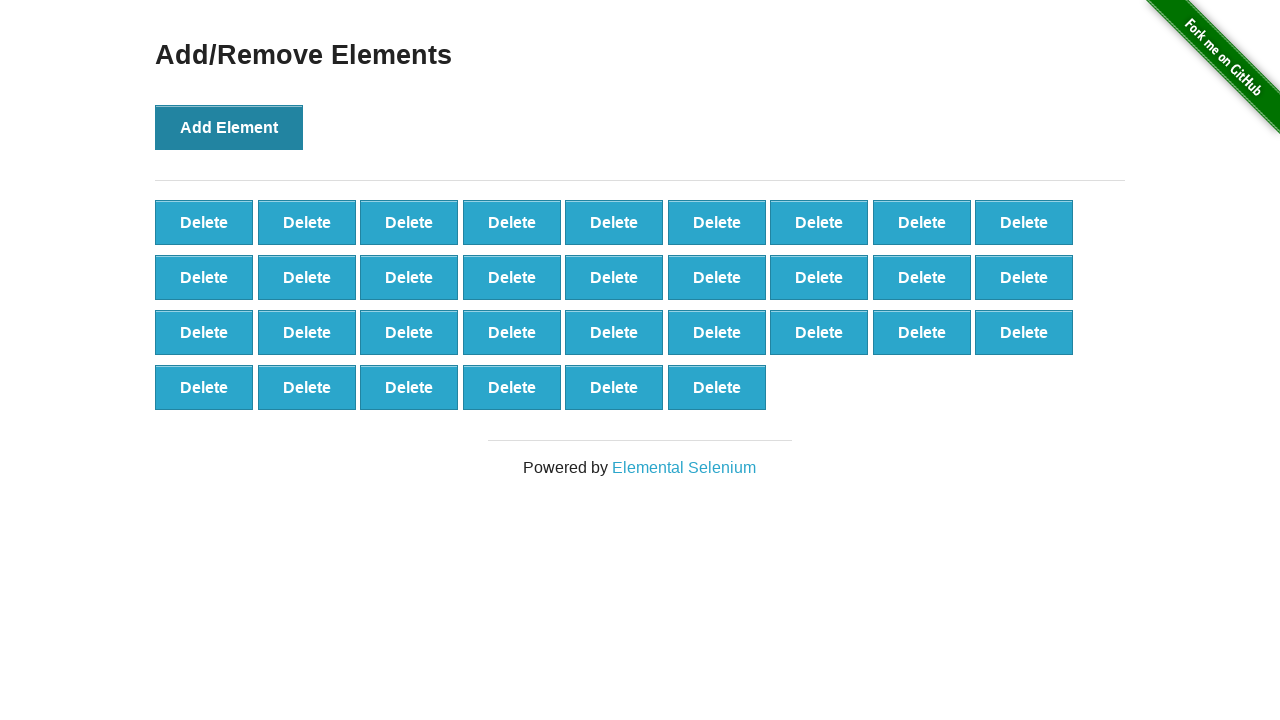

Clicked 'Add Element' button (iteration 34/100) at (229, 127) on xpath=//button[text()='Add Element']
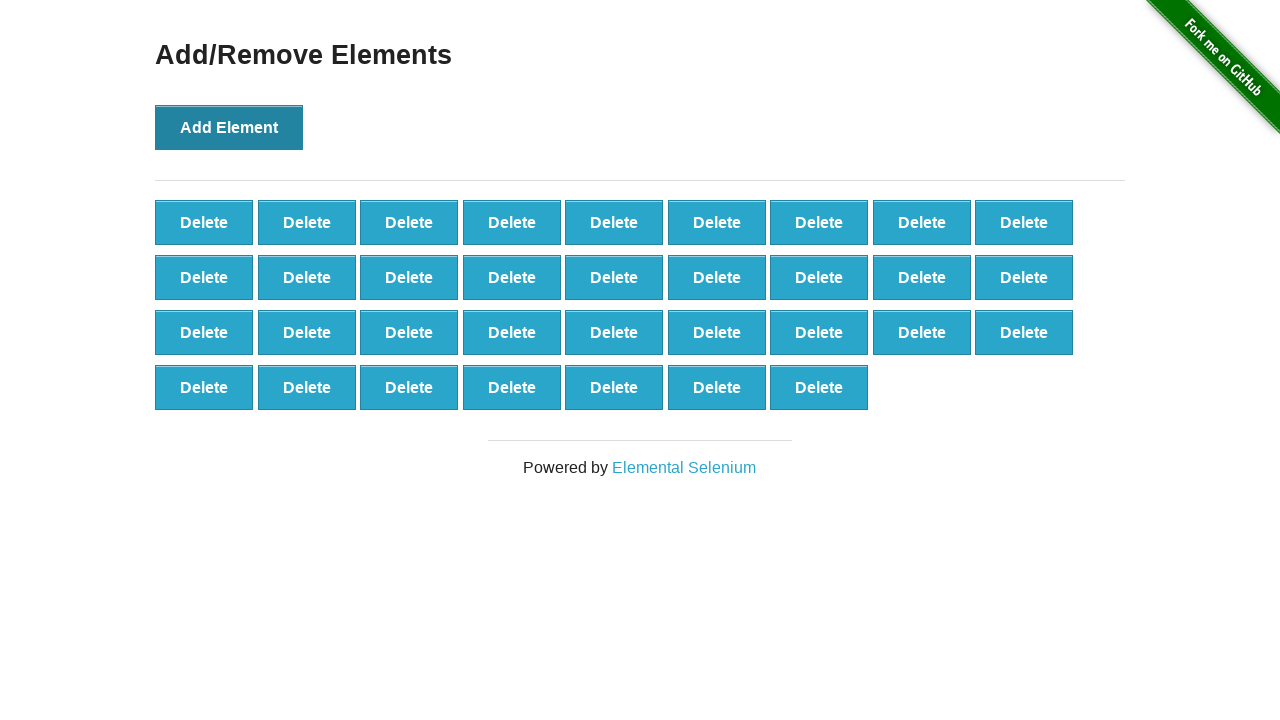

Clicked 'Add Element' button (iteration 35/100) at (229, 127) on xpath=//button[text()='Add Element']
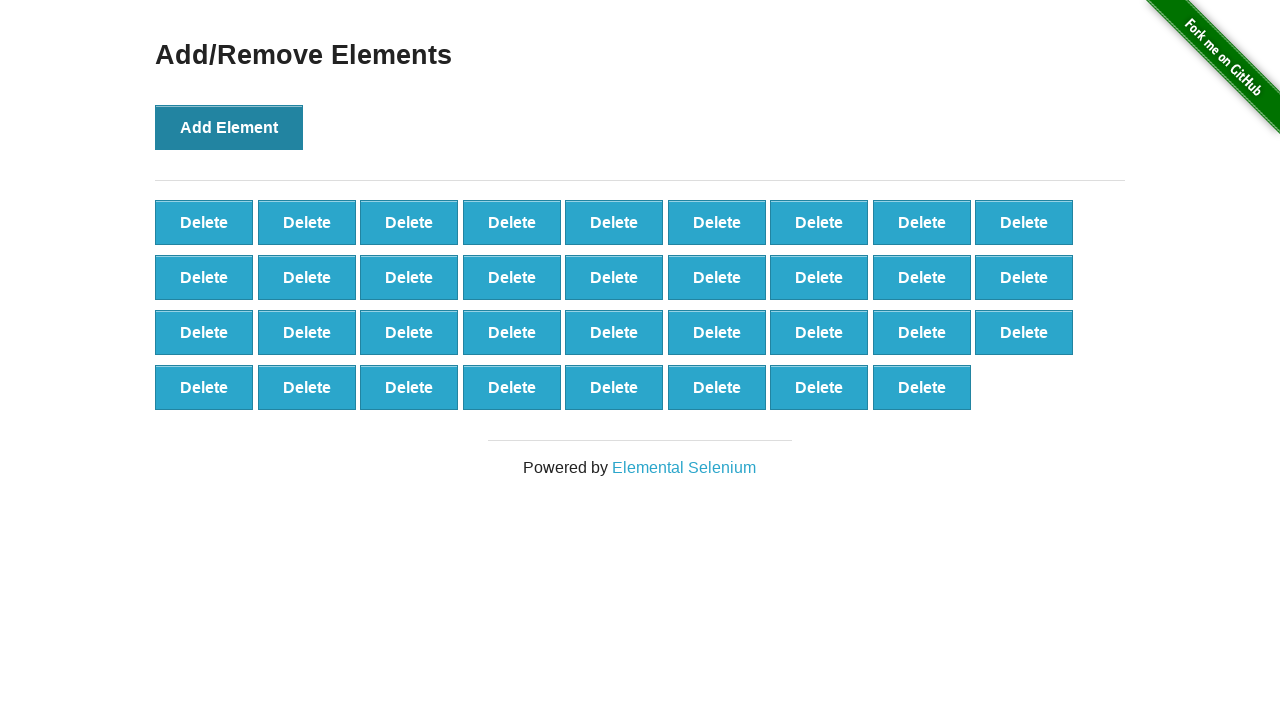

Clicked 'Add Element' button (iteration 36/100) at (229, 127) on xpath=//button[text()='Add Element']
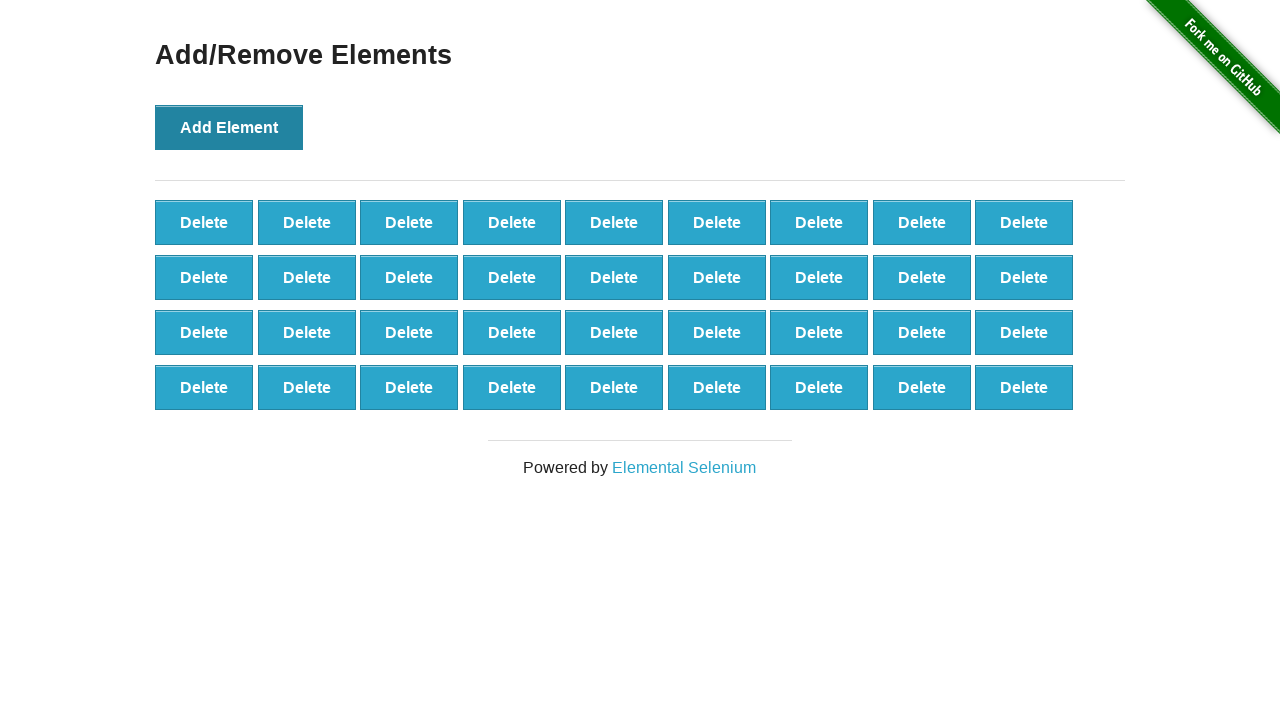

Clicked 'Add Element' button (iteration 37/100) at (229, 127) on xpath=//button[text()='Add Element']
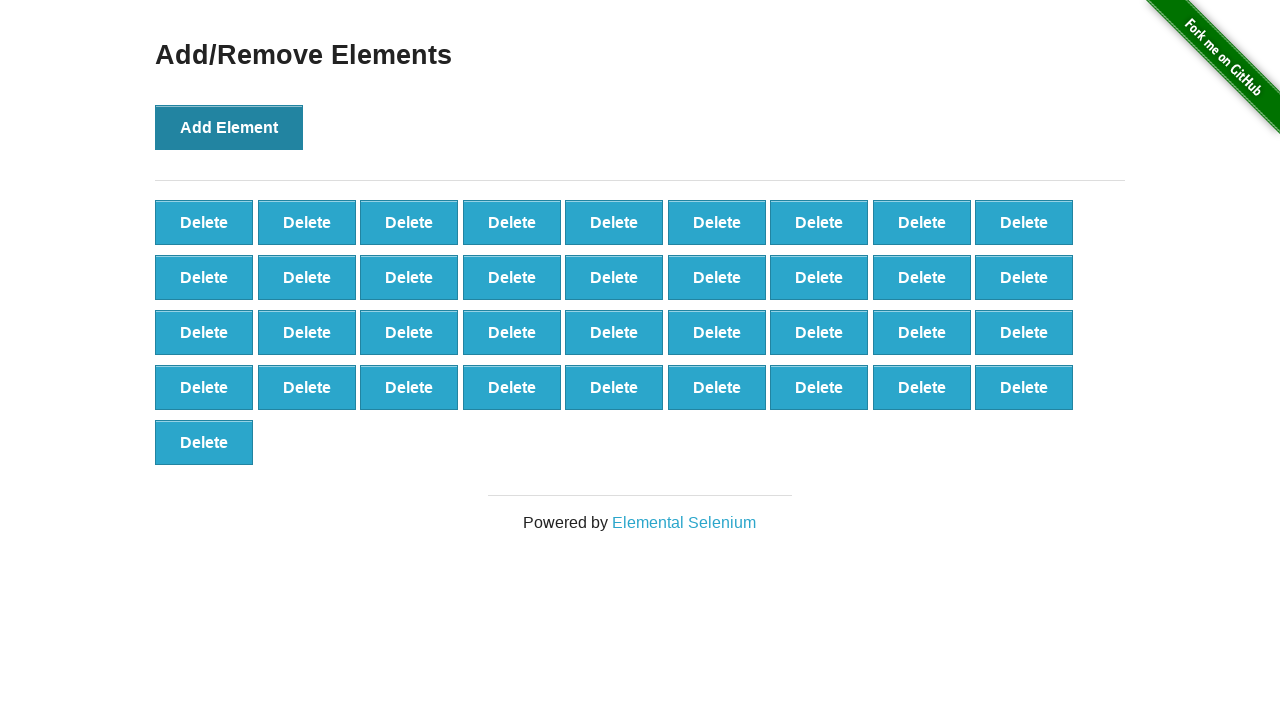

Clicked 'Add Element' button (iteration 38/100) at (229, 127) on xpath=//button[text()='Add Element']
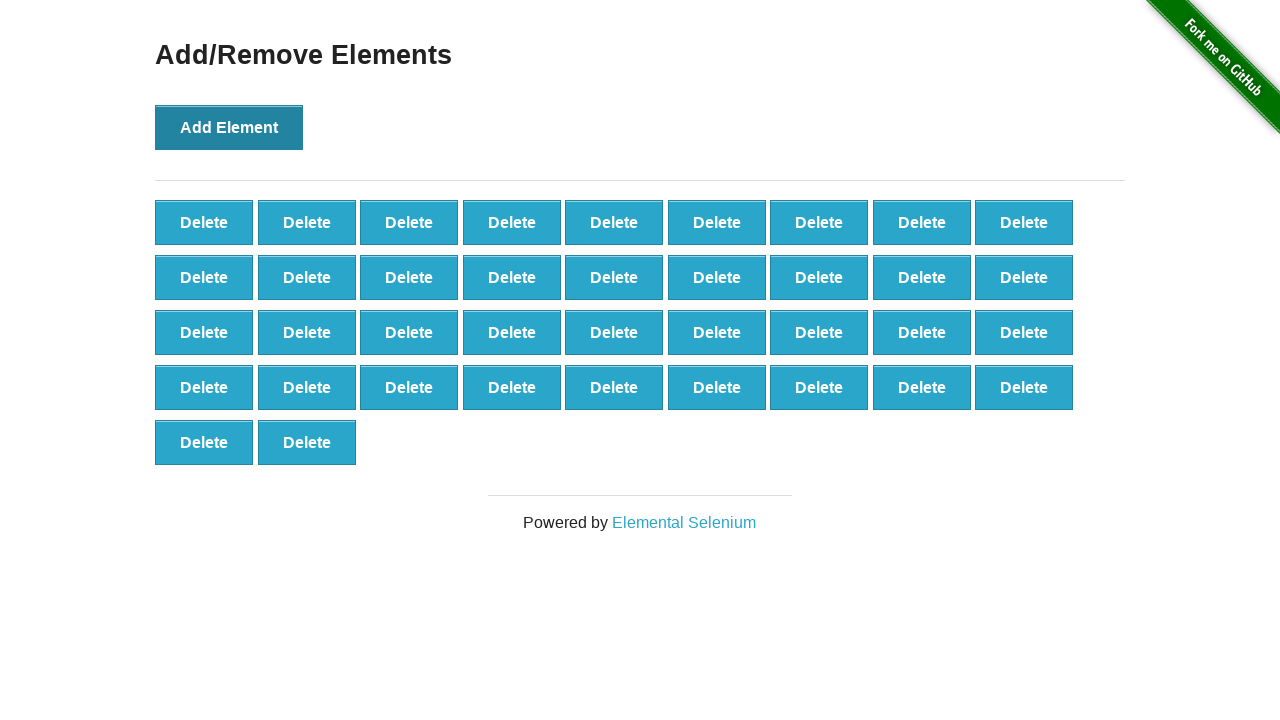

Clicked 'Add Element' button (iteration 39/100) at (229, 127) on xpath=//button[text()='Add Element']
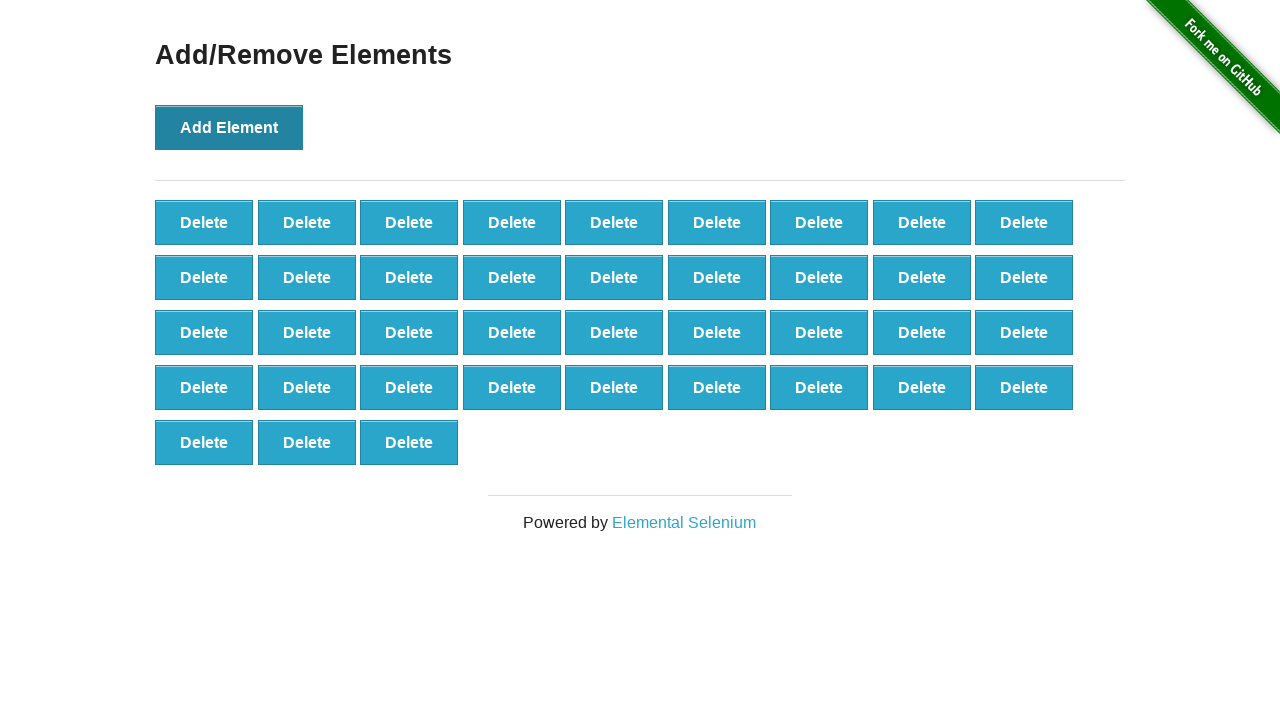

Clicked 'Add Element' button (iteration 40/100) at (229, 127) on xpath=//button[text()='Add Element']
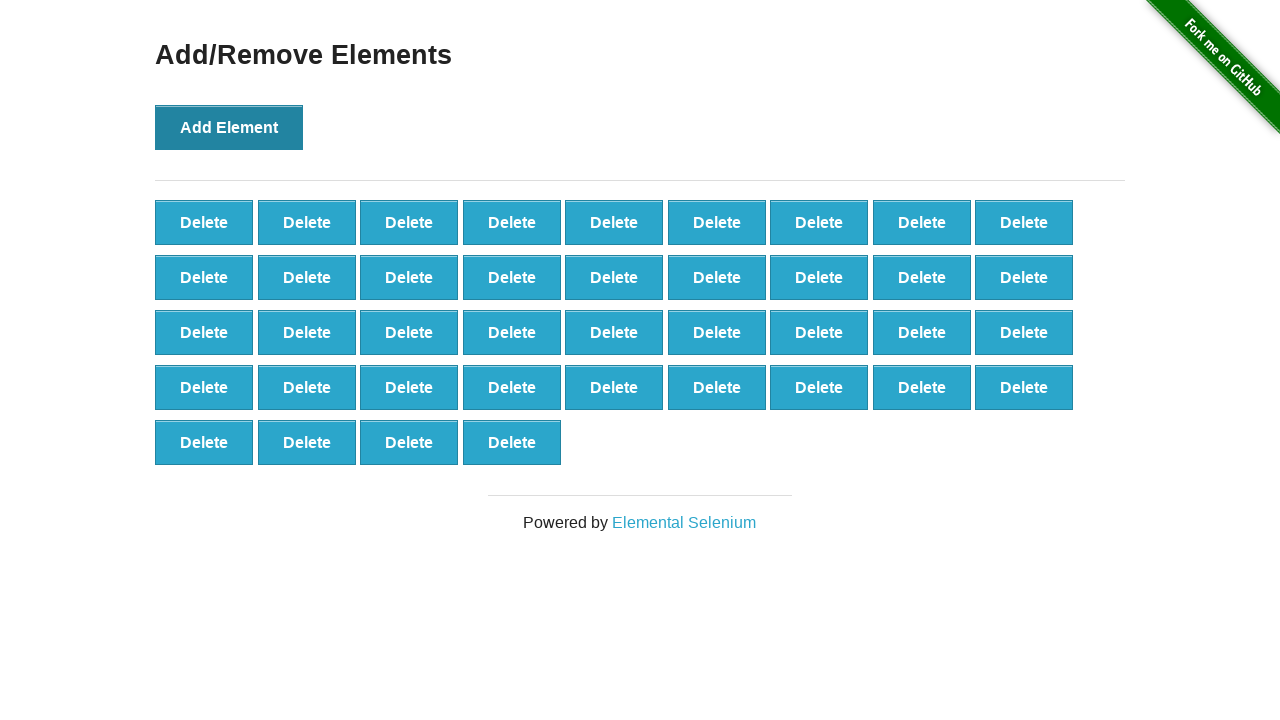

Clicked 'Add Element' button (iteration 41/100) at (229, 127) on xpath=//button[text()='Add Element']
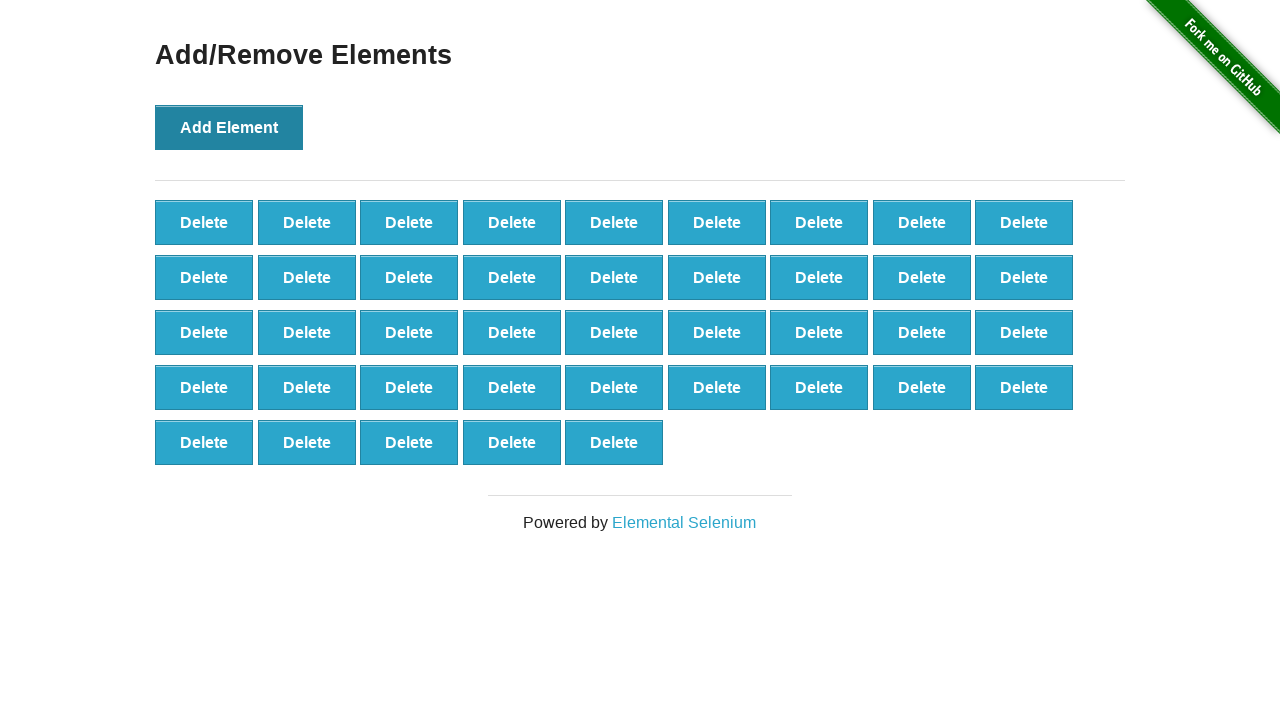

Clicked 'Add Element' button (iteration 42/100) at (229, 127) on xpath=//button[text()='Add Element']
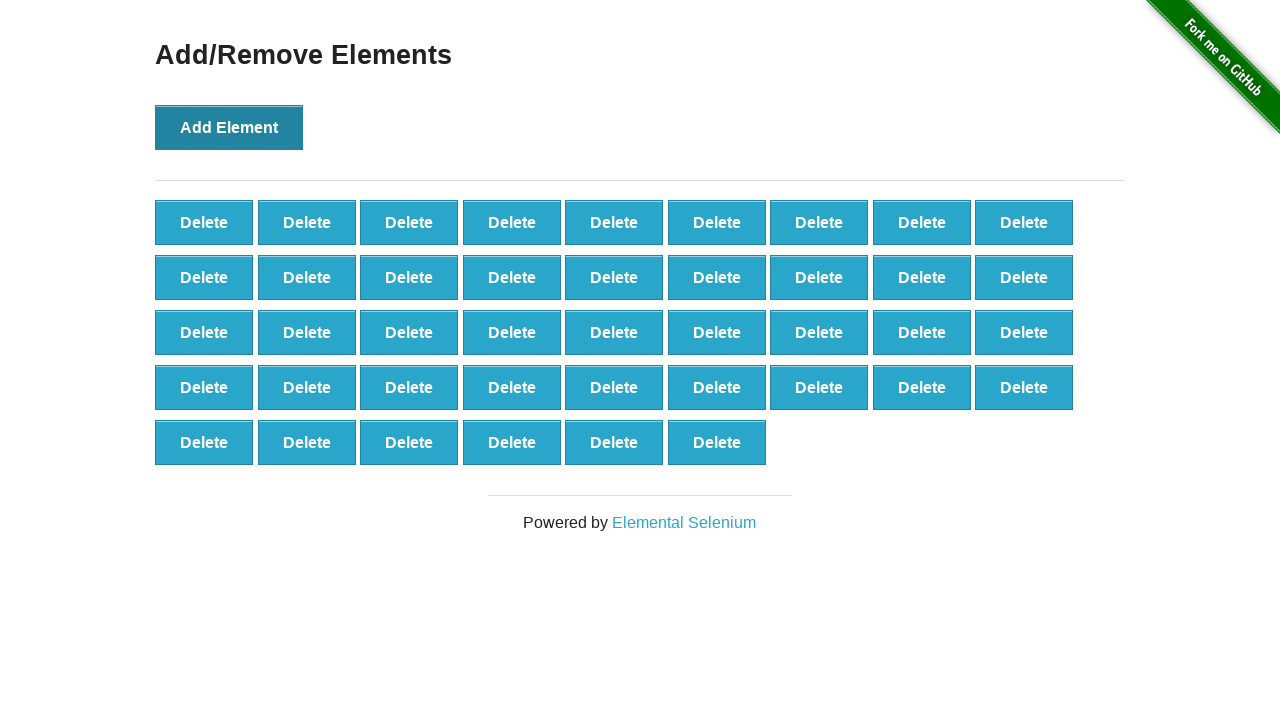

Clicked 'Add Element' button (iteration 43/100) at (229, 127) on xpath=//button[text()='Add Element']
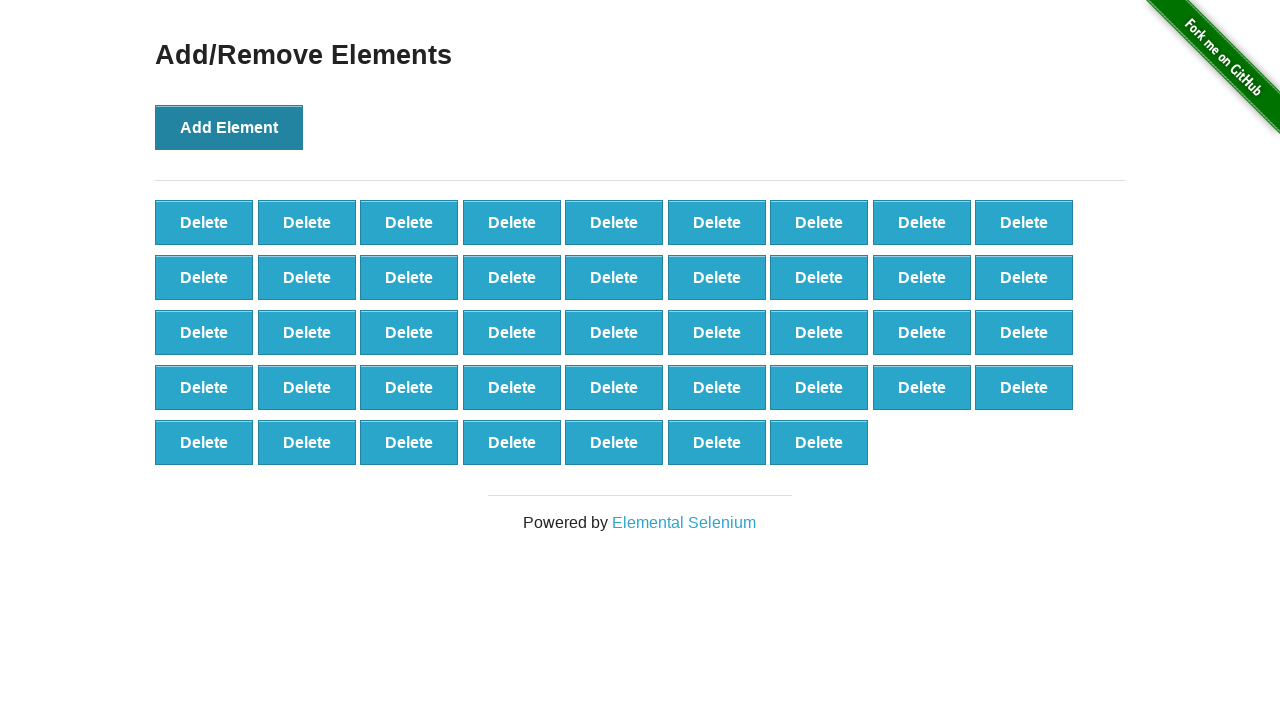

Clicked 'Add Element' button (iteration 44/100) at (229, 127) on xpath=//button[text()='Add Element']
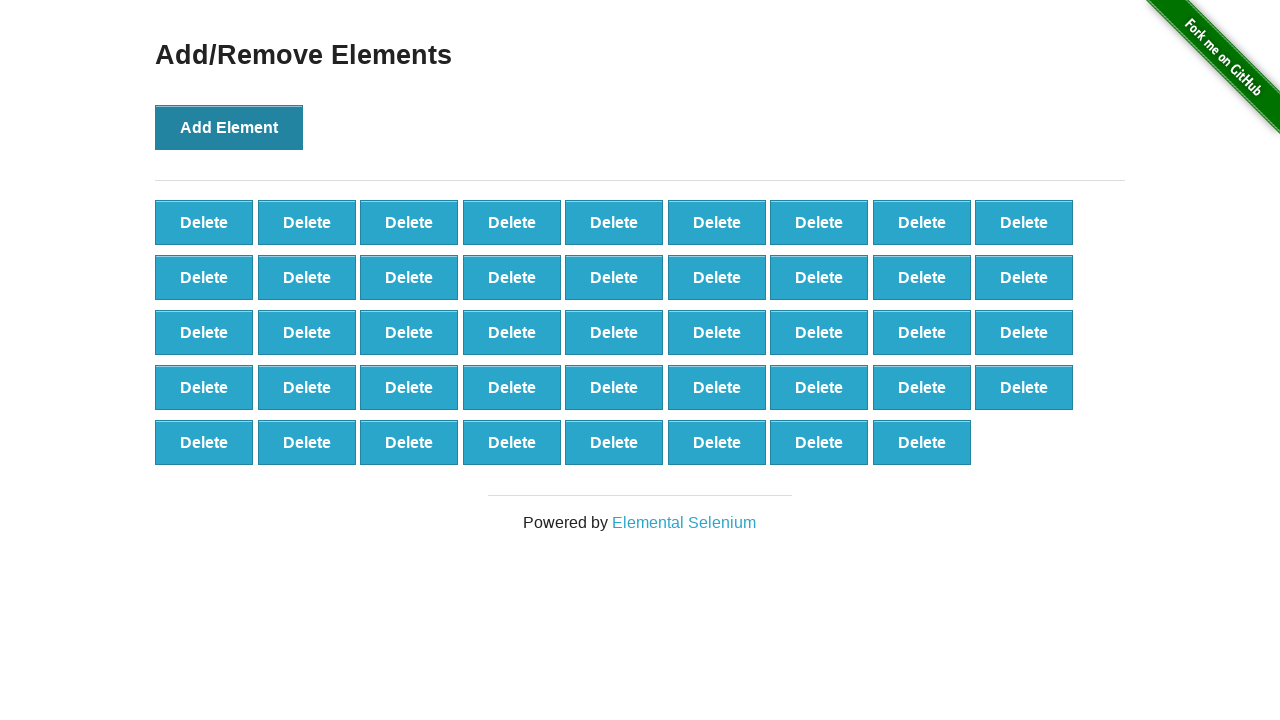

Clicked 'Add Element' button (iteration 45/100) at (229, 127) on xpath=//button[text()='Add Element']
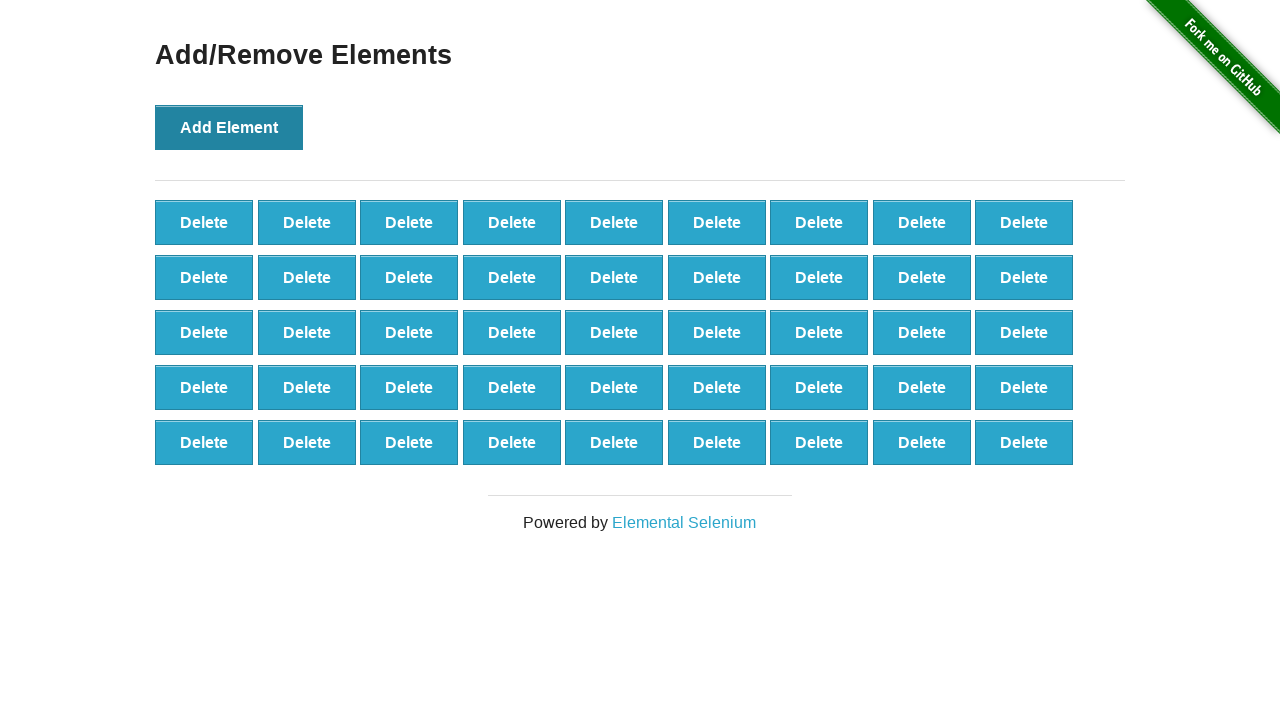

Clicked 'Add Element' button (iteration 46/100) at (229, 127) on xpath=//button[text()='Add Element']
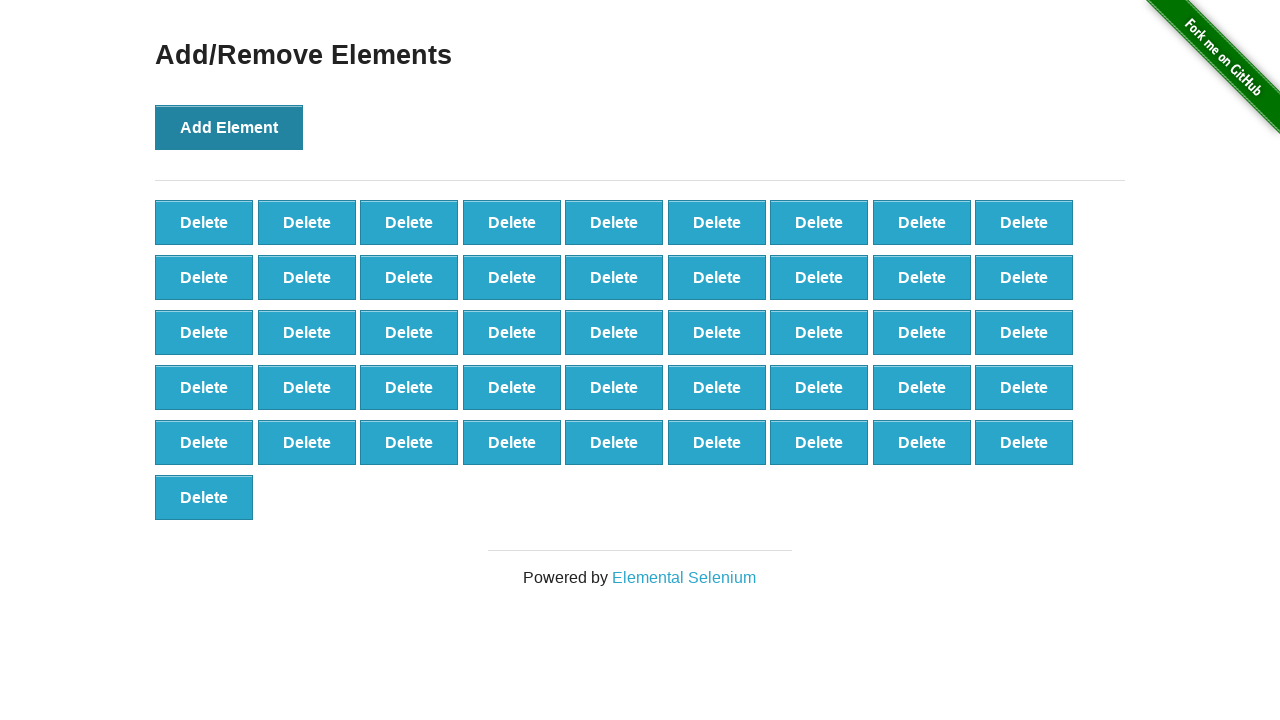

Clicked 'Add Element' button (iteration 47/100) at (229, 127) on xpath=//button[text()='Add Element']
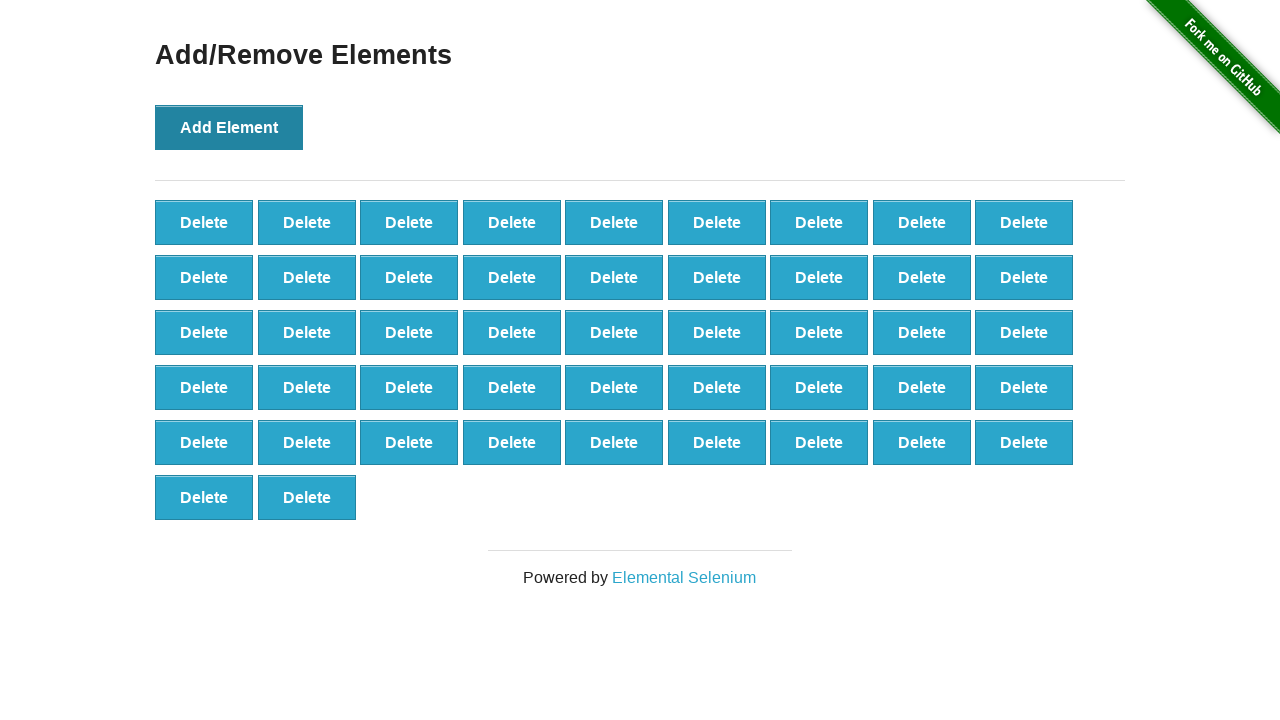

Clicked 'Add Element' button (iteration 48/100) at (229, 127) on xpath=//button[text()='Add Element']
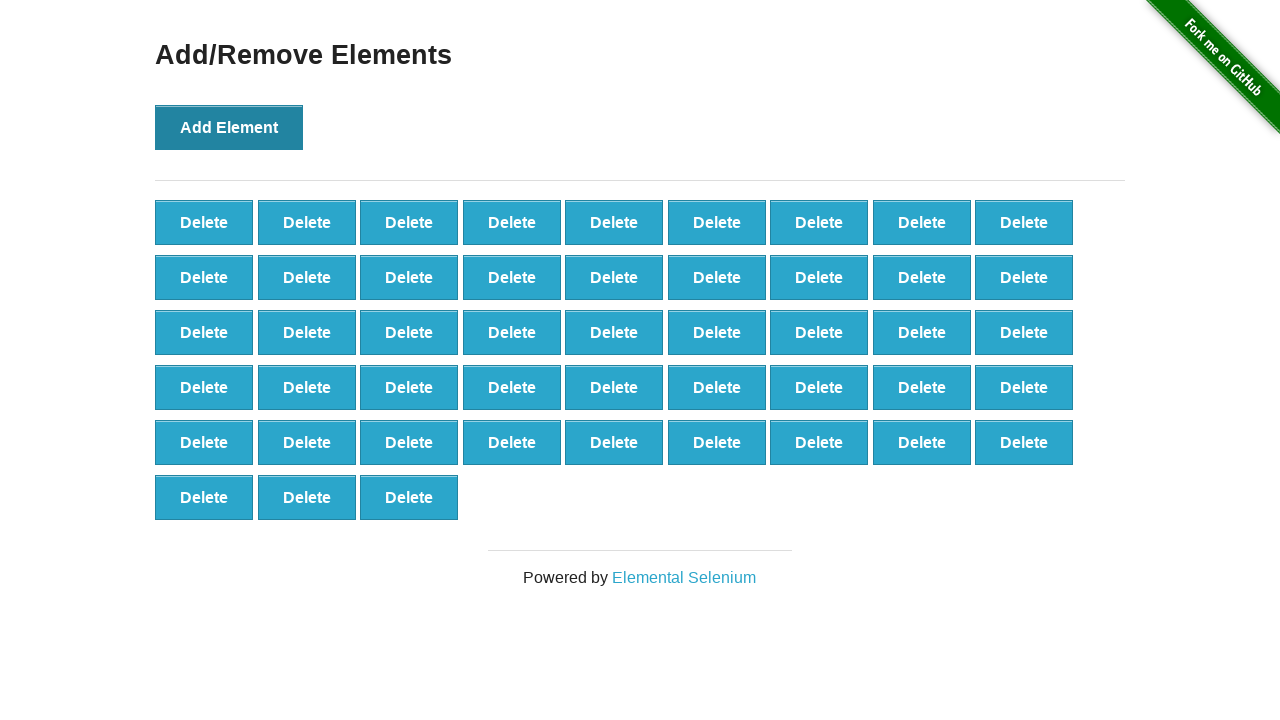

Clicked 'Add Element' button (iteration 49/100) at (229, 127) on xpath=//button[text()='Add Element']
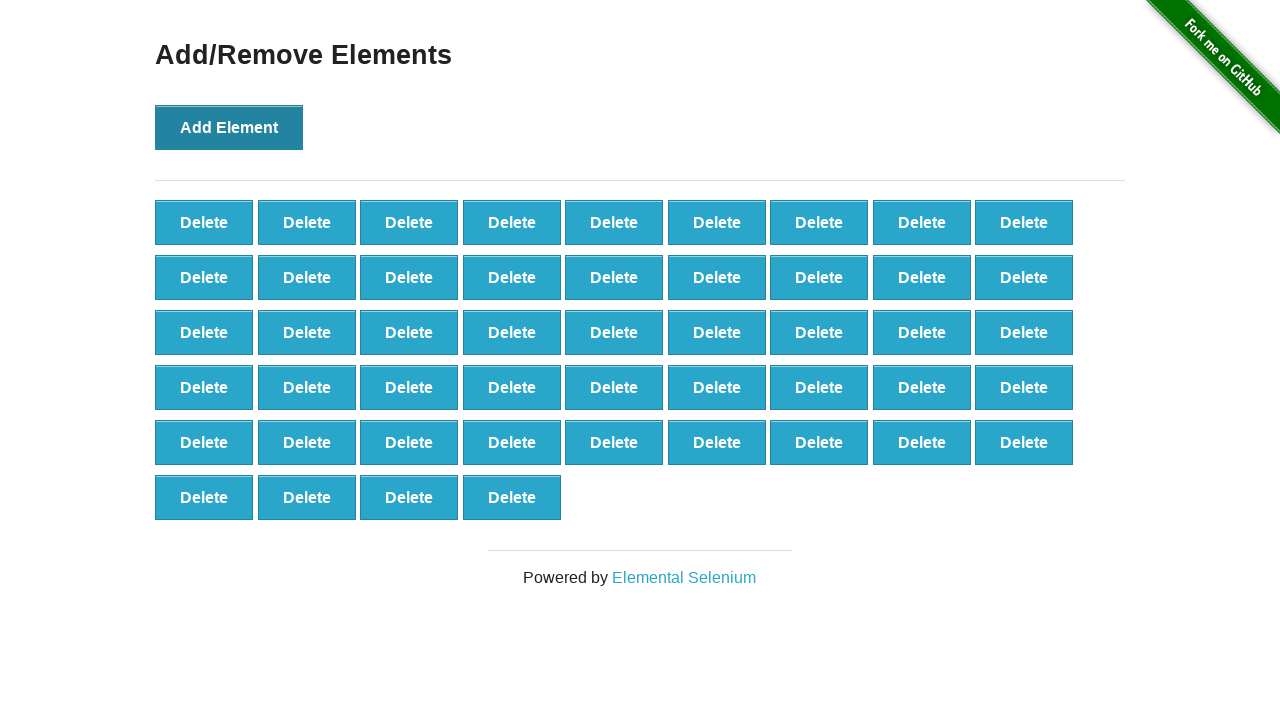

Clicked 'Add Element' button (iteration 50/100) at (229, 127) on xpath=//button[text()='Add Element']
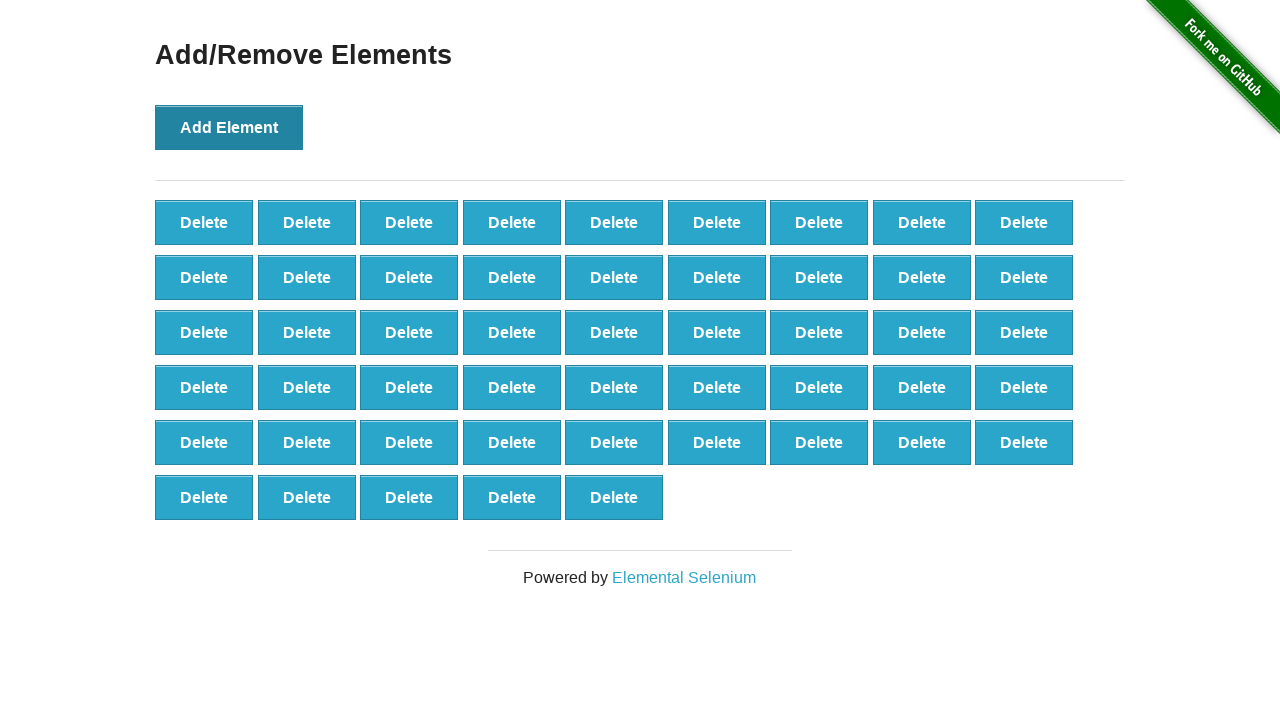

Clicked 'Add Element' button (iteration 51/100) at (229, 127) on xpath=//button[text()='Add Element']
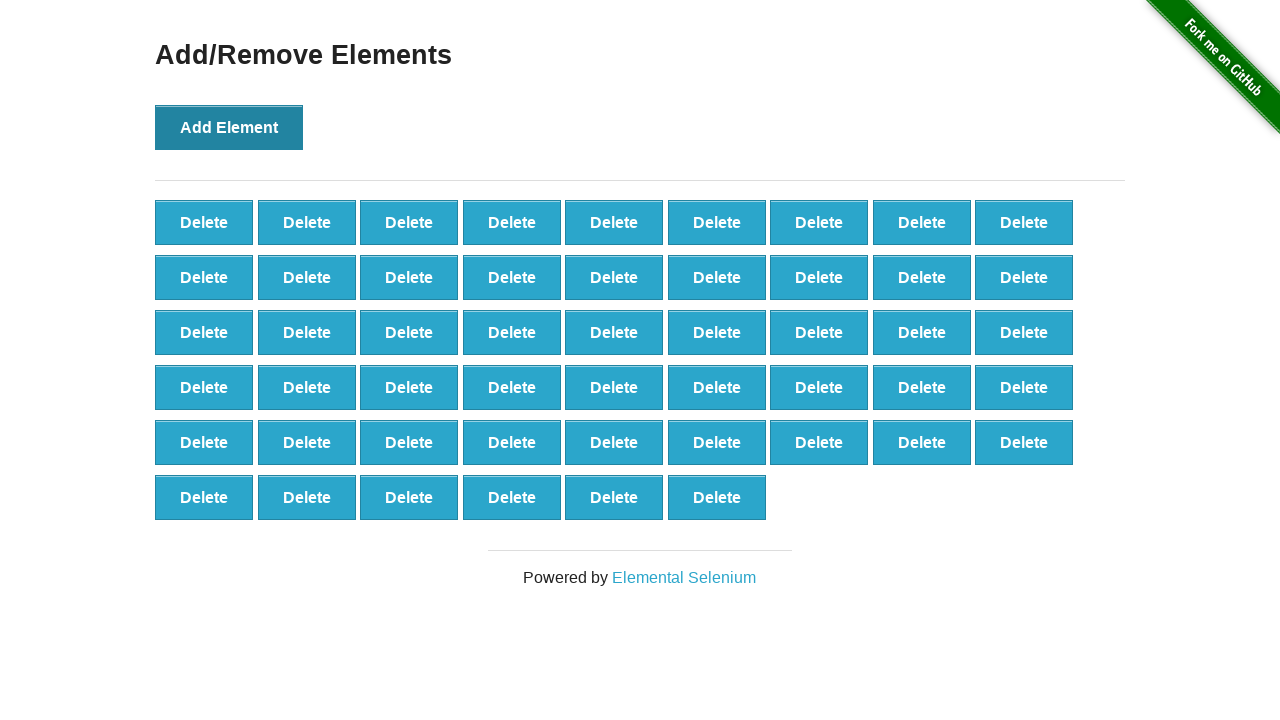

Clicked 'Add Element' button (iteration 52/100) at (229, 127) on xpath=//button[text()='Add Element']
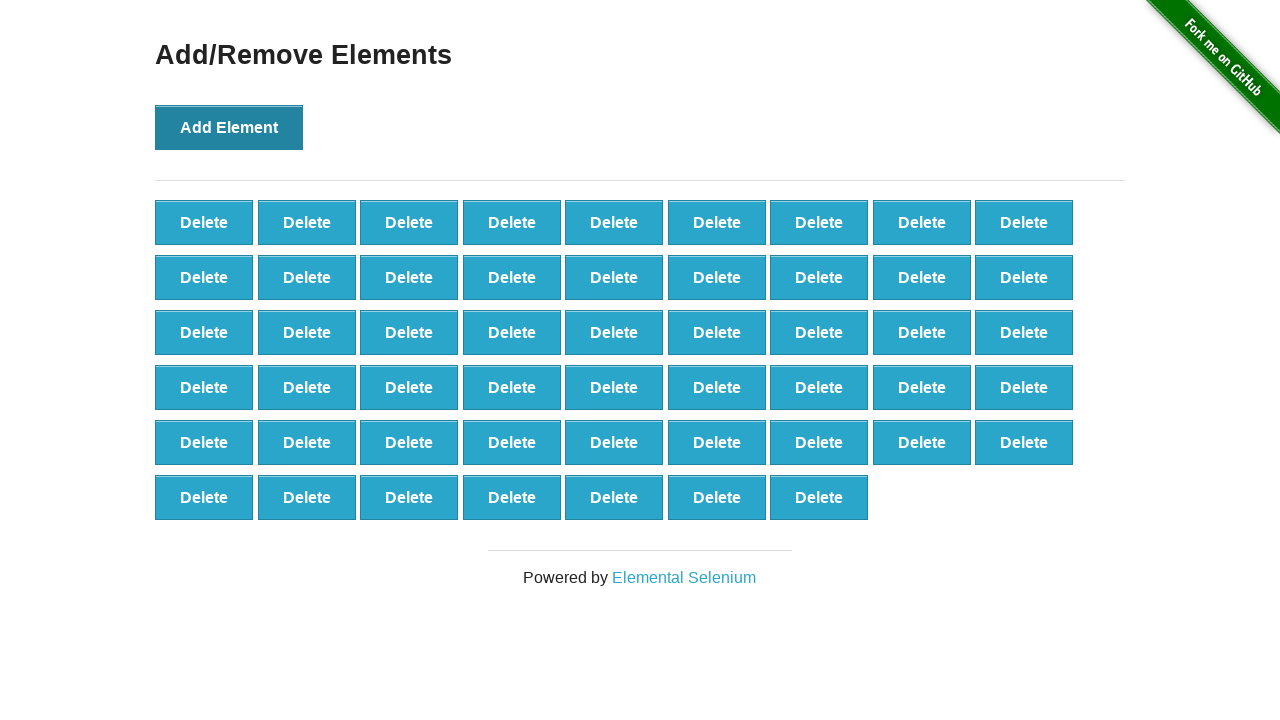

Clicked 'Add Element' button (iteration 53/100) at (229, 127) on xpath=//button[text()='Add Element']
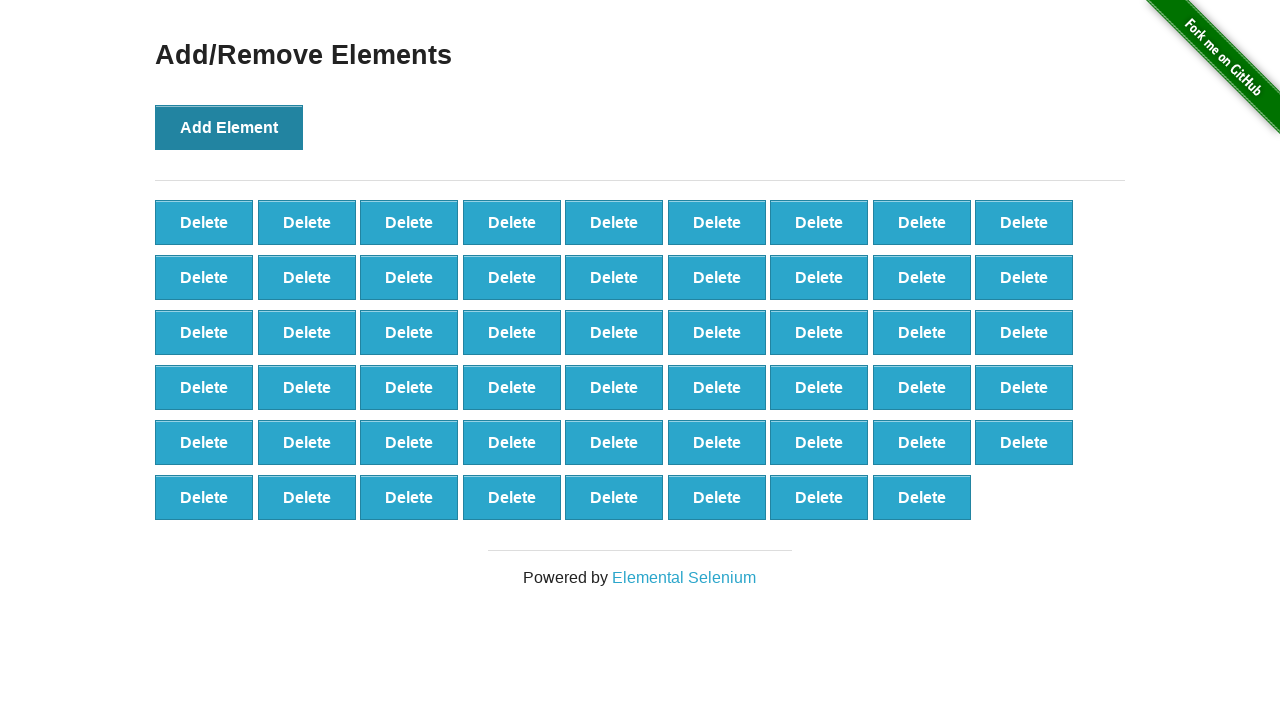

Clicked 'Add Element' button (iteration 54/100) at (229, 127) on xpath=//button[text()='Add Element']
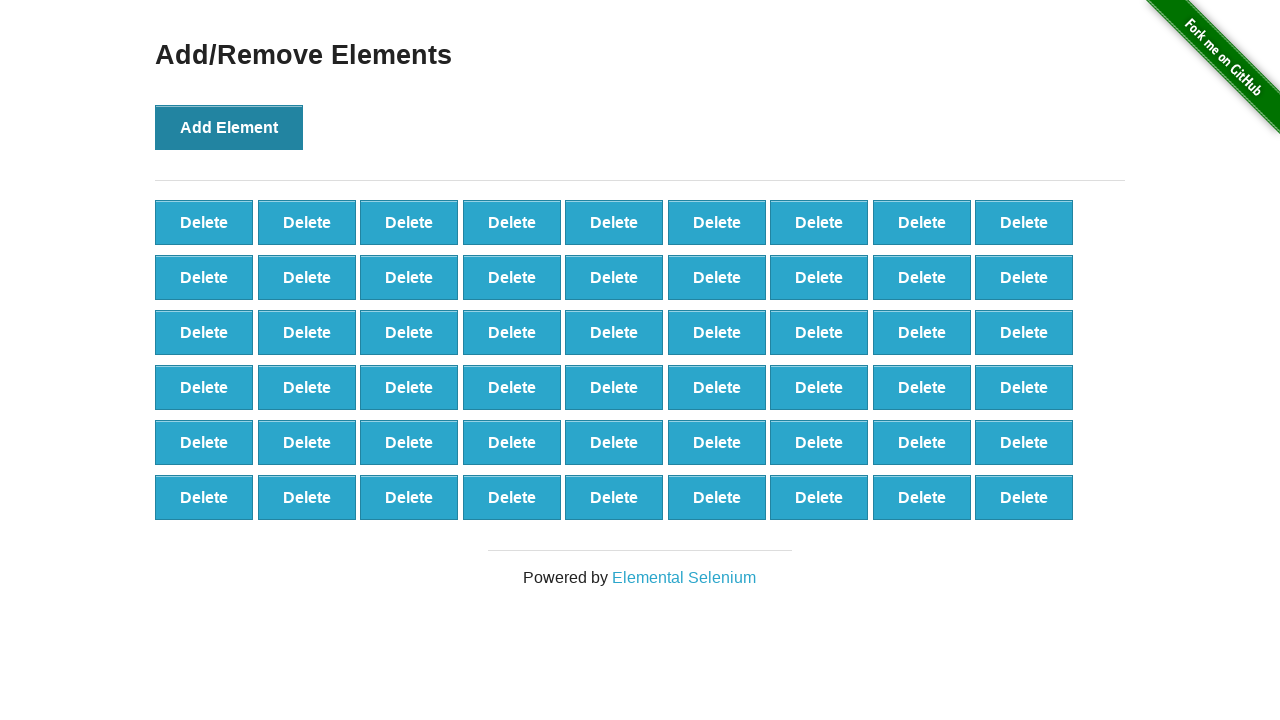

Clicked 'Add Element' button (iteration 55/100) at (229, 127) on xpath=//button[text()='Add Element']
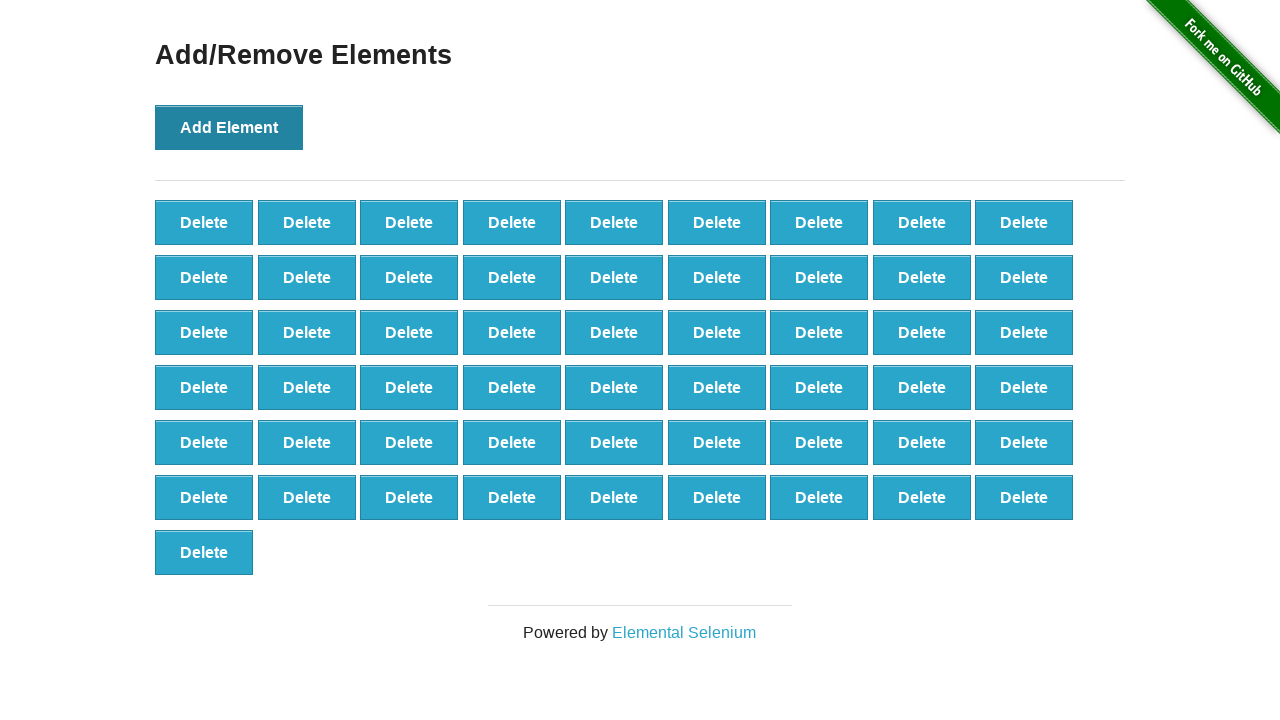

Clicked 'Add Element' button (iteration 56/100) at (229, 127) on xpath=//button[text()='Add Element']
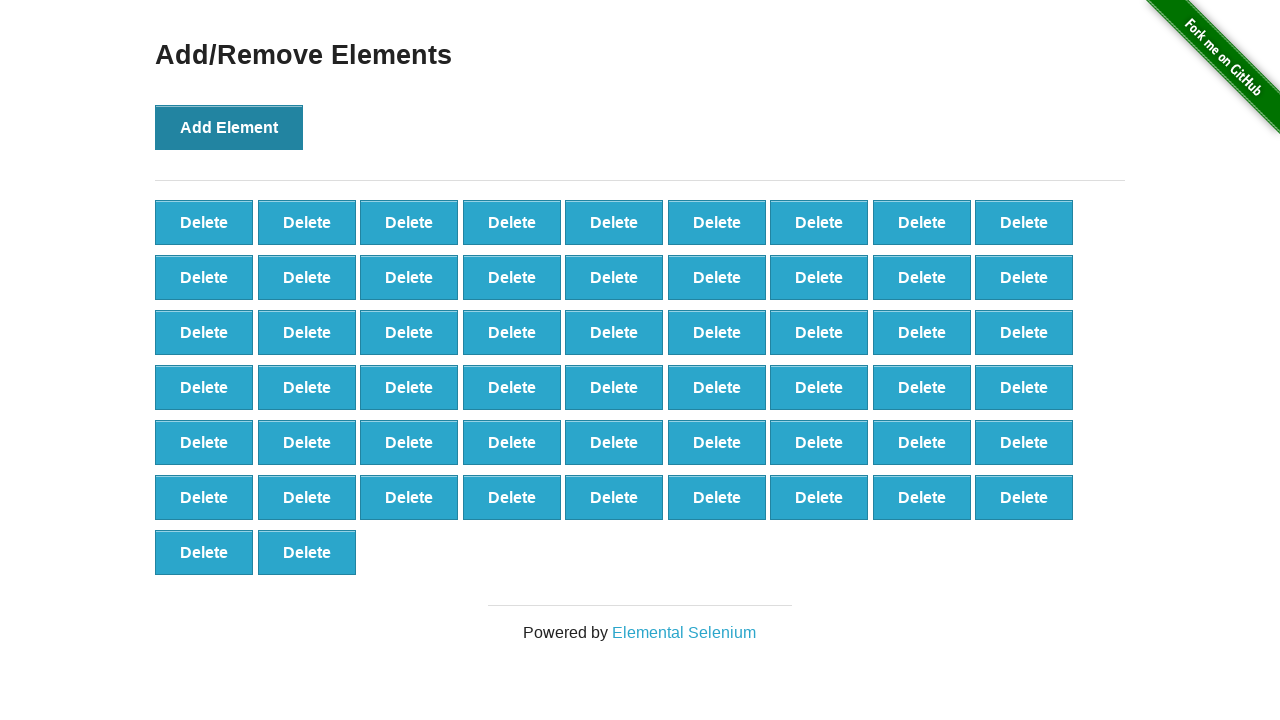

Clicked 'Add Element' button (iteration 57/100) at (229, 127) on xpath=//button[text()='Add Element']
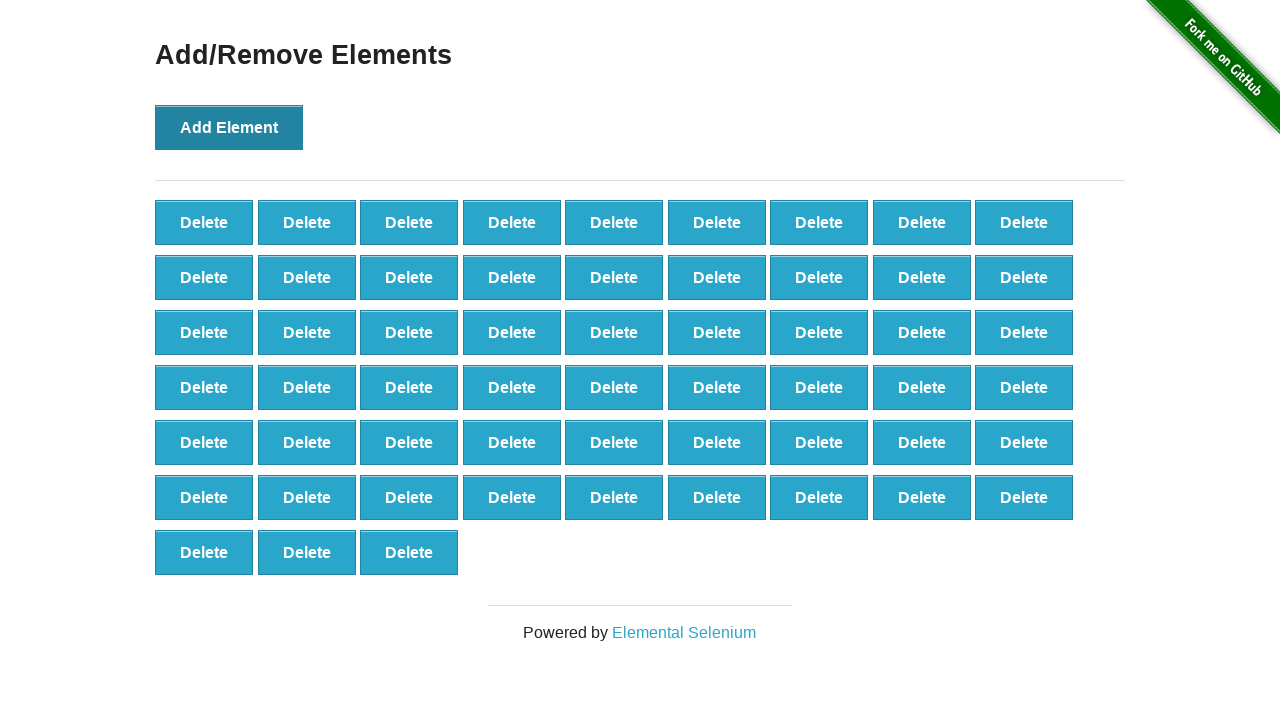

Clicked 'Add Element' button (iteration 58/100) at (229, 127) on xpath=//button[text()='Add Element']
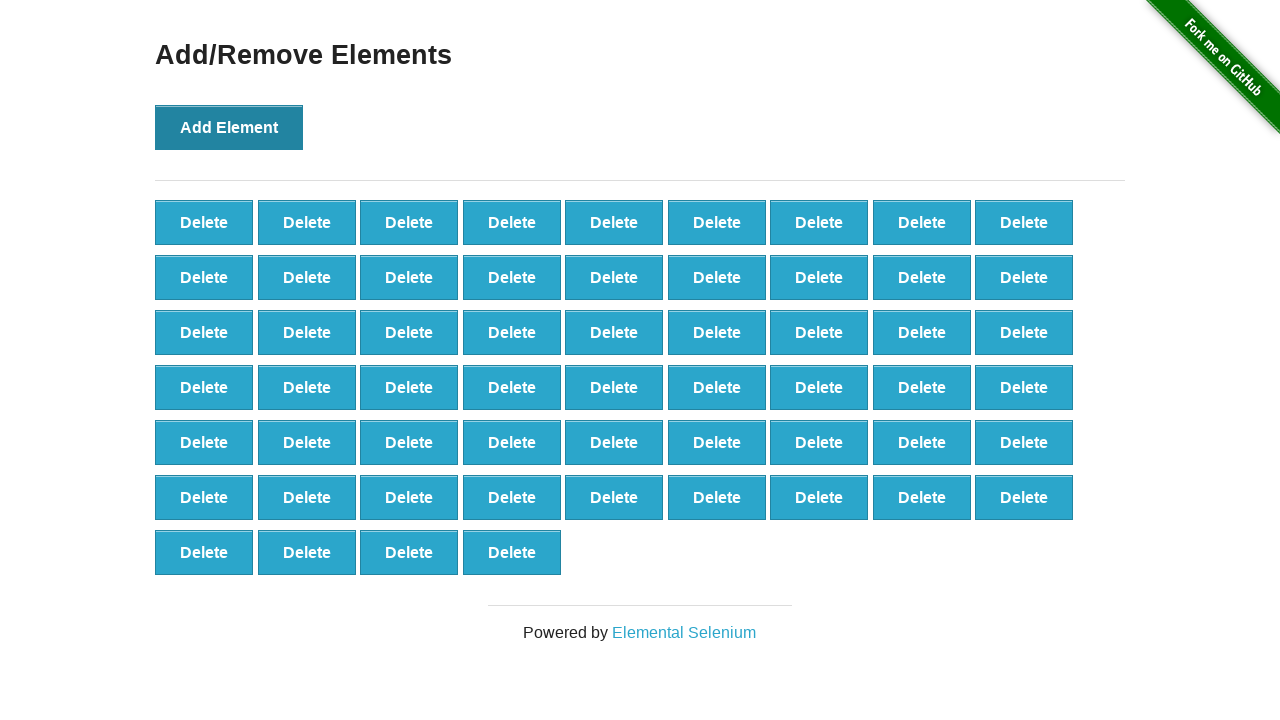

Clicked 'Add Element' button (iteration 59/100) at (229, 127) on xpath=//button[text()='Add Element']
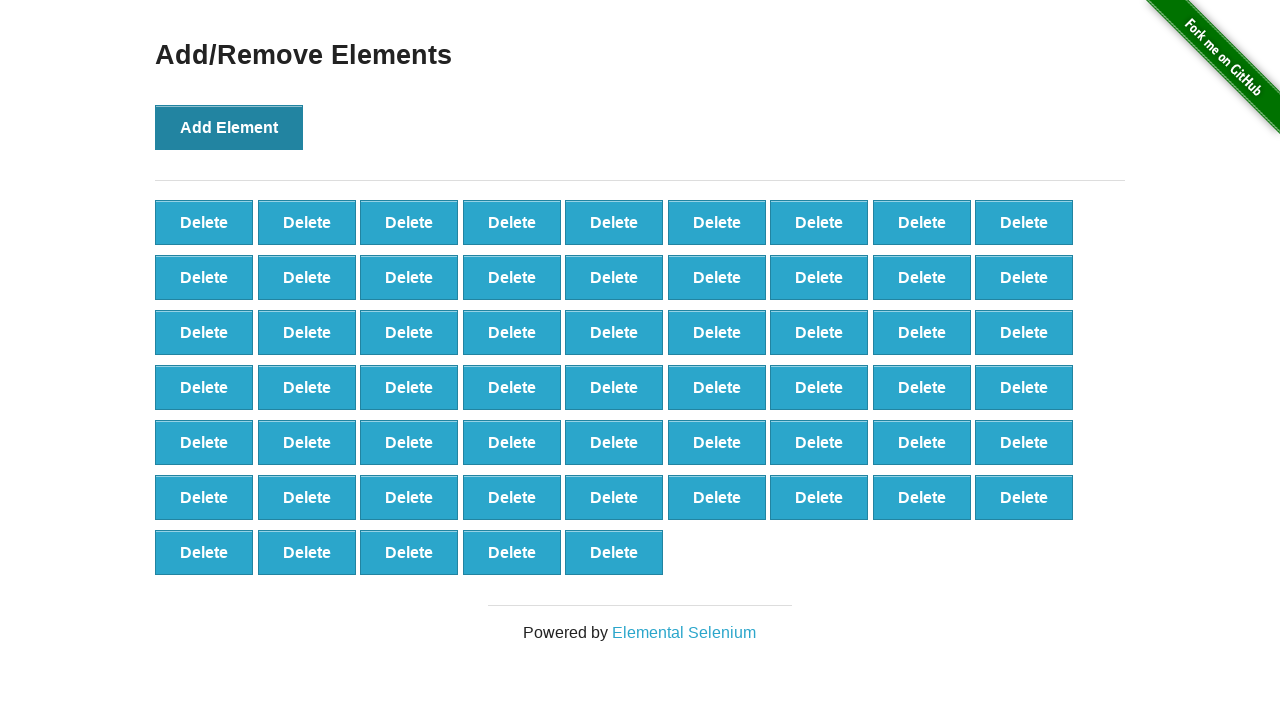

Clicked 'Add Element' button (iteration 60/100) at (229, 127) on xpath=//button[text()='Add Element']
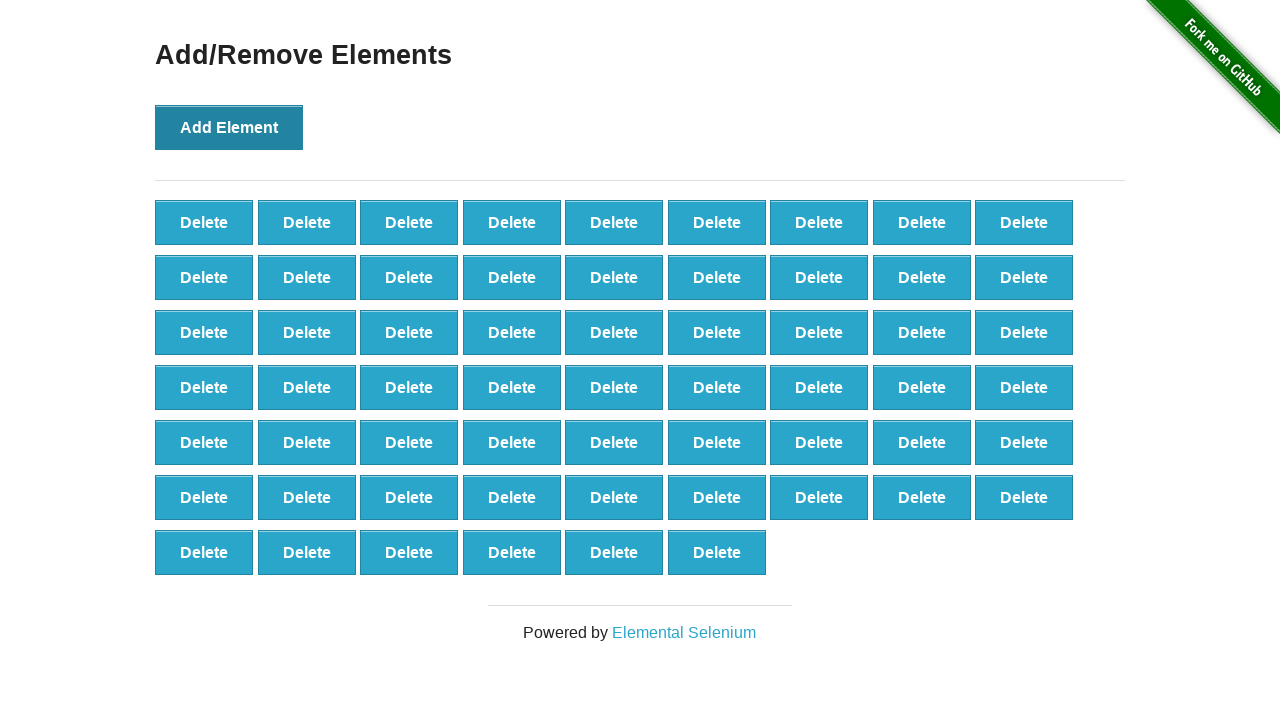

Clicked 'Add Element' button (iteration 61/100) at (229, 127) on xpath=//button[text()='Add Element']
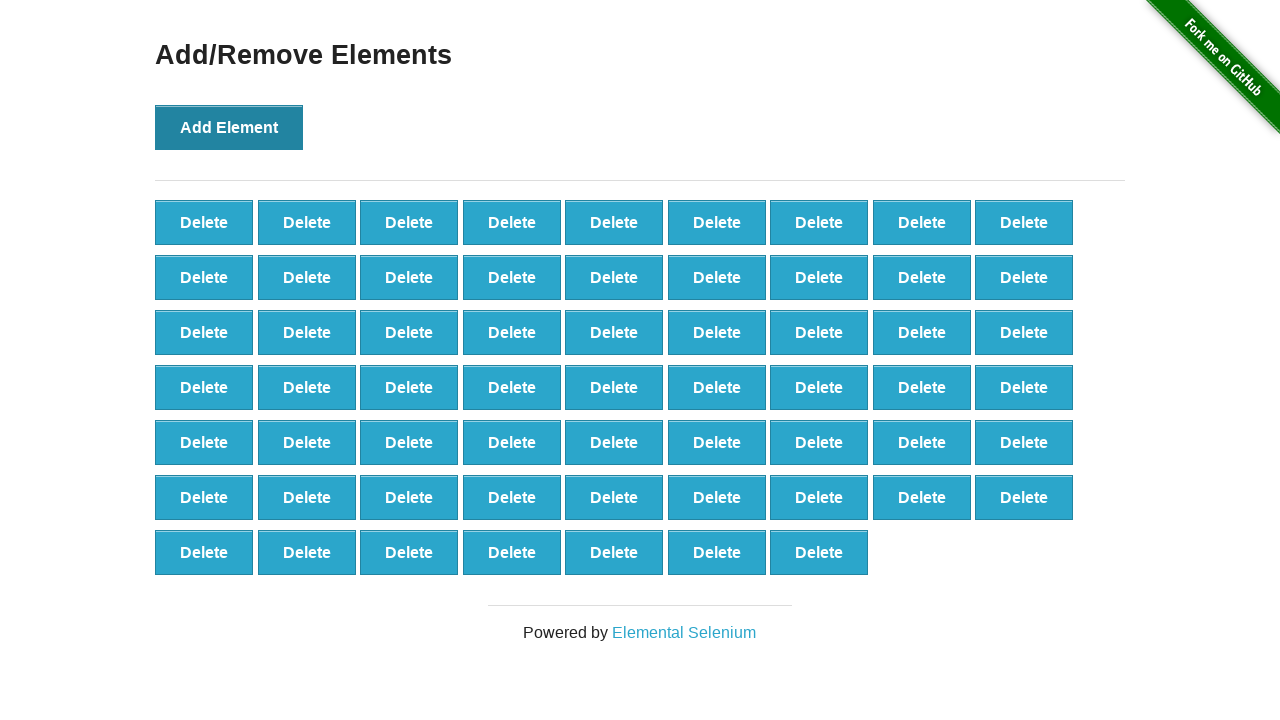

Clicked 'Add Element' button (iteration 62/100) at (229, 127) on xpath=//button[text()='Add Element']
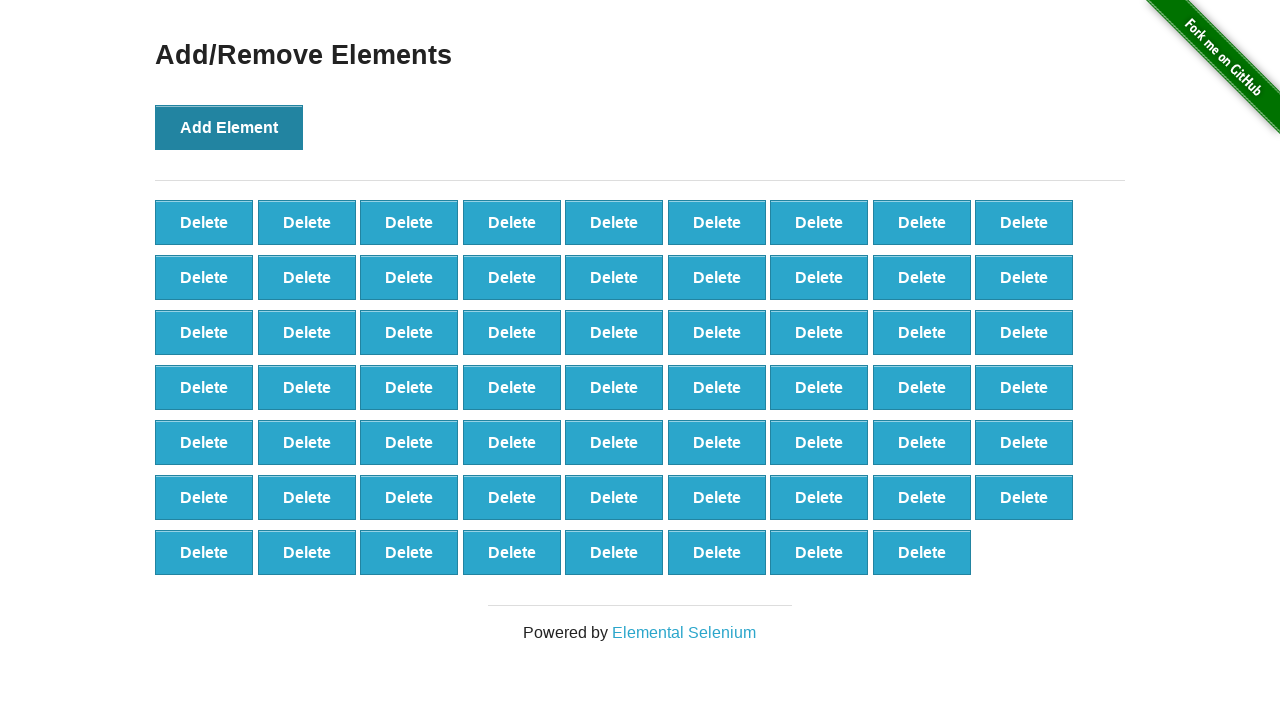

Clicked 'Add Element' button (iteration 63/100) at (229, 127) on xpath=//button[text()='Add Element']
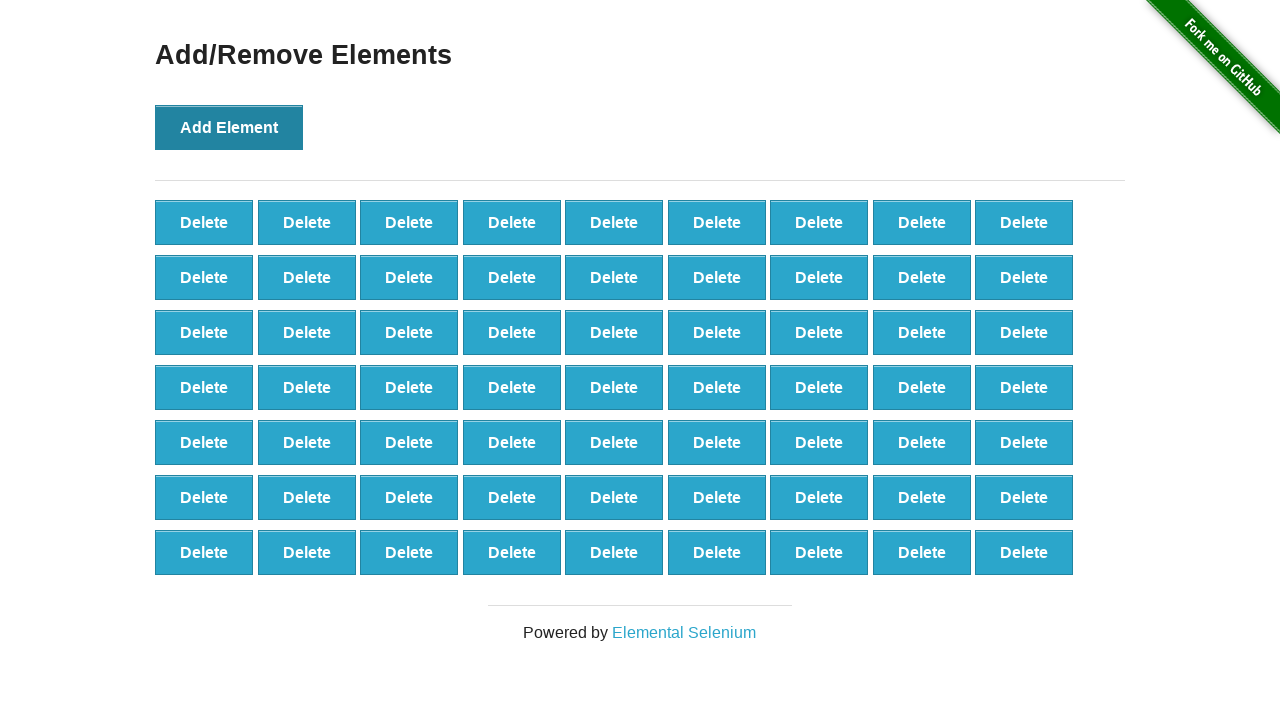

Clicked 'Add Element' button (iteration 64/100) at (229, 127) on xpath=//button[text()='Add Element']
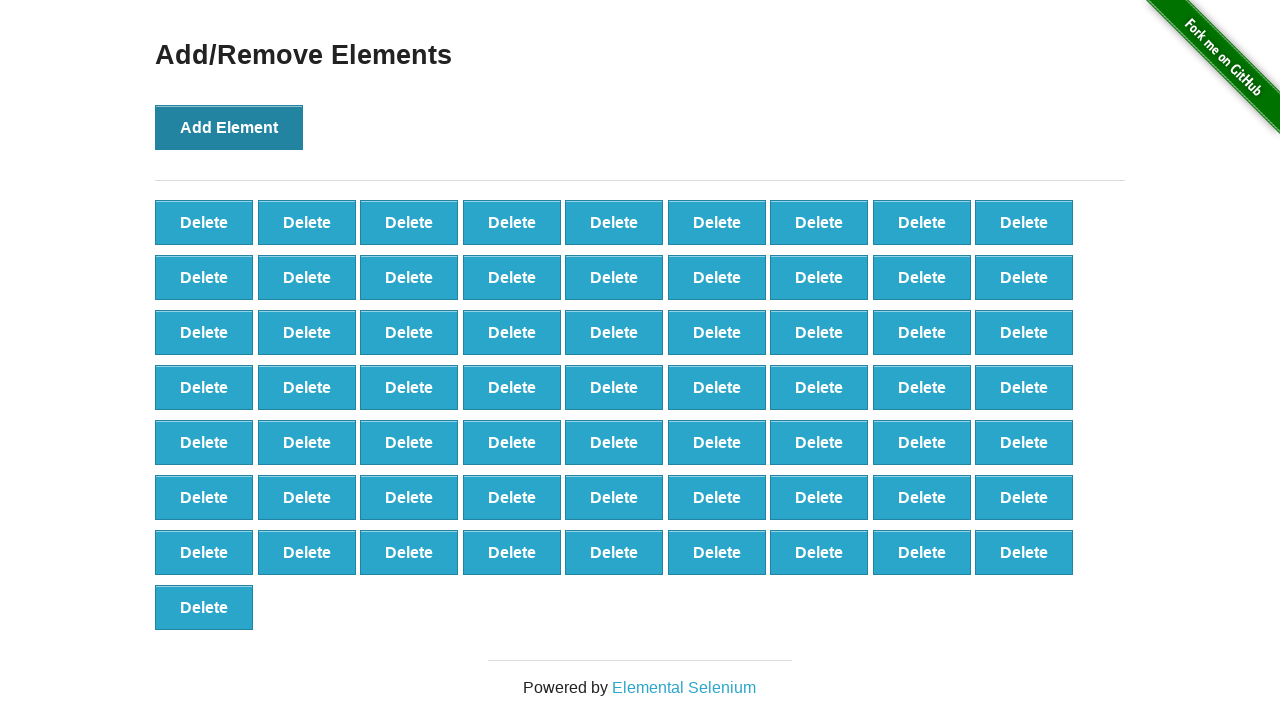

Clicked 'Add Element' button (iteration 65/100) at (229, 127) on xpath=//button[text()='Add Element']
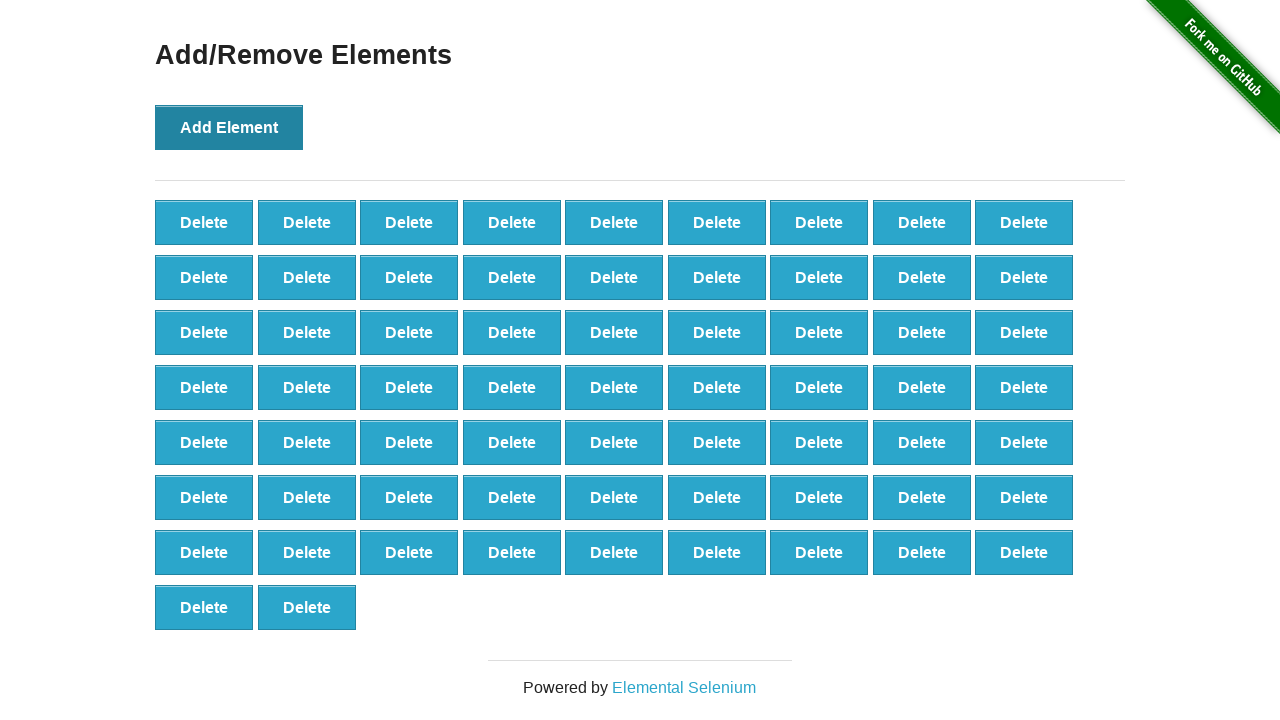

Clicked 'Add Element' button (iteration 66/100) at (229, 127) on xpath=//button[text()='Add Element']
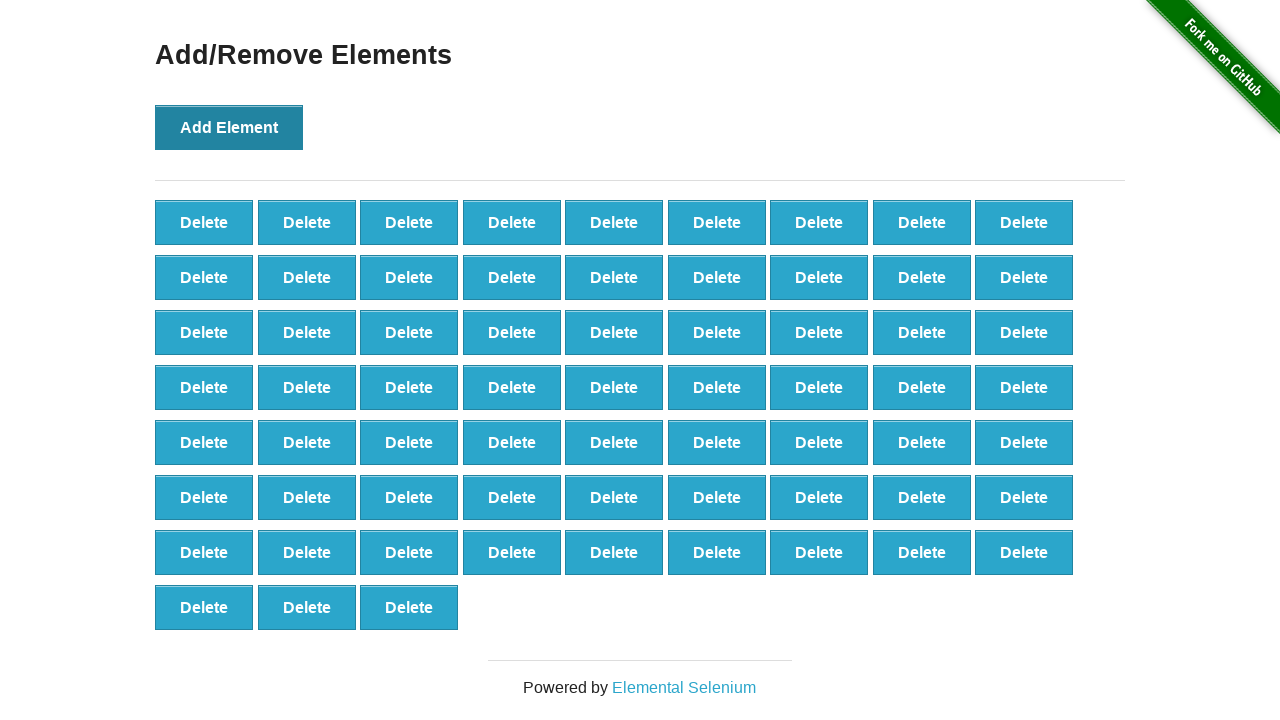

Clicked 'Add Element' button (iteration 67/100) at (229, 127) on xpath=//button[text()='Add Element']
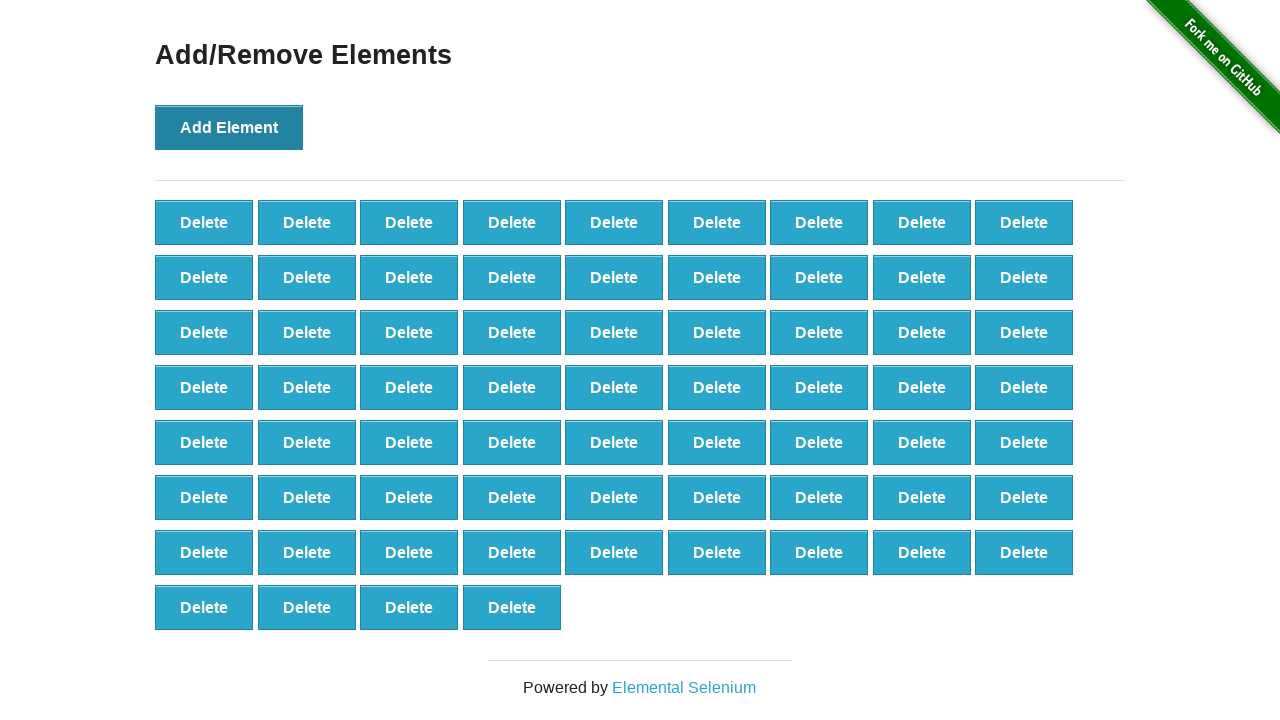

Clicked 'Add Element' button (iteration 68/100) at (229, 127) on xpath=//button[text()='Add Element']
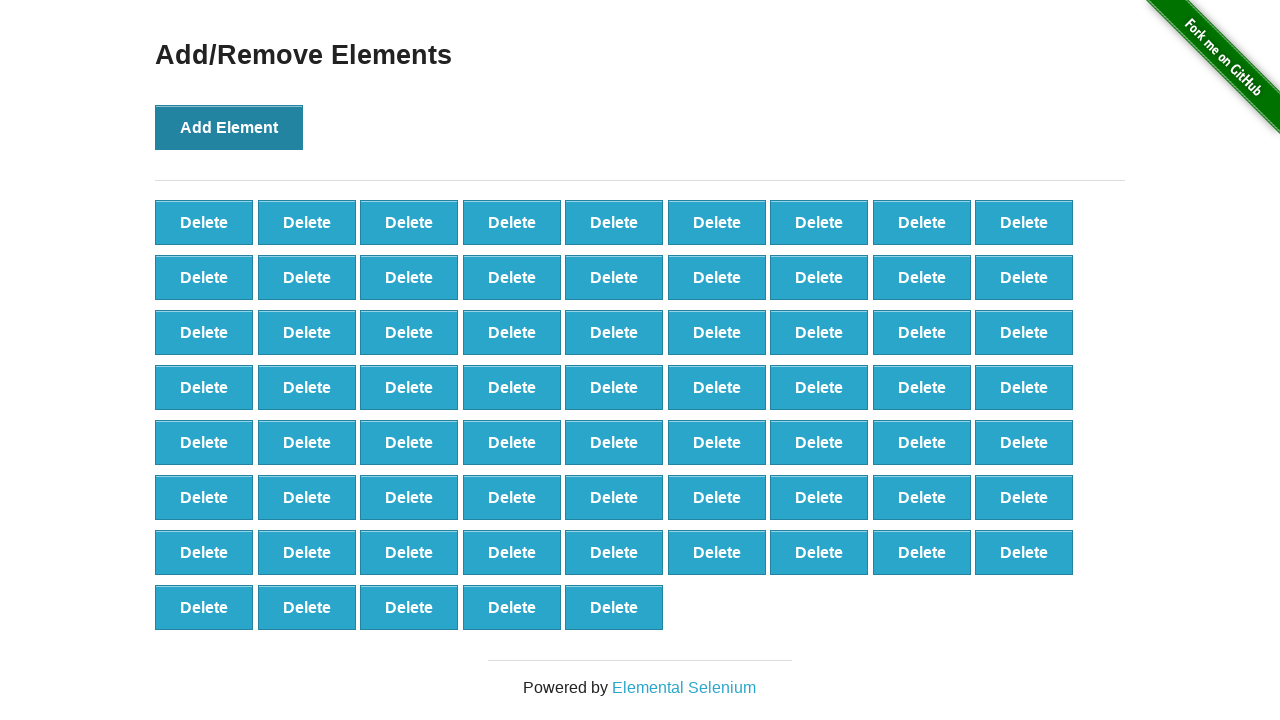

Clicked 'Add Element' button (iteration 69/100) at (229, 127) on xpath=//button[text()='Add Element']
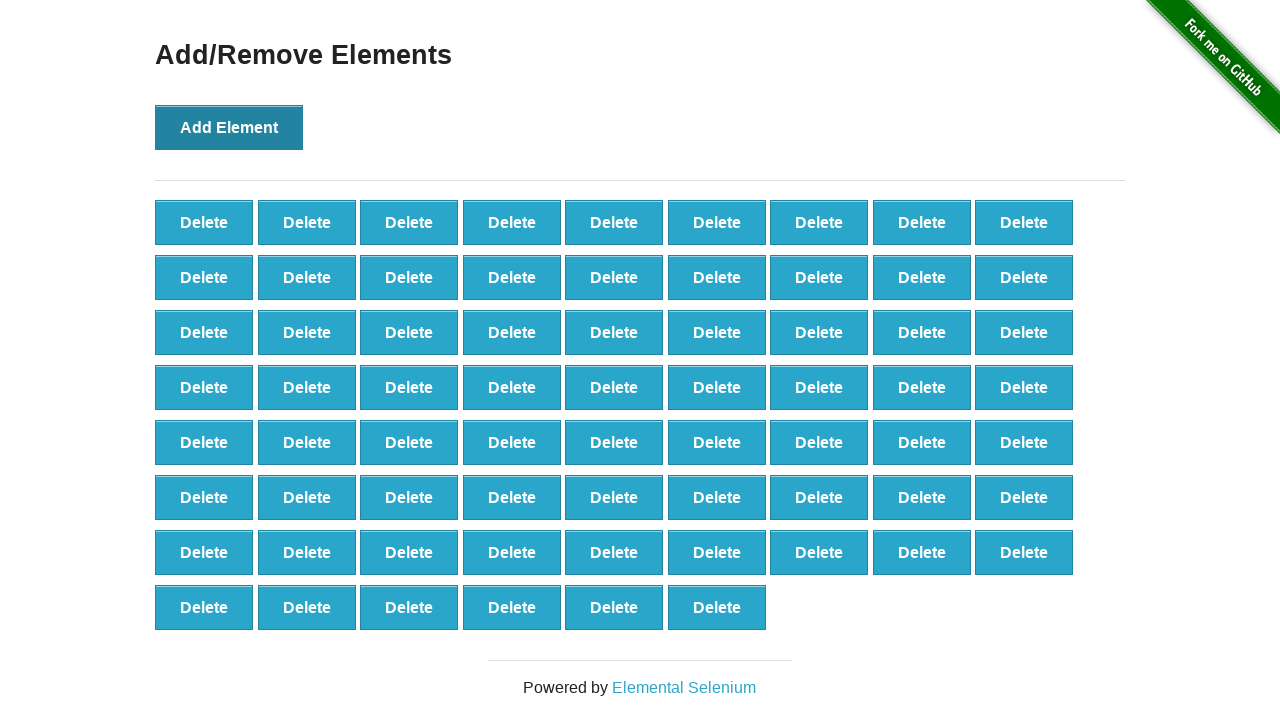

Clicked 'Add Element' button (iteration 70/100) at (229, 127) on xpath=//button[text()='Add Element']
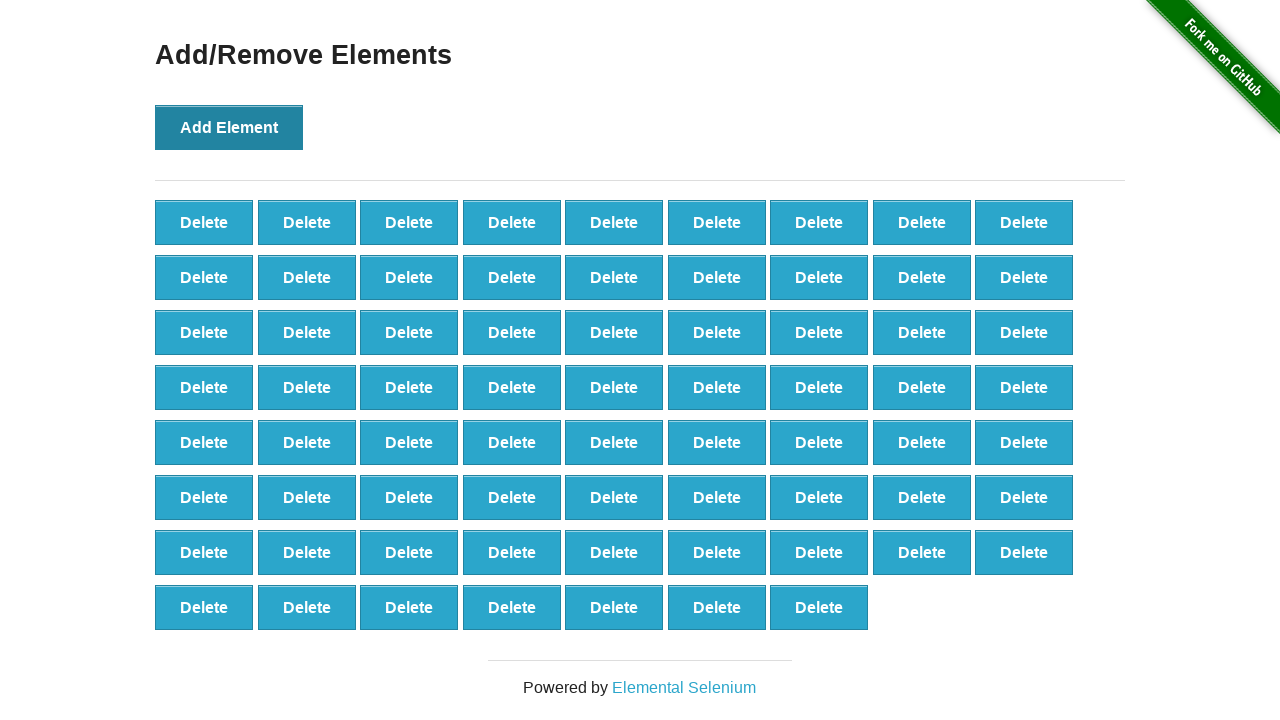

Clicked 'Add Element' button (iteration 71/100) at (229, 127) on xpath=//button[text()='Add Element']
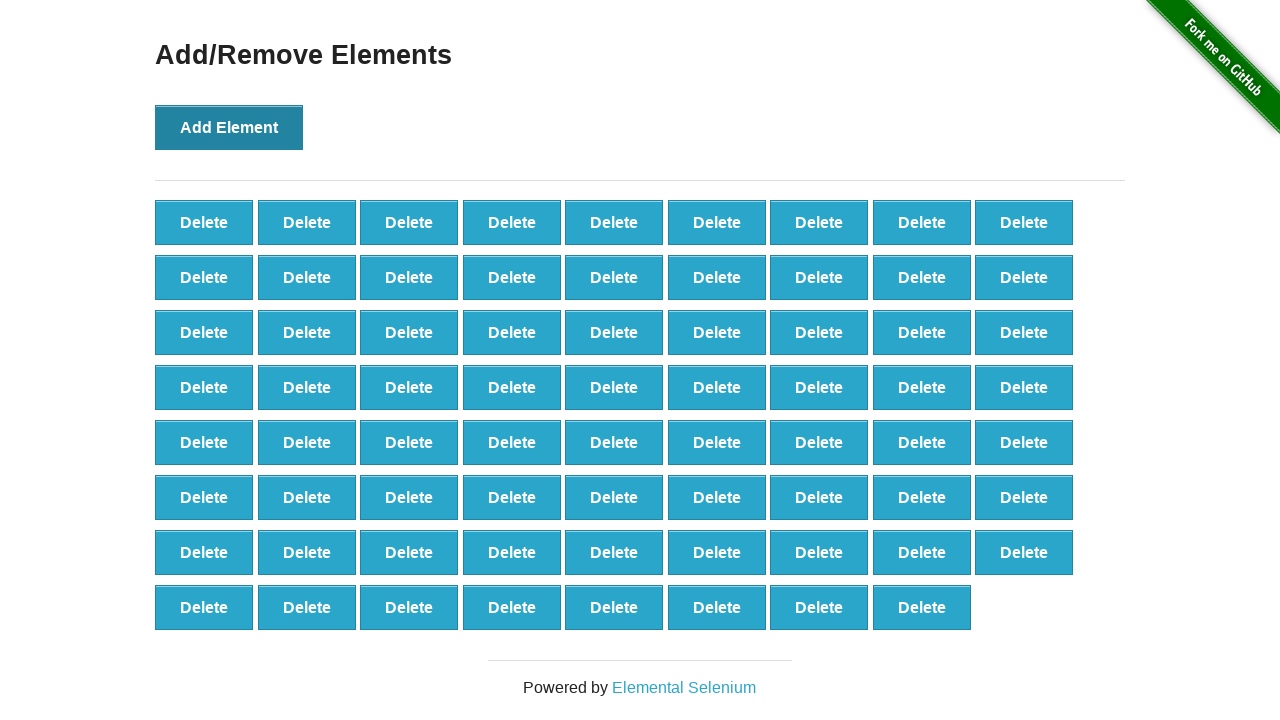

Clicked 'Add Element' button (iteration 72/100) at (229, 127) on xpath=//button[text()='Add Element']
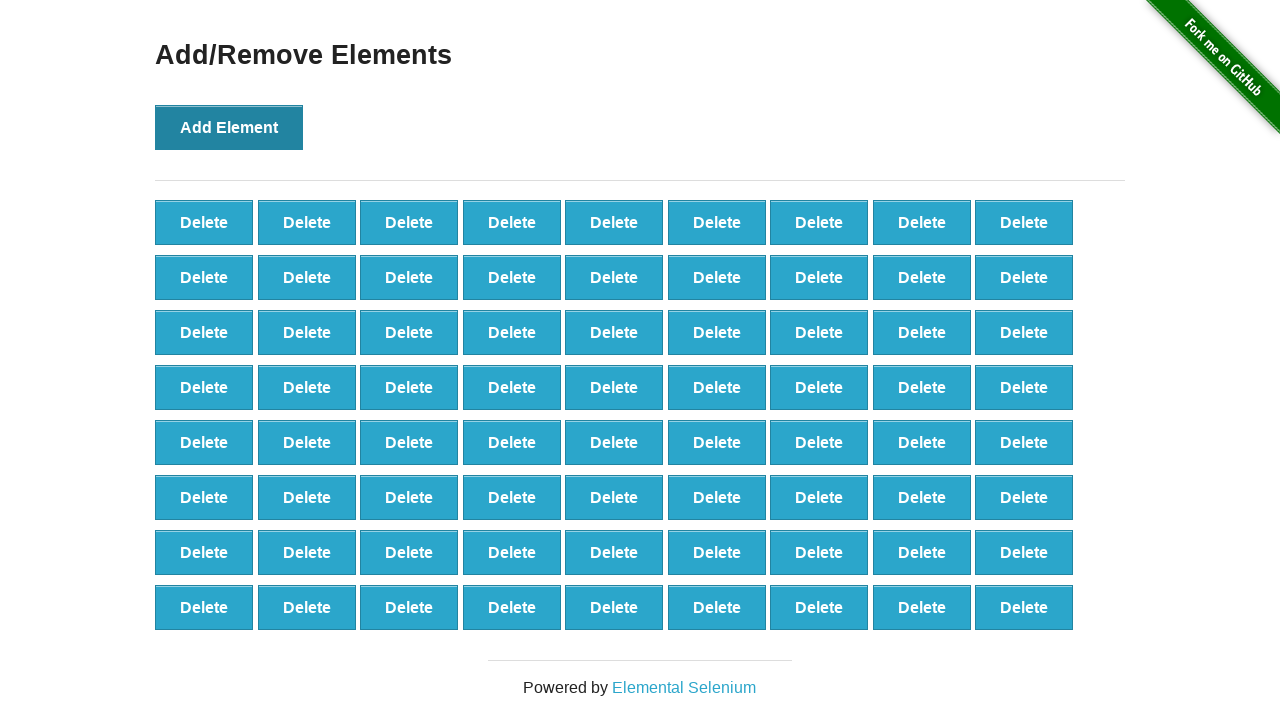

Clicked 'Add Element' button (iteration 73/100) at (229, 127) on xpath=//button[text()='Add Element']
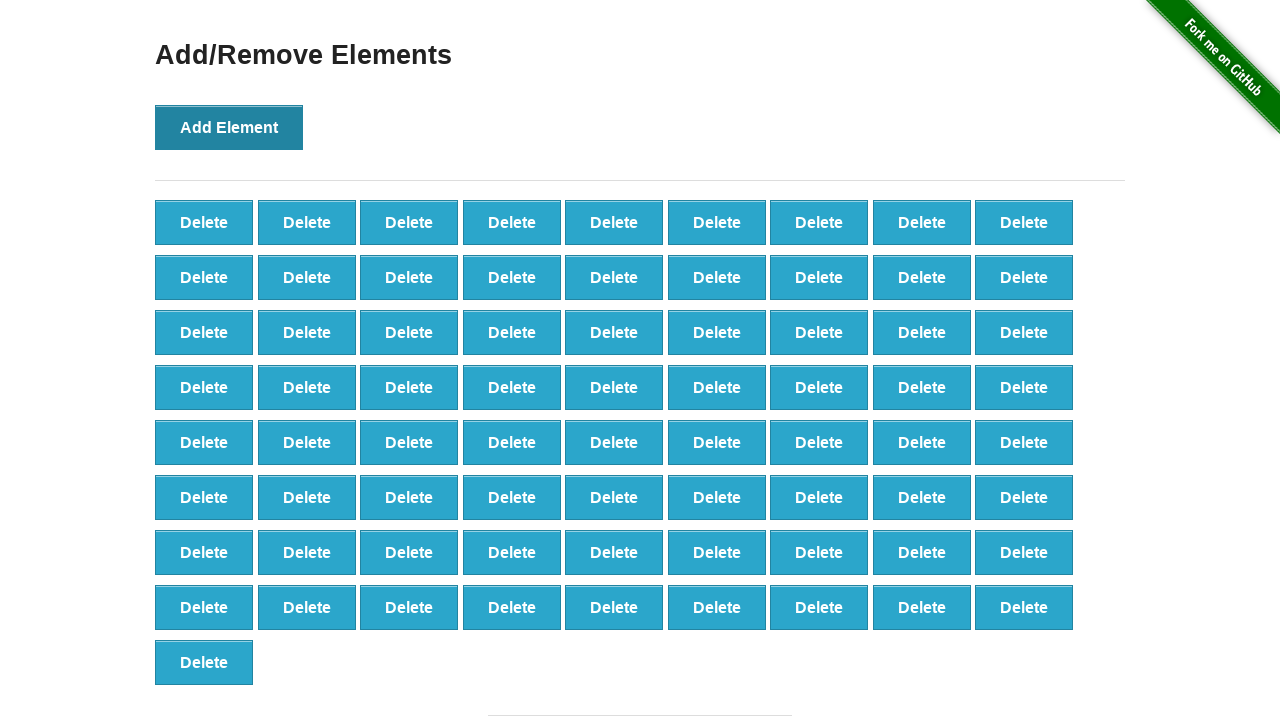

Clicked 'Add Element' button (iteration 74/100) at (229, 127) on xpath=//button[text()='Add Element']
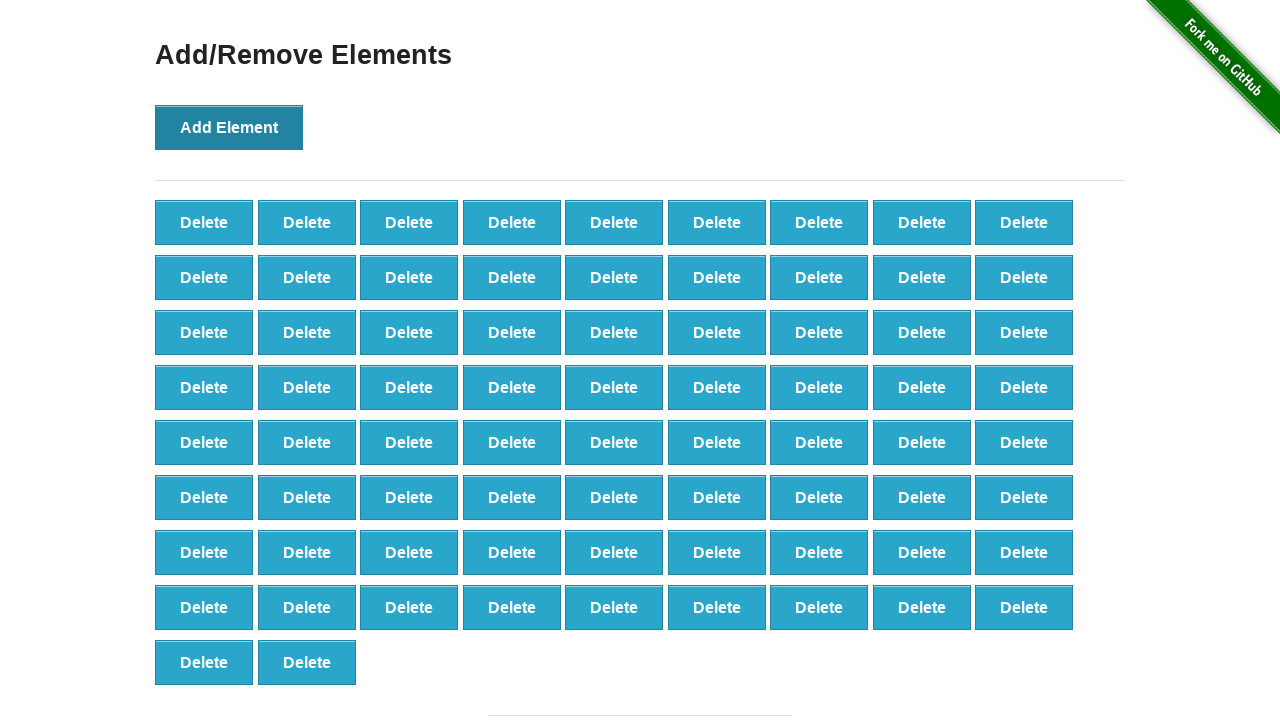

Clicked 'Add Element' button (iteration 75/100) at (229, 127) on xpath=//button[text()='Add Element']
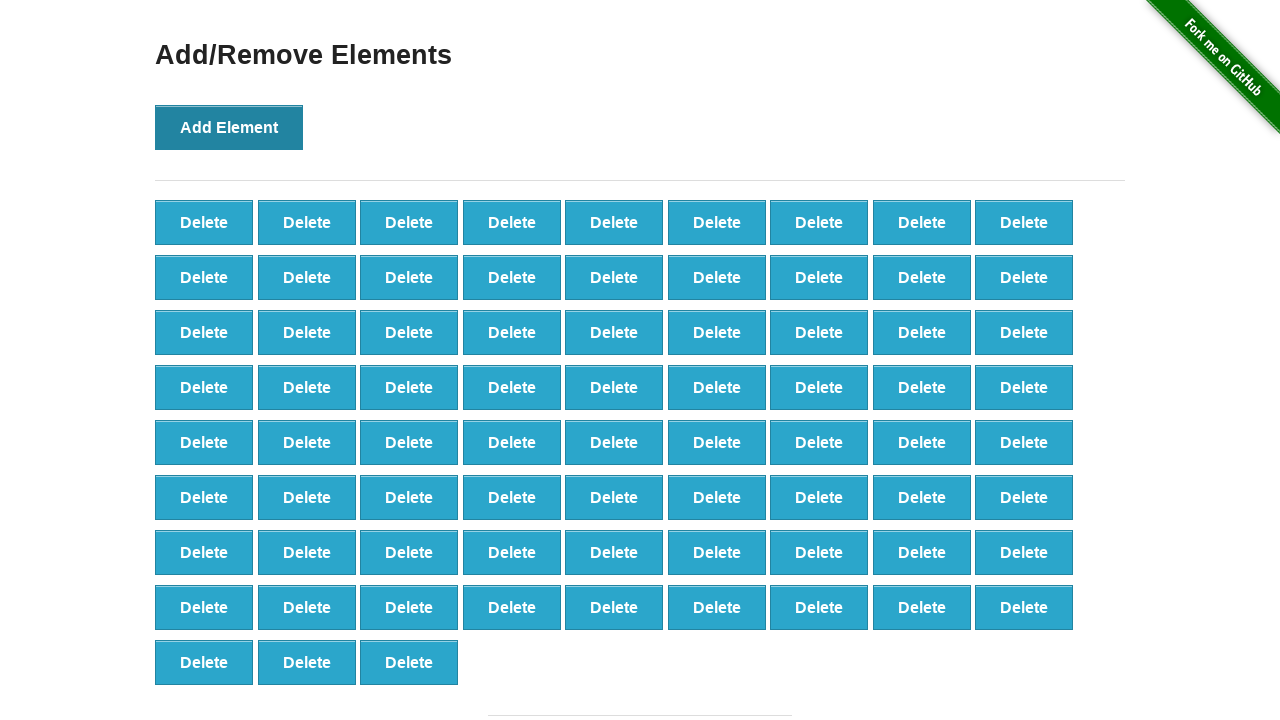

Clicked 'Add Element' button (iteration 76/100) at (229, 127) on xpath=//button[text()='Add Element']
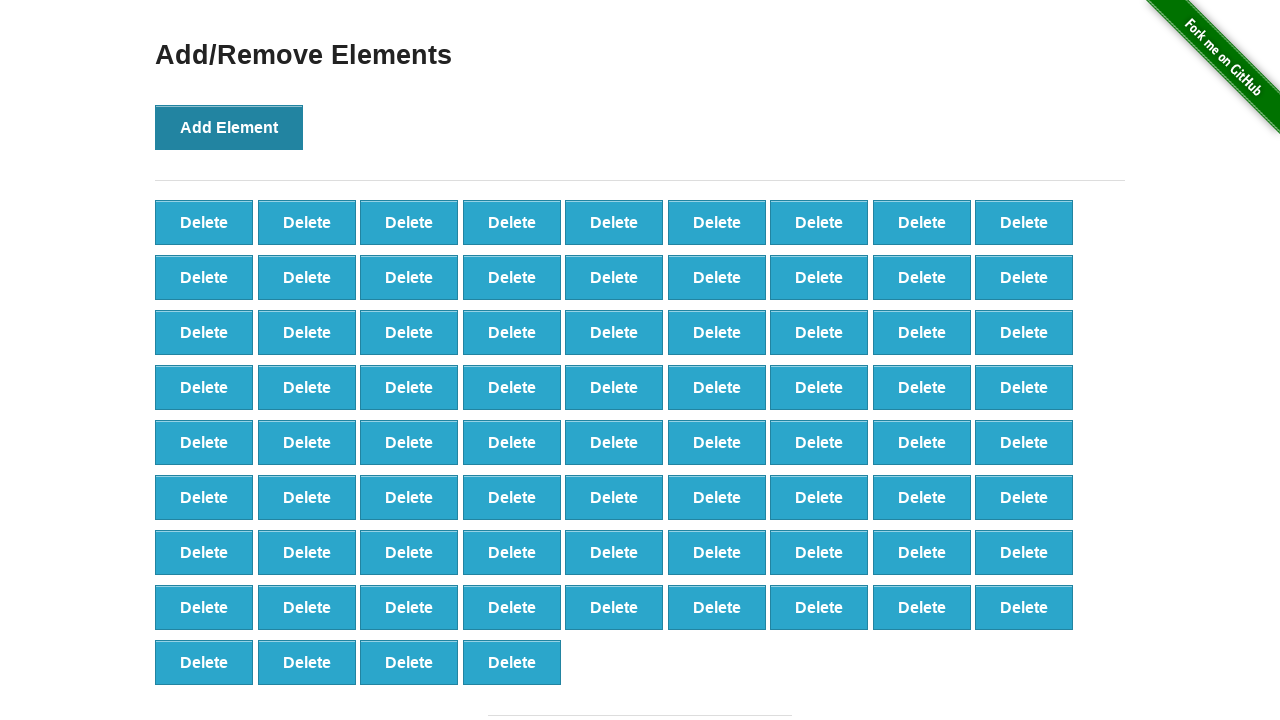

Clicked 'Add Element' button (iteration 77/100) at (229, 127) on xpath=//button[text()='Add Element']
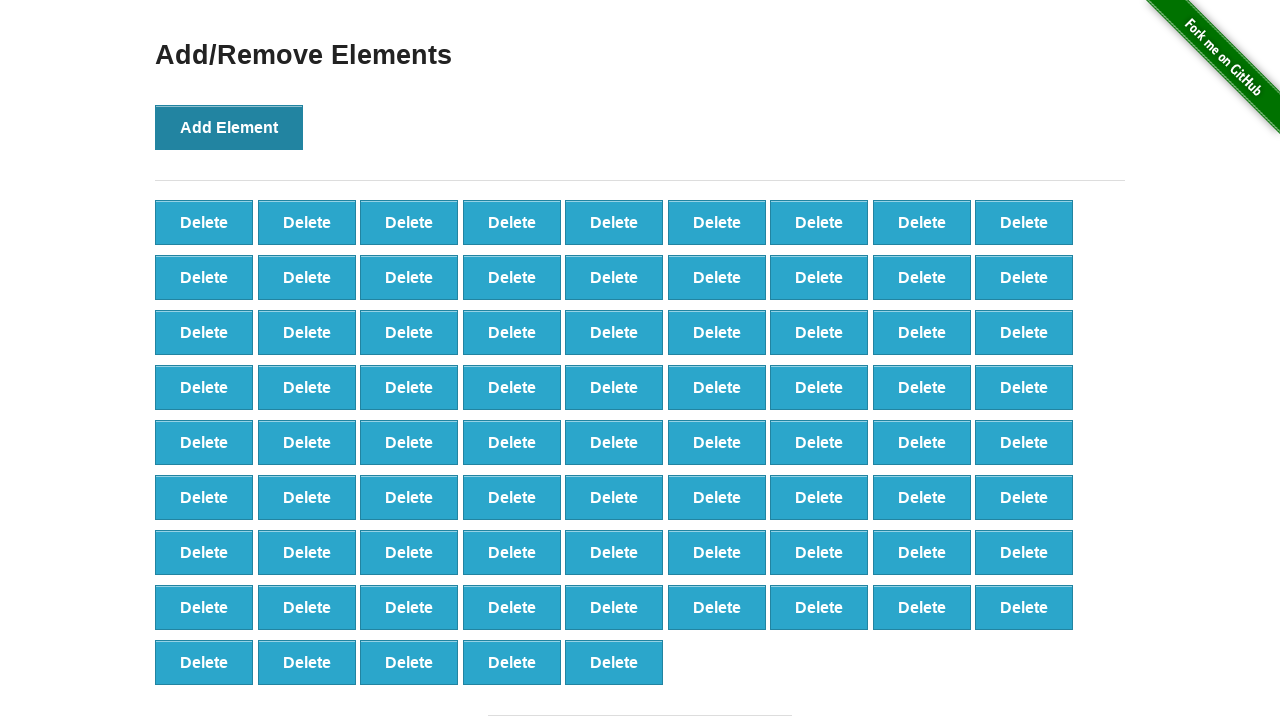

Clicked 'Add Element' button (iteration 78/100) at (229, 127) on xpath=//button[text()='Add Element']
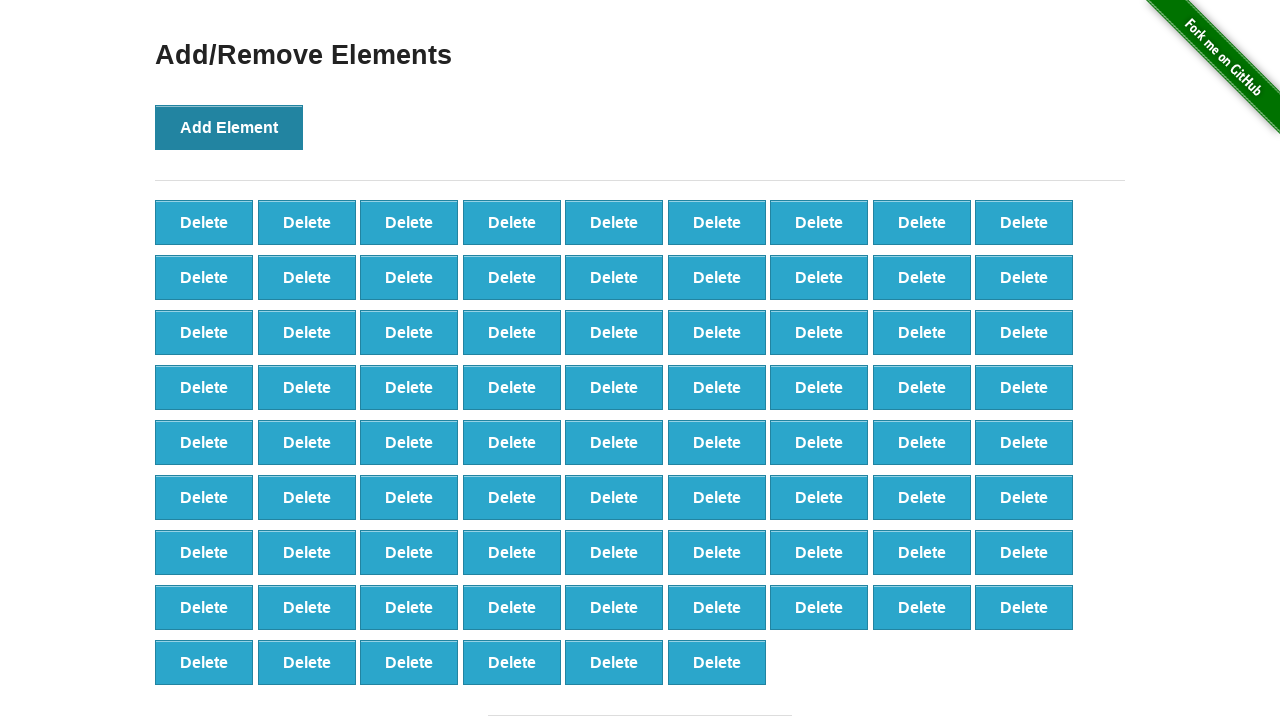

Clicked 'Add Element' button (iteration 79/100) at (229, 127) on xpath=//button[text()='Add Element']
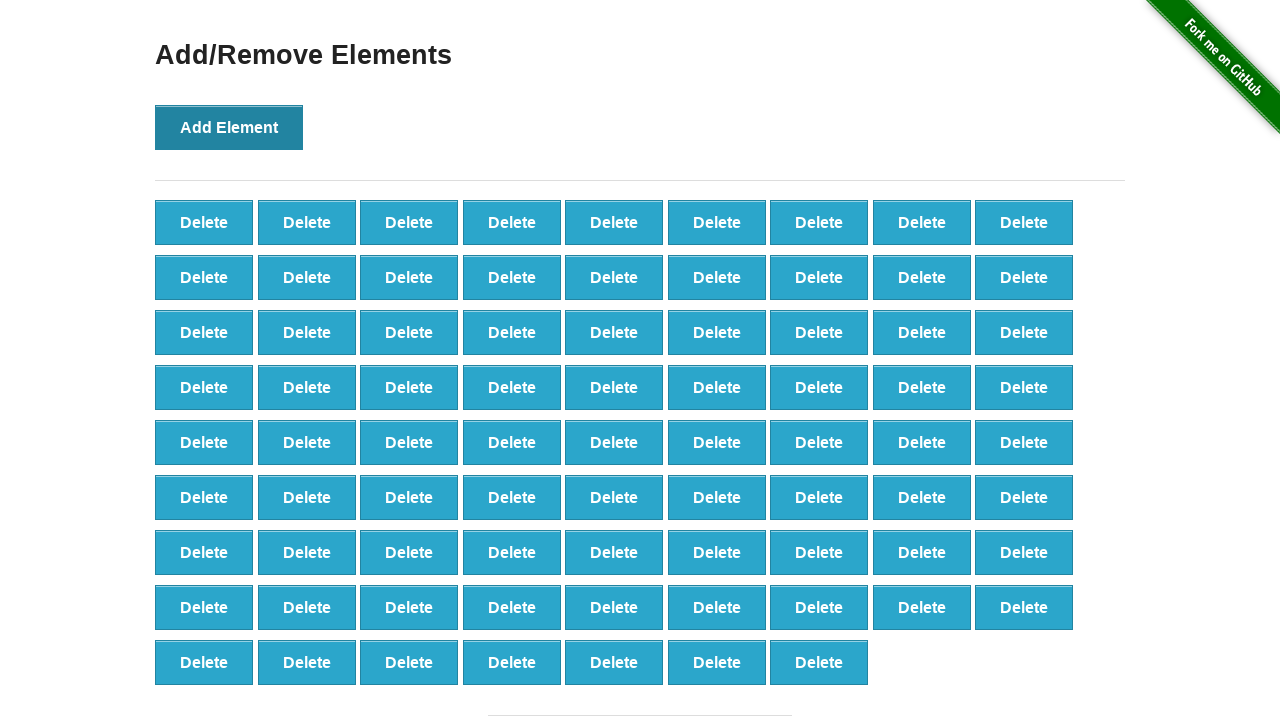

Clicked 'Add Element' button (iteration 80/100) at (229, 127) on xpath=//button[text()='Add Element']
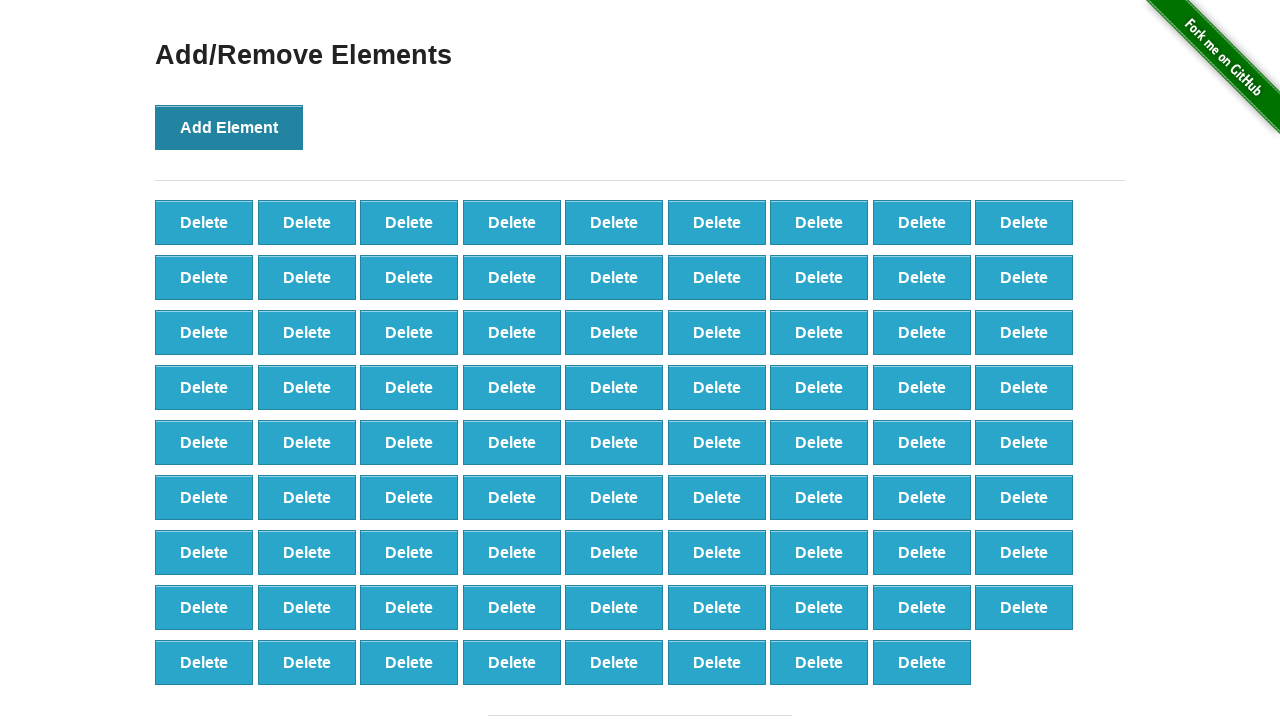

Clicked 'Add Element' button (iteration 81/100) at (229, 127) on xpath=//button[text()='Add Element']
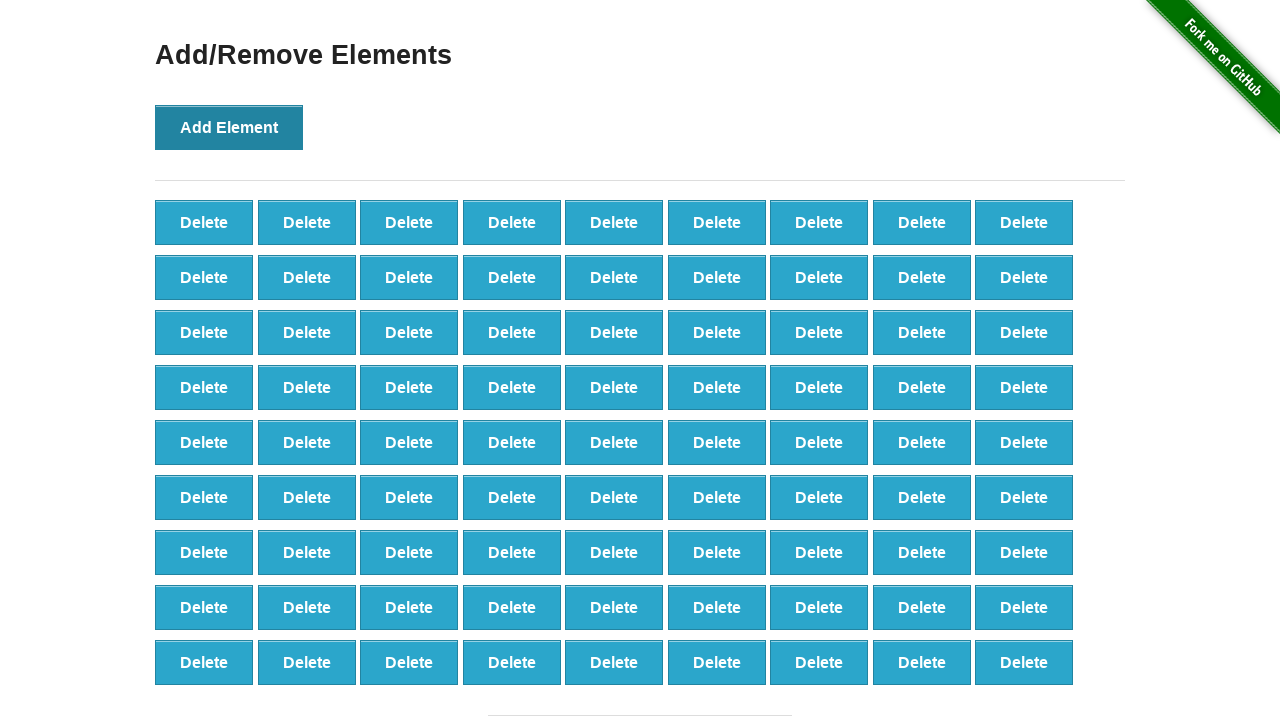

Clicked 'Add Element' button (iteration 82/100) at (229, 127) on xpath=//button[text()='Add Element']
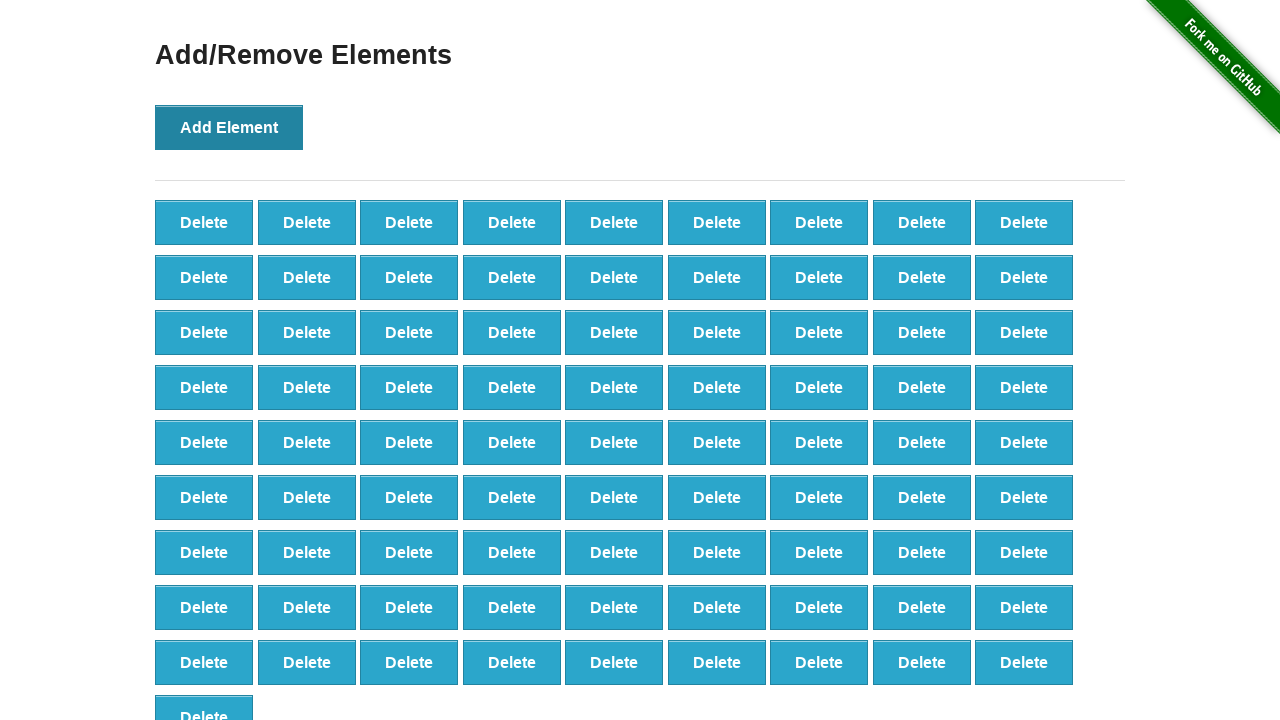

Clicked 'Add Element' button (iteration 83/100) at (229, 127) on xpath=//button[text()='Add Element']
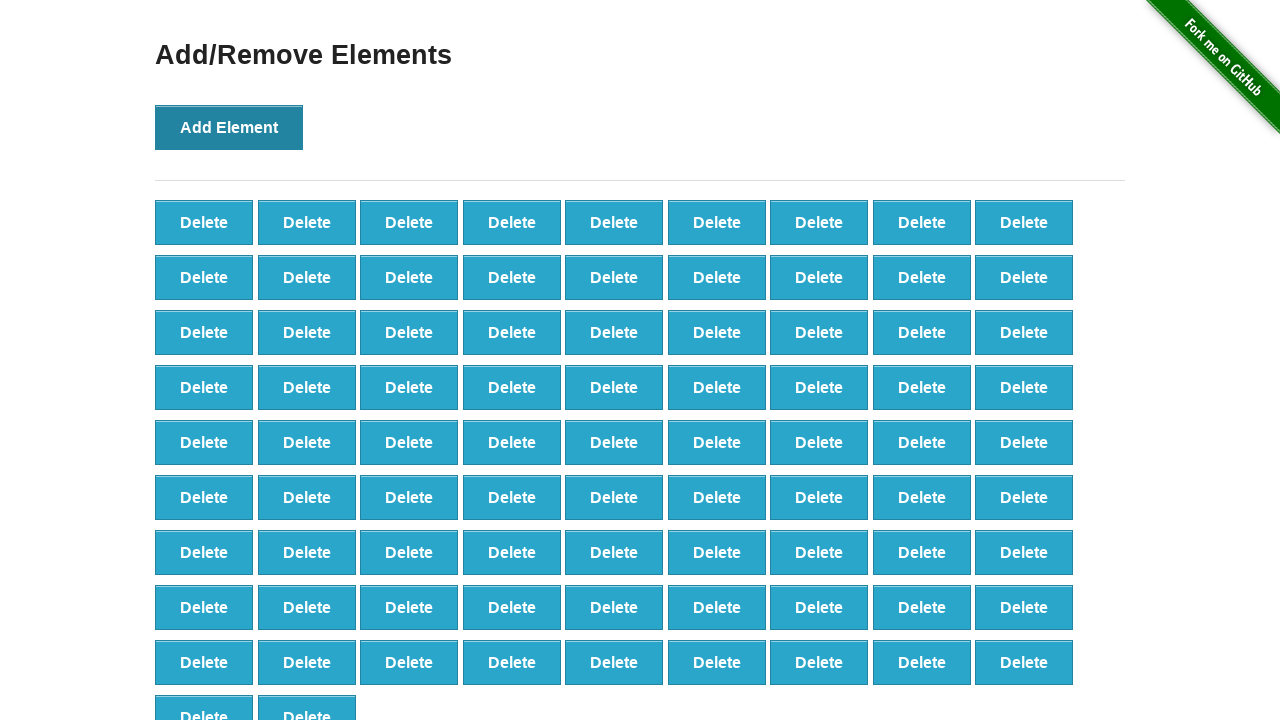

Clicked 'Add Element' button (iteration 84/100) at (229, 127) on xpath=//button[text()='Add Element']
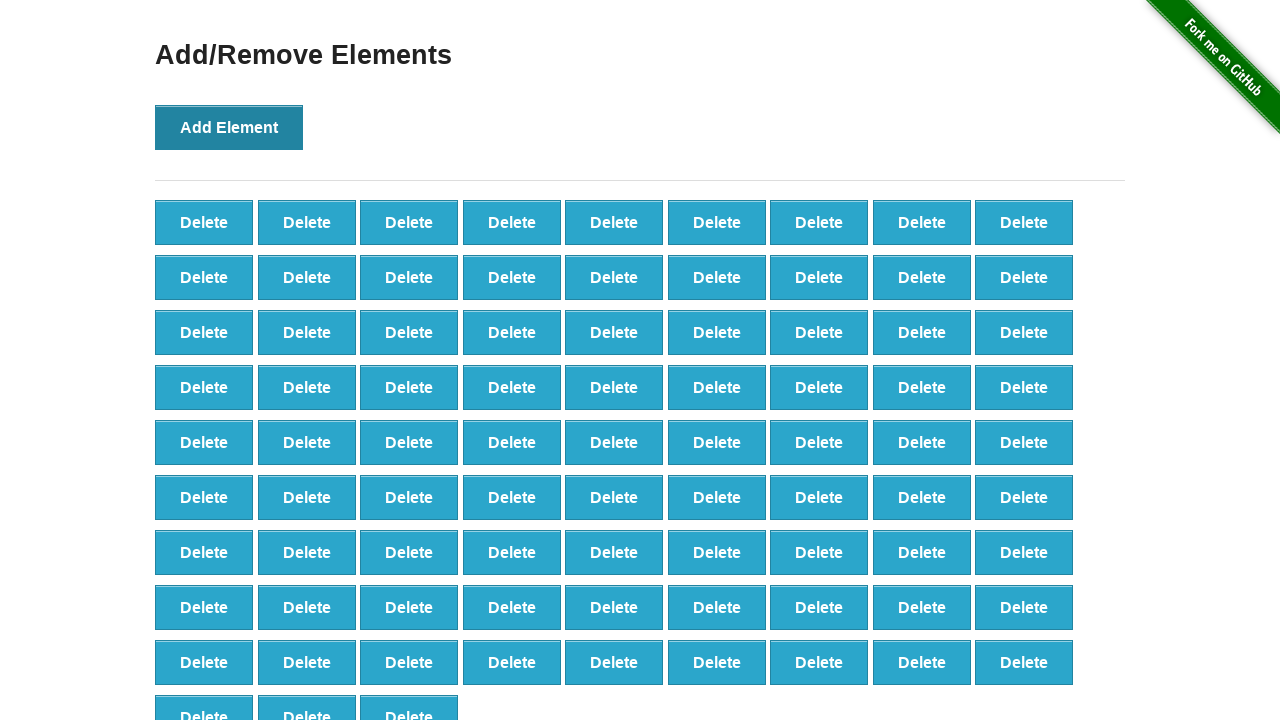

Clicked 'Add Element' button (iteration 85/100) at (229, 127) on xpath=//button[text()='Add Element']
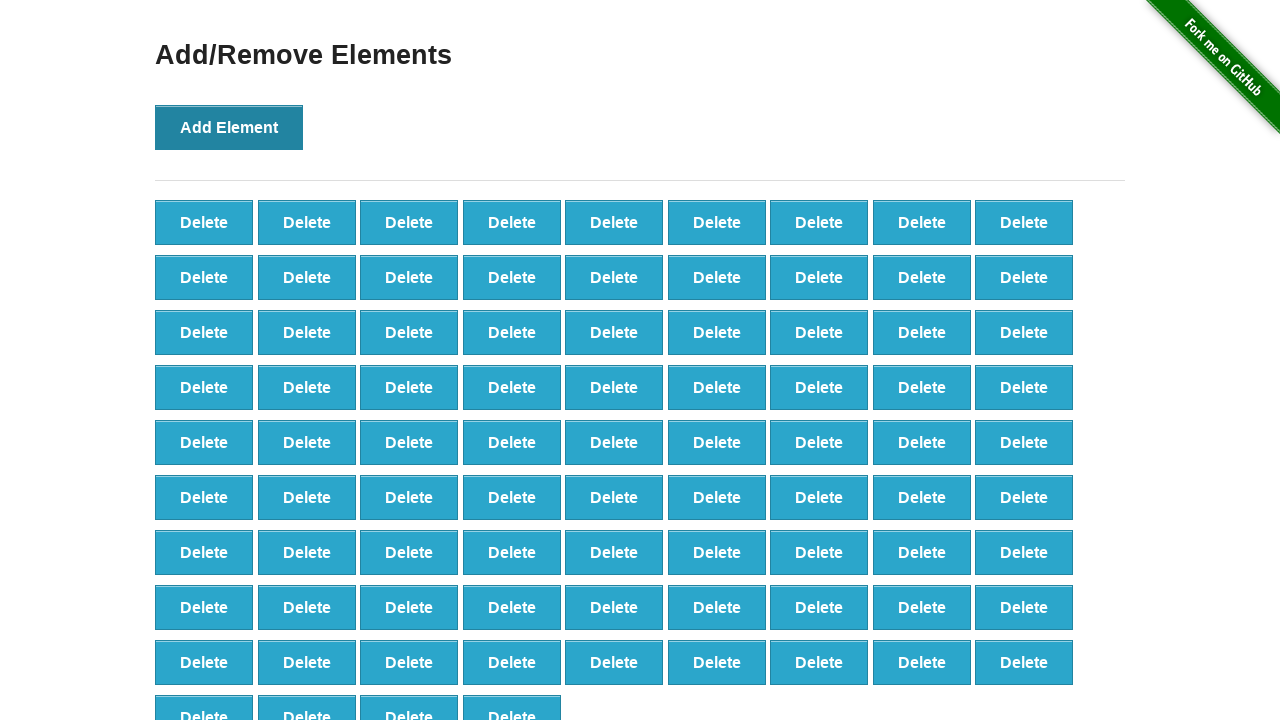

Clicked 'Add Element' button (iteration 86/100) at (229, 127) on xpath=//button[text()='Add Element']
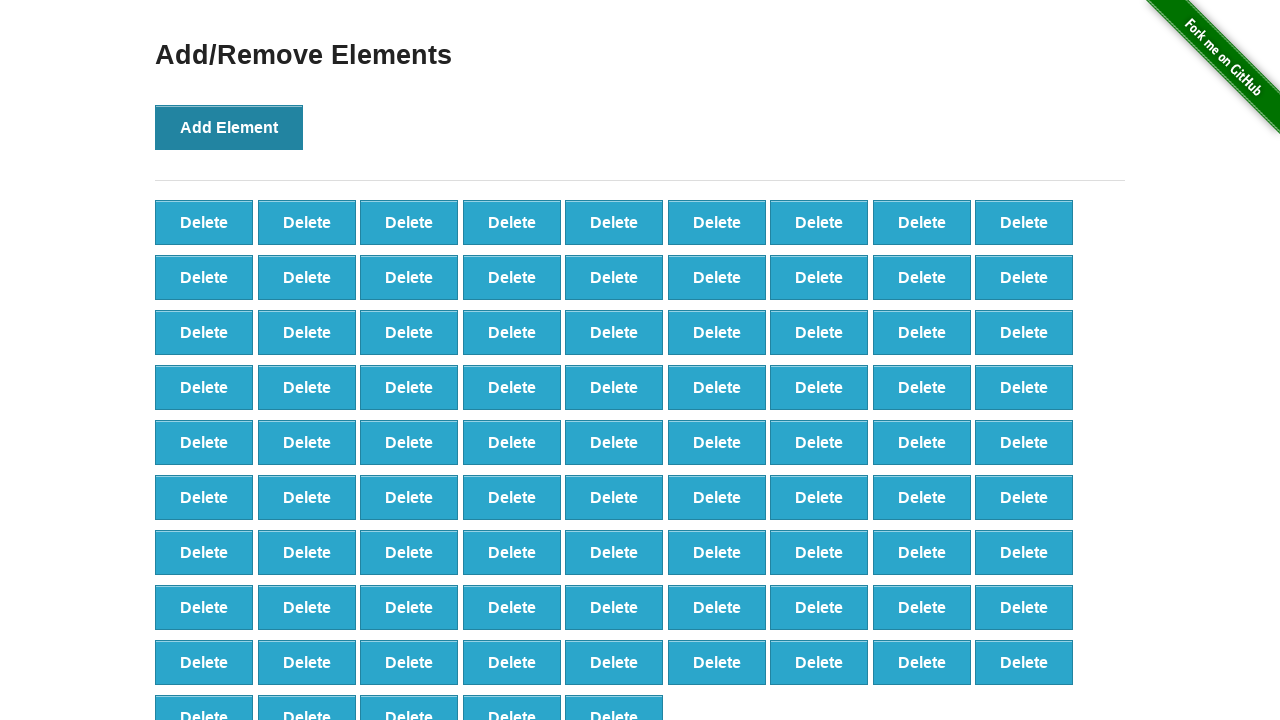

Clicked 'Add Element' button (iteration 87/100) at (229, 127) on xpath=//button[text()='Add Element']
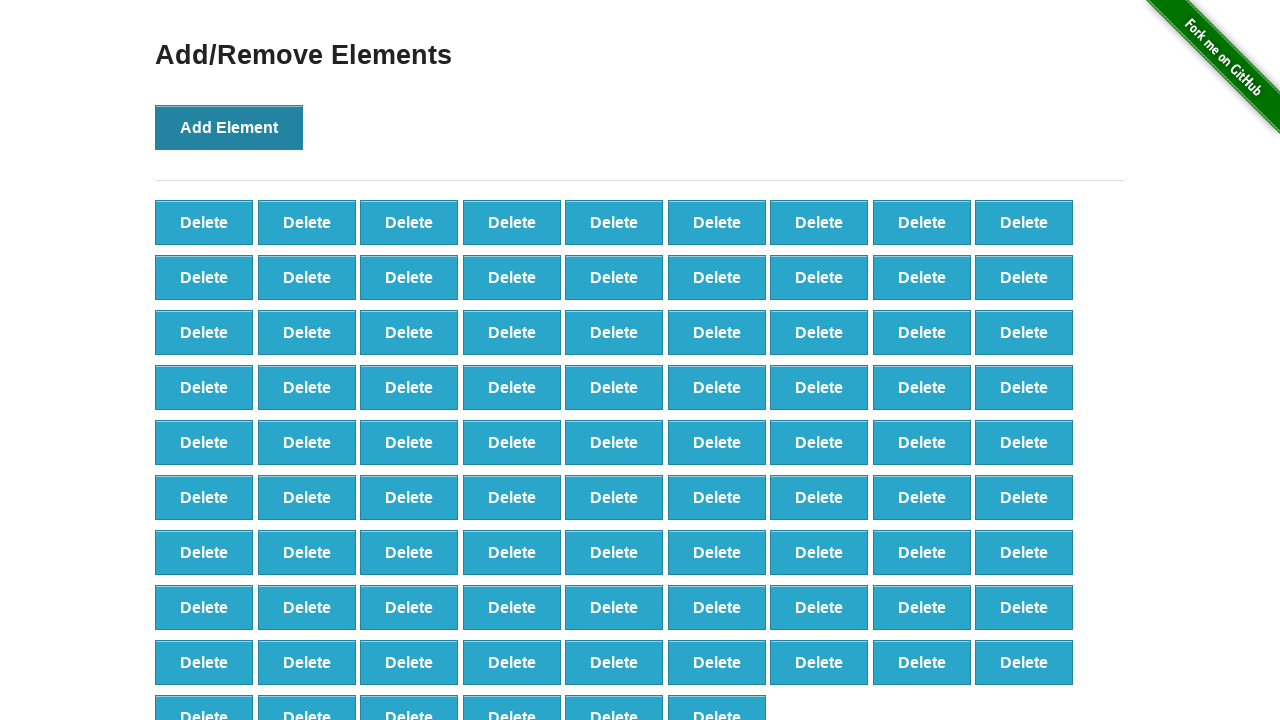

Clicked 'Add Element' button (iteration 88/100) at (229, 127) on xpath=//button[text()='Add Element']
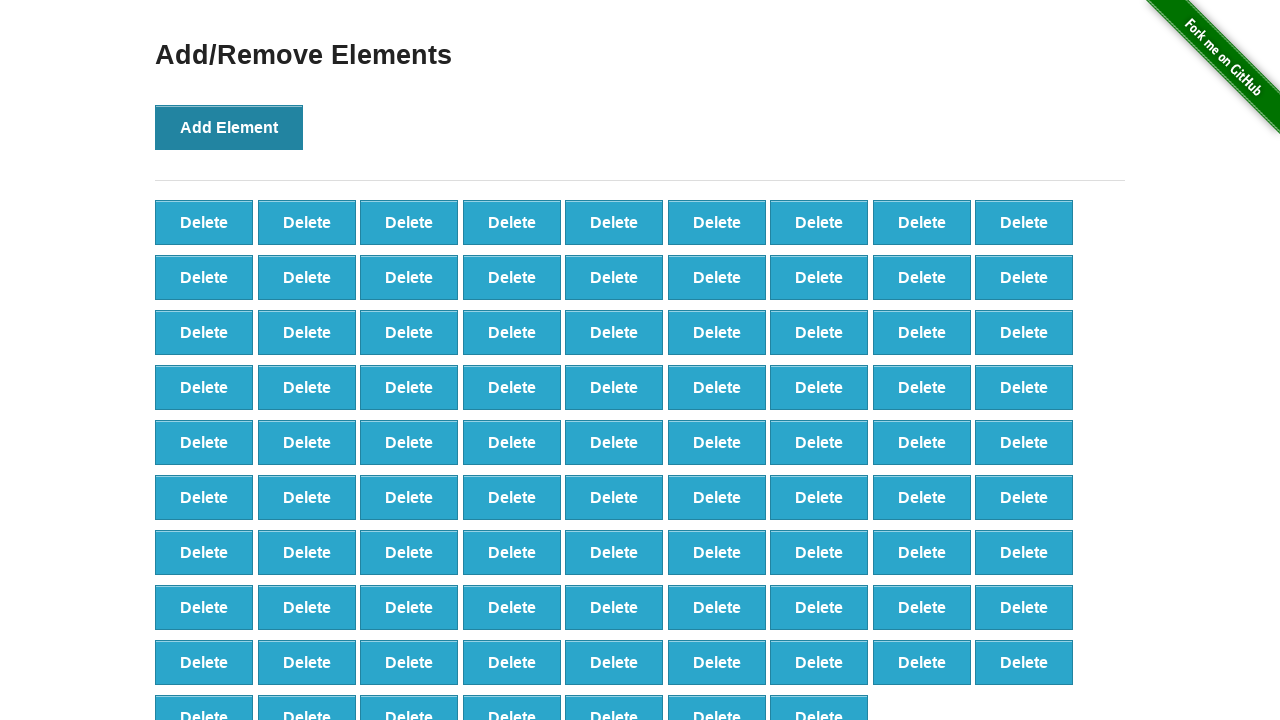

Clicked 'Add Element' button (iteration 89/100) at (229, 127) on xpath=//button[text()='Add Element']
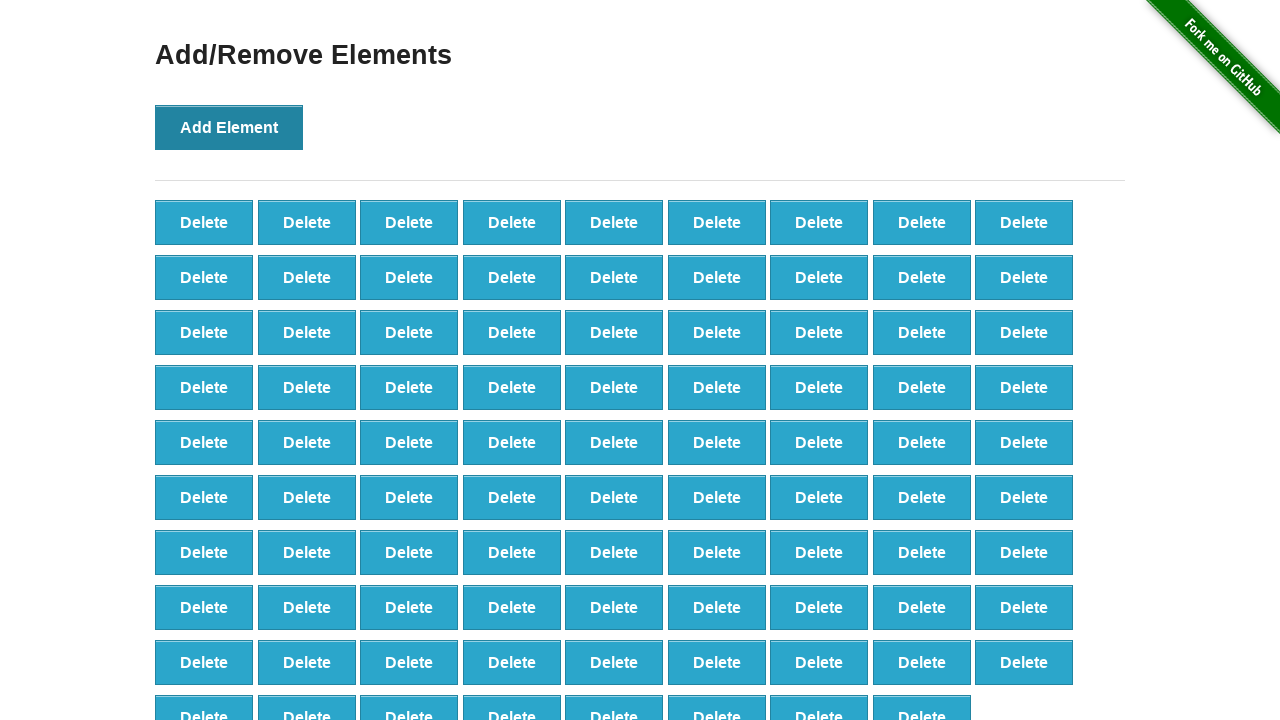

Clicked 'Add Element' button (iteration 90/100) at (229, 127) on xpath=//button[text()='Add Element']
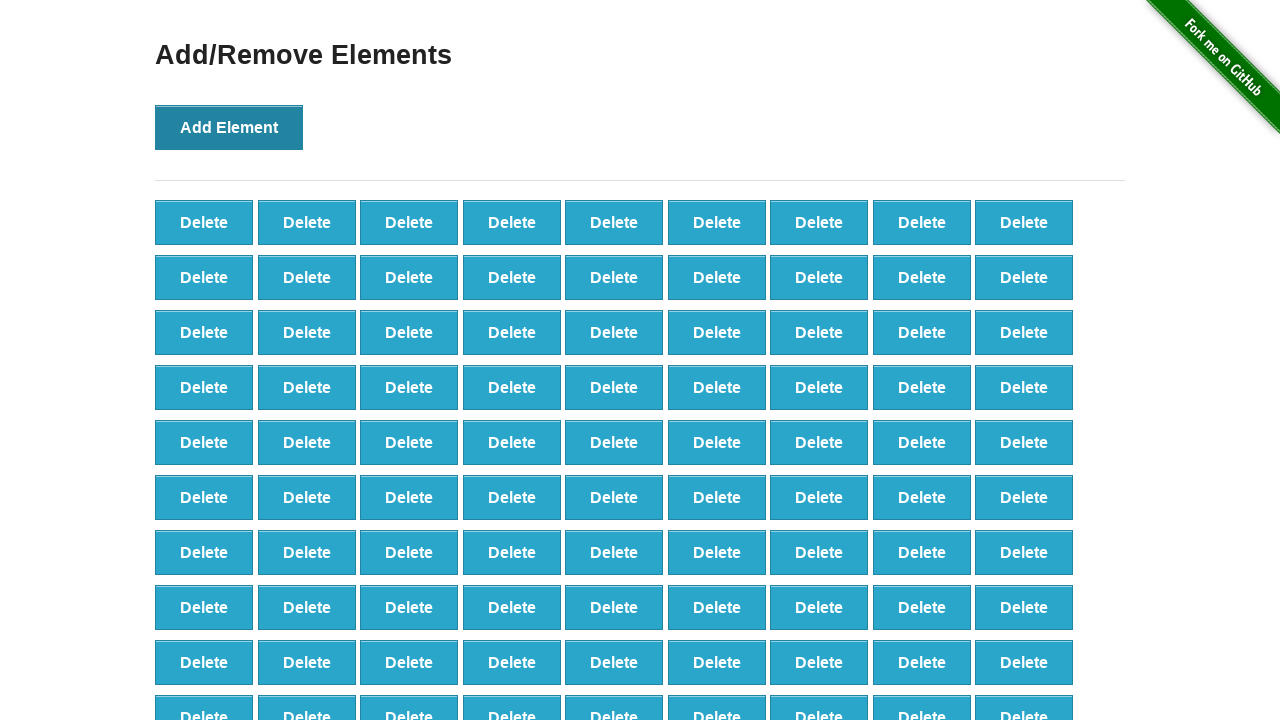

Clicked 'Add Element' button (iteration 91/100) at (229, 127) on xpath=//button[text()='Add Element']
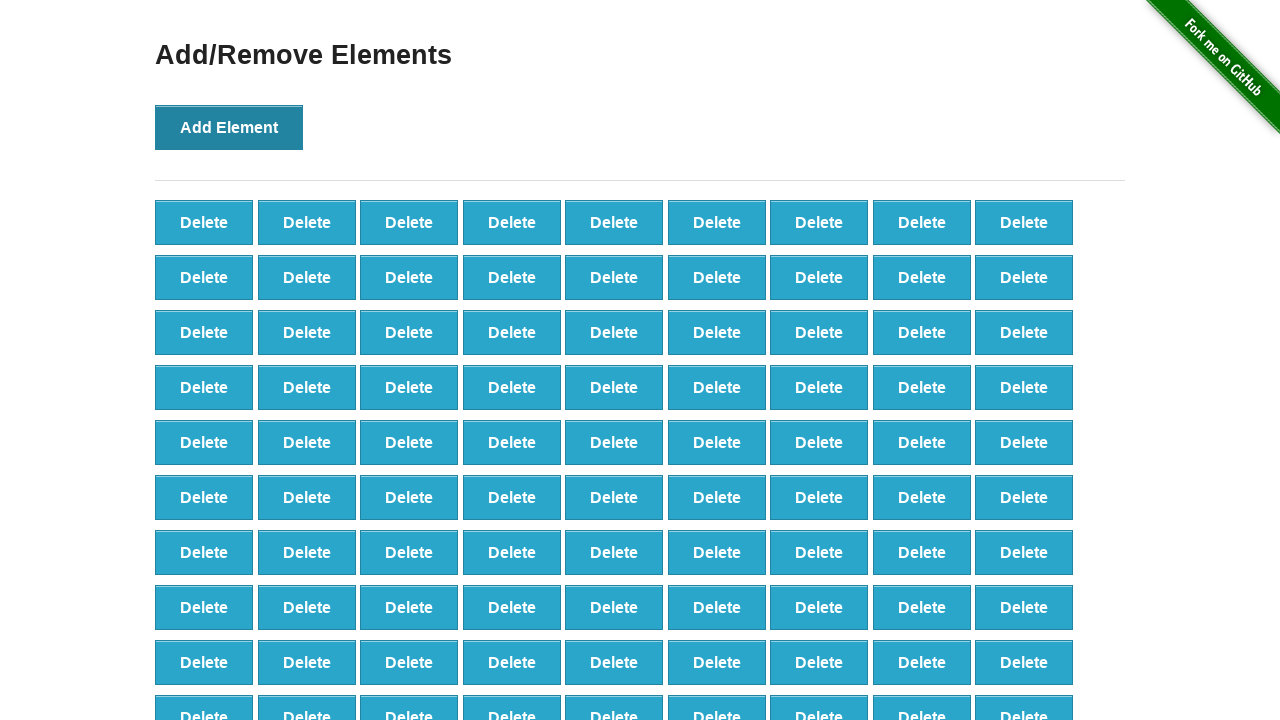

Clicked 'Add Element' button (iteration 92/100) at (229, 127) on xpath=//button[text()='Add Element']
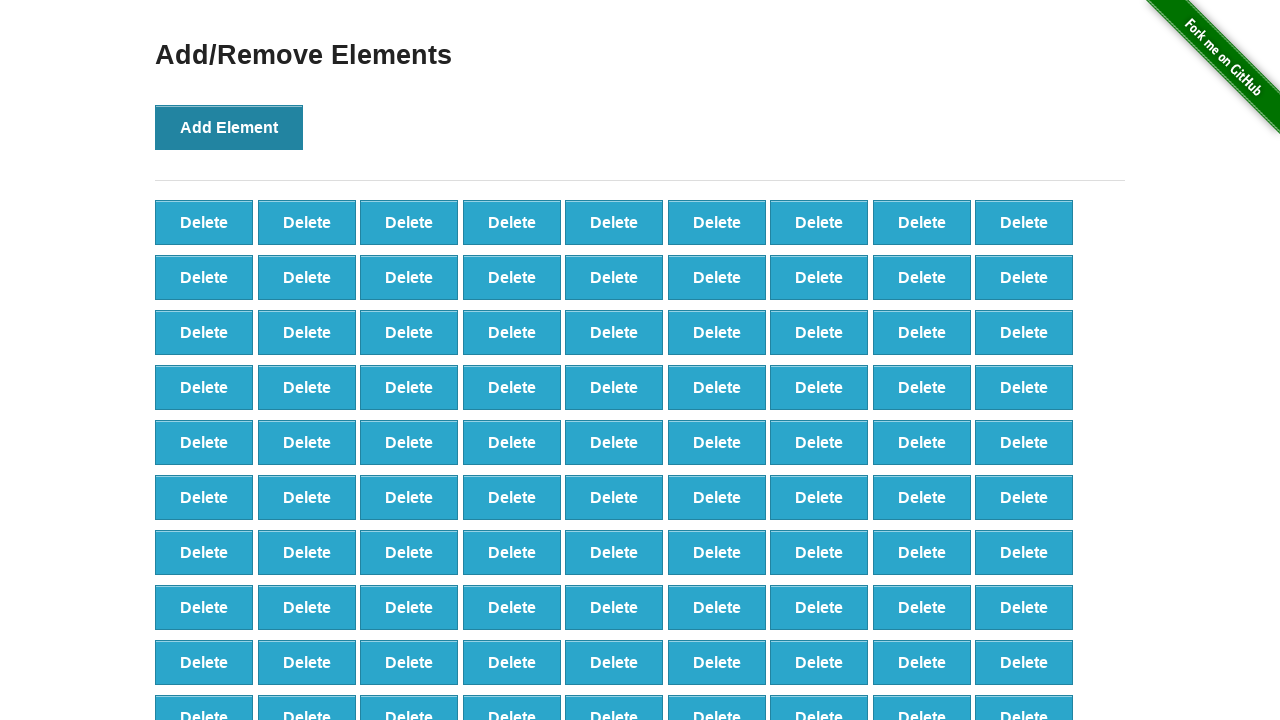

Clicked 'Add Element' button (iteration 93/100) at (229, 127) on xpath=//button[text()='Add Element']
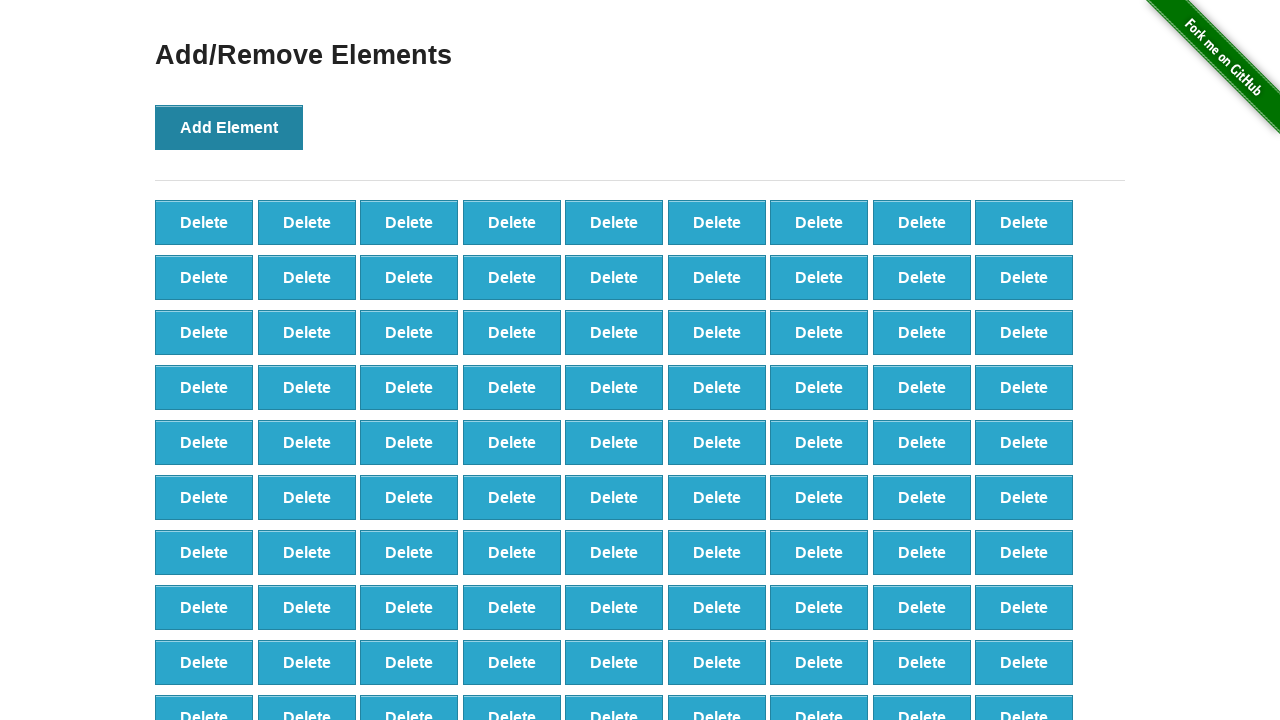

Clicked 'Add Element' button (iteration 94/100) at (229, 127) on xpath=//button[text()='Add Element']
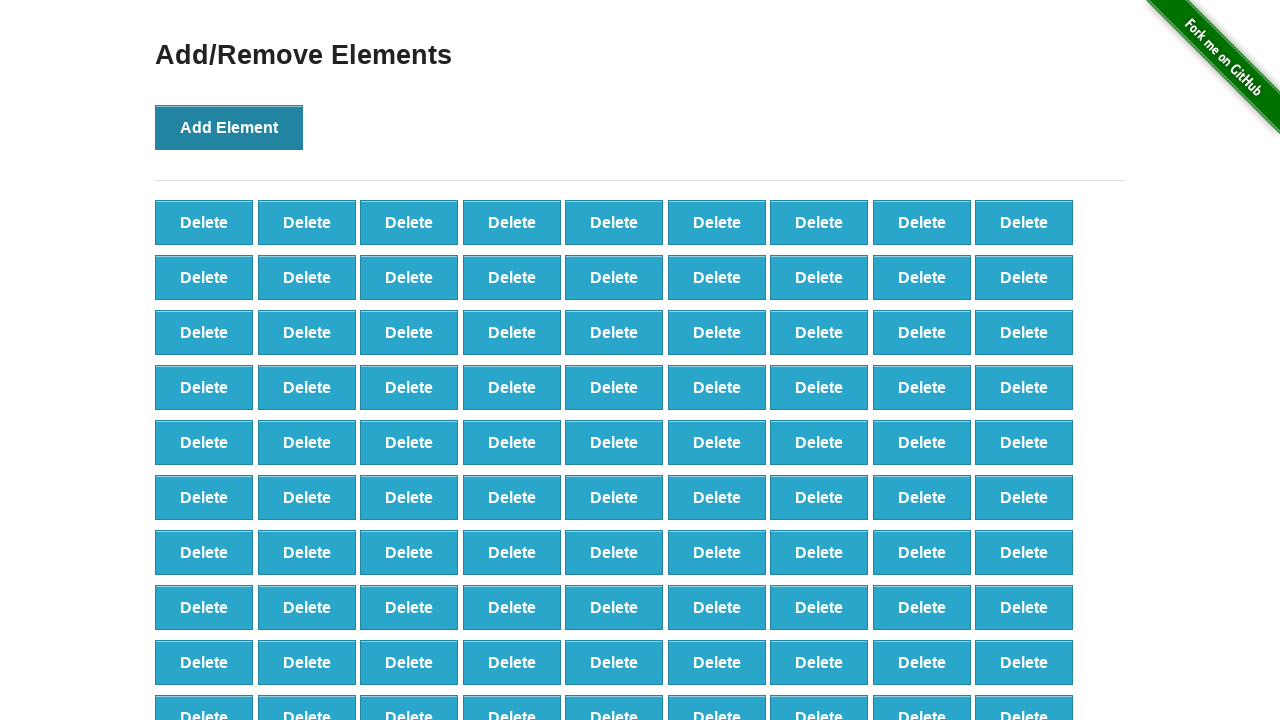

Clicked 'Add Element' button (iteration 95/100) at (229, 127) on xpath=//button[text()='Add Element']
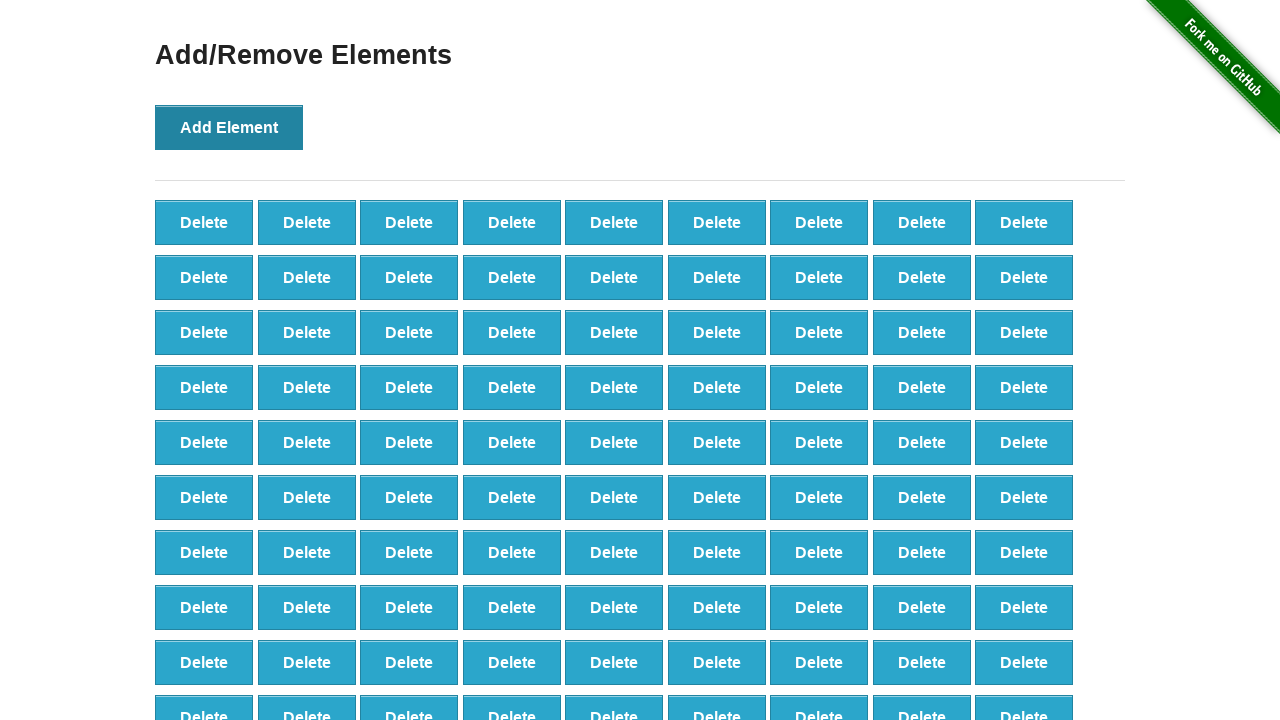

Clicked 'Add Element' button (iteration 96/100) at (229, 127) on xpath=//button[text()='Add Element']
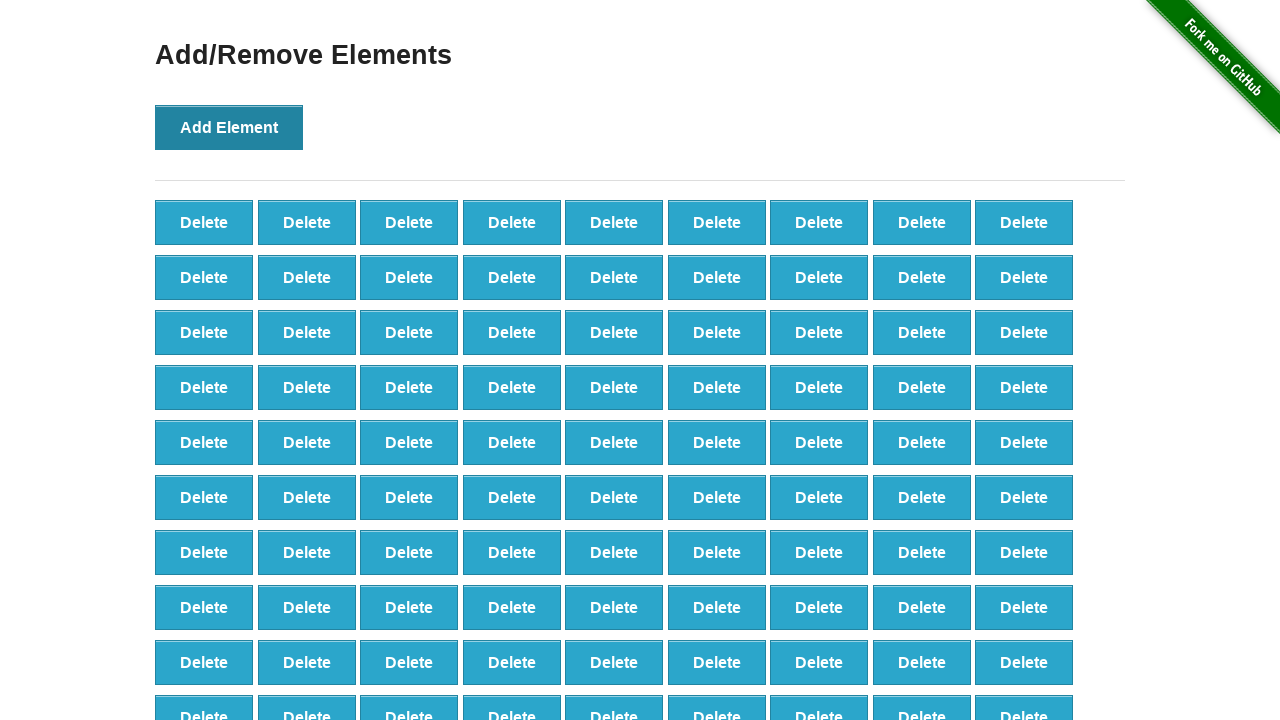

Clicked 'Add Element' button (iteration 97/100) at (229, 127) on xpath=//button[text()='Add Element']
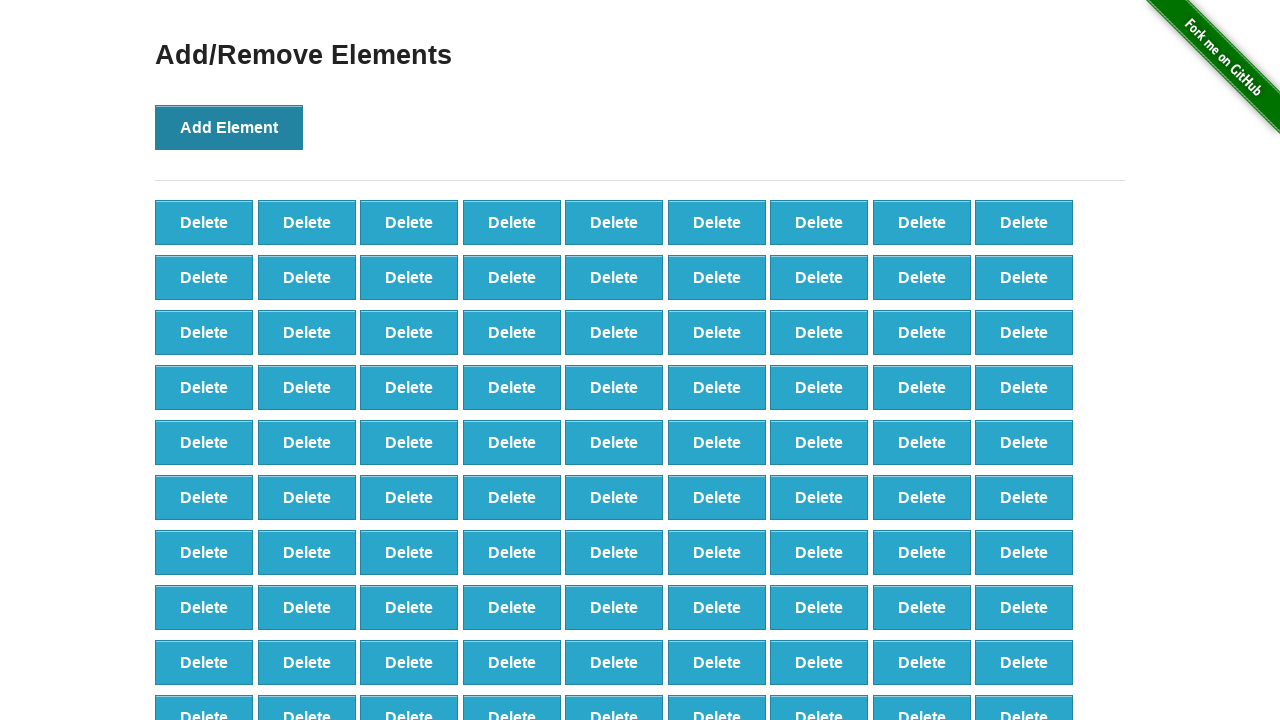

Clicked 'Add Element' button (iteration 98/100) at (229, 127) on xpath=//button[text()='Add Element']
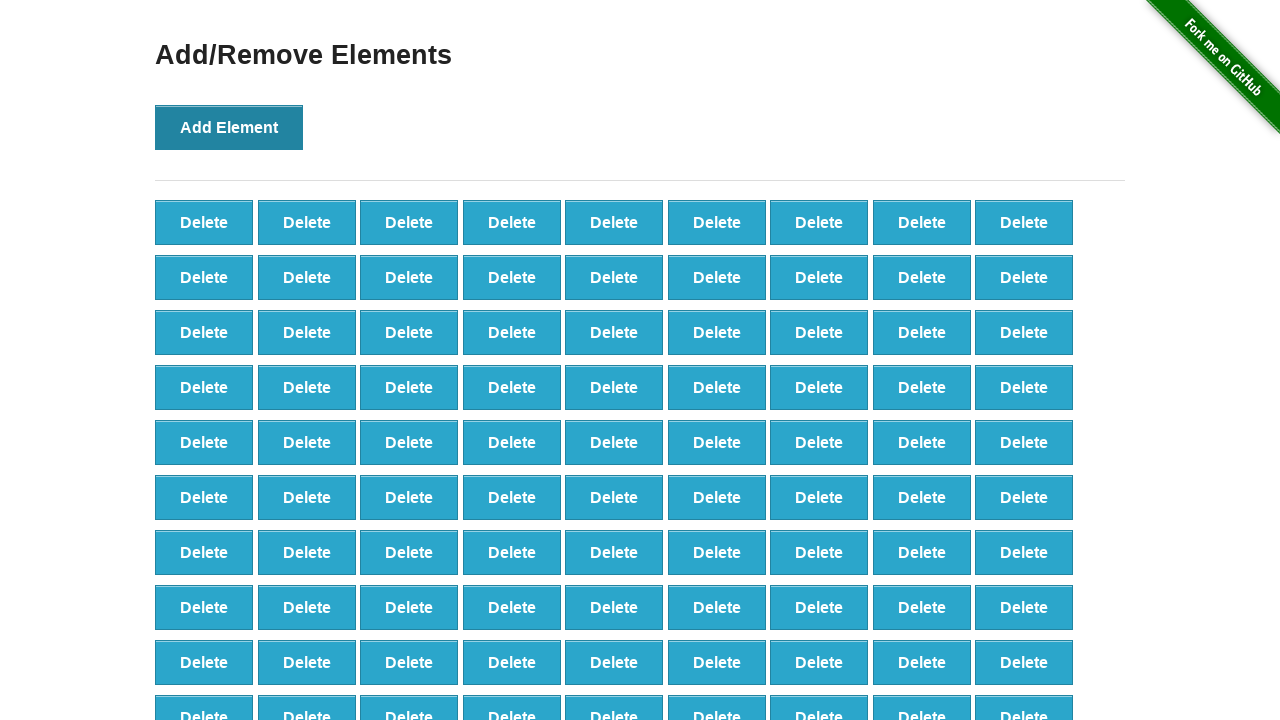

Clicked 'Add Element' button (iteration 99/100) at (229, 127) on xpath=//button[text()='Add Element']
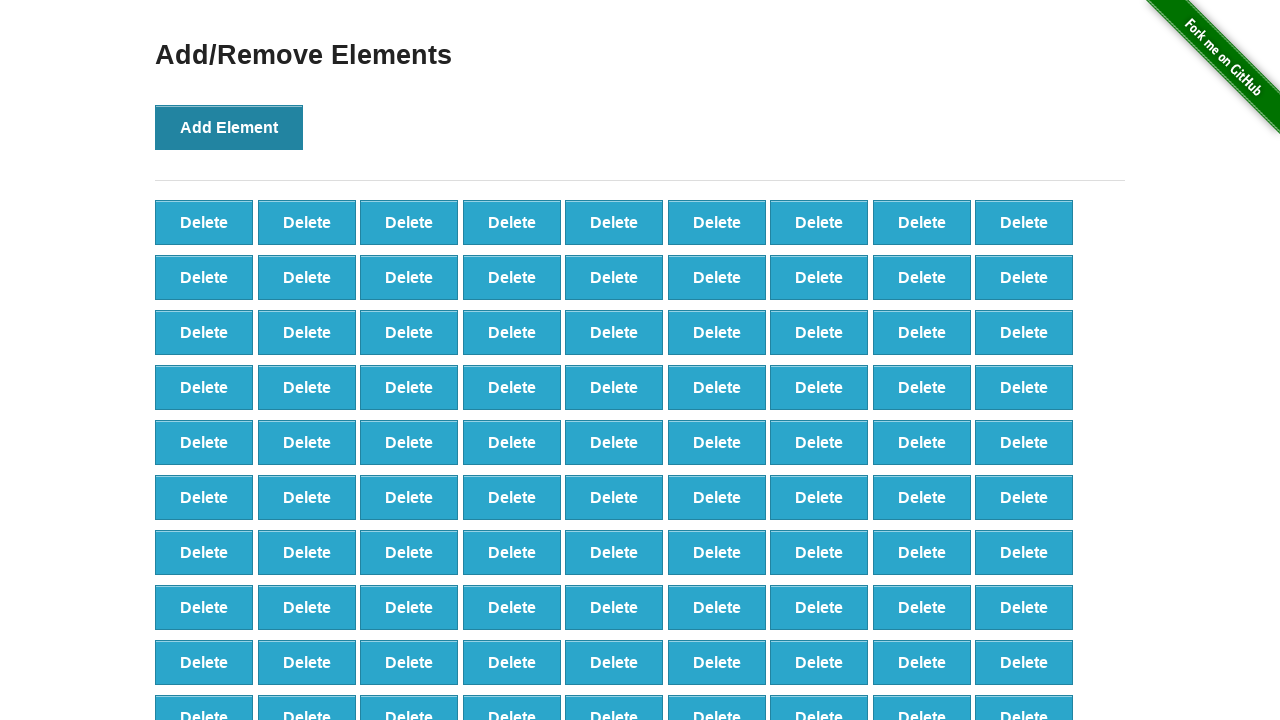

Clicked 'Add Element' button (iteration 100/100) at (229, 127) on xpath=//button[text()='Add Element']
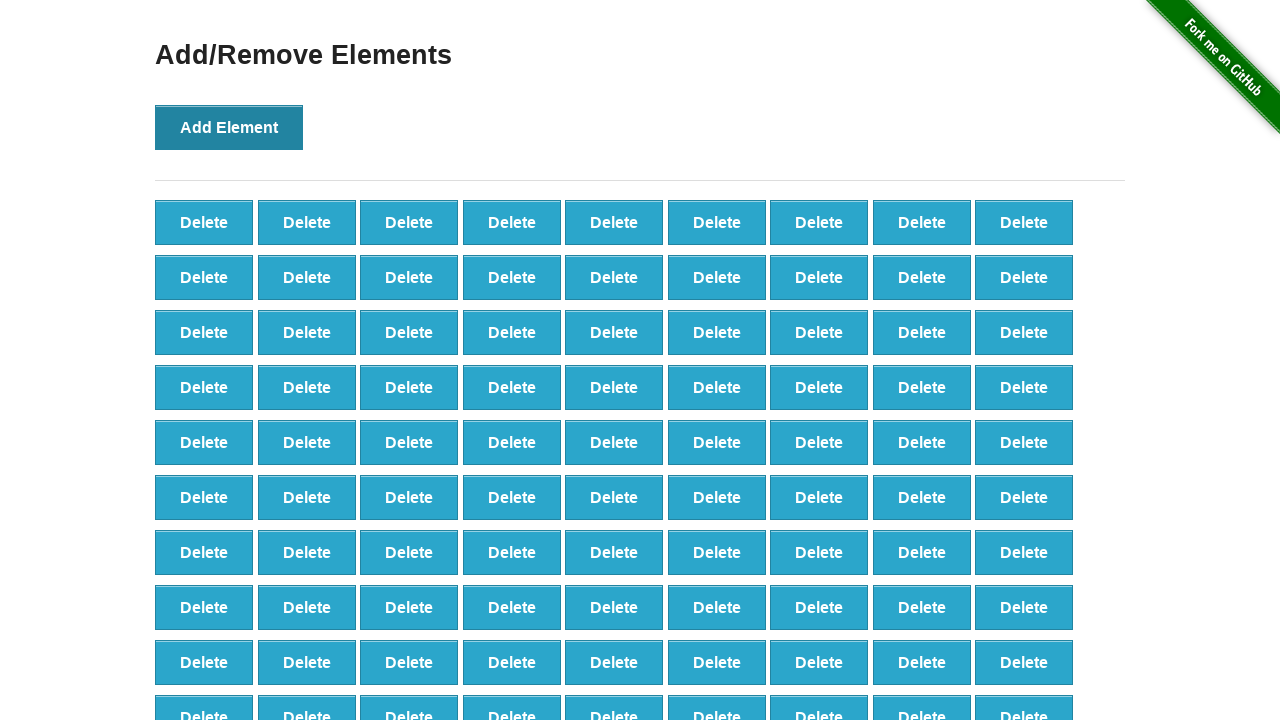

Clicked 'Delete' button (iteration 1/90) at (204, 222) on xpath=//button[text()='Delete'] >> nth=0
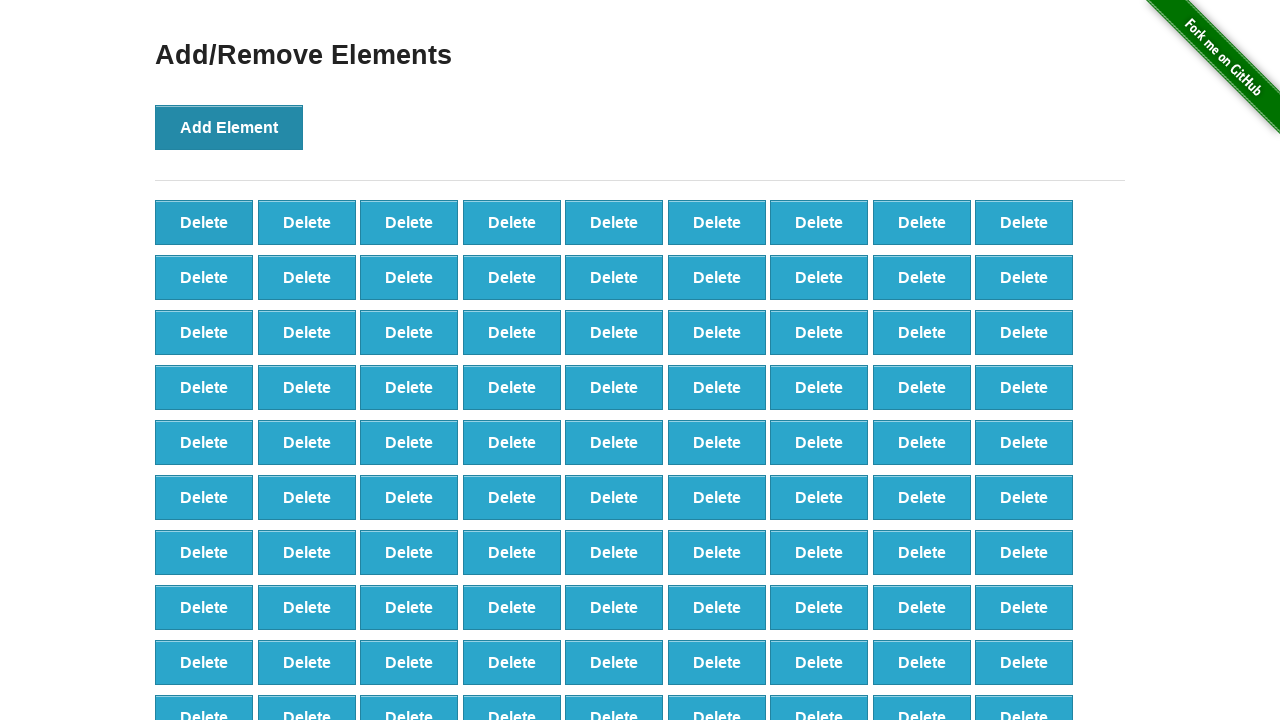

Clicked 'Delete' button (iteration 2/90) at (204, 222) on xpath=//button[text()='Delete'] >> nth=0
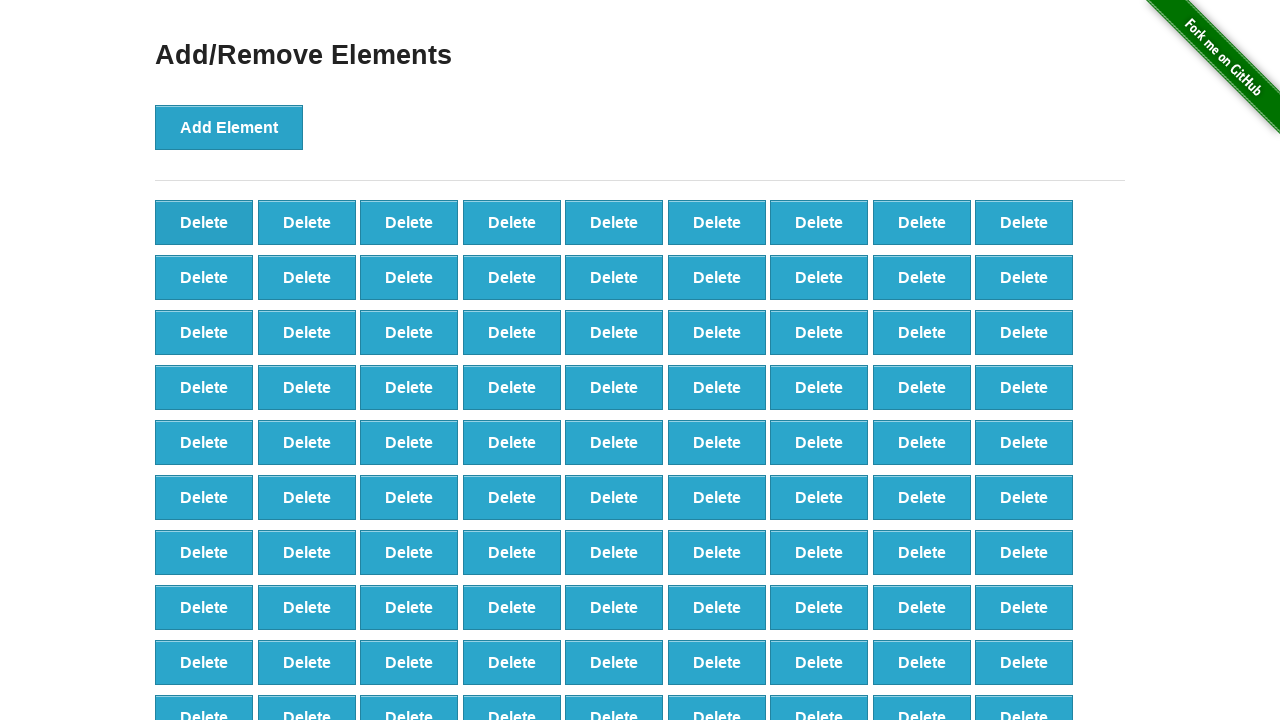

Clicked 'Delete' button (iteration 3/90) at (204, 222) on xpath=//button[text()='Delete'] >> nth=0
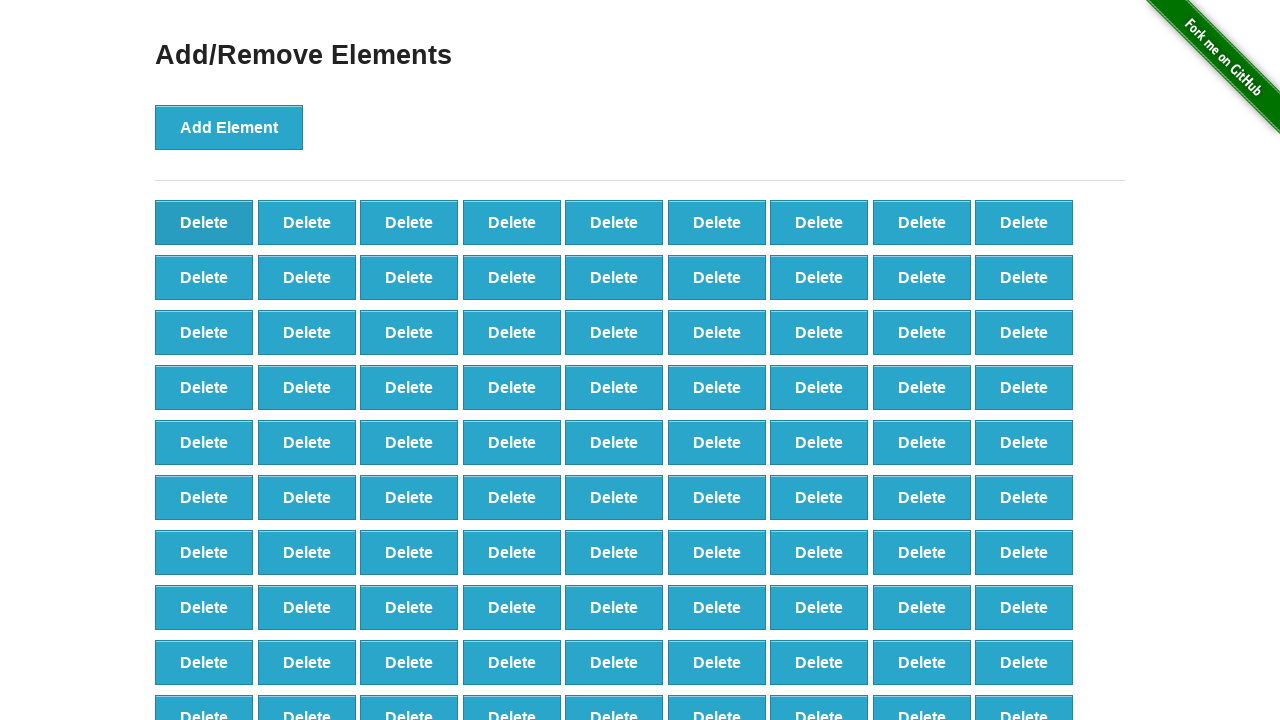

Clicked 'Delete' button (iteration 4/90) at (204, 222) on xpath=//button[text()='Delete'] >> nth=0
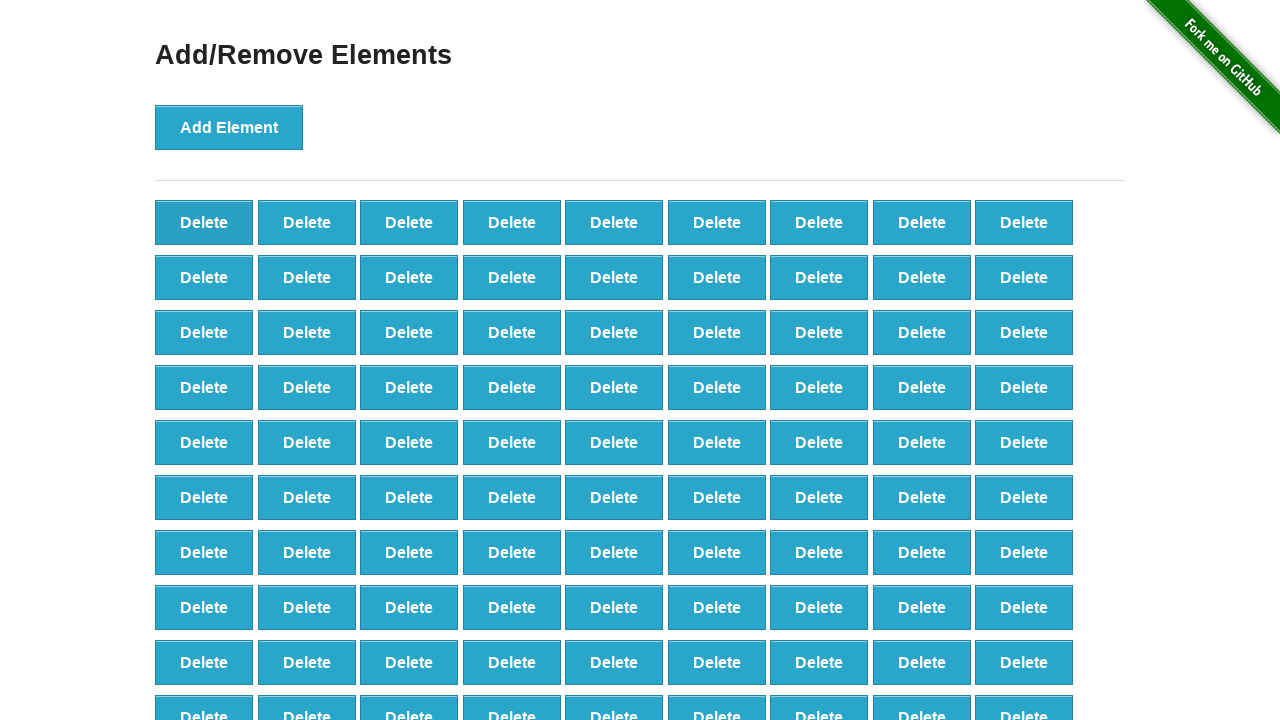

Clicked 'Delete' button (iteration 5/90) at (204, 222) on xpath=//button[text()='Delete'] >> nth=0
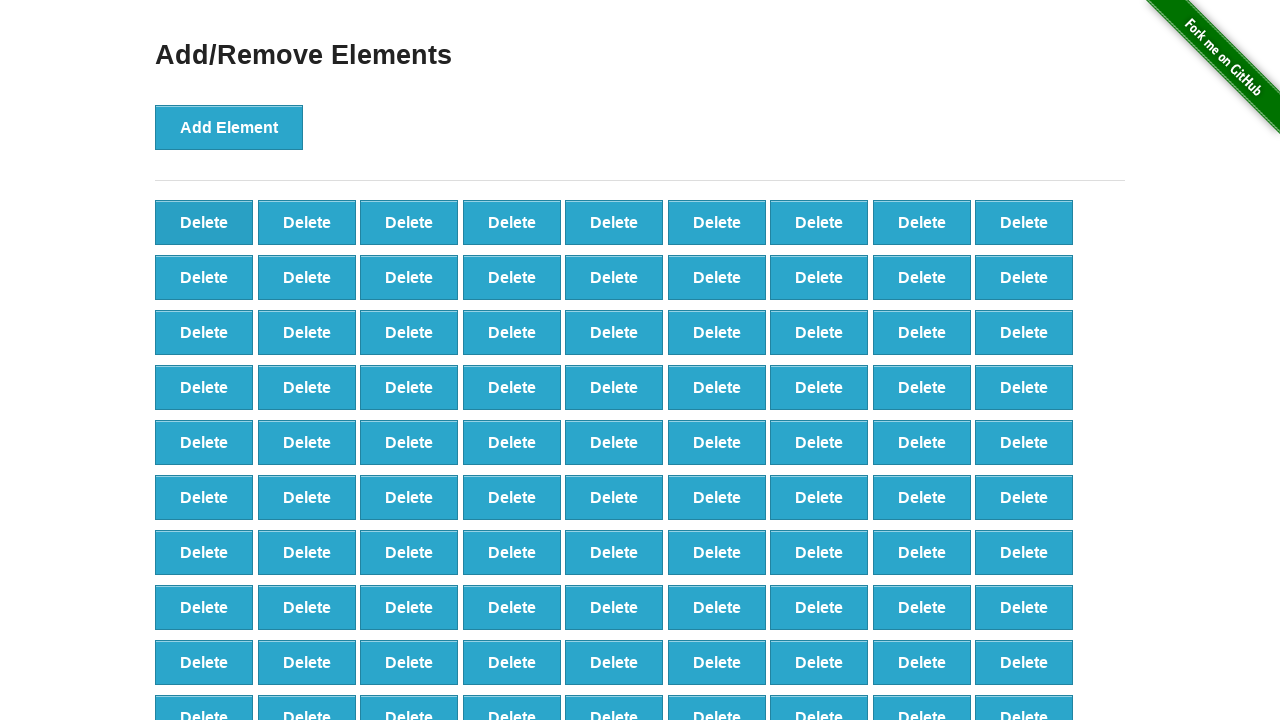

Clicked 'Delete' button (iteration 6/90) at (204, 222) on xpath=//button[text()='Delete'] >> nth=0
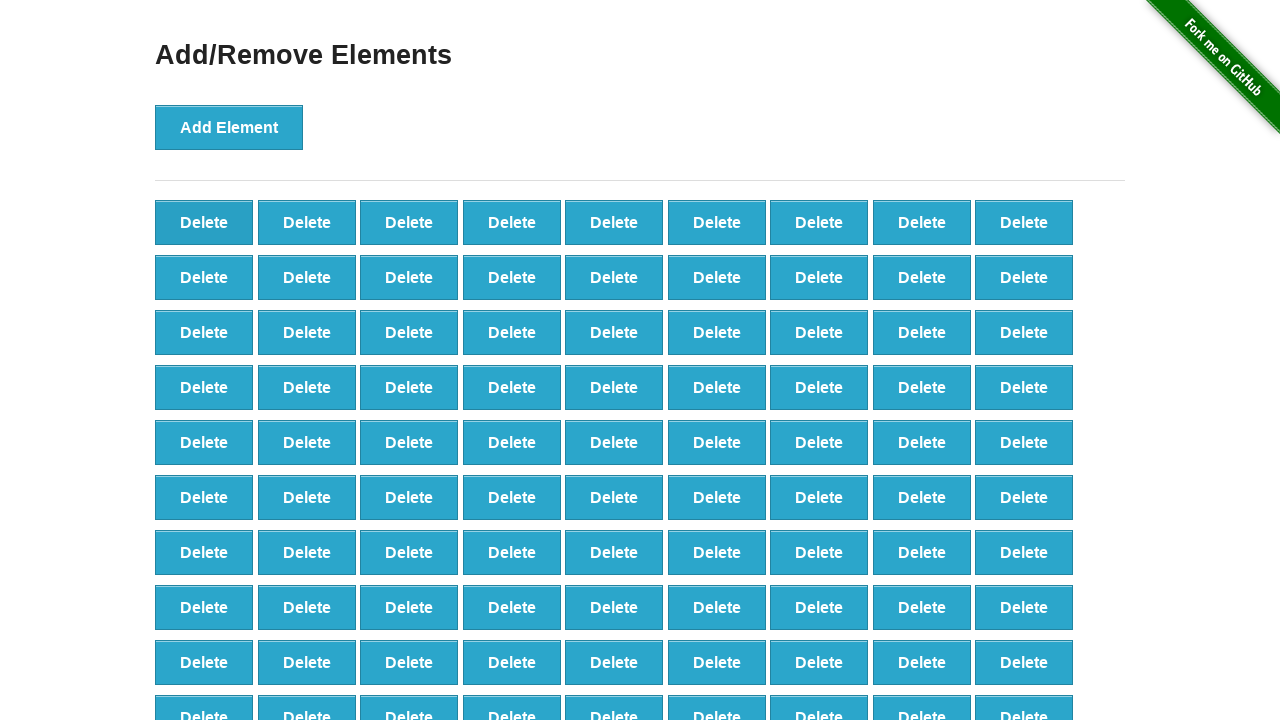

Clicked 'Delete' button (iteration 7/90) at (204, 222) on xpath=//button[text()='Delete'] >> nth=0
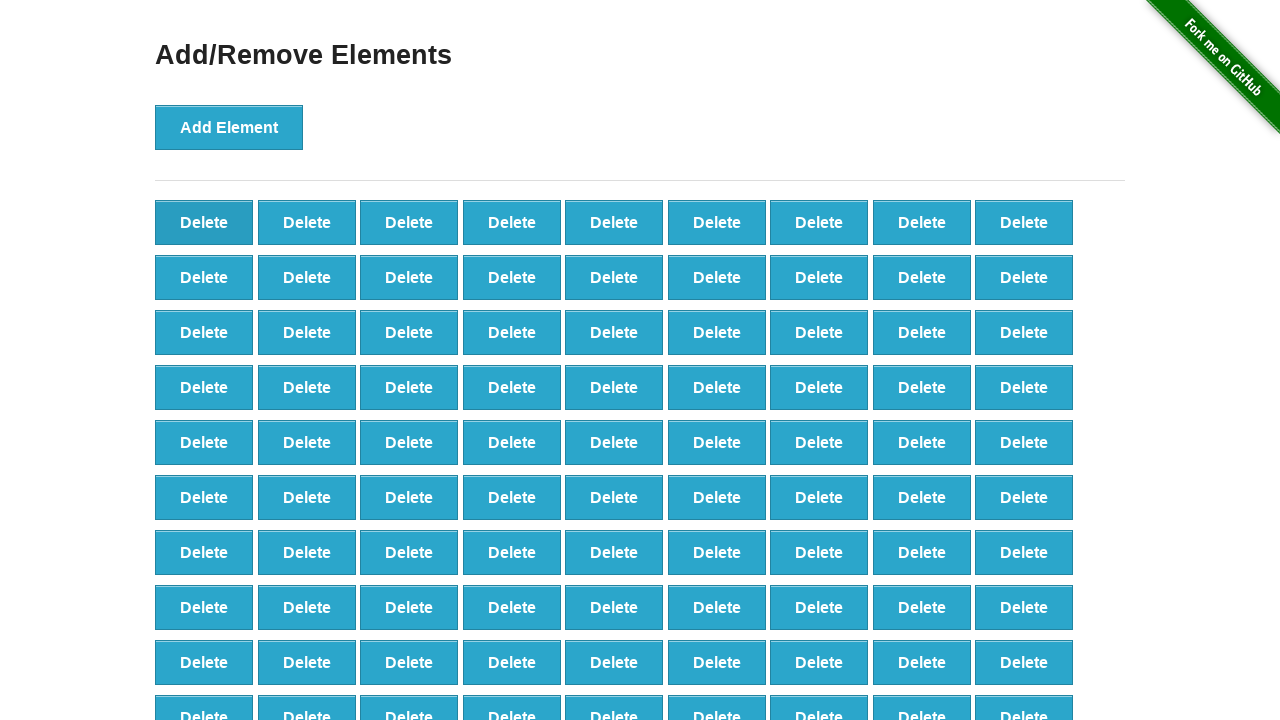

Clicked 'Delete' button (iteration 8/90) at (204, 222) on xpath=//button[text()='Delete'] >> nth=0
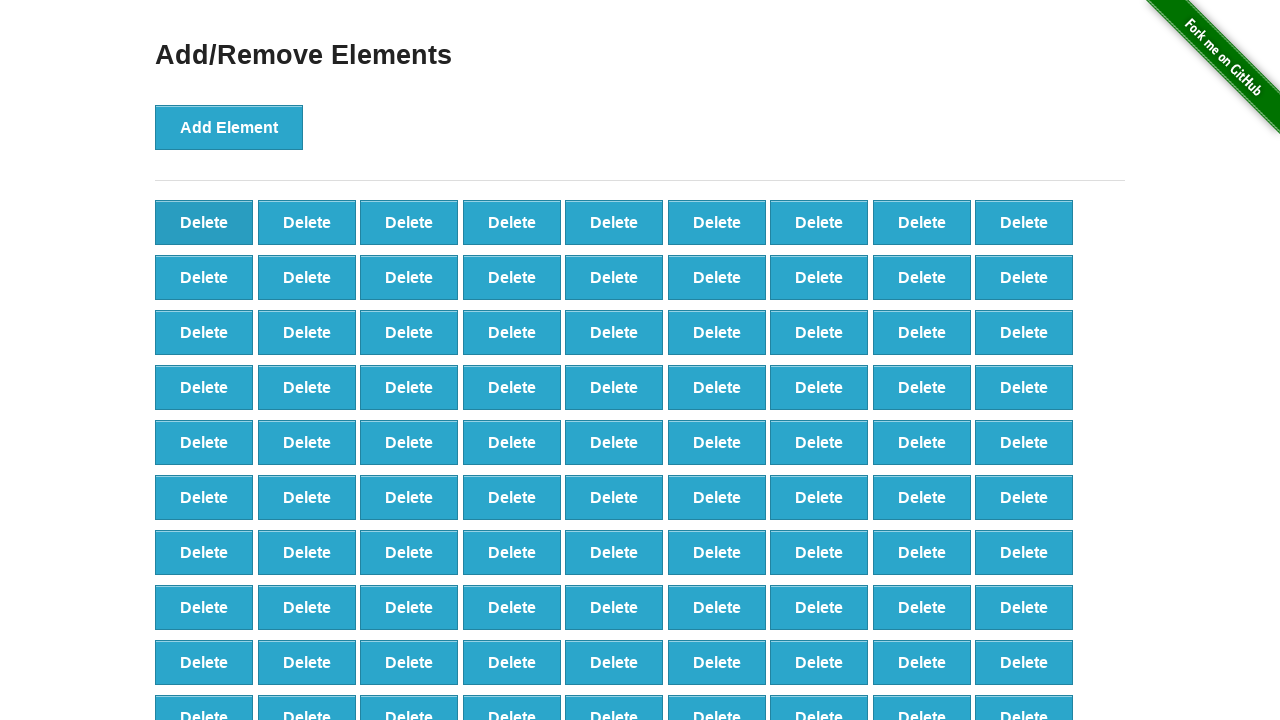

Clicked 'Delete' button (iteration 9/90) at (204, 222) on xpath=//button[text()='Delete'] >> nth=0
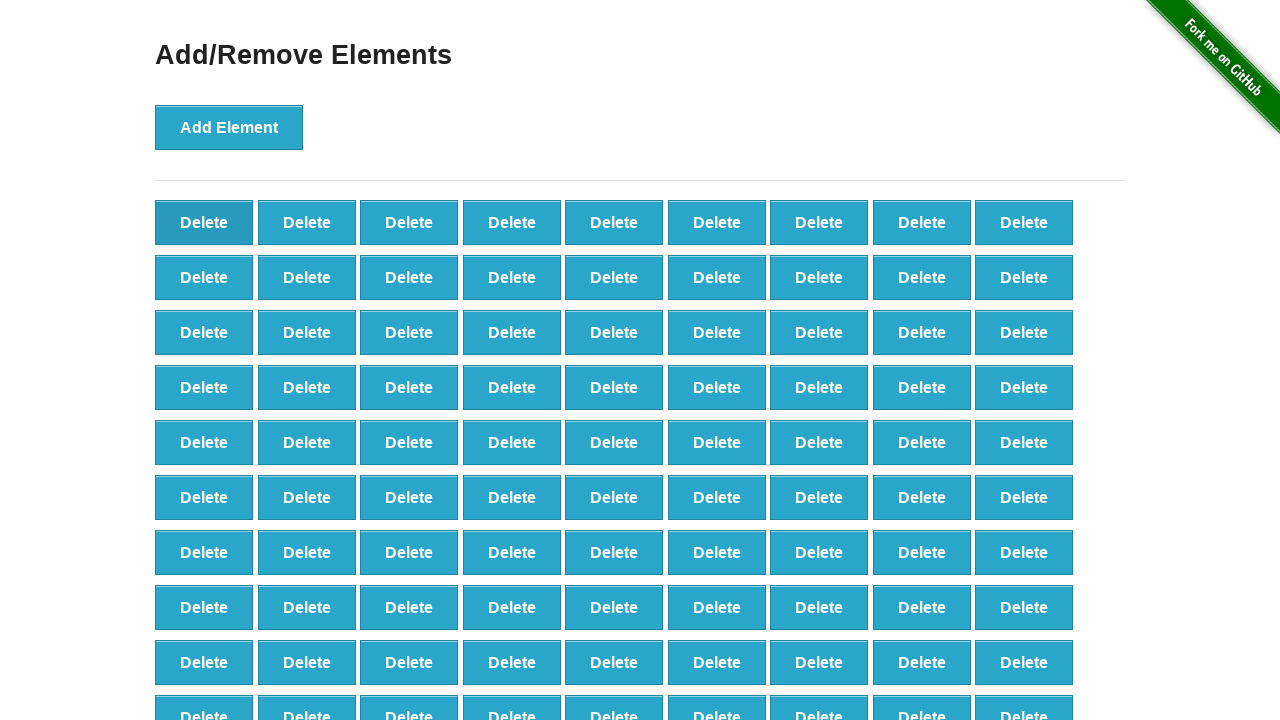

Clicked 'Delete' button (iteration 10/90) at (204, 222) on xpath=//button[text()='Delete'] >> nth=0
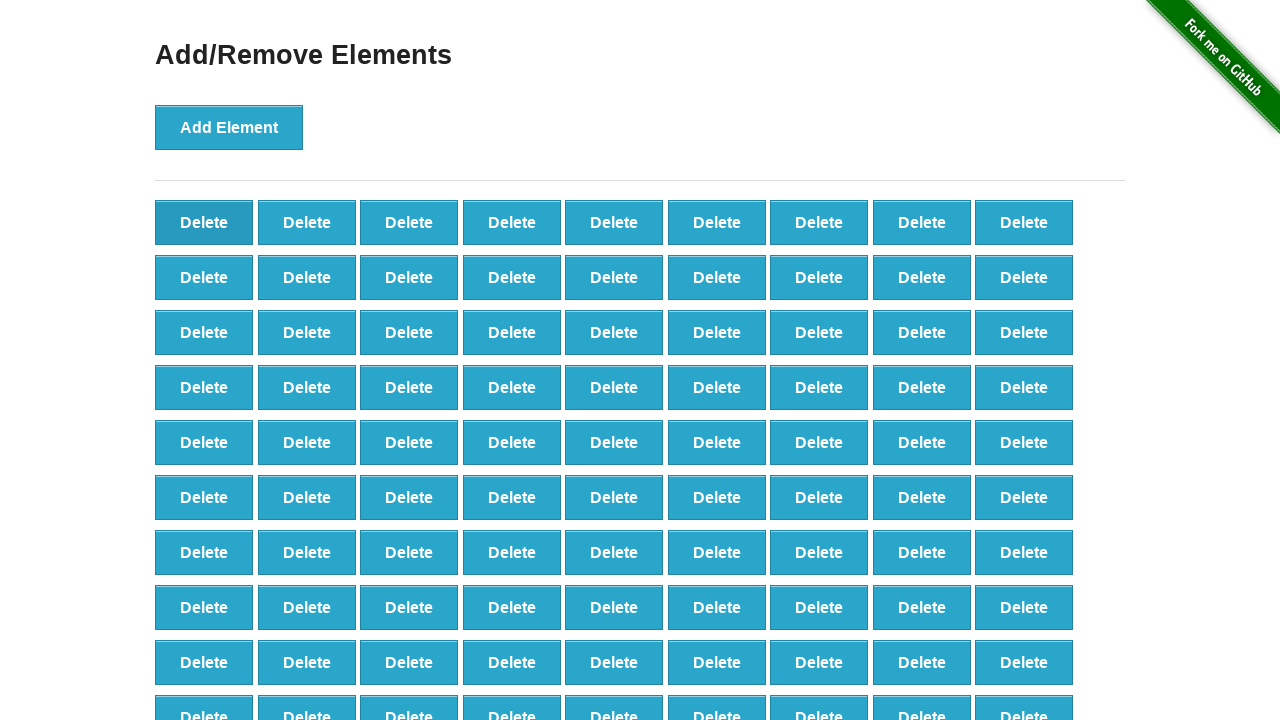

Clicked 'Delete' button (iteration 11/90) at (204, 222) on xpath=//button[text()='Delete'] >> nth=0
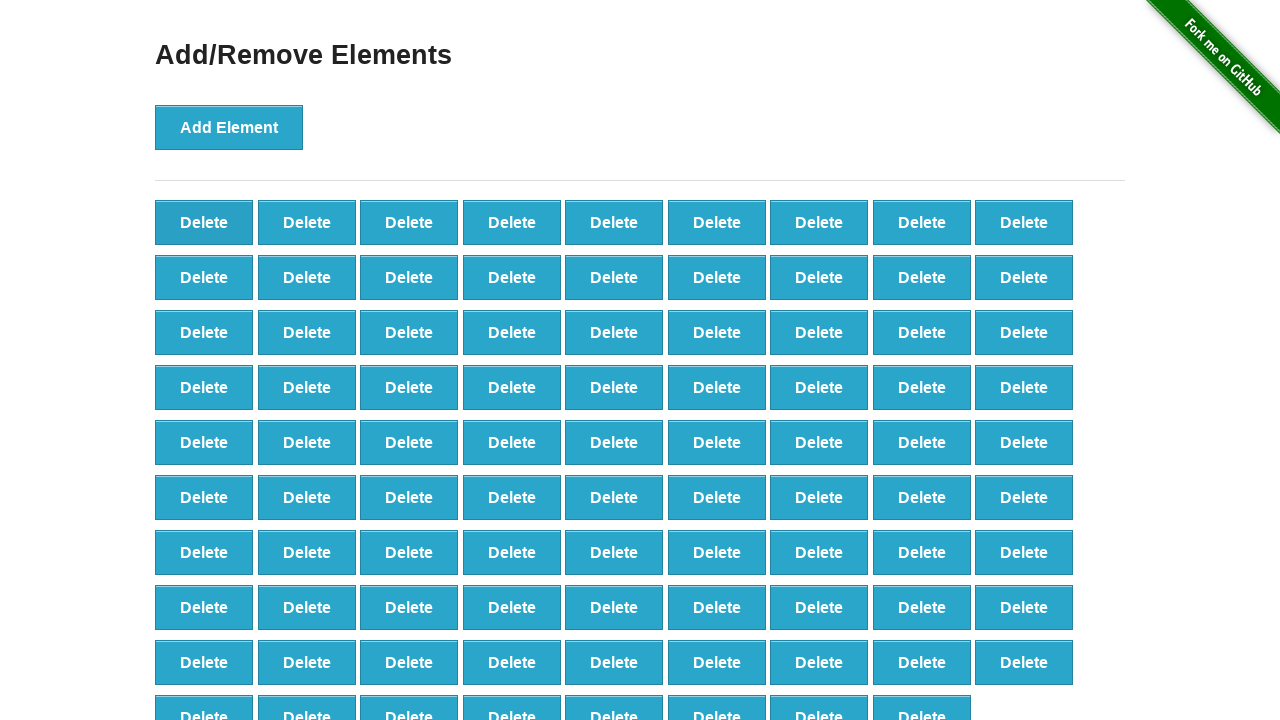

Clicked 'Delete' button (iteration 12/90) at (204, 222) on xpath=//button[text()='Delete'] >> nth=0
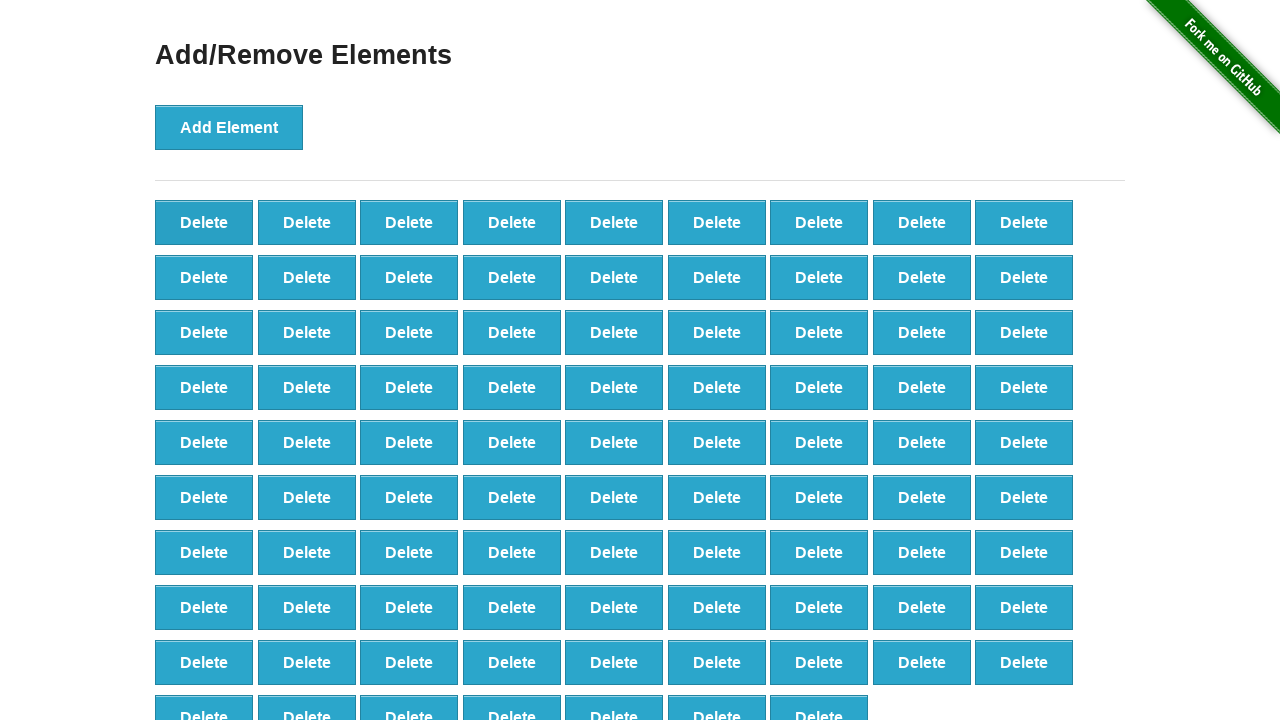

Clicked 'Delete' button (iteration 13/90) at (204, 222) on xpath=//button[text()='Delete'] >> nth=0
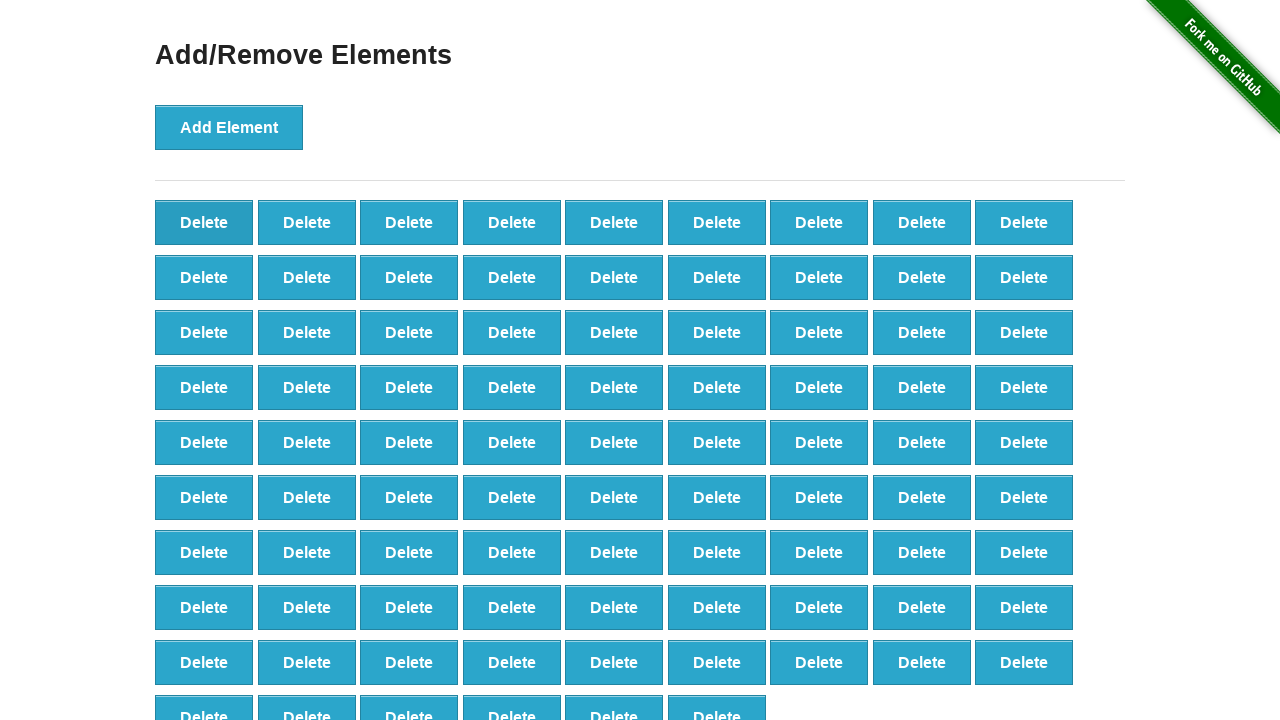

Clicked 'Delete' button (iteration 14/90) at (204, 222) on xpath=//button[text()='Delete'] >> nth=0
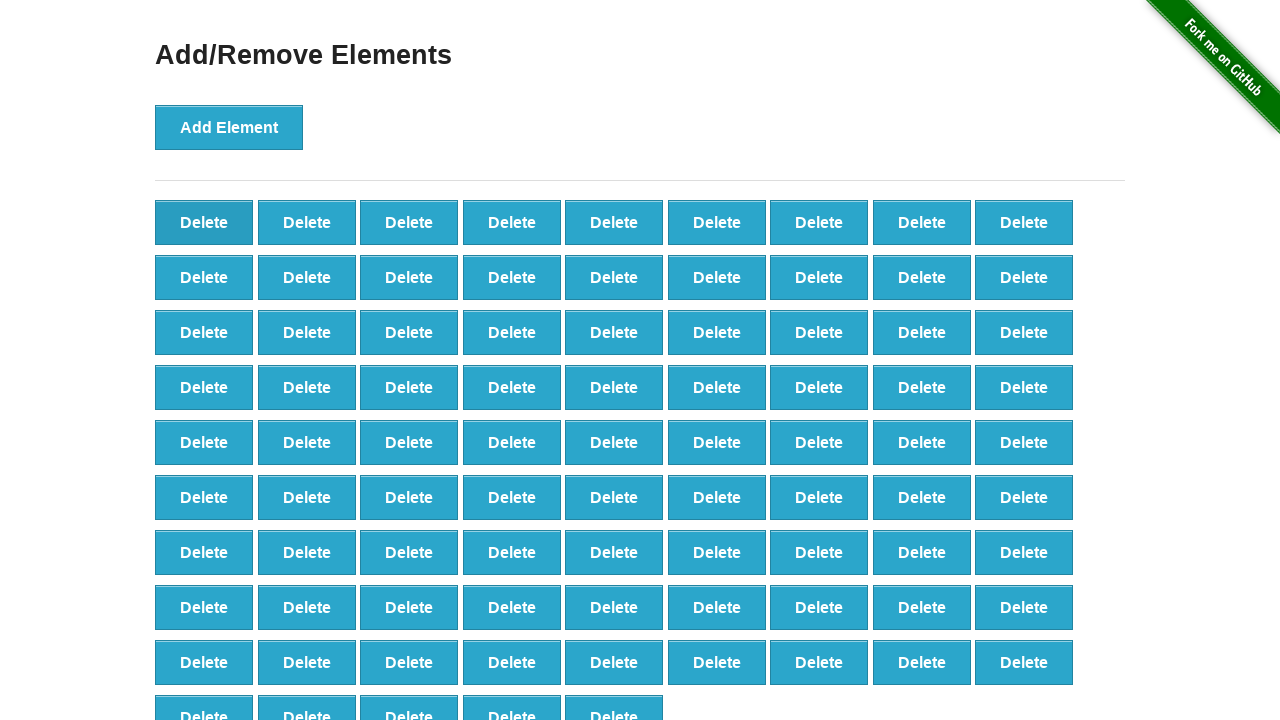

Clicked 'Delete' button (iteration 15/90) at (204, 222) on xpath=//button[text()='Delete'] >> nth=0
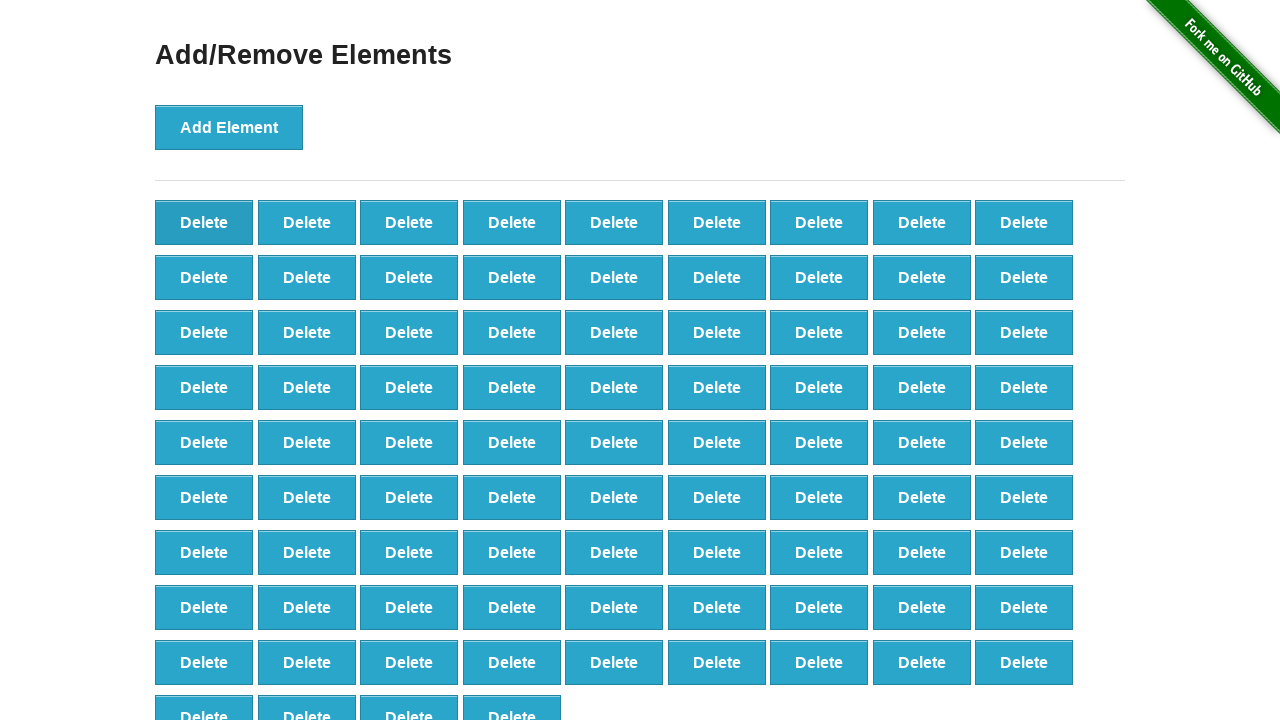

Clicked 'Delete' button (iteration 16/90) at (204, 222) on xpath=//button[text()='Delete'] >> nth=0
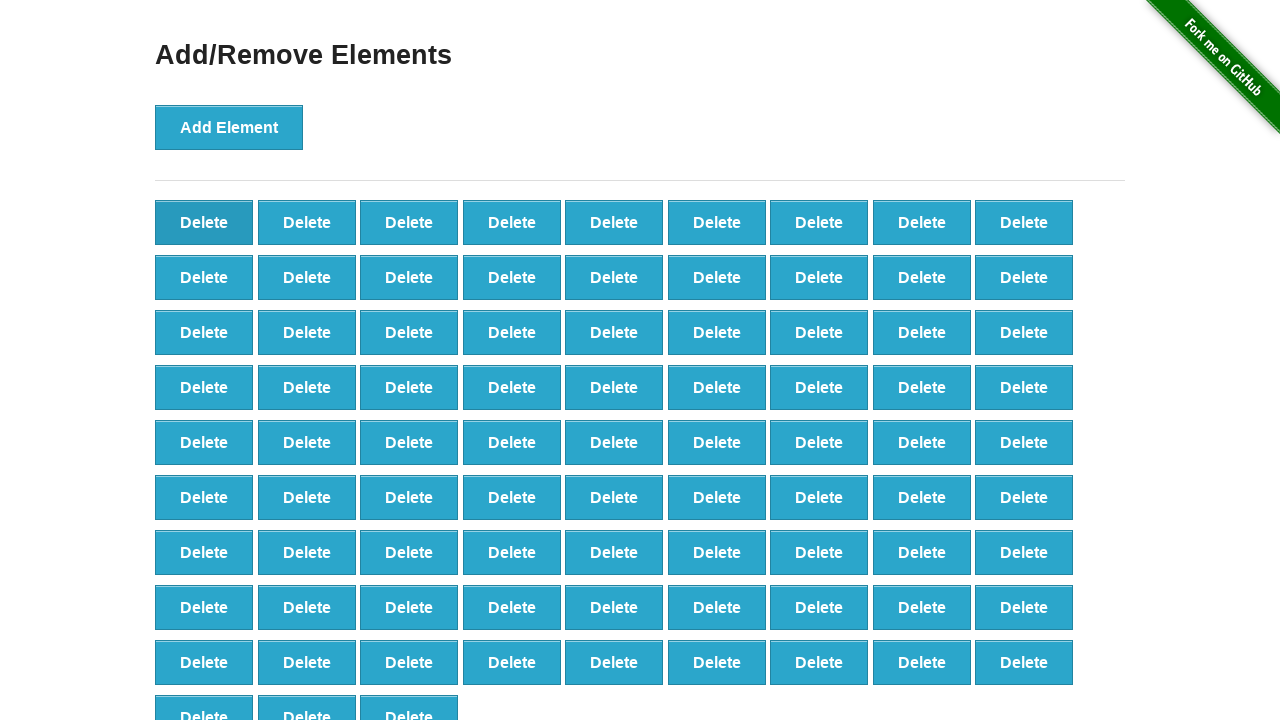

Clicked 'Delete' button (iteration 17/90) at (204, 222) on xpath=//button[text()='Delete'] >> nth=0
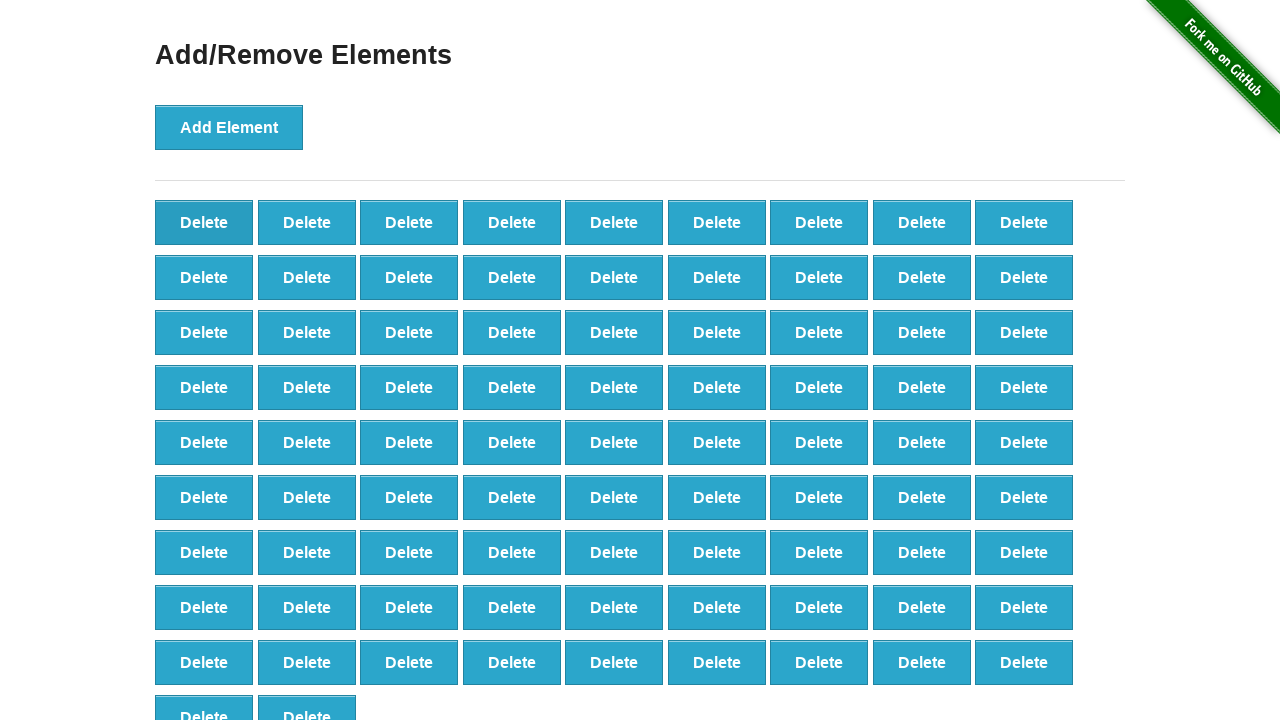

Clicked 'Delete' button (iteration 18/90) at (204, 222) on xpath=//button[text()='Delete'] >> nth=0
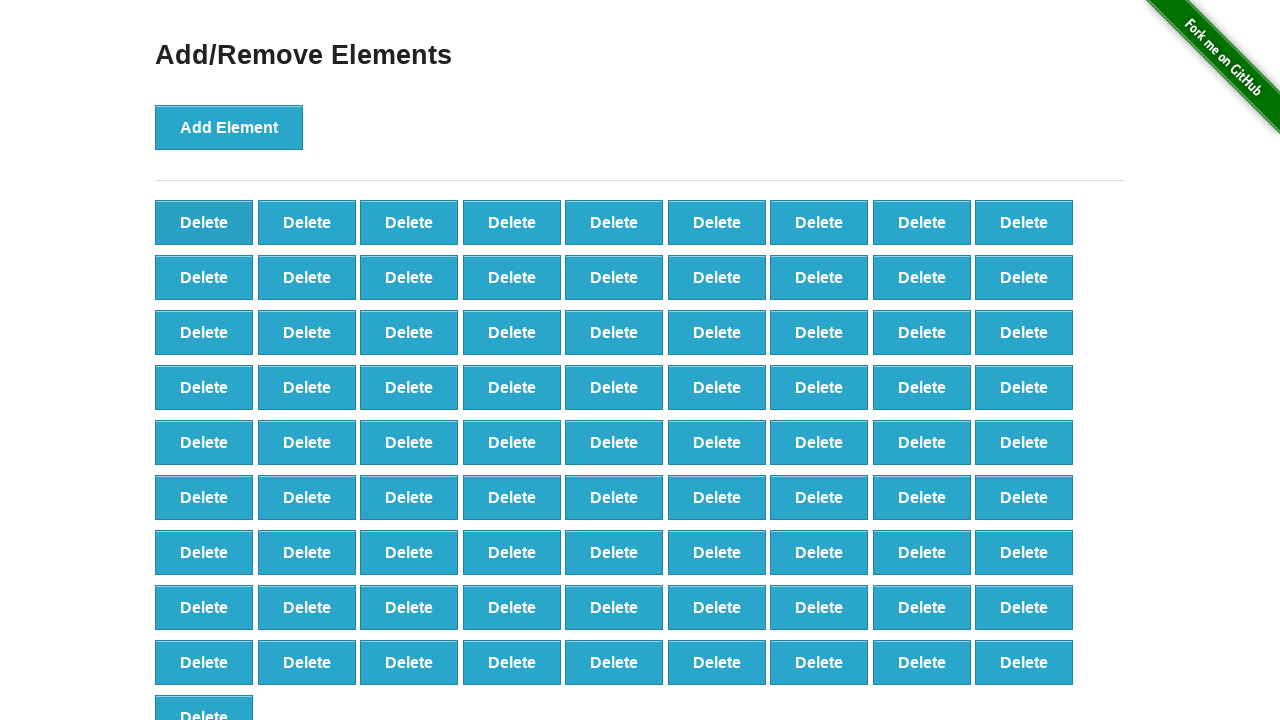

Clicked 'Delete' button (iteration 19/90) at (204, 222) on xpath=//button[text()='Delete'] >> nth=0
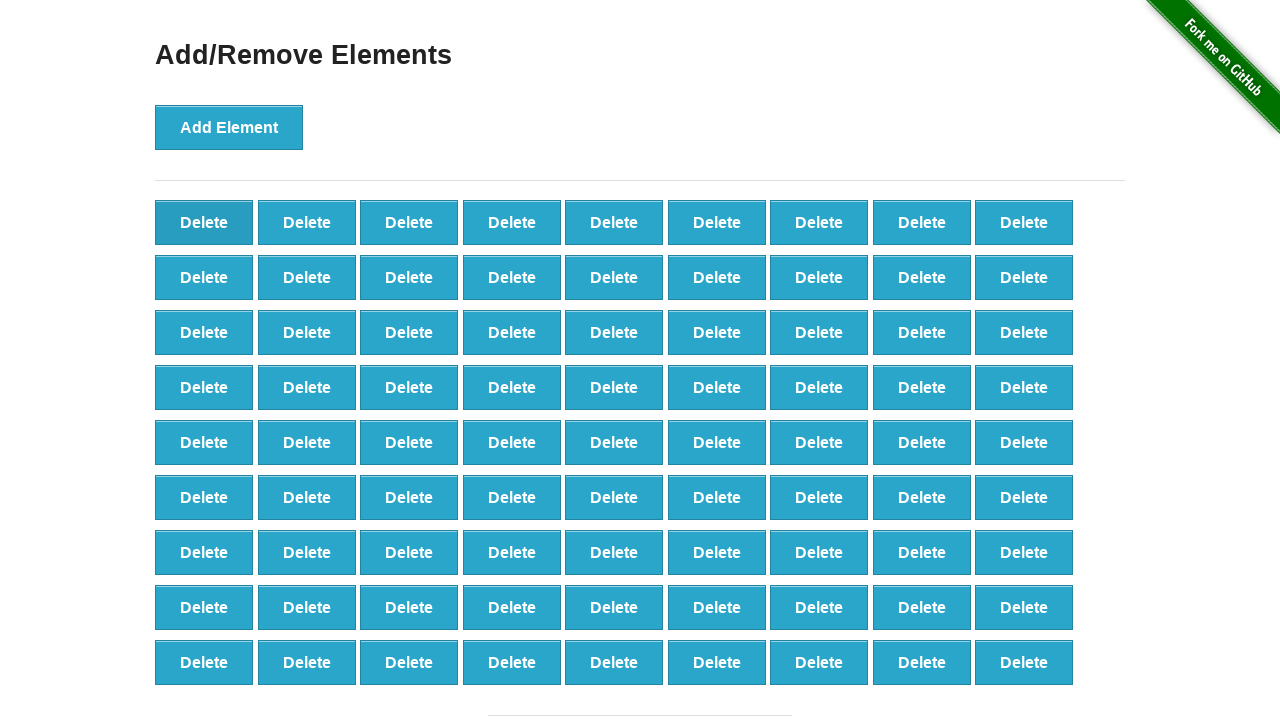

Clicked 'Delete' button (iteration 20/90) at (204, 222) on xpath=//button[text()='Delete'] >> nth=0
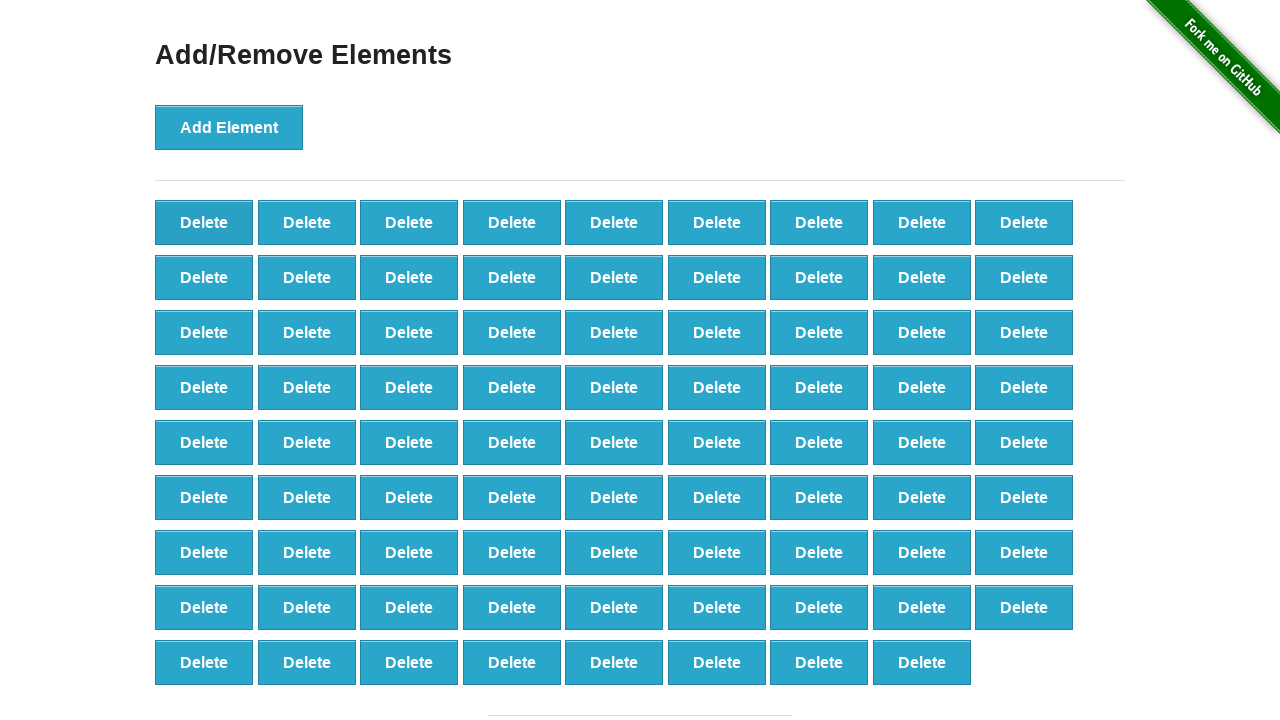

Clicked 'Delete' button (iteration 21/90) at (204, 222) on xpath=//button[text()='Delete'] >> nth=0
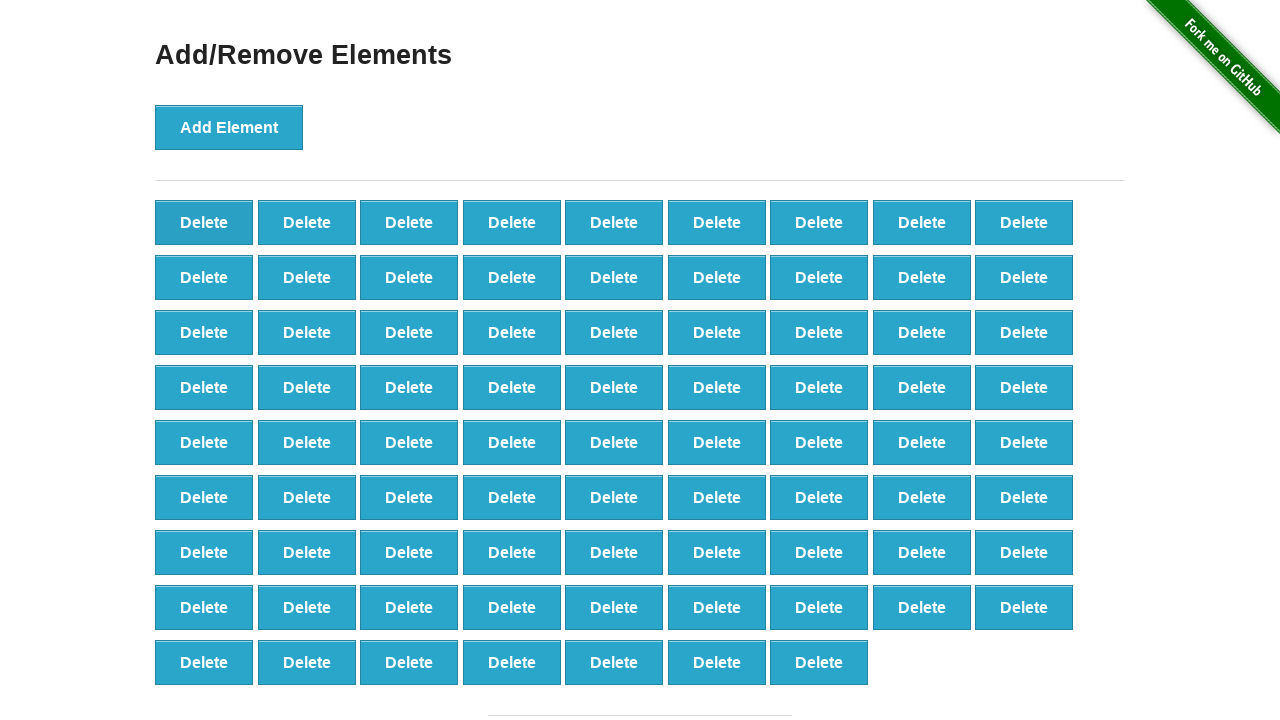

Clicked 'Delete' button (iteration 22/90) at (204, 222) on xpath=//button[text()='Delete'] >> nth=0
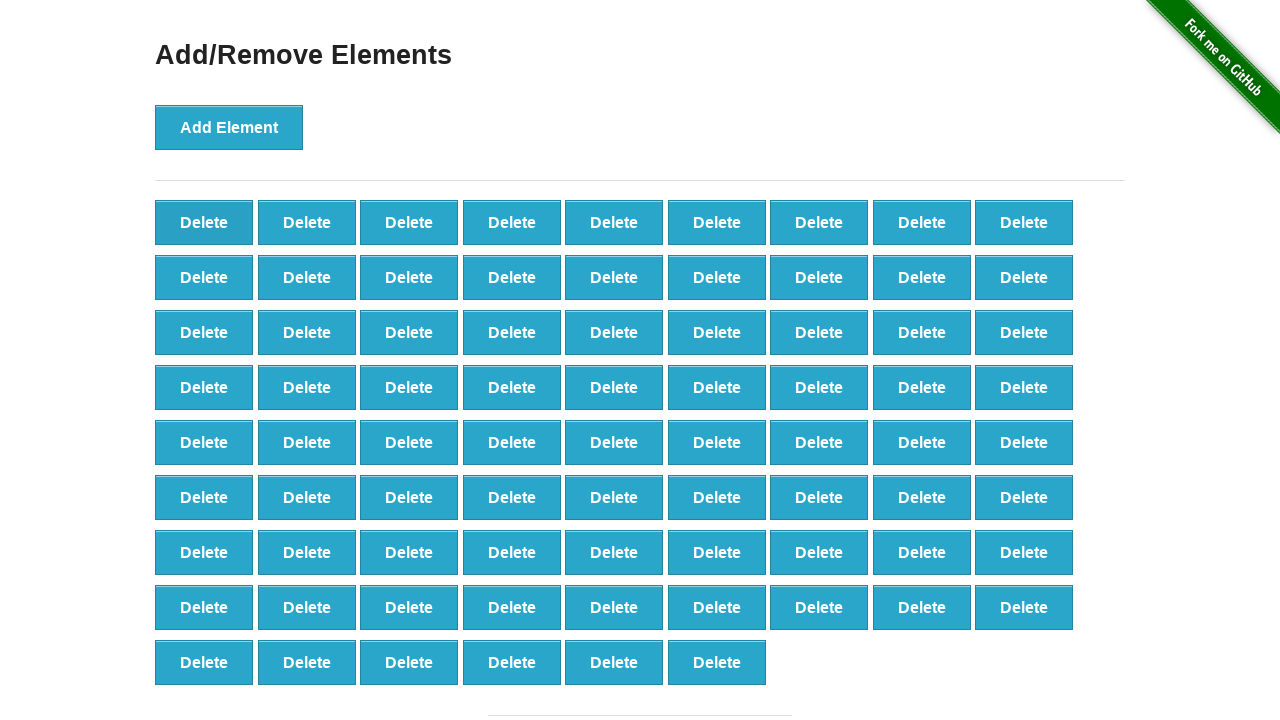

Clicked 'Delete' button (iteration 23/90) at (204, 222) on xpath=//button[text()='Delete'] >> nth=0
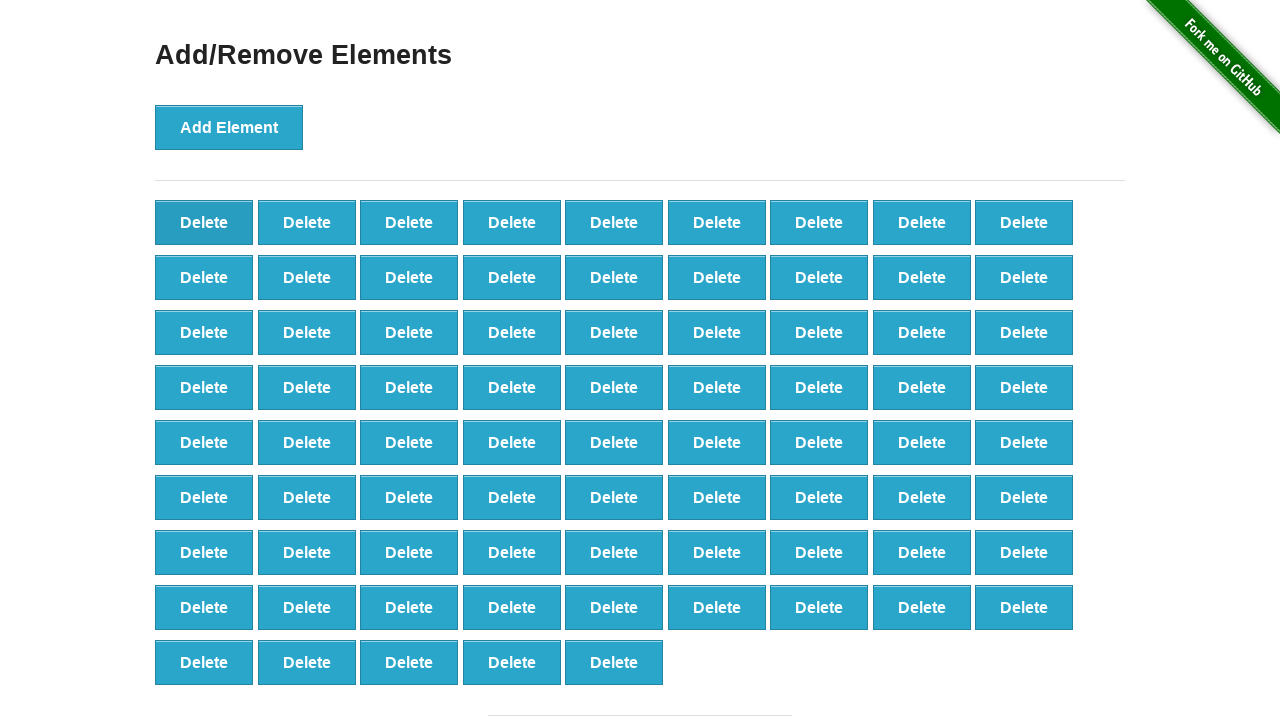

Clicked 'Delete' button (iteration 24/90) at (204, 222) on xpath=//button[text()='Delete'] >> nth=0
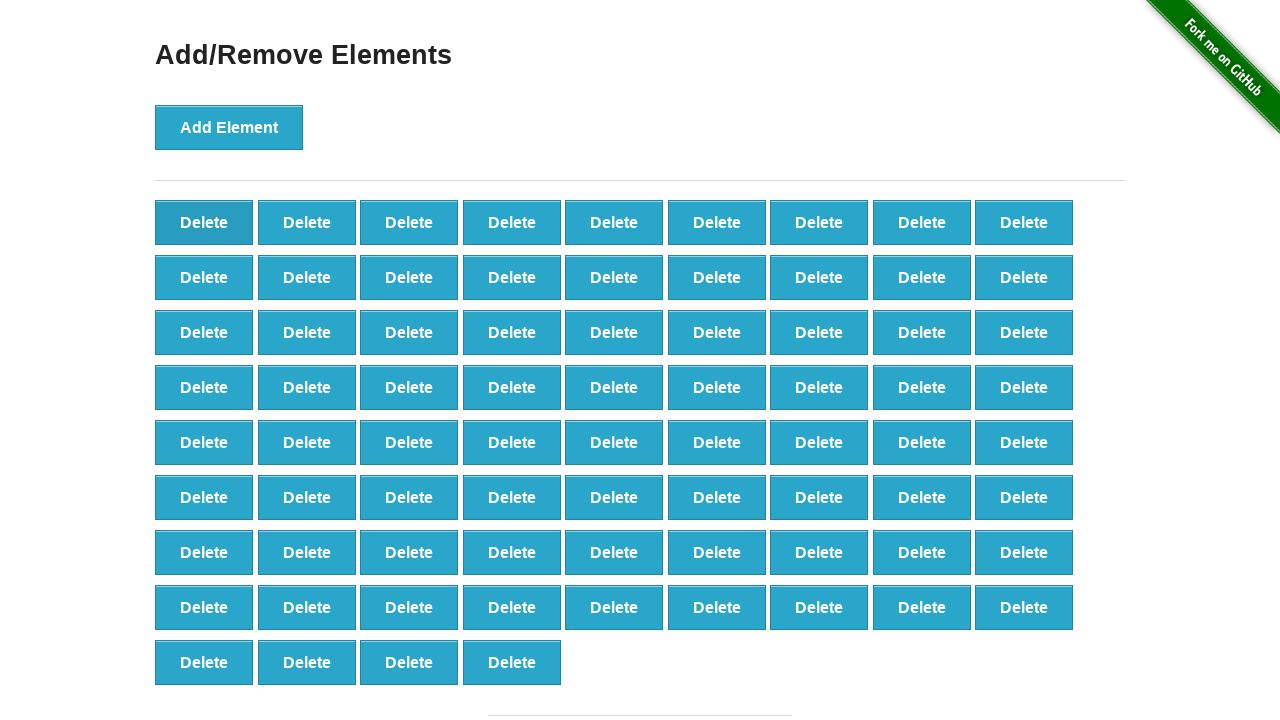

Clicked 'Delete' button (iteration 25/90) at (204, 222) on xpath=//button[text()='Delete'] >> nth=0
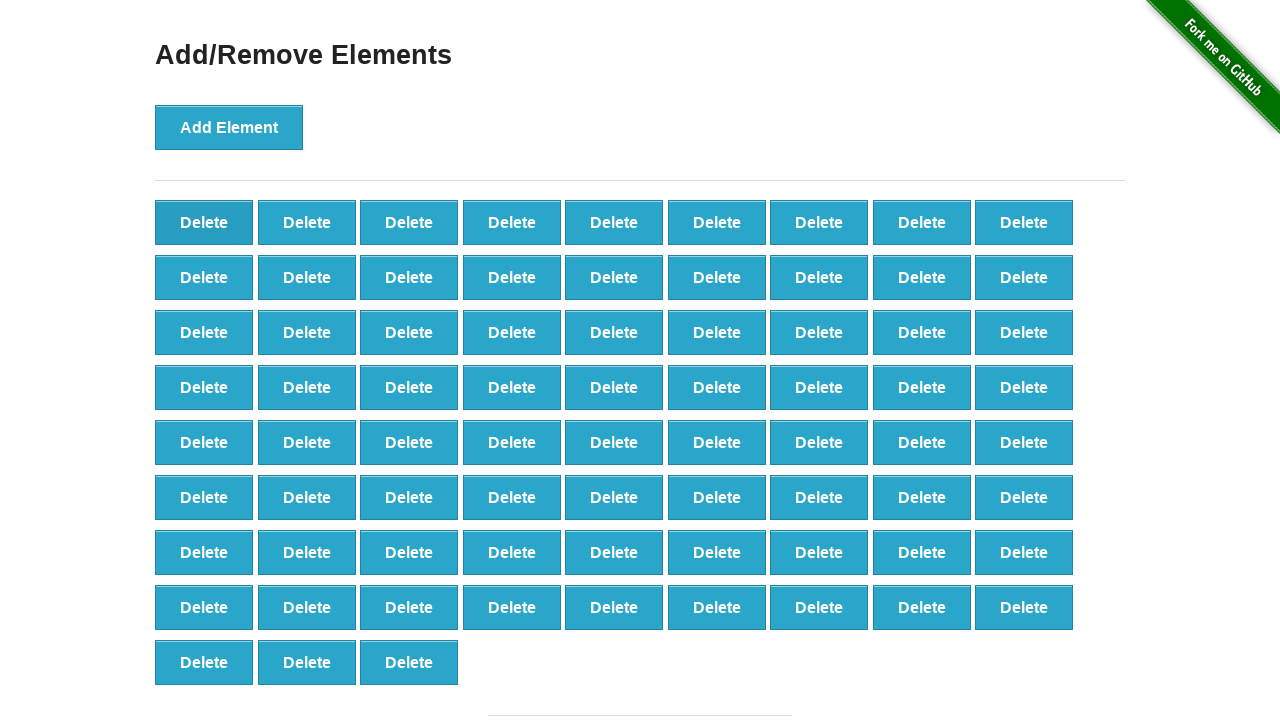

Clicked 'Delete' button (iteration 26/90) at (204, 222) on xpath=//button[text()='Delete'] >> nth=0
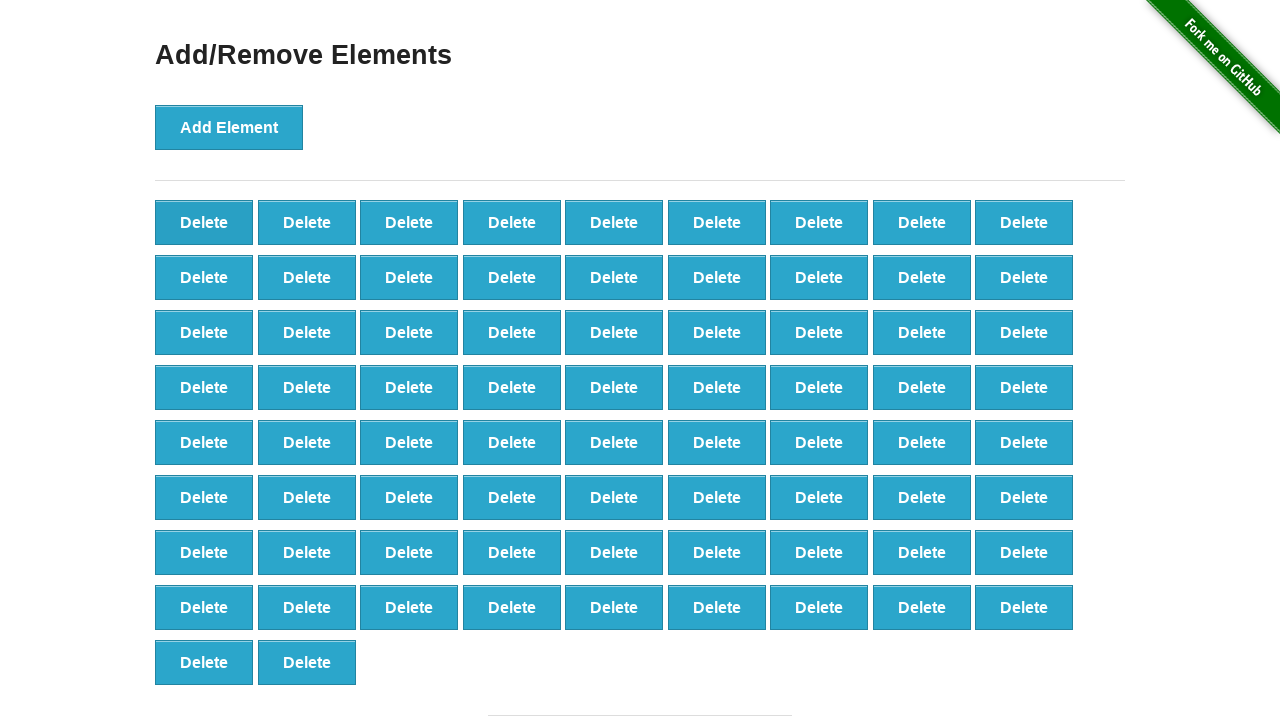

Clicked 'Delete' button (iteration 27/90) at (204, 222) on xpath=//button[text()='Delete'] >> nth=0
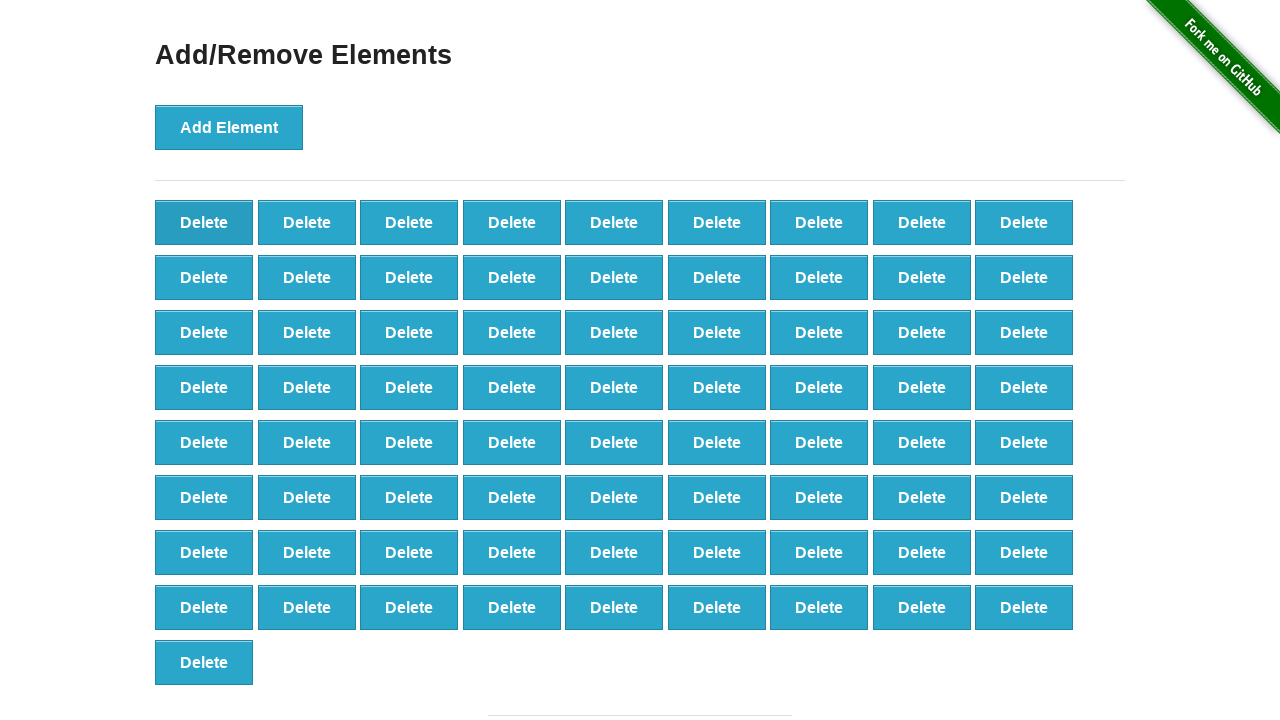

Clicked 'Delete' button (iteration 28/90) at (204, 222) on xpath=//button[text()='Delete'] >> nth=0
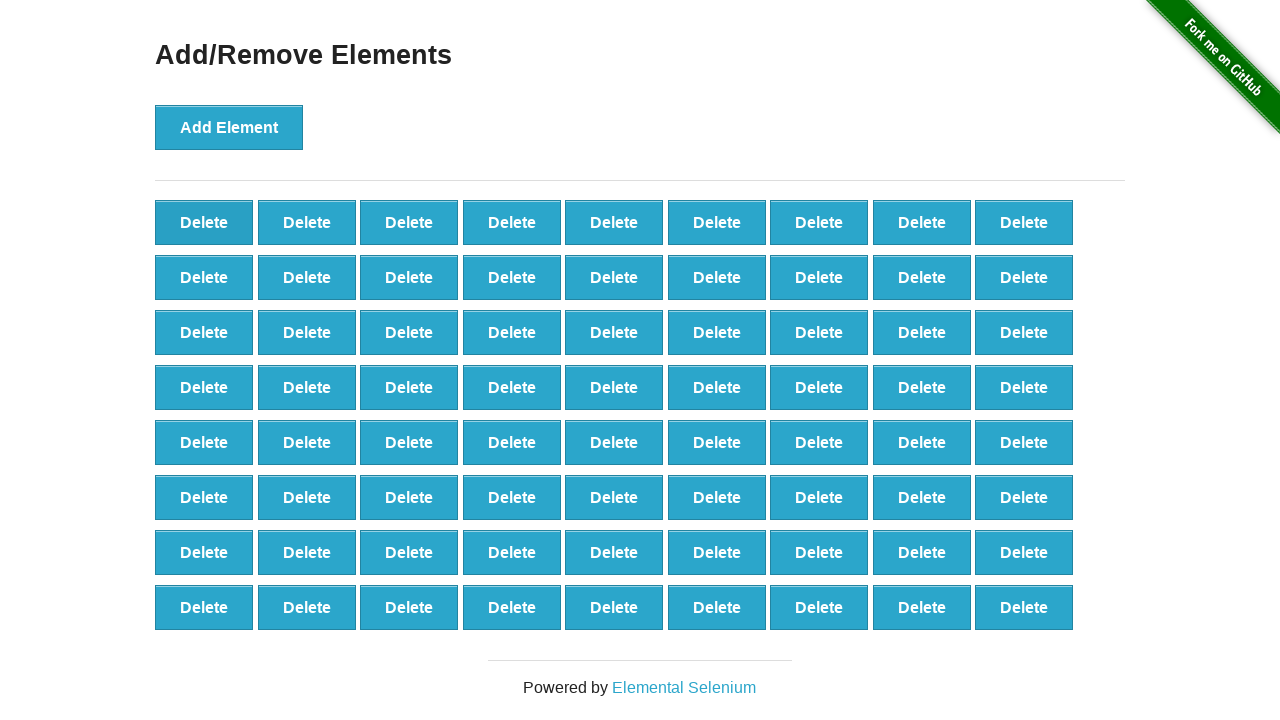

Clicked 'Delete' button (iteration 29/90) at (204, 222) on xpath=//button[text()='Delete'] >> nth=0
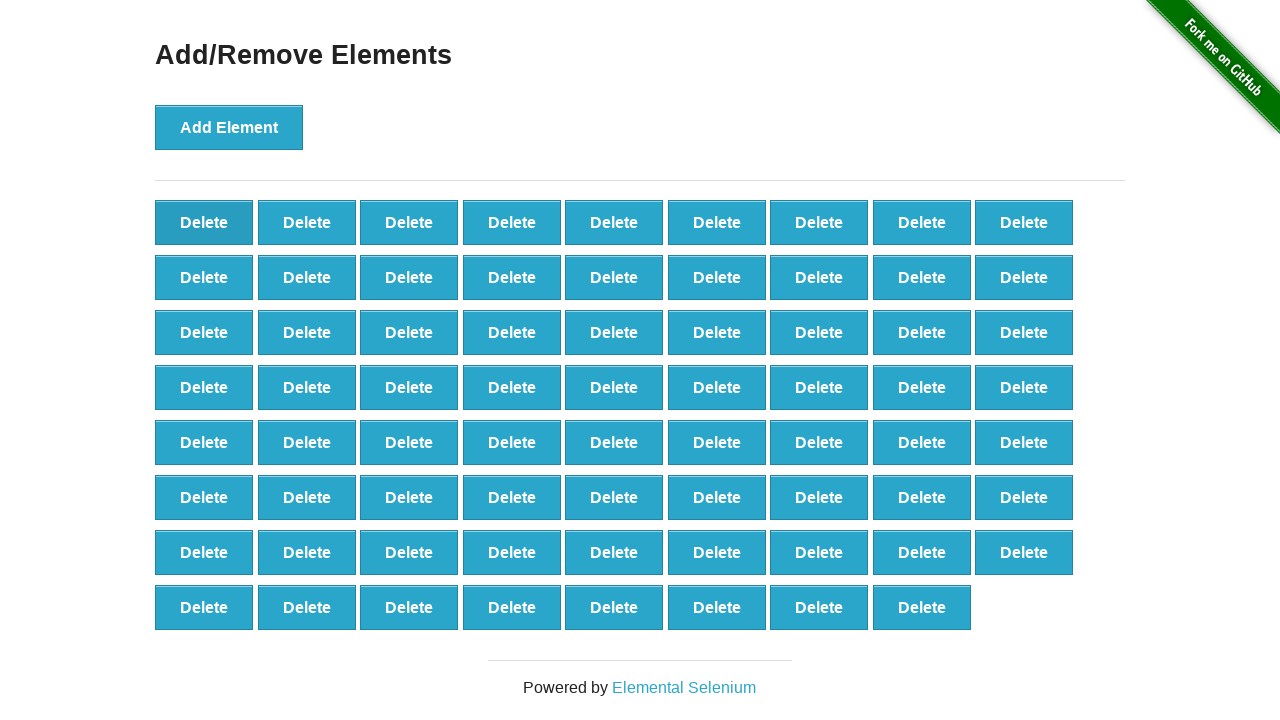

Clicked 'Delete' button (iteration 30/90) at (204, 222) on xpath=//button[text()='Delete'] >> nth=0
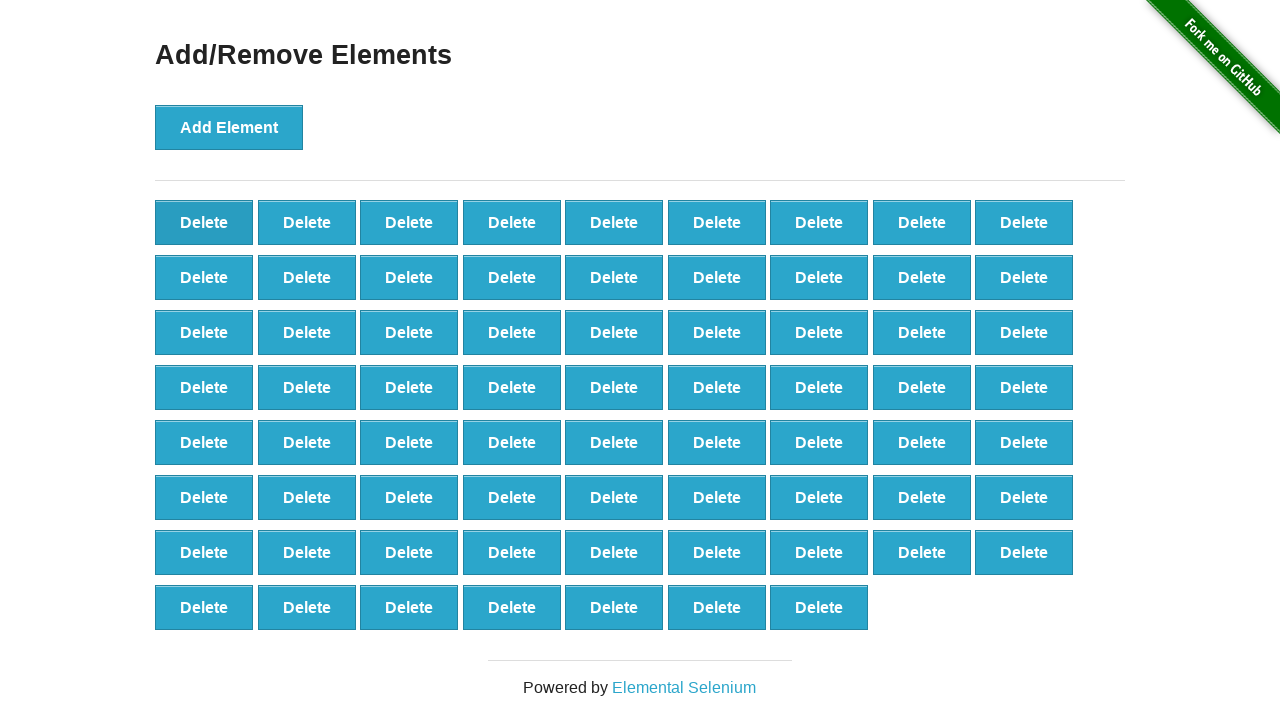

Clicked 'Delete' button (iteration 31/90) at (204, 222) on xpath=//button[text()='Delete'] >> nth=0
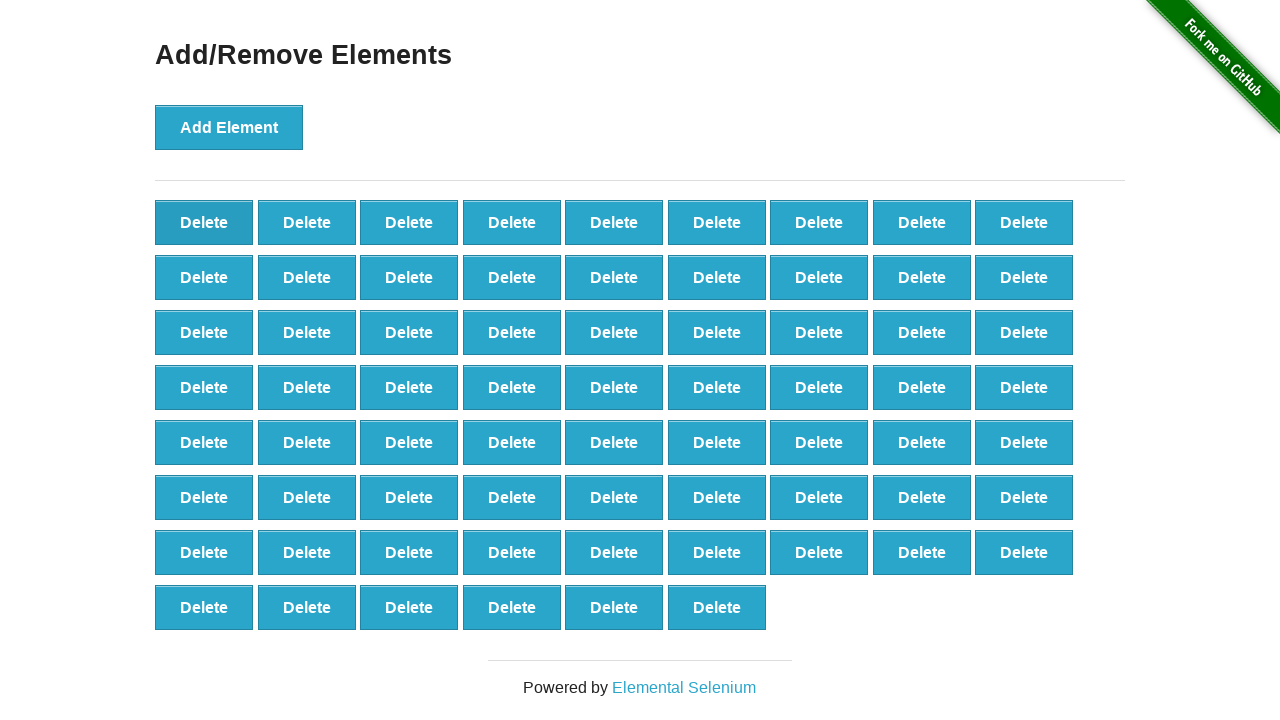

Clicked 'Delete' button (iteration 32/90) at (204, 222) on xpath=//button[text()='Delete'] >> nth=0
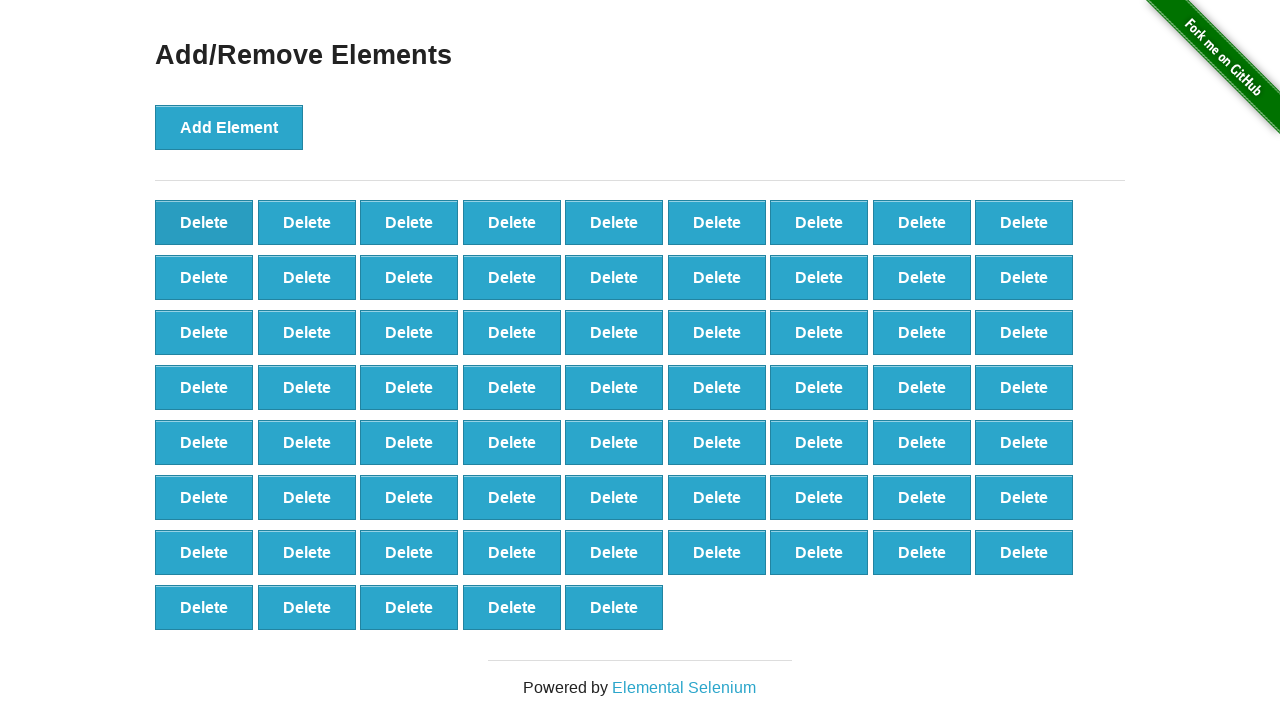

Clicked 'Delete' button (iteration 33/90) at (204, 222) on xpath=//button[text()='Delete'] >> nth=0
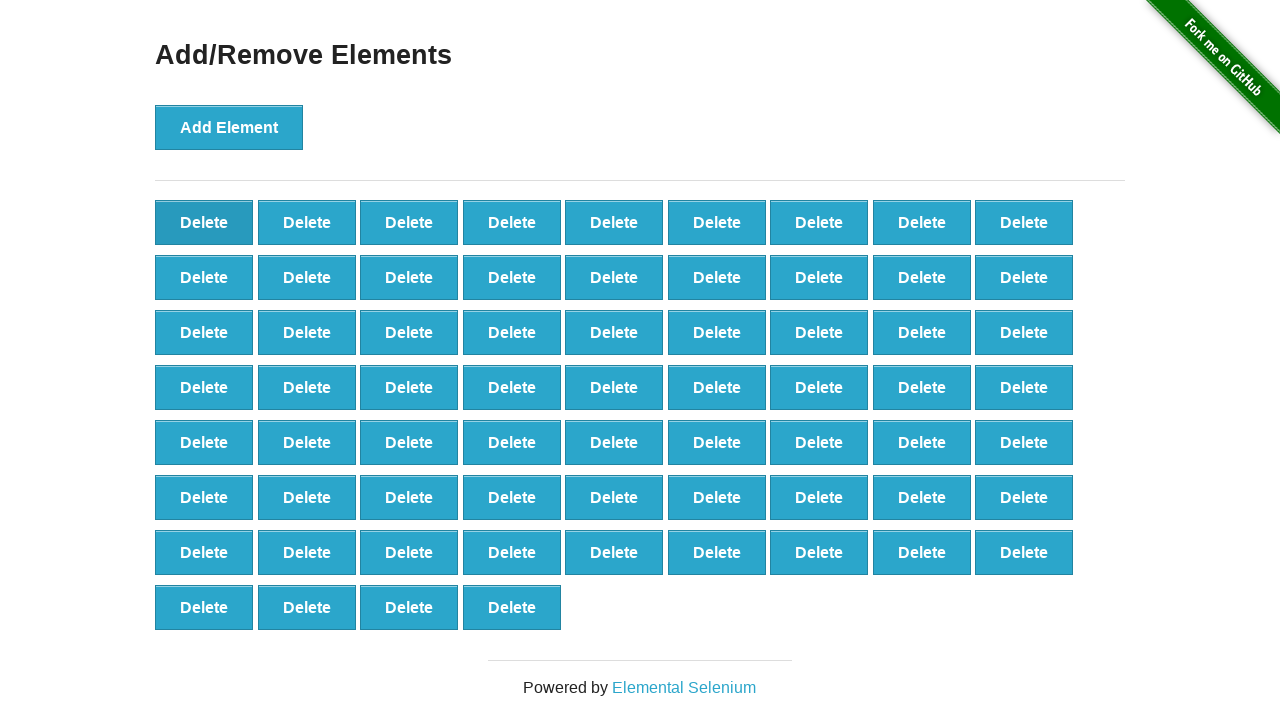

Clicked 'Delete' button (iteration 34/90) at (204, 222) on xpath=//button[text()='Delete'] >> nth=0
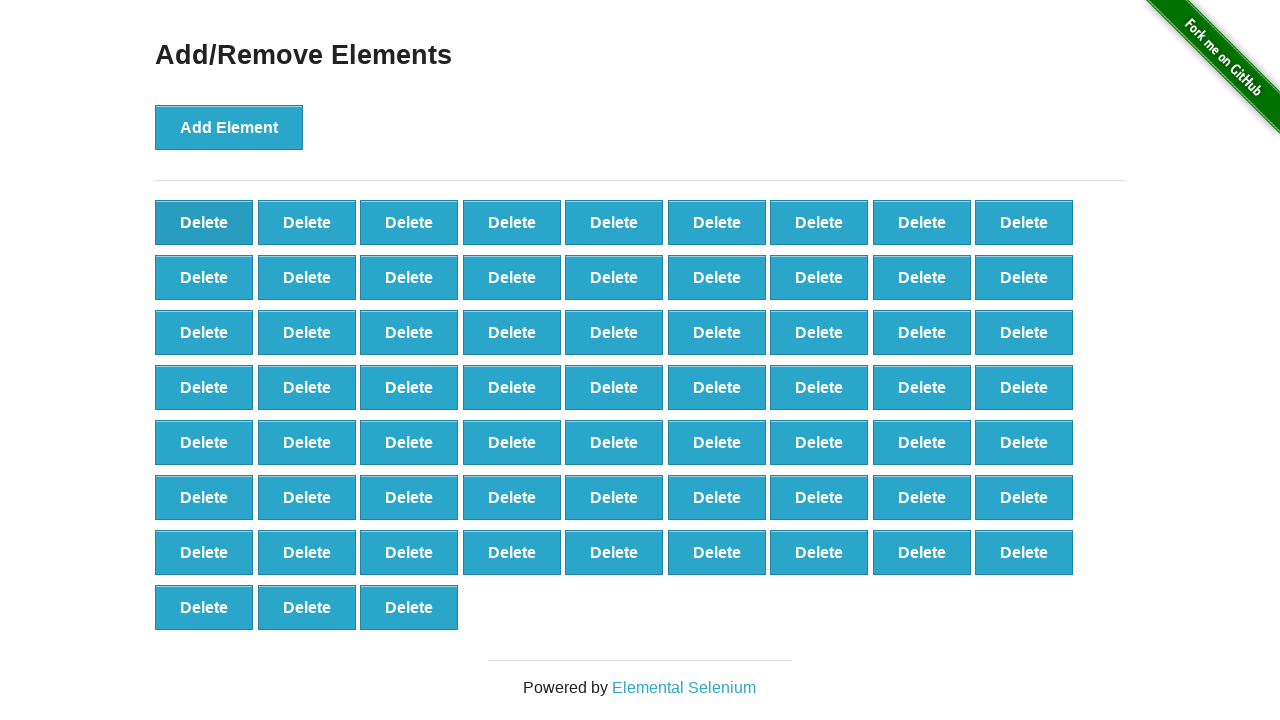

Clicked 'Delete' button (iteration 35/90) at (204, 222) on xpath=//button[text()='Delete'] >> nth=0
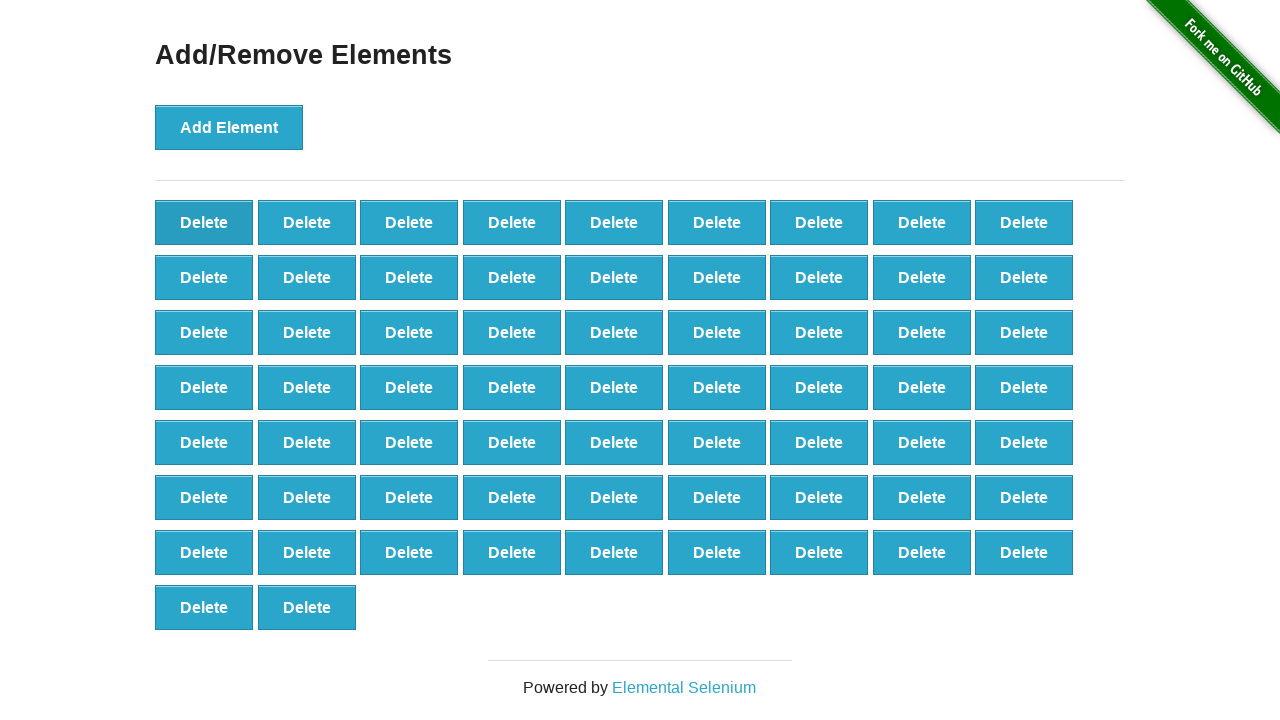

Clicked 'Delete' button (iteration 36/90) at (204, 222) on xpath=//button[text()='Delete'] >> nth=0
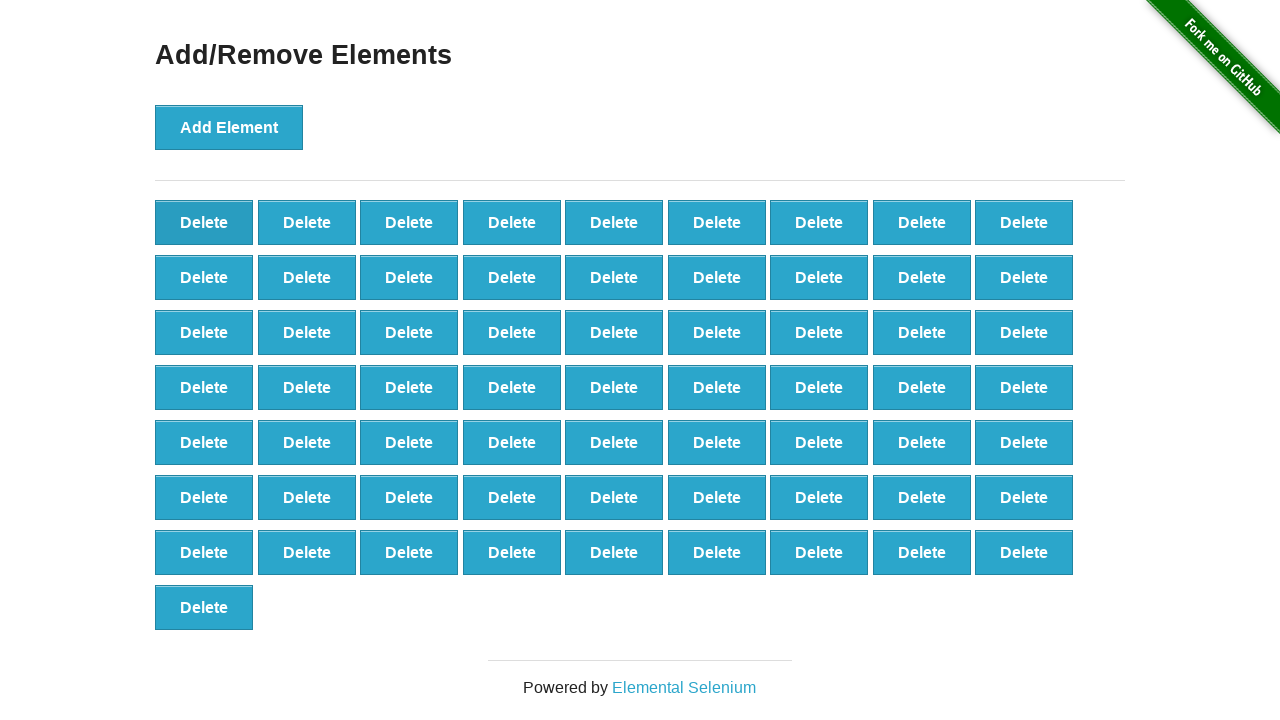

Clicked 'Delete' button (iteration 37/90) at (204, 222) on xpath=//button[text()='Delete'] >> nth=0
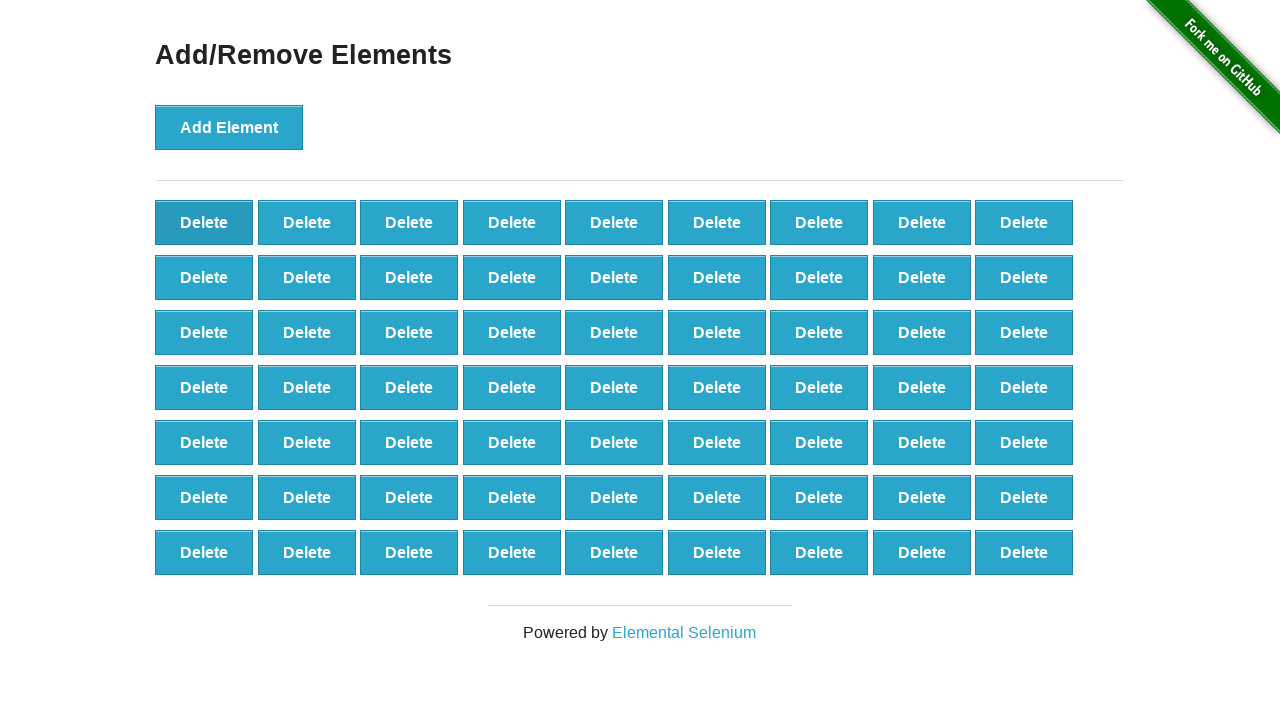

Clicked 'Delete' button (iteration 38/90) at (204, 222) on xpath=//button[text()='Delete'] >> nth=0
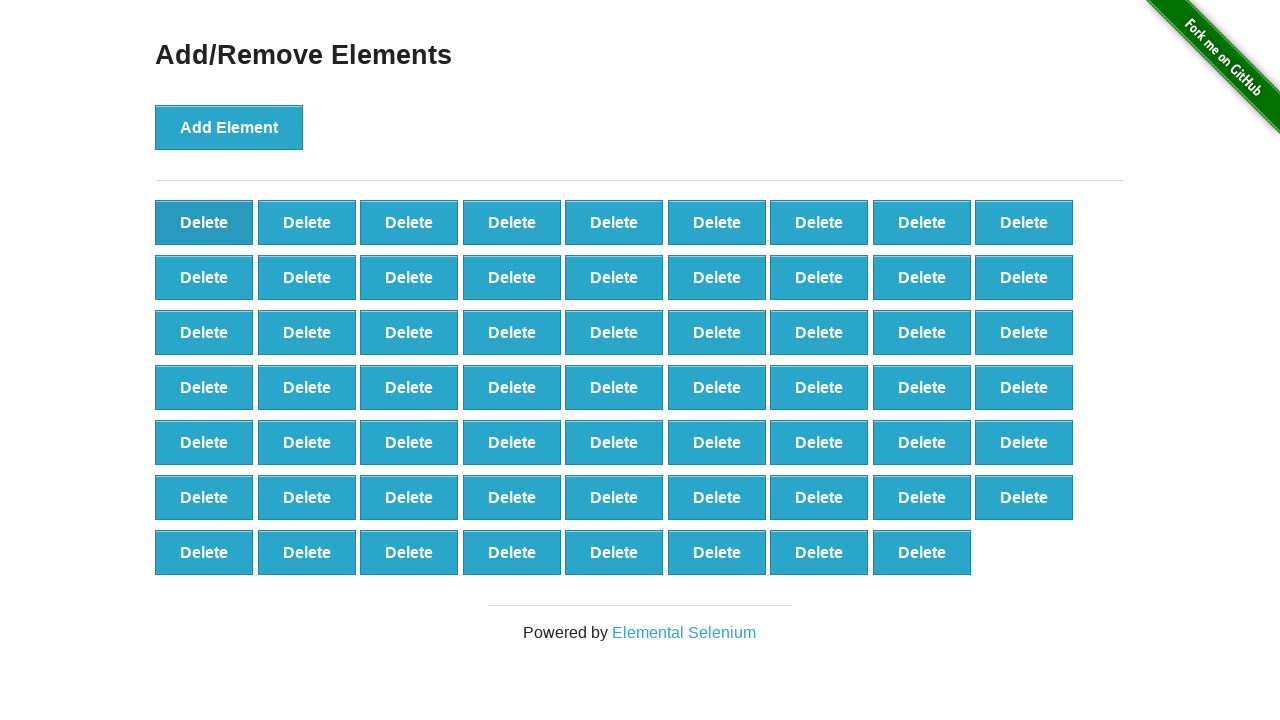

Clicked 'Delete' button (iteration 39/90) at (204, 222) on xpath=//button[text()='Delete'] >> nth=0
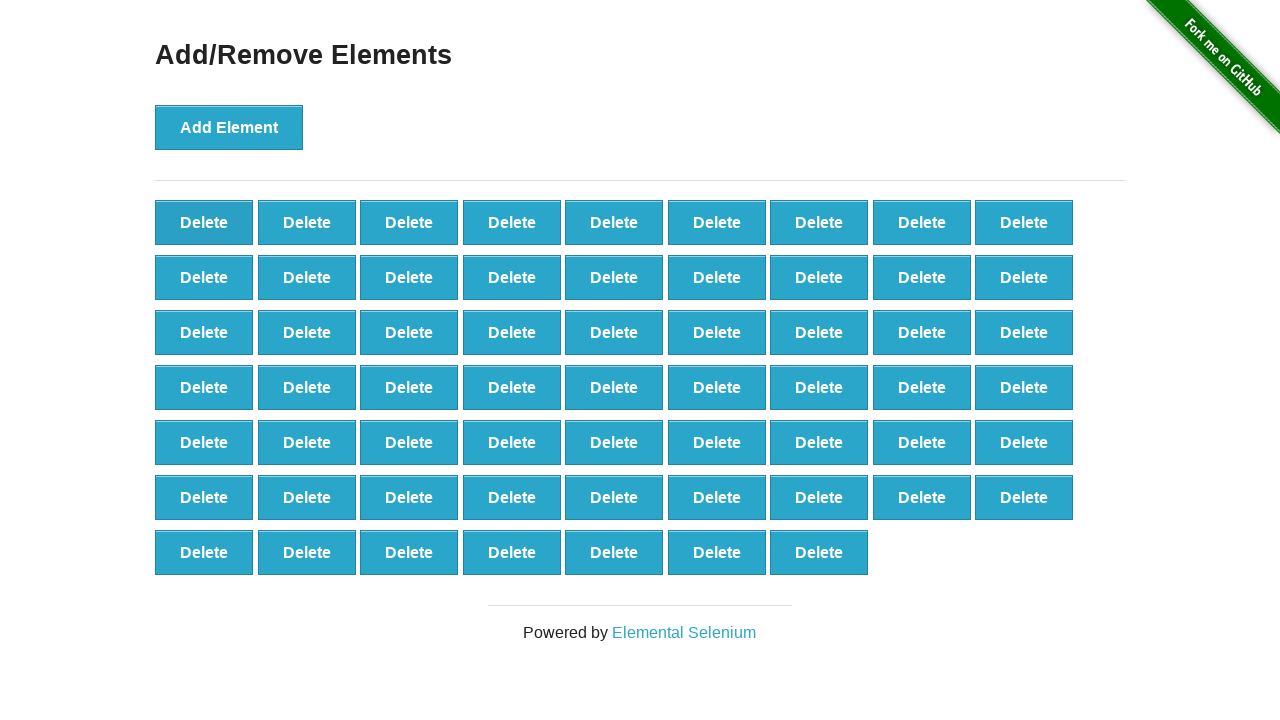

Clicked 'Delete' button (iteration 40/90) at (204, 222) on xpath=//button[text()='Delete'] >> nth=0
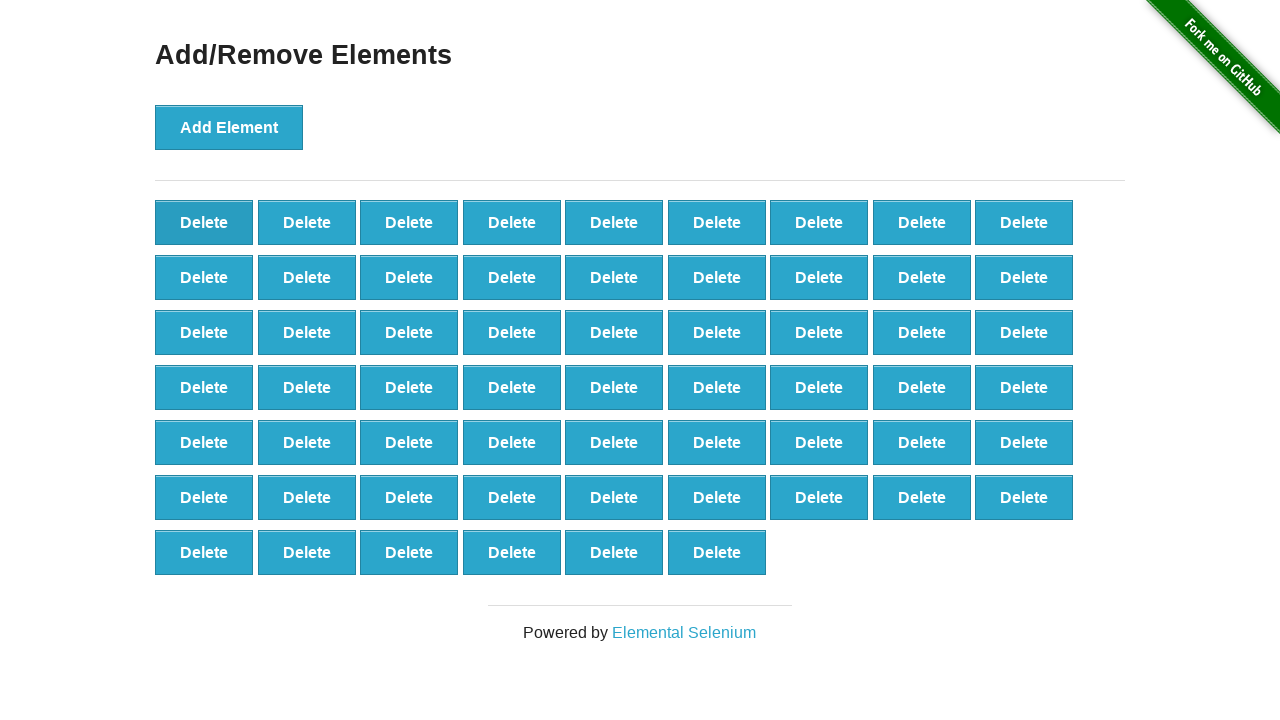

Clicked 'Delete' button (iteration 41/90) at (204, 222) on xpath=//button[text()='Delete'] >> nth=0
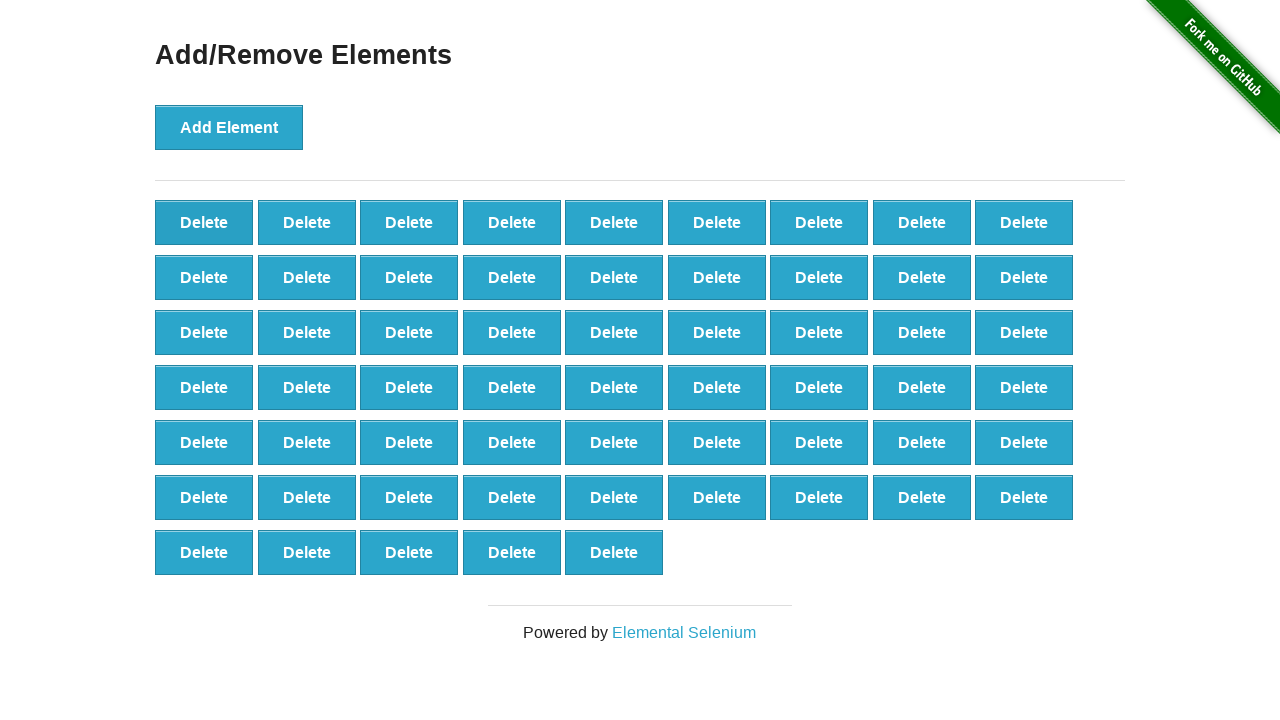

Clicked 'Delete' button (iteration 42/90) at (204, 222) on xpath=//button[text()='Delete'] >> nth=0
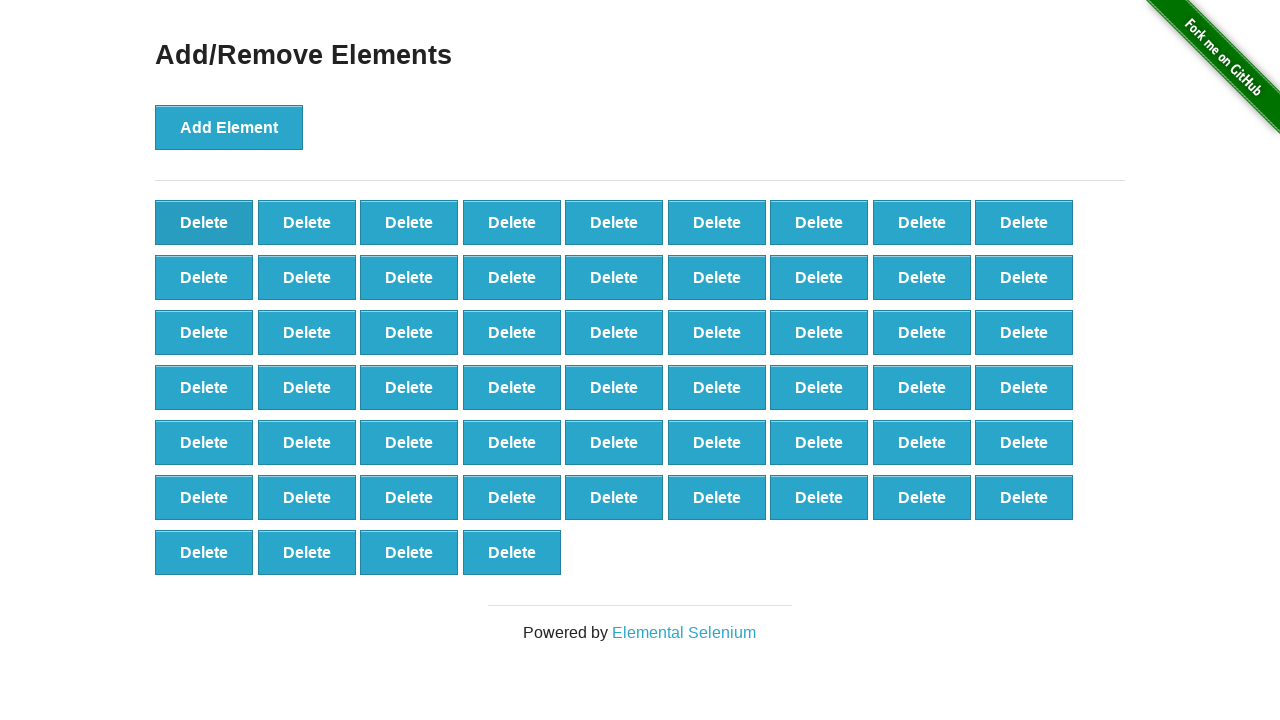

Clicked 'Delete' button (iteration 43/90) at (204, 222) on xpath=//button[text()='Delete'] >> nth=0
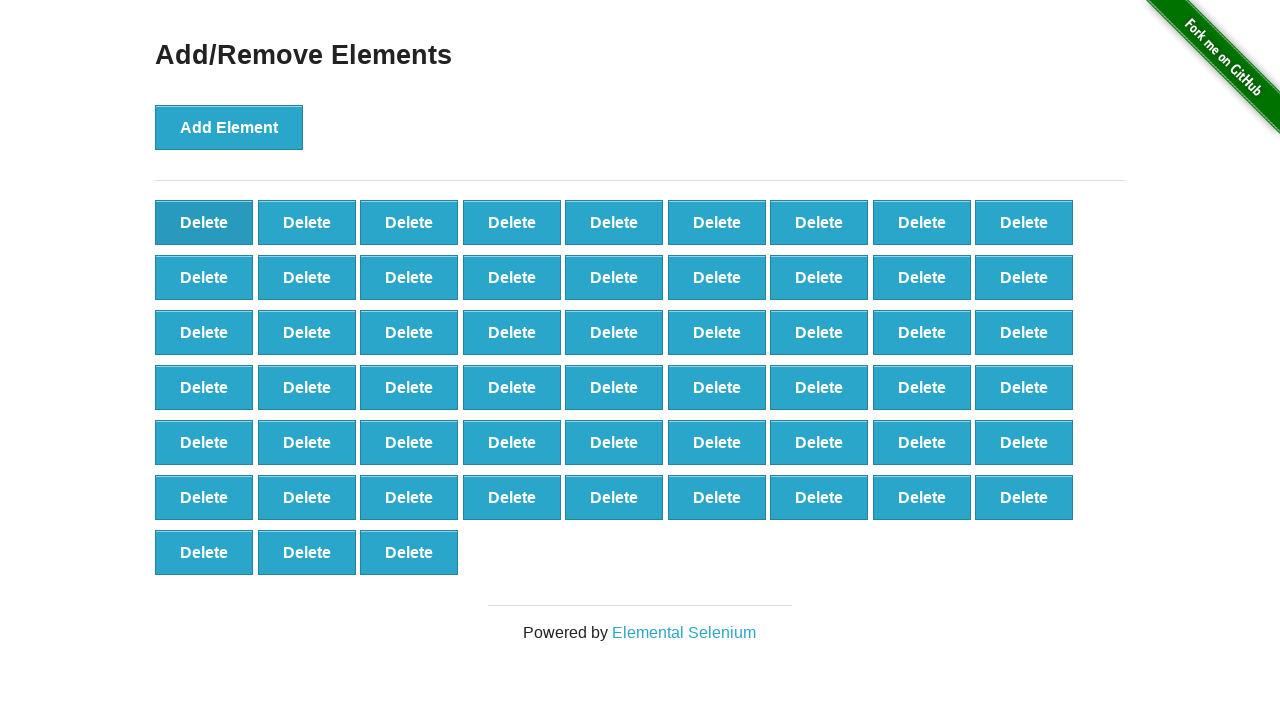

Clicked 'Delete' button (iteration 44/90) at (204, 222) on xpath=//button[text()='Delete'] >> nth=0
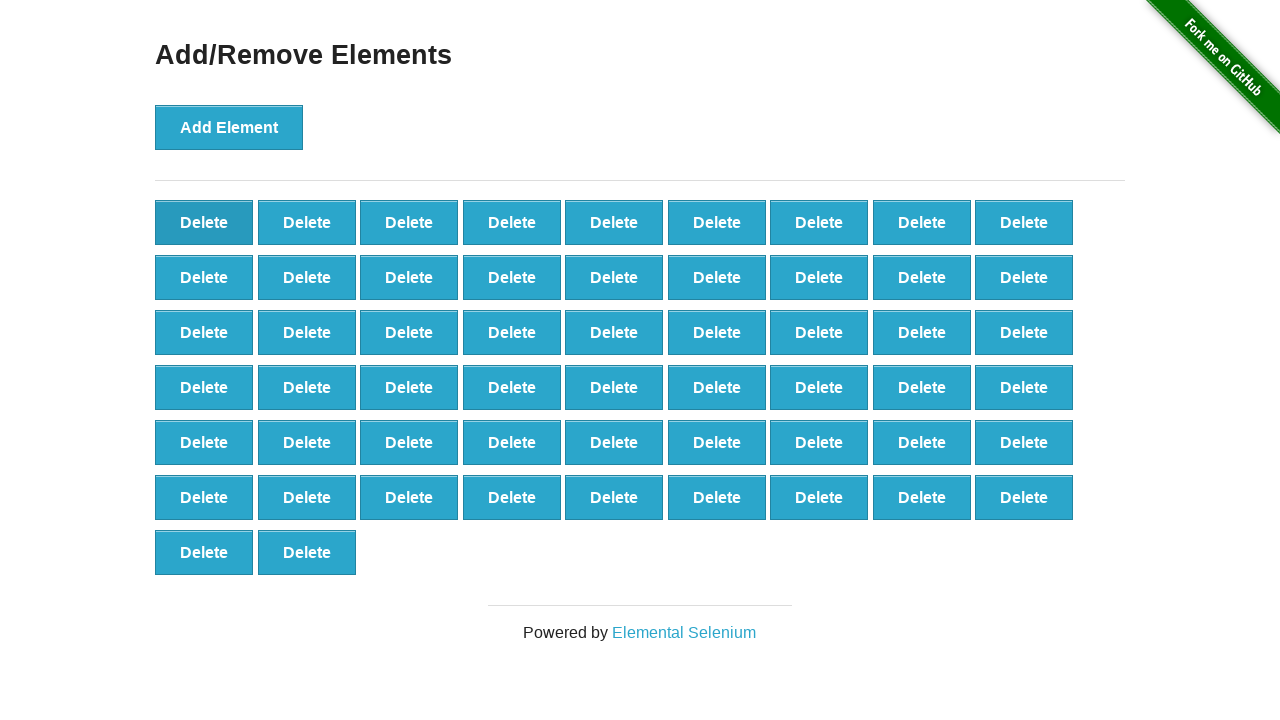

Clicked 'Delete' button (iteration 45/90) at (204, 222) on xpath=//button[text()='Delete'] >> nth=0
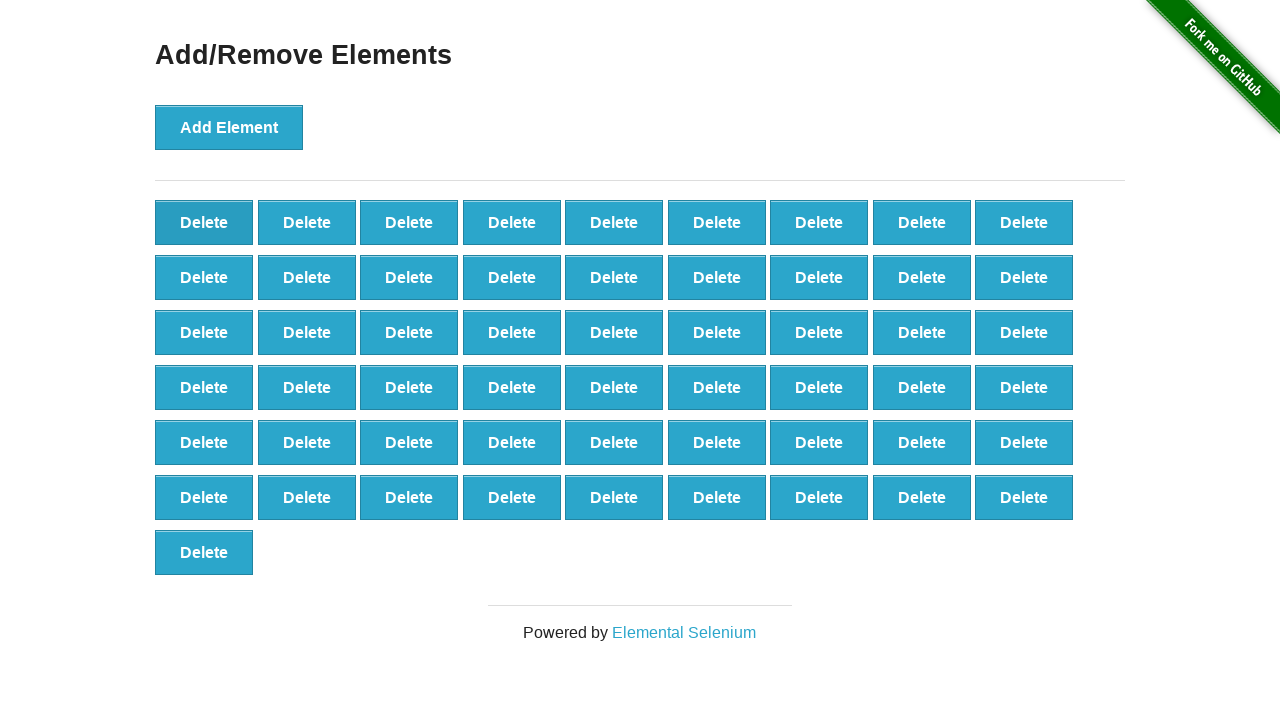

Clicked 'Delete' button (iteration 46/90) at (204, 222) on xpath=//button[text()='Delete'] >> nth=0
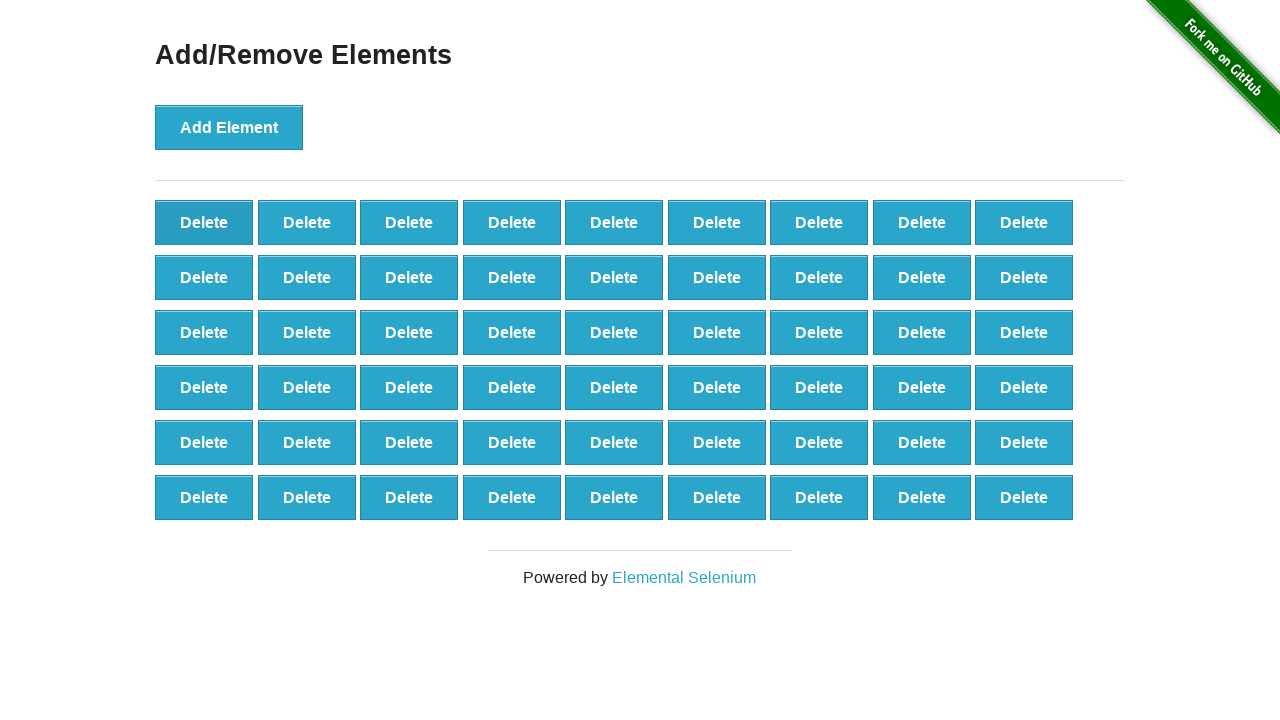

Clicked 'Delete' button (iteration 47/90) at (204, 222) on xpath=//button[text()='Delete'] >> nth=0
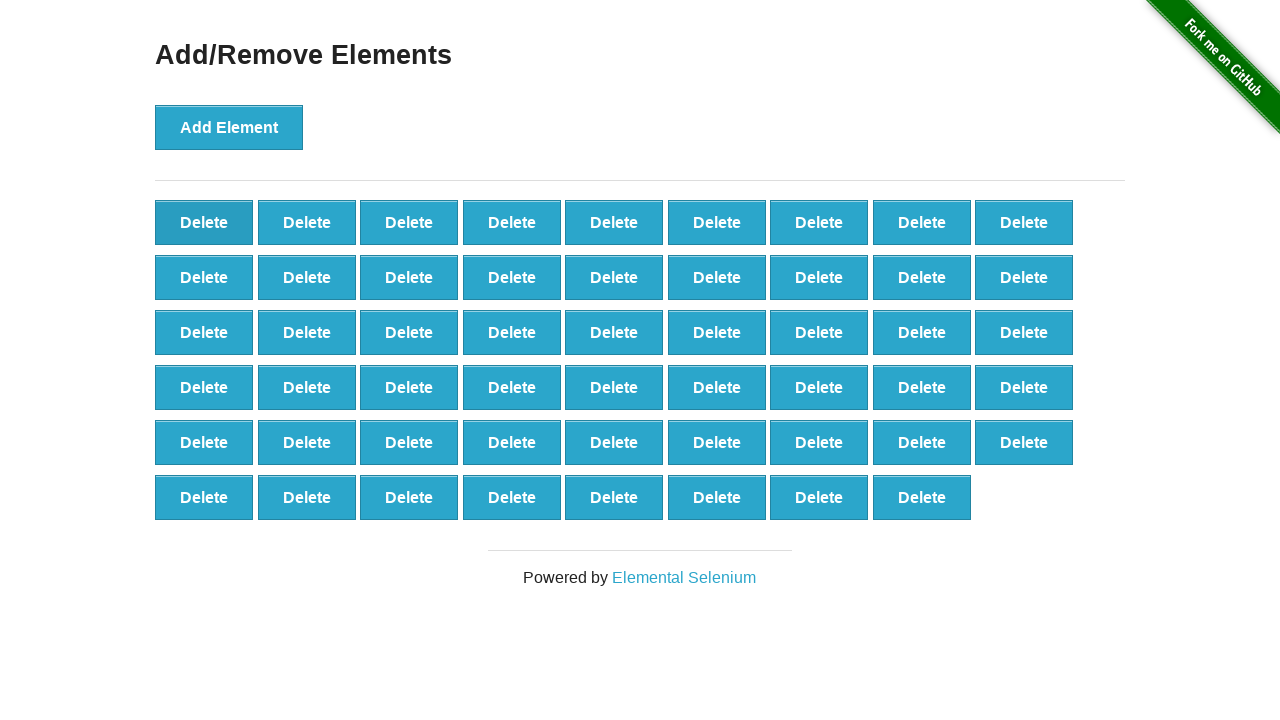

Clicked 'Delete' button (iteration 48/90) at (204, 222) on xpath=//button[text()='Delete'] >> nth=0
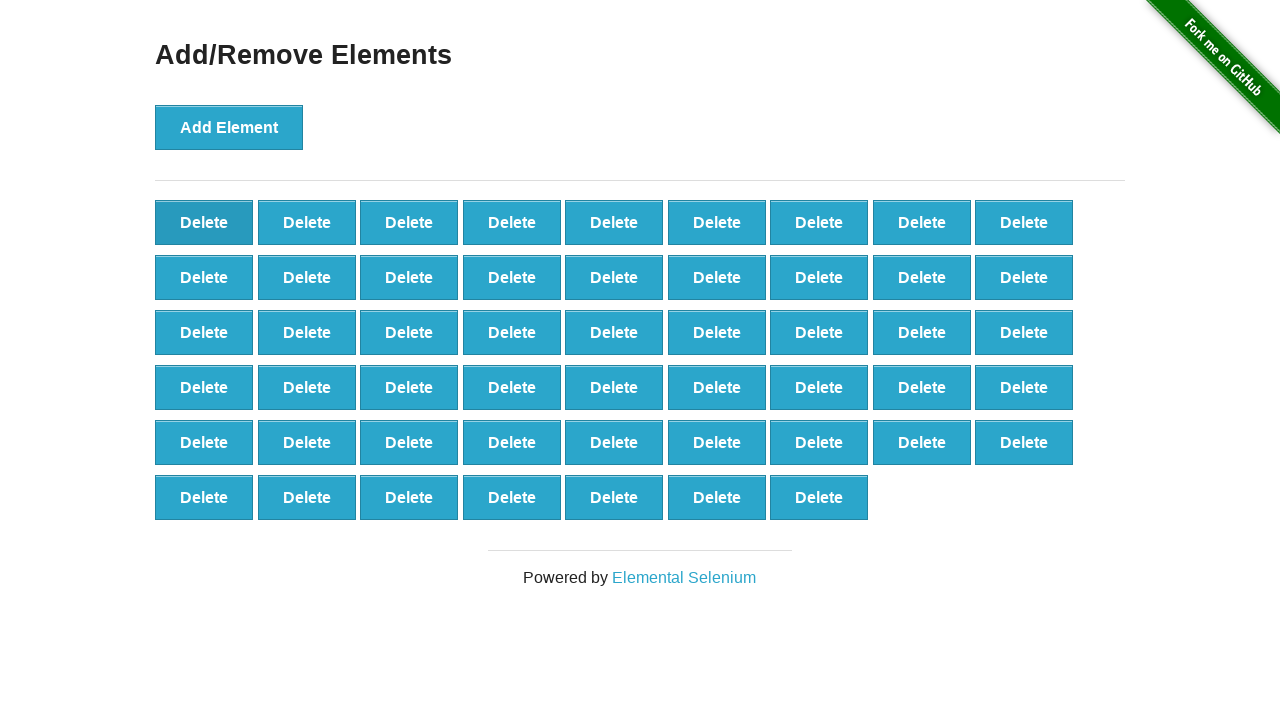

Clicked 'Delete' button (iteration 49/90) at (204, 222) on xpath=//button[text()='Delete'] >> nth=0
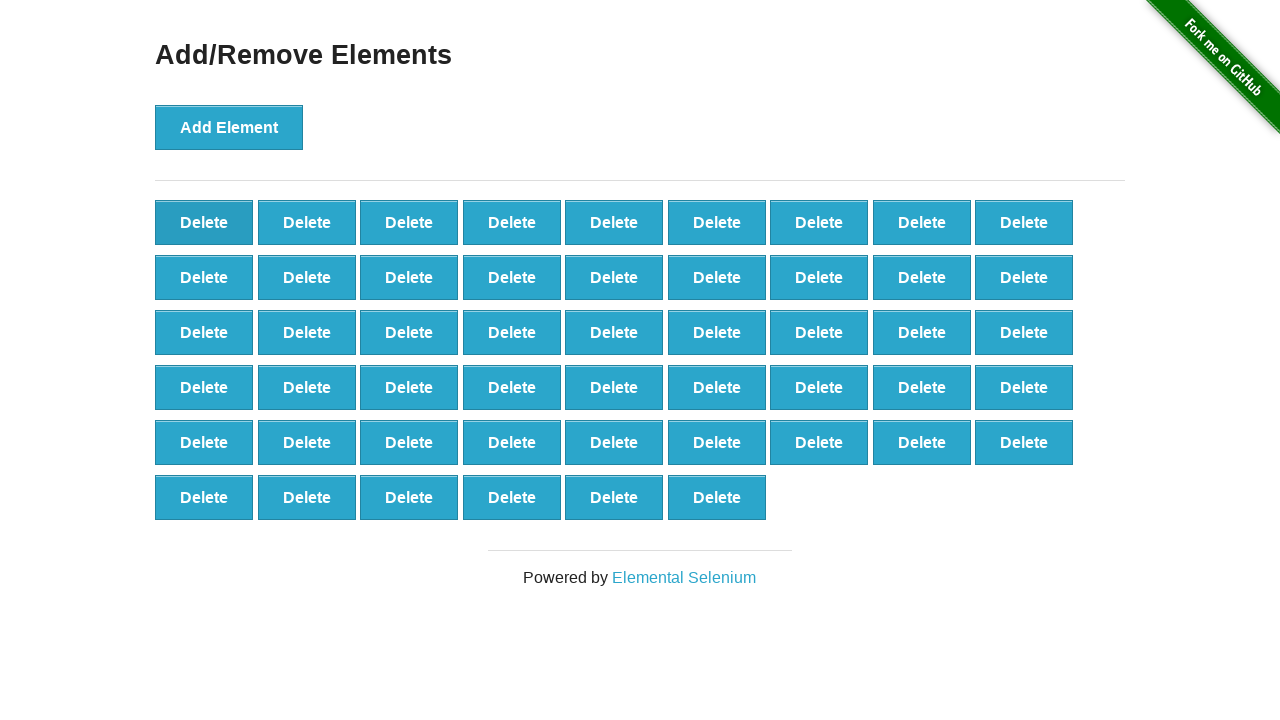

Clicked 'Delete' button (iteration 50/90) at (204, 222) on xpath=//button[text()='Delete'] >> nth=0
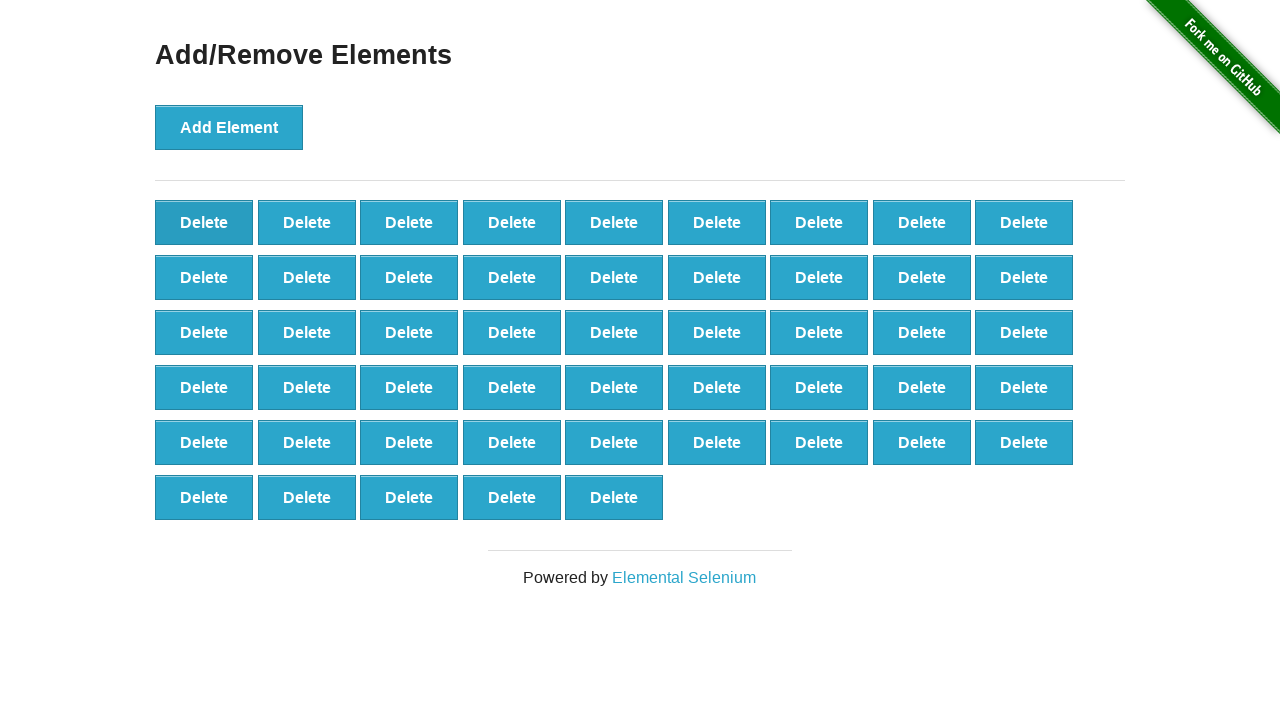

Clicked 'Delete' button (iteration 51/90) at (204, 222) on xpath=//button[text()='Delete'] >> nth=0
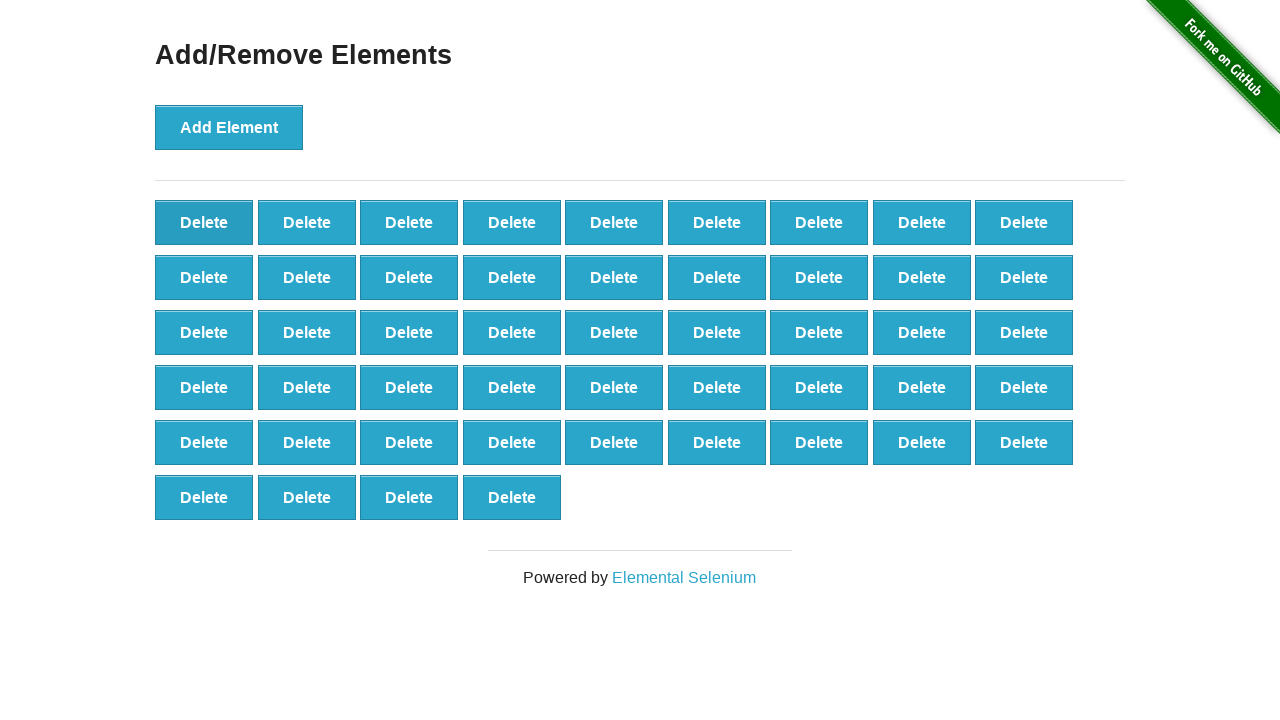

Clicked 'Delete' button (iteration 52/90) at (204, 222) on xpath=//button[text()='Delete'] >> nth=0
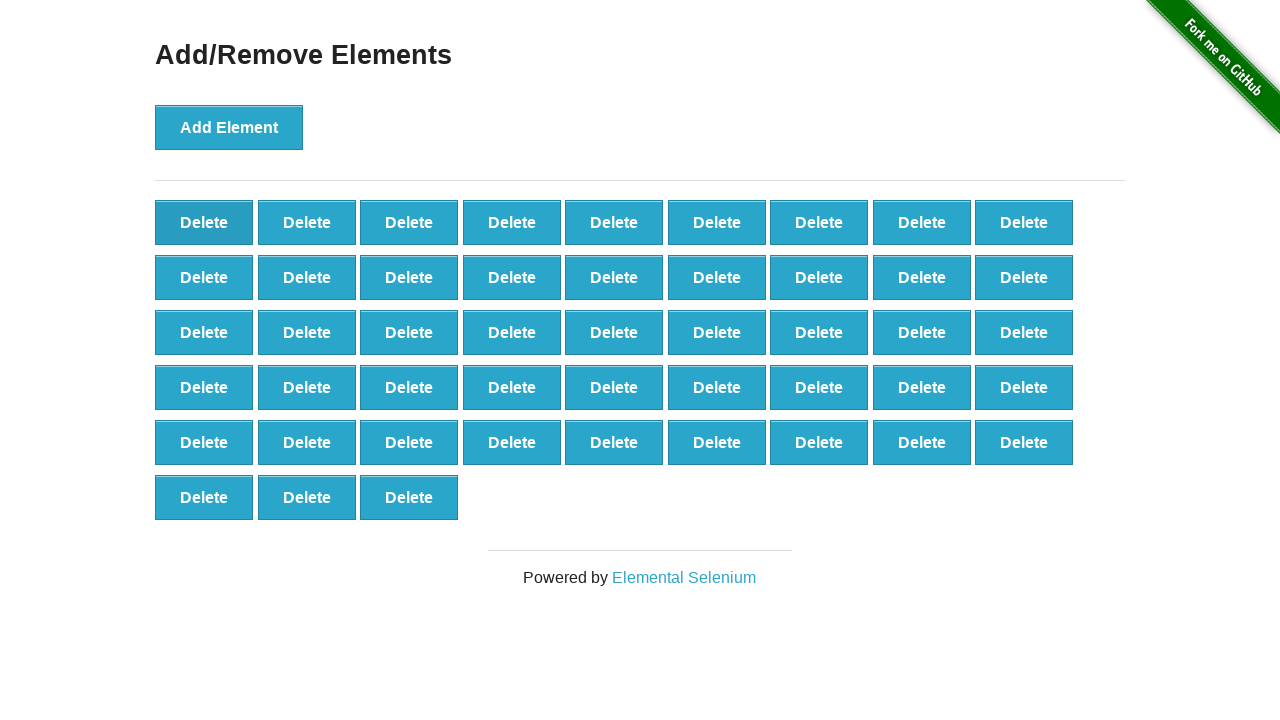

Clicked 'Delete' button (iteration 53/90) at (204, 222) on xpath=//button[text()='Delete'] >> nth=0
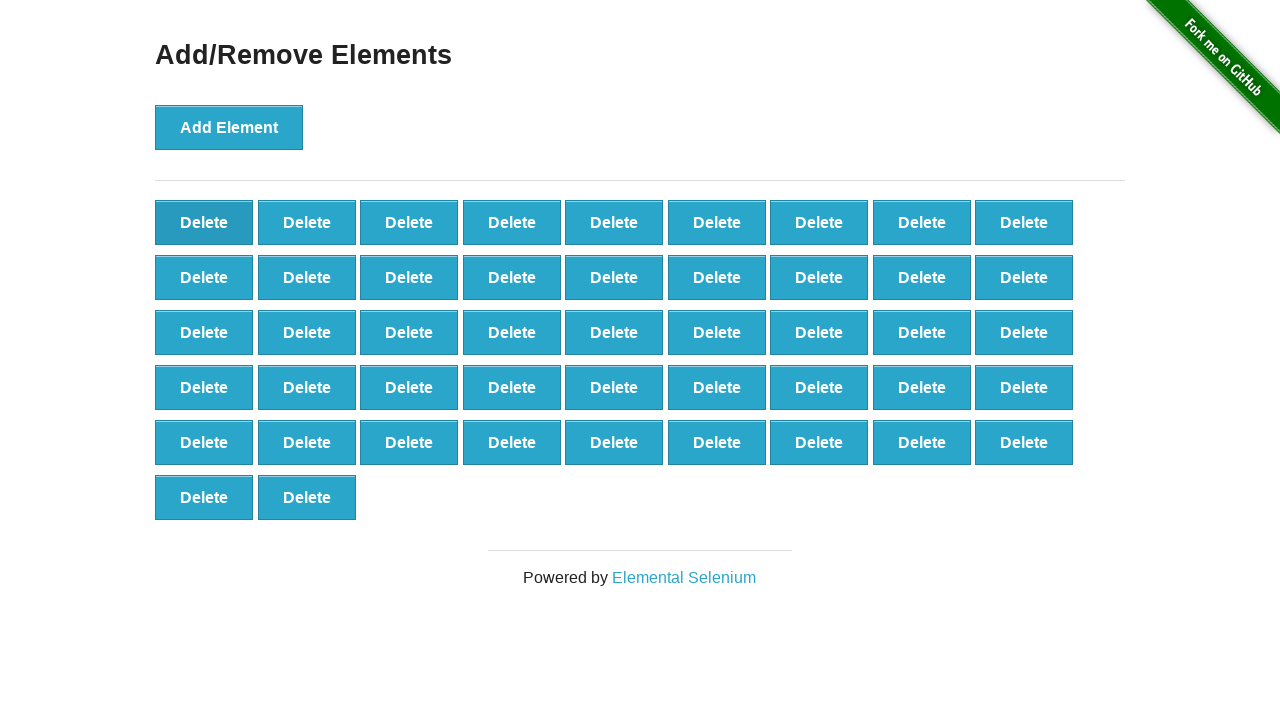

Clicked 'Delete' button (iteration 54/90) at (204, 222) on xpath=//button[text()='Delete'] >> nth=0
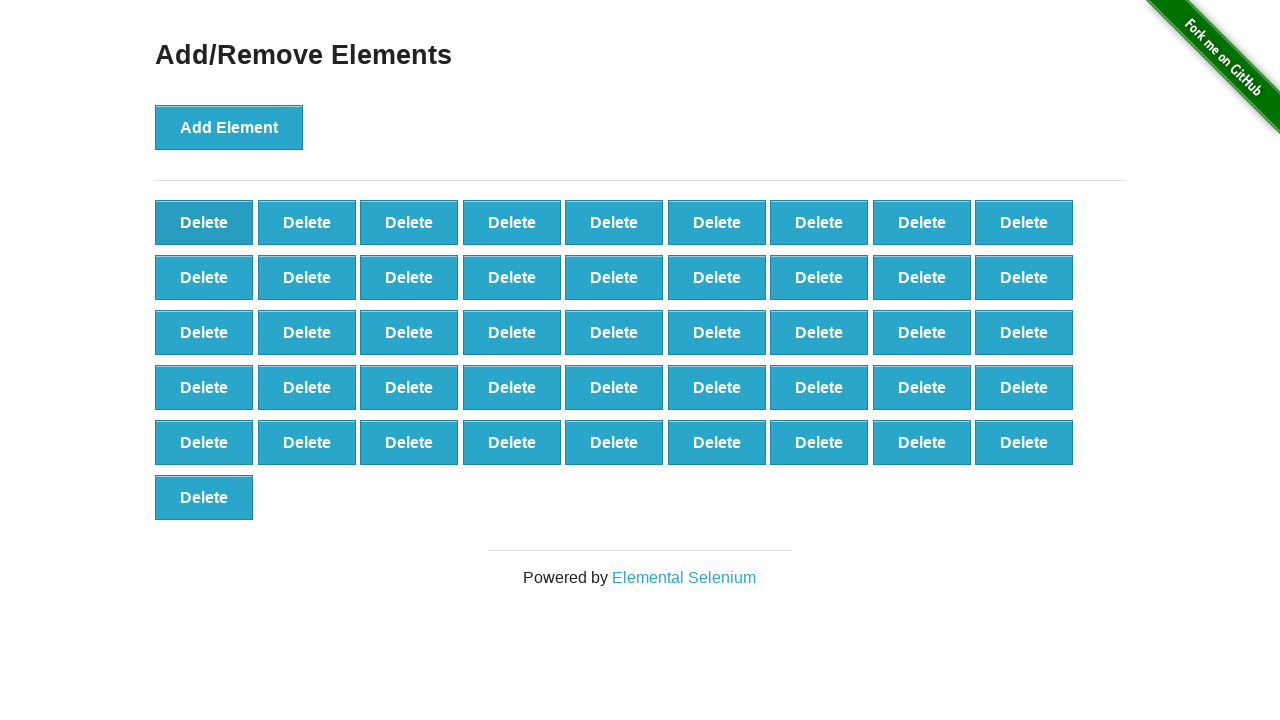

Clicked 'Delete' button (iteration 55/90) at (204, 222) on xpath=//button[text()='Delete'] >> nth=0
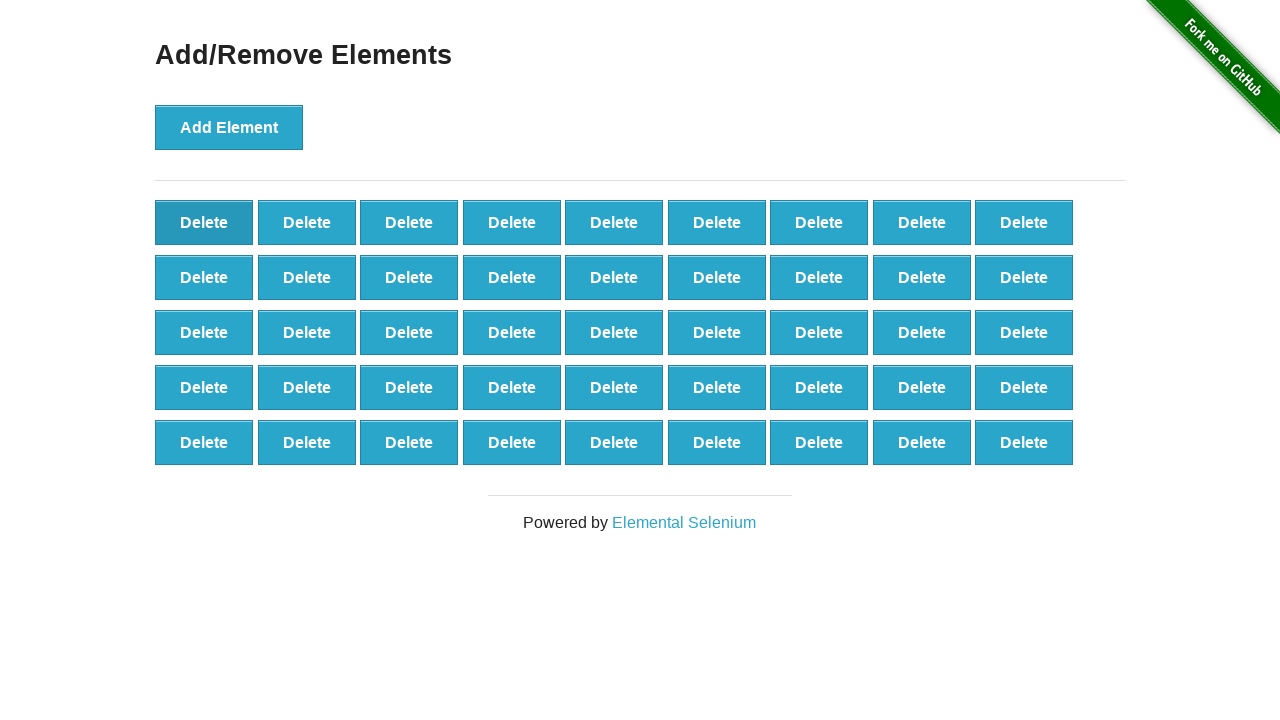

Clicked 'Delete' button (iteration 56/90) at (204, 222) on xpath=//button[text()='Delete'] >> nth=0
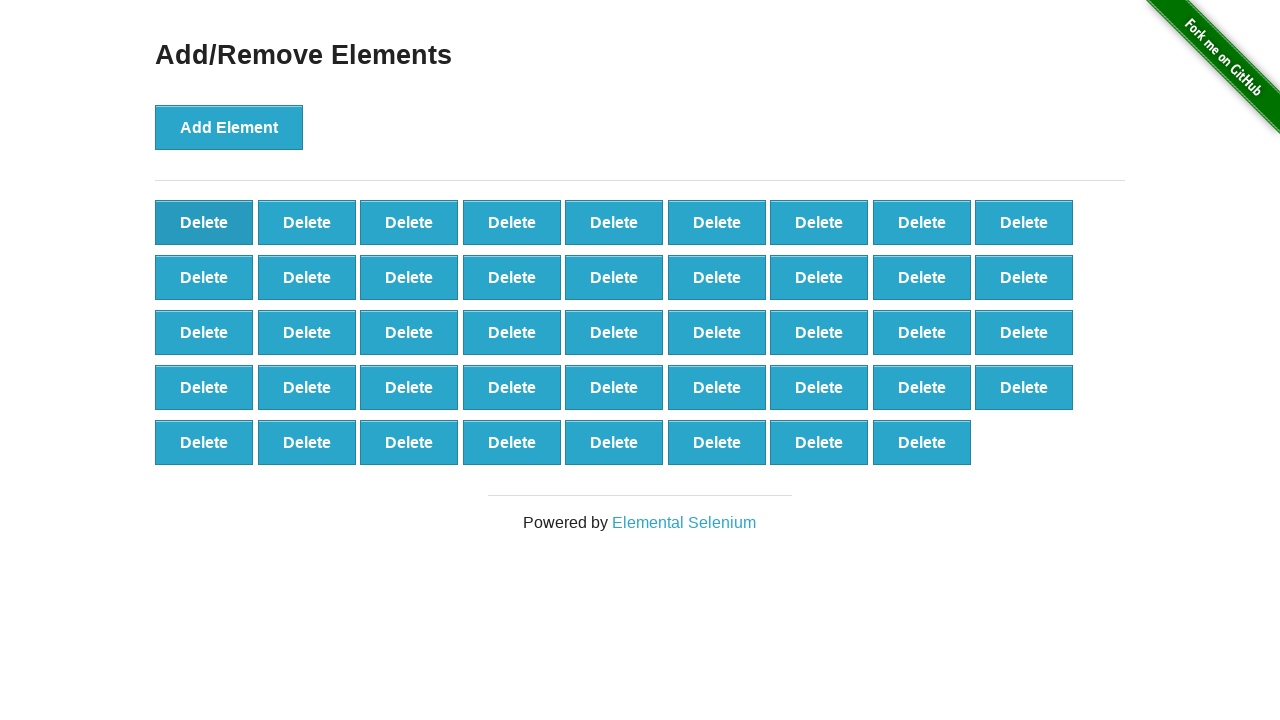

Clicked 'Delete' button (iteration 57/90) at (204, 222) on xpath=//button[text()='Delete'] >> nth=0
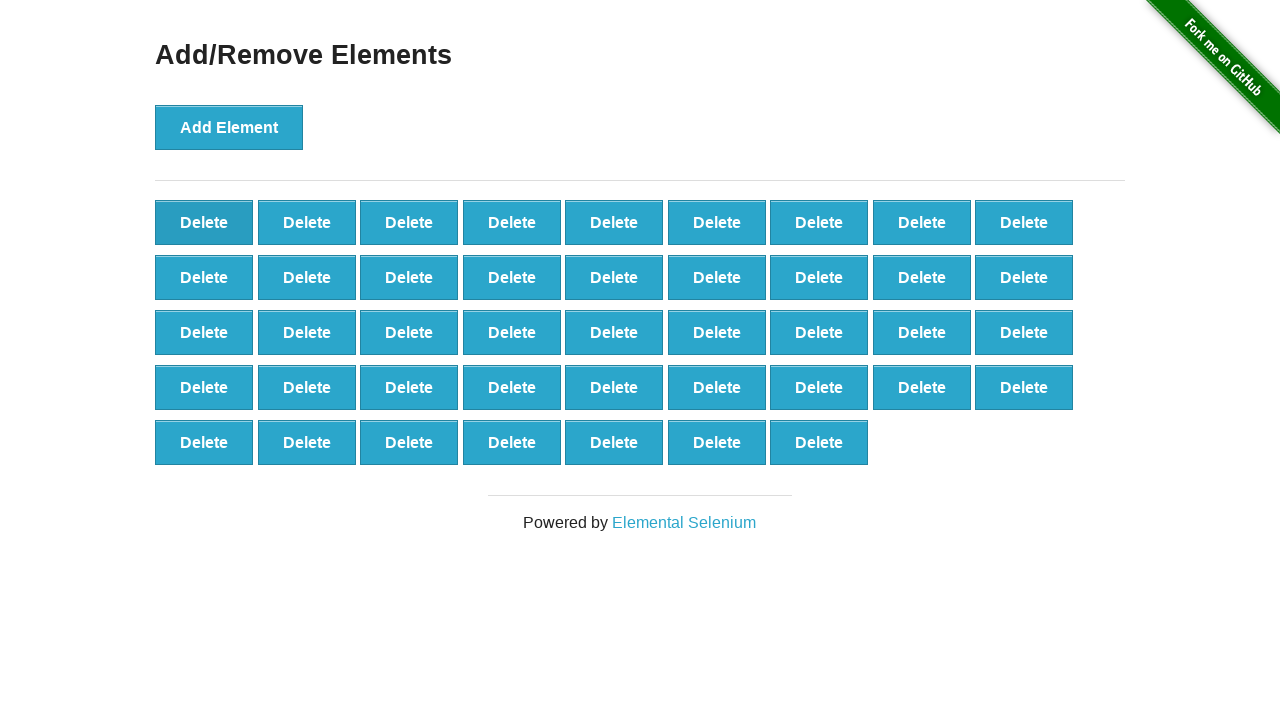

Clicked 'Delete' button (iteration 58/90) at (204, 222) on xpath=//button[text()='Delete'] >> nth=0
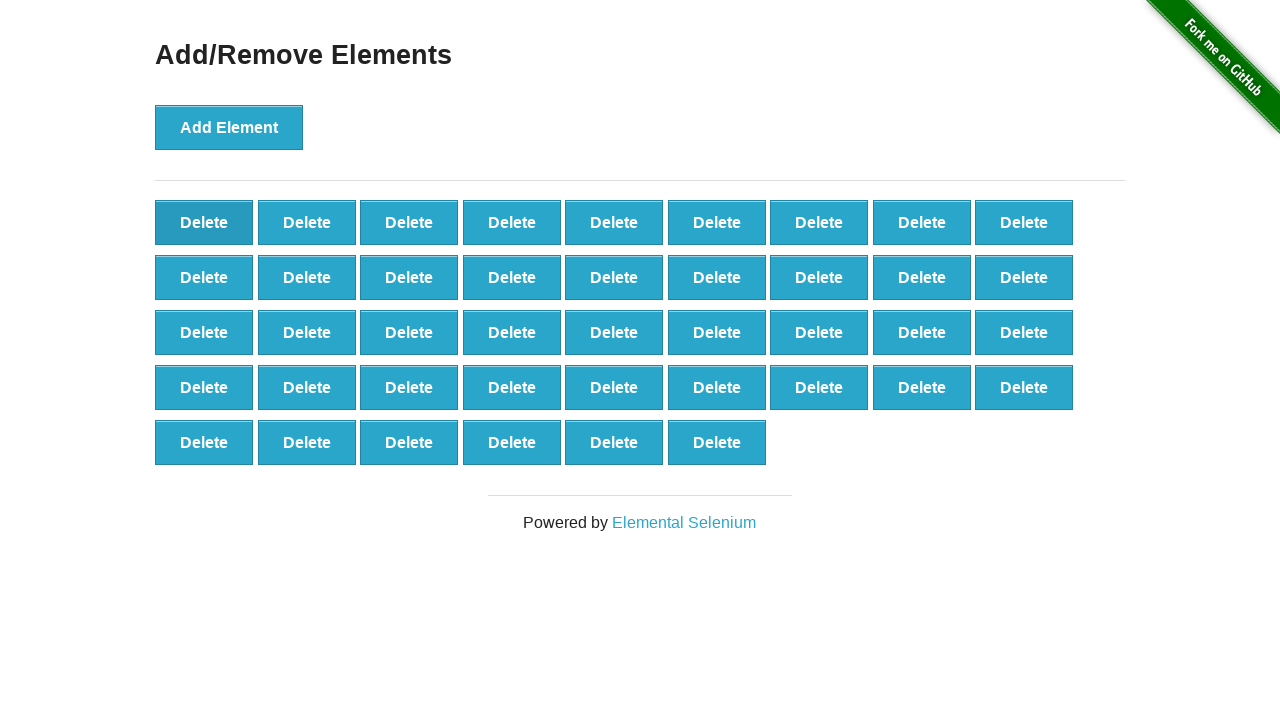

Clicked 'Delete' button (iteration 59/90) at (204, 222) on xpath=//button[text()='Delete'] >> nth=0
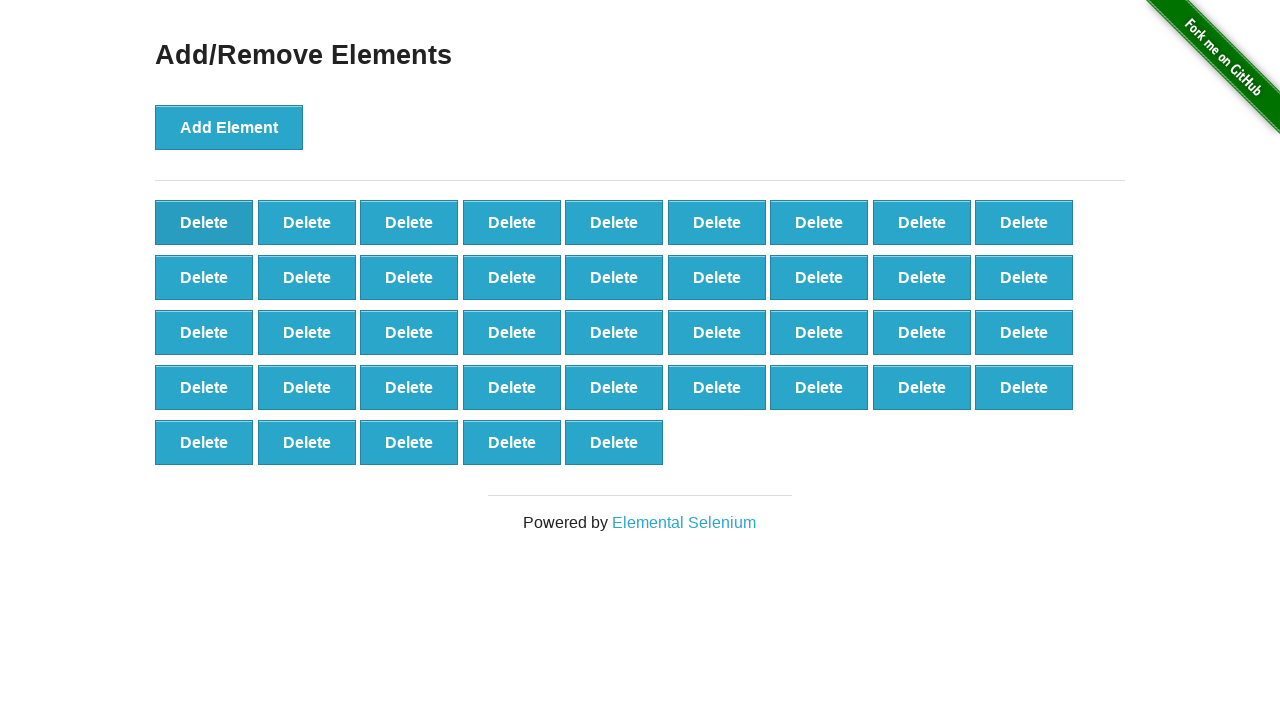

Clicked 'Delete' button (iteration 60/90) at (204, 222) on xpath=//button[text()='Delete'] >> nth=0
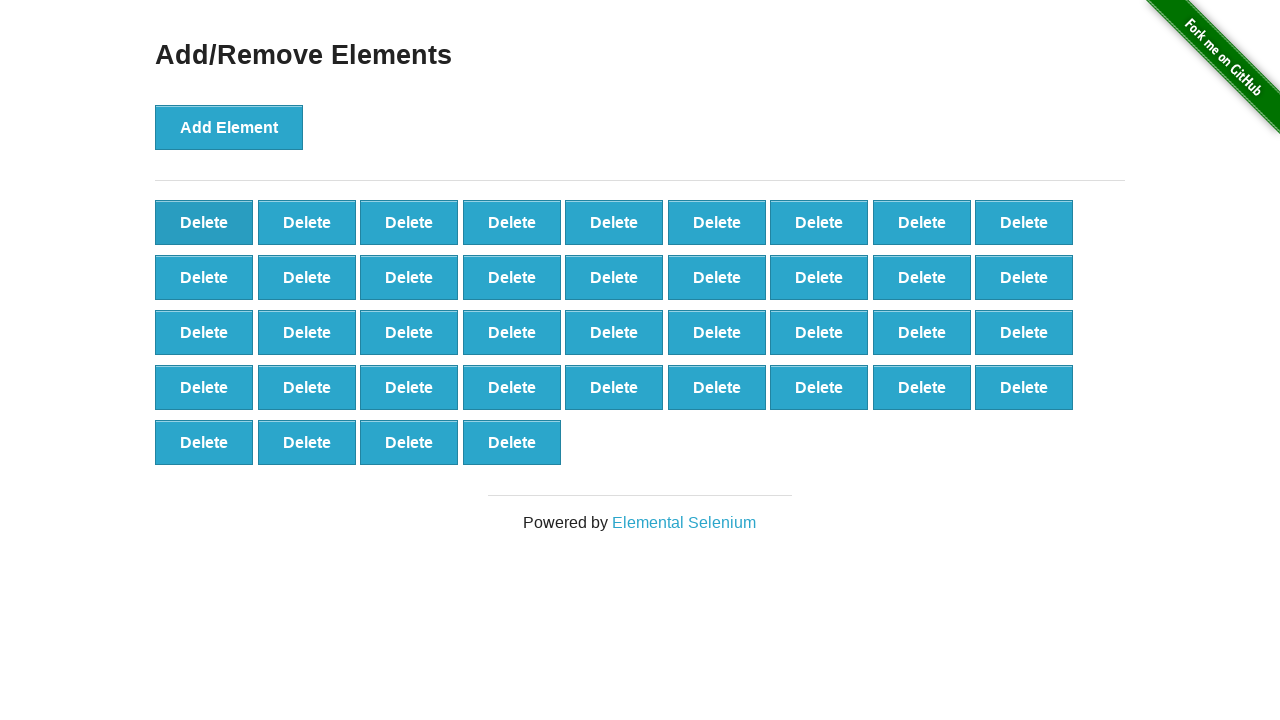

Clicked 'Delete' button (iteration 61/90) at (204, 222) on xpath=//button[text()='Delete'] >> nth=0
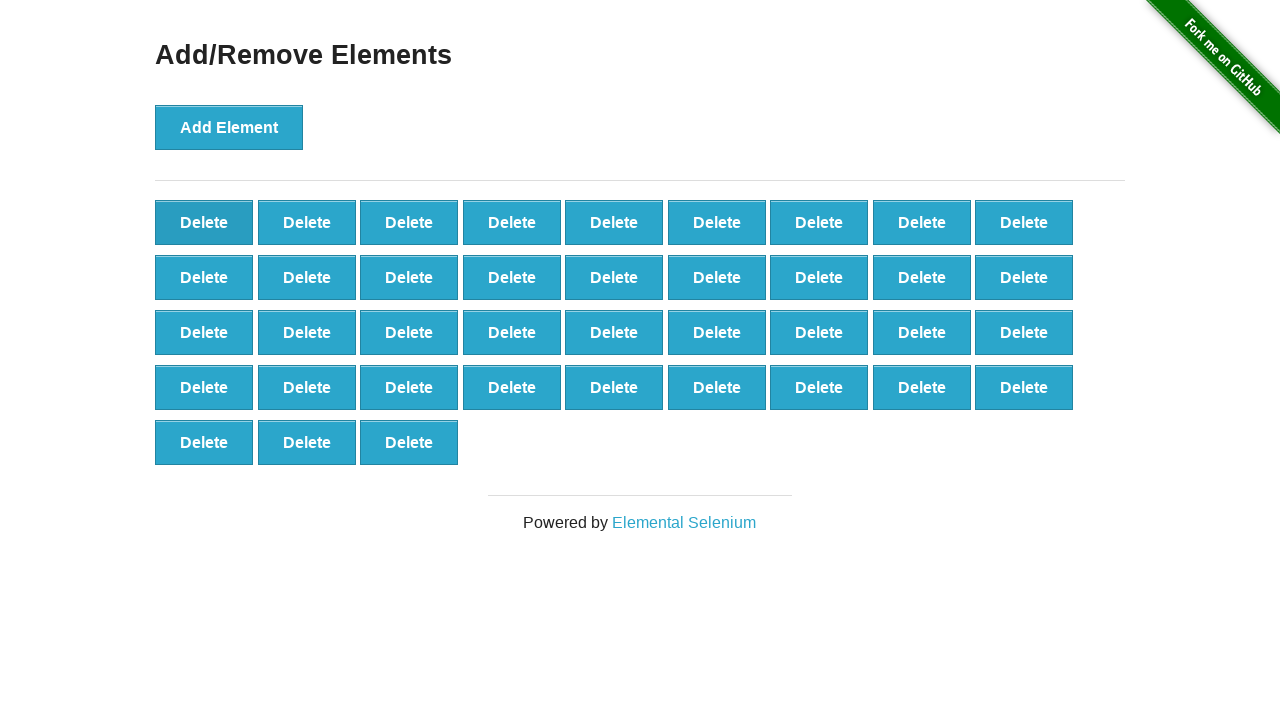

Clicked 'Delete' button (iteration 62/90) at (204, 222) on xpath=//button[text()='Delete'] >> nth=0
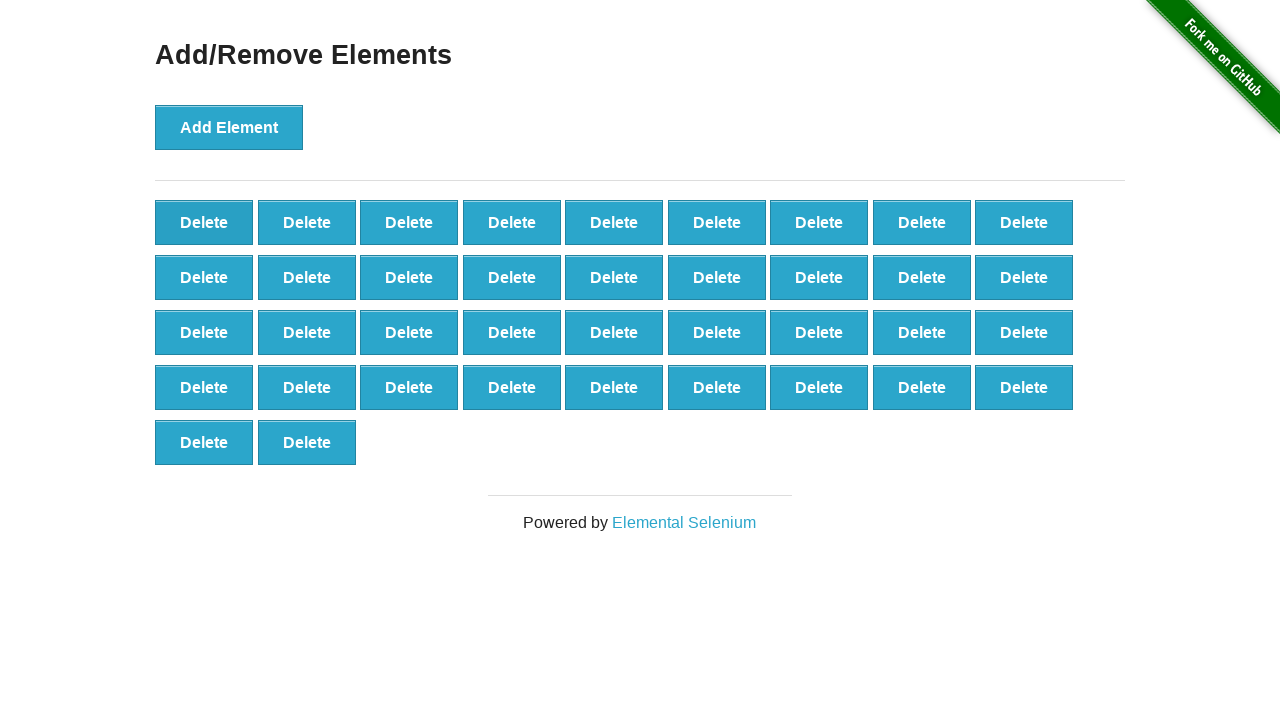

Clicked 'Delete' button (iteration 63/90) at (204, 222) on xpath=//button[text()='Delete'] >> nth=0
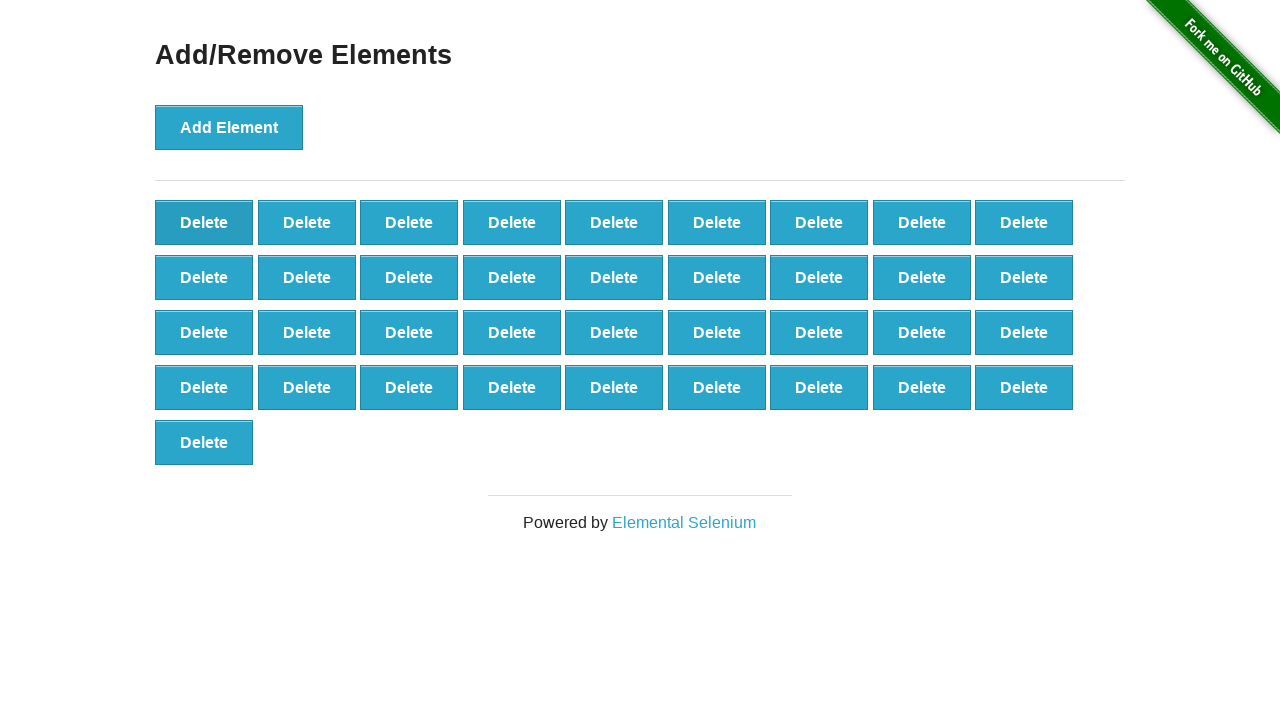

Clicked 'Delete' button (iteration 64/90) at (204, 222) on xpath=//button[text()='Delete'] >> nth=0
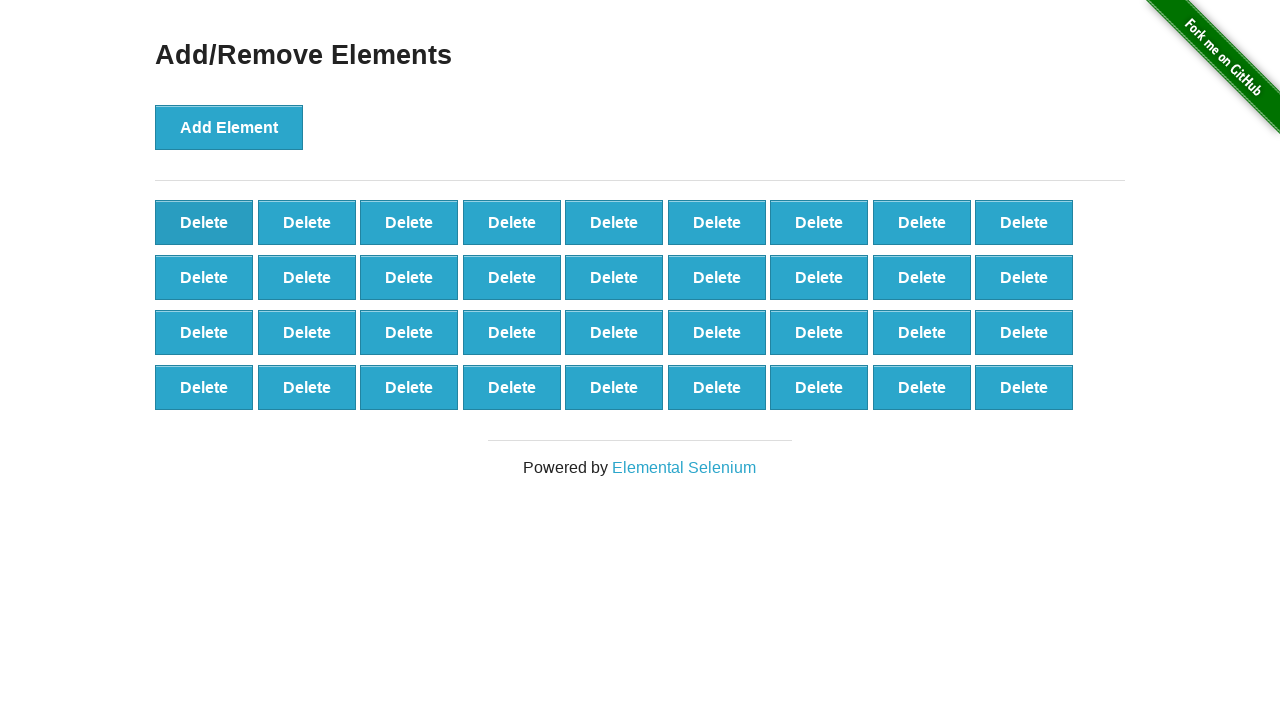

Clicked 'Delete' button (iteration 65/90) at (204, 222) on xpath=//button[text()='Delete'] >> nth=0
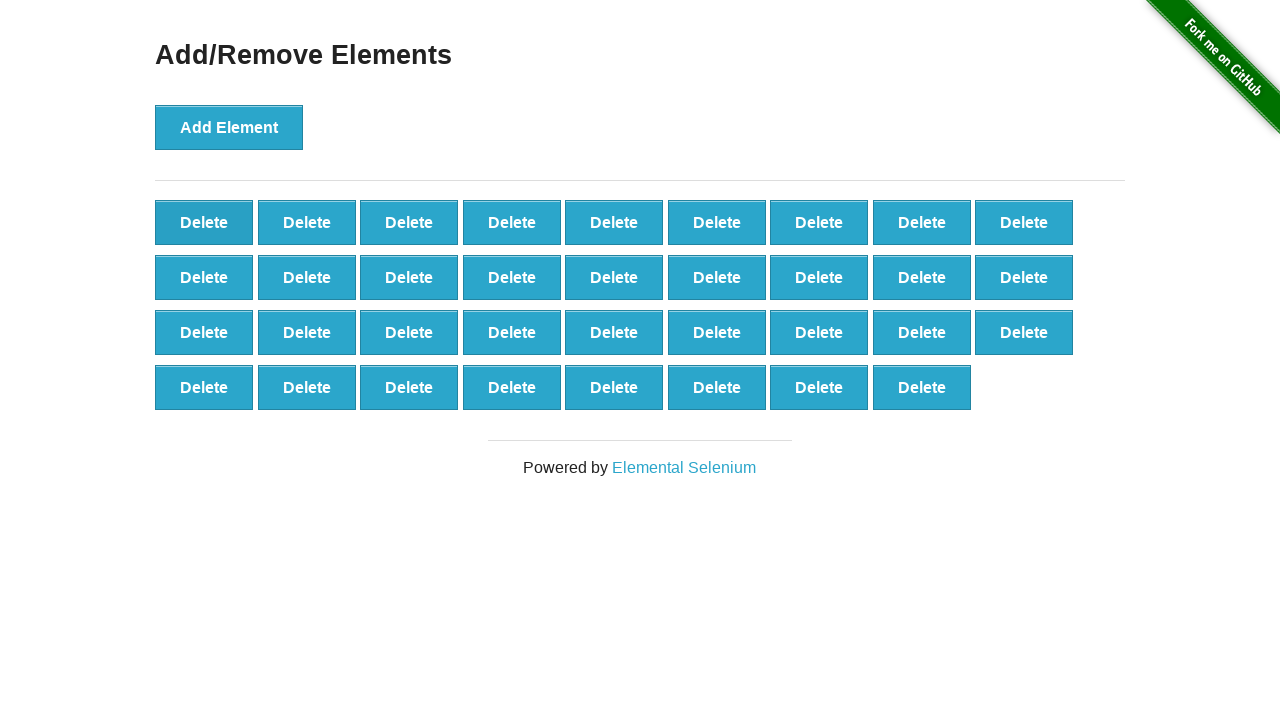

Clicked 'Delete' button (iteration 66/90) at (204, 222) on xpath=//button[text()='Delete'] >> nth=0
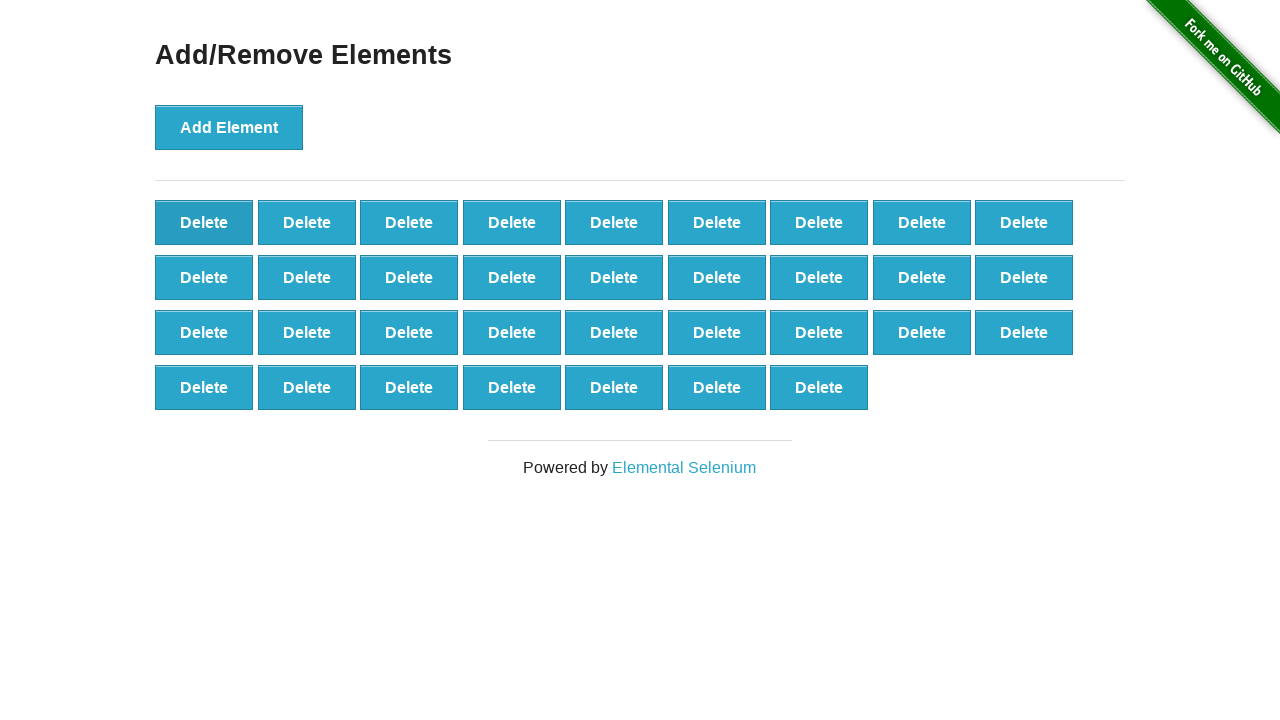

Clicked 'Delete' button (iteration 67/90) at (204, 222) on xpath=//button[text()='Delete'] >> nth=0
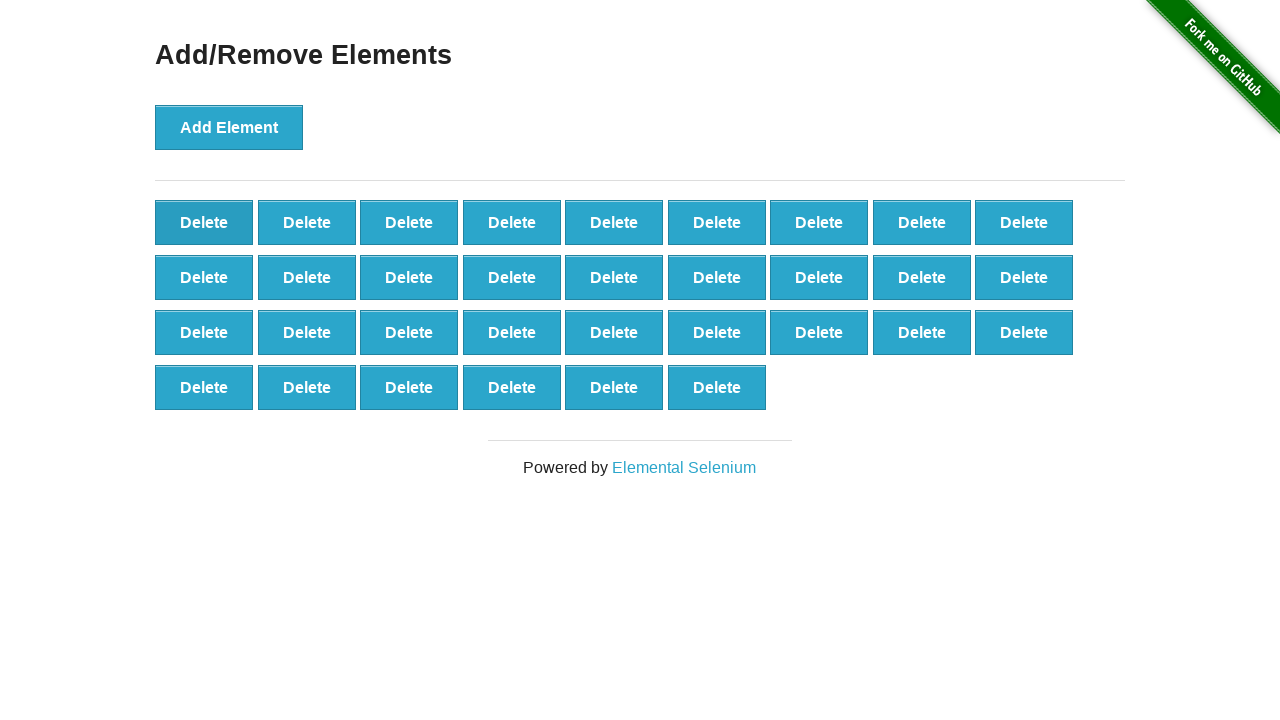

Clicked 'Delete' button (iteration 68/90) at (204, 222) on xpath=//button[text()='Delete'] >> nth=0
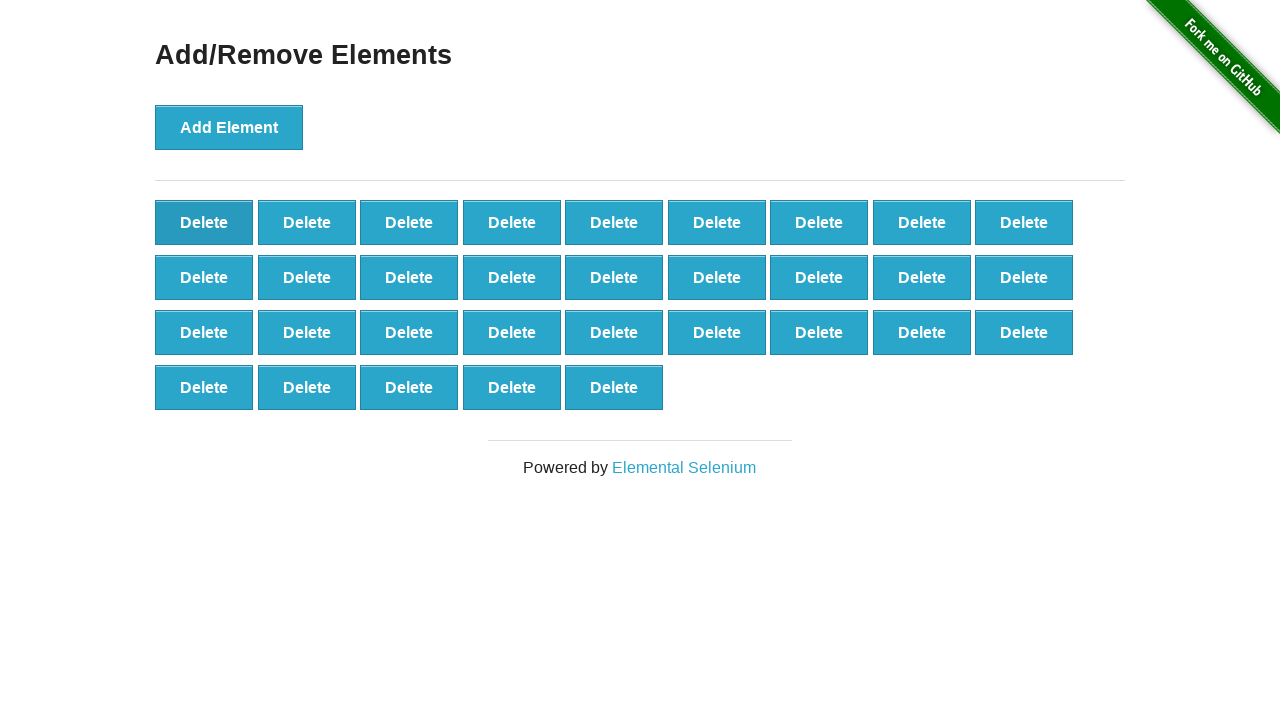

Clicked 'Delete' button (iteration 69/90) at (204, 222) on xpath=//button[text()='Delete'] >> nth=0
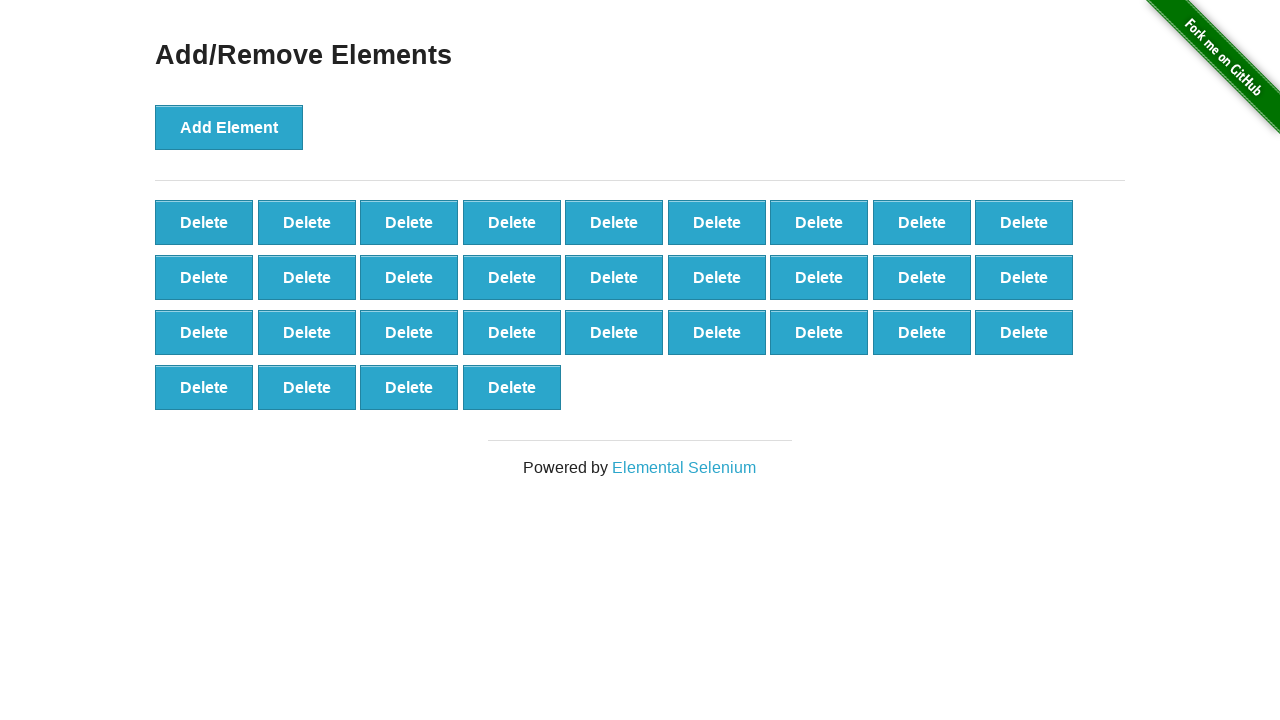

Clicked 'Delete' button (iteration 70/90) at (204, 222) on xpath=//button[text()='Delete'] >> nth=0
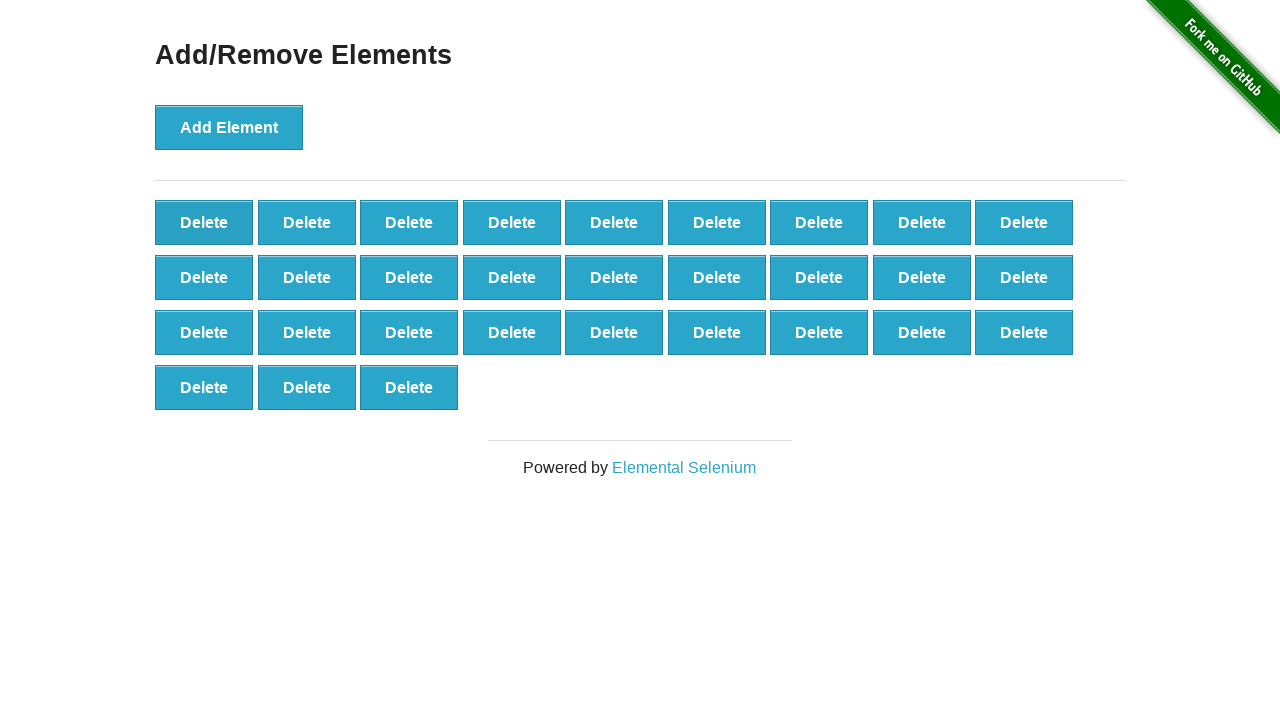

Clicked 'Delete' button (iteration 71/90) at (204, 222) on xpath=//button[text()='Delete'] >> nth=0
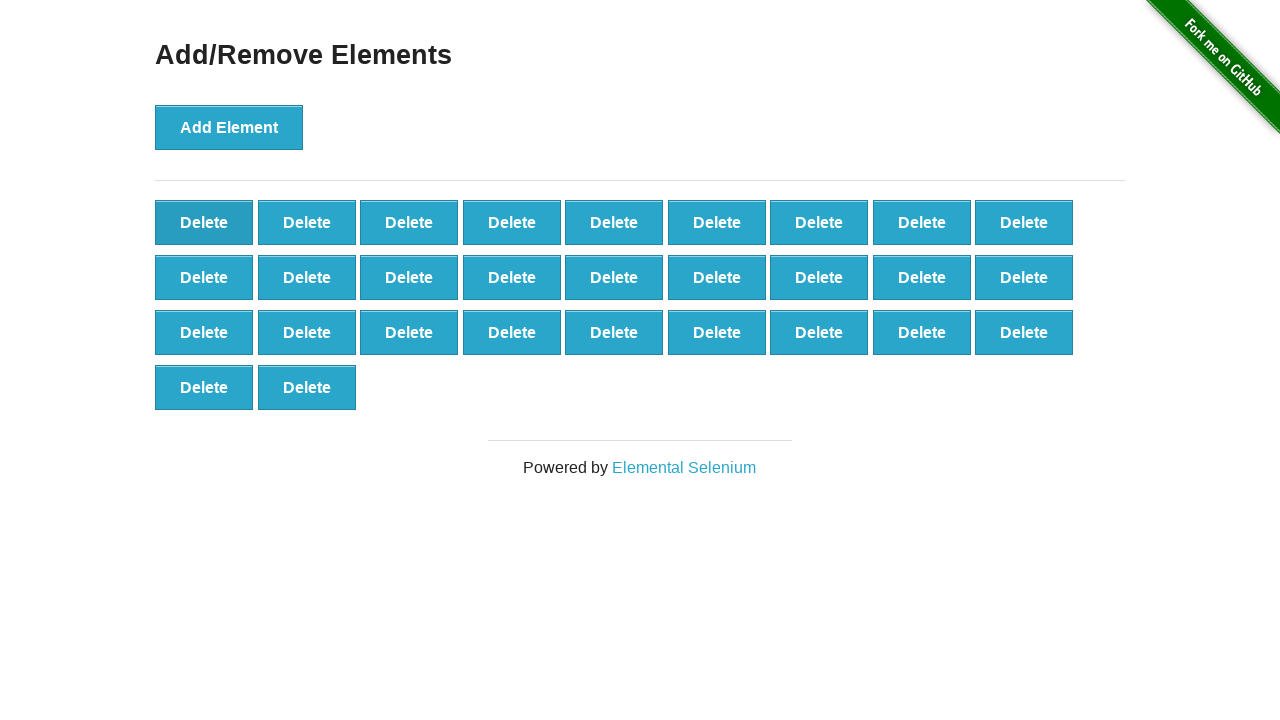

Clicked 'Delete' button (iteration 72/90) at (204, 222) on xpath=//button[text()='Delete'] >> nth=0
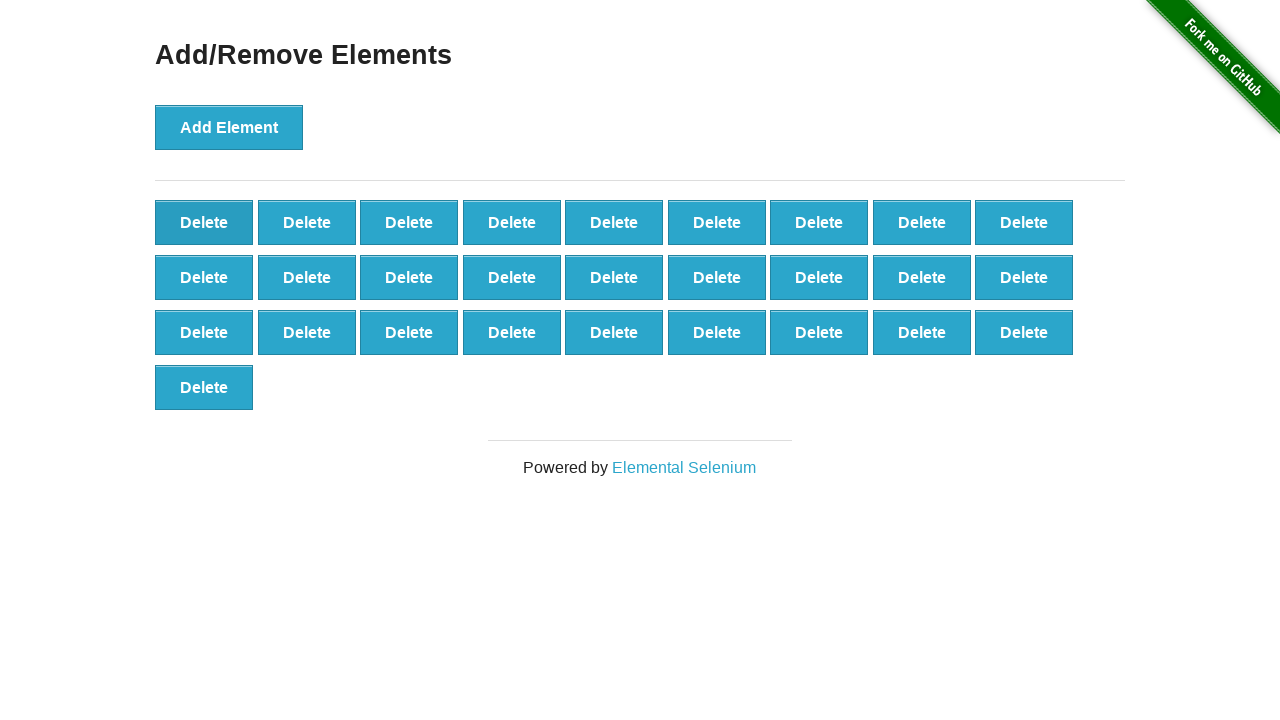

Clicked 'Delete' button (iteration 73/90) at (204, 222) on xpath=//button[text()='Delete'] >> nth=0
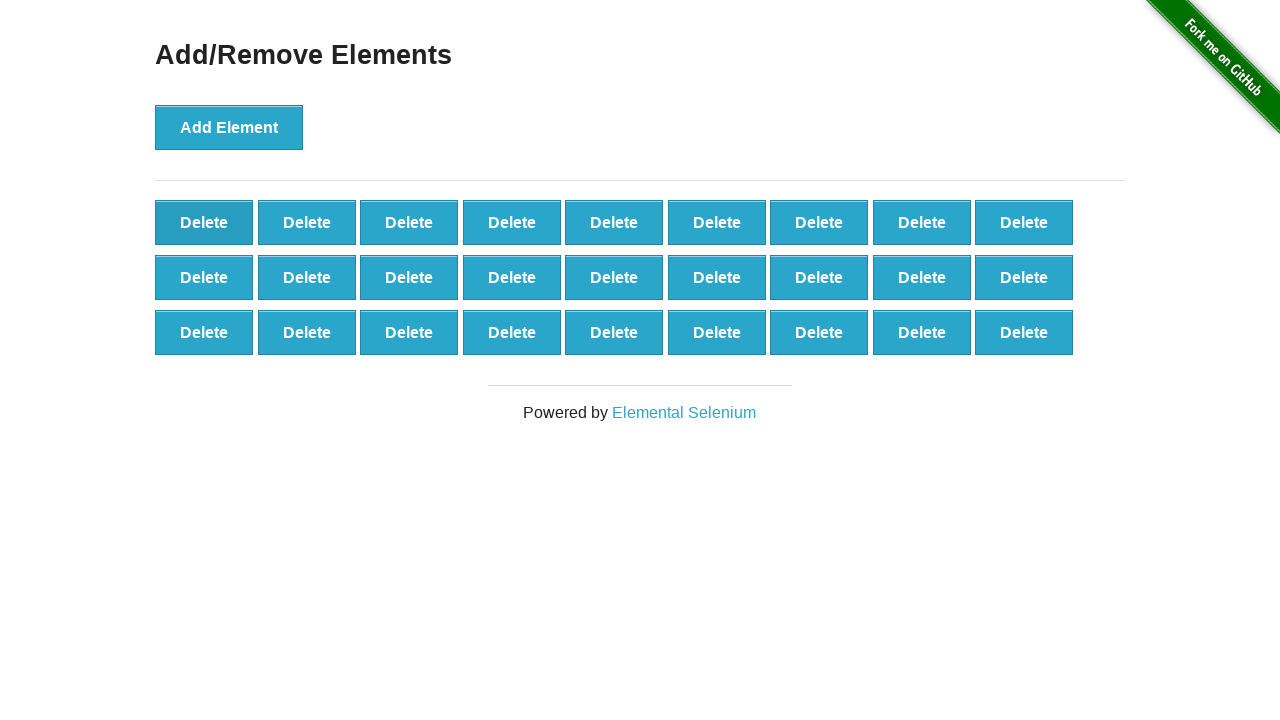

Clicked 'Delete' button (iteration 74/90) at (204, 222) on xpath=//button[text()='Delete'] >> nth=0
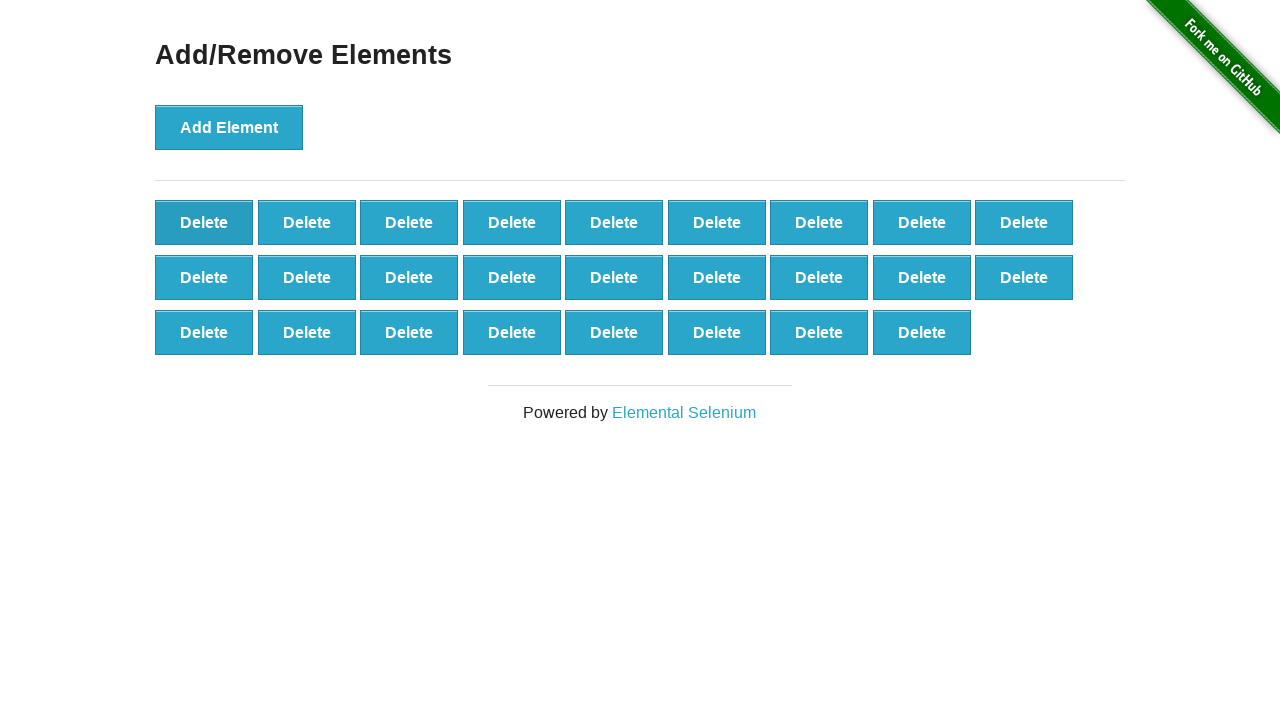

Clicked 'Delete' button (iteration 75/90) at (204, 222) on xpath=//button[text()='Delete'] >> nth=0
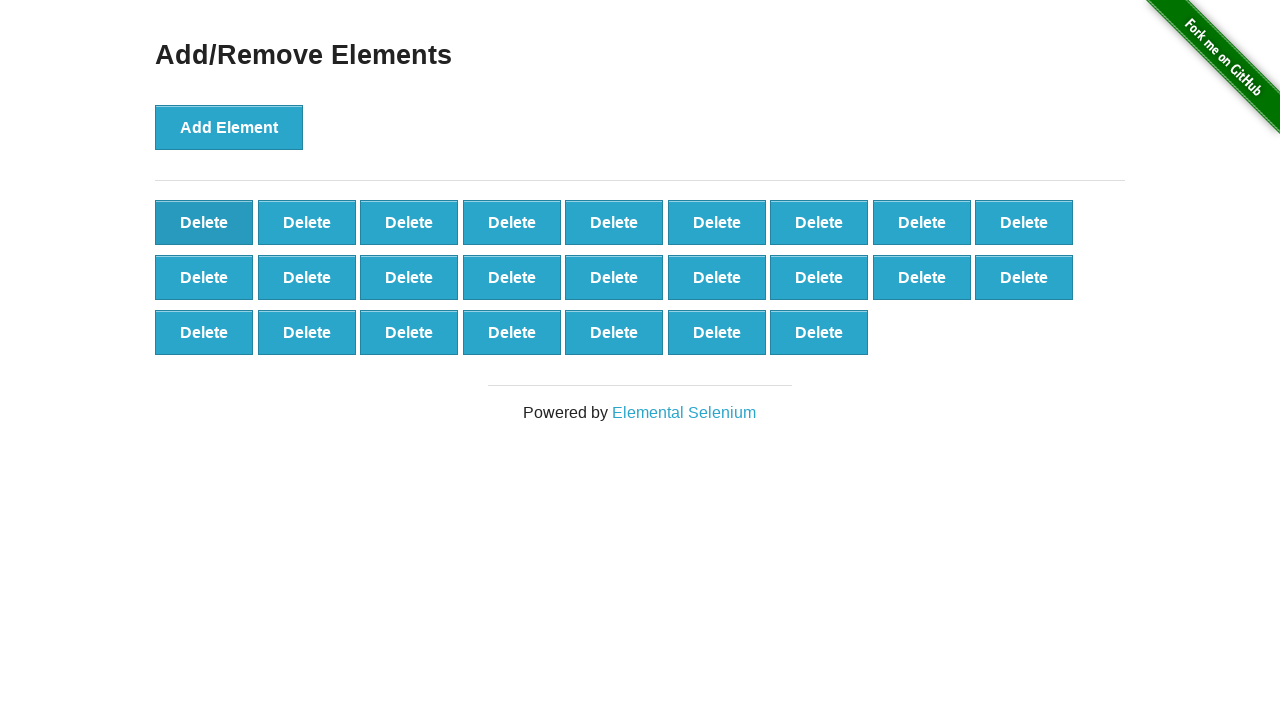

Clicked 'Delete' button (iteration 76/90) at (204, 222) on xpath=//button[text()='Delete'] >> nth=0
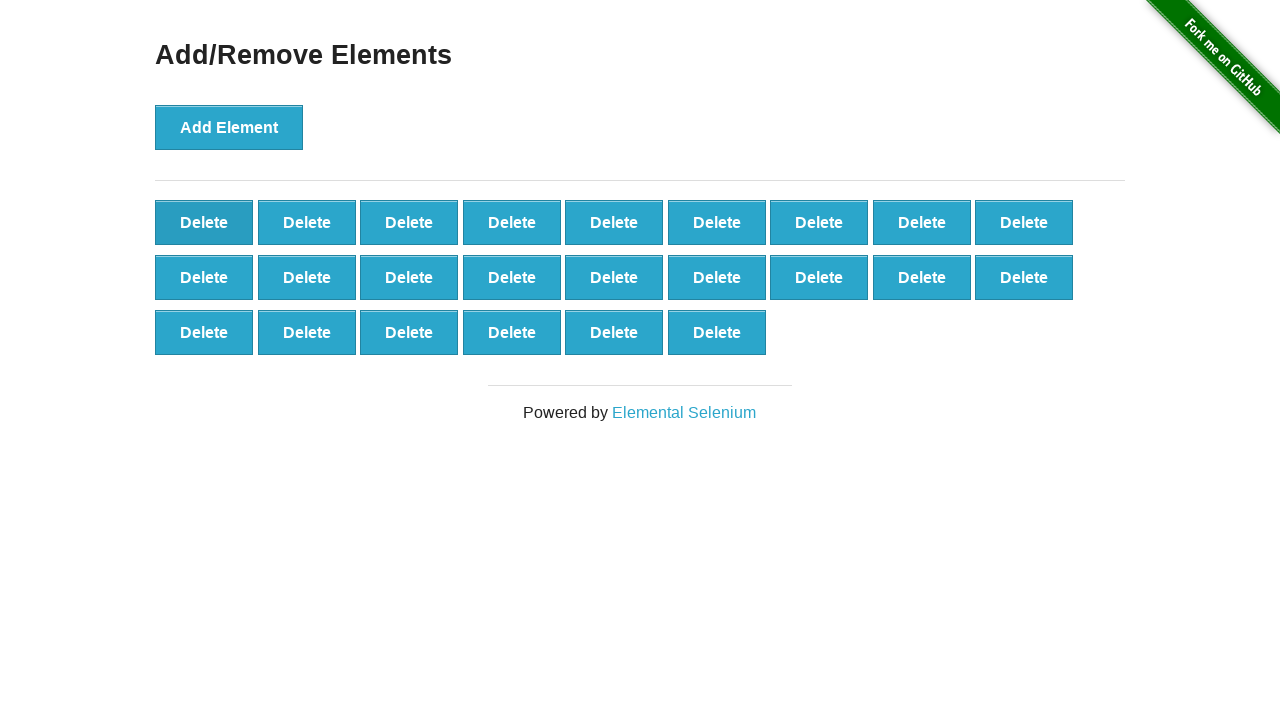

Clicked 'Delete' button (iteration 77/90) at (204, 222) on xpath=//button[text()='Delete'] >> nth=0
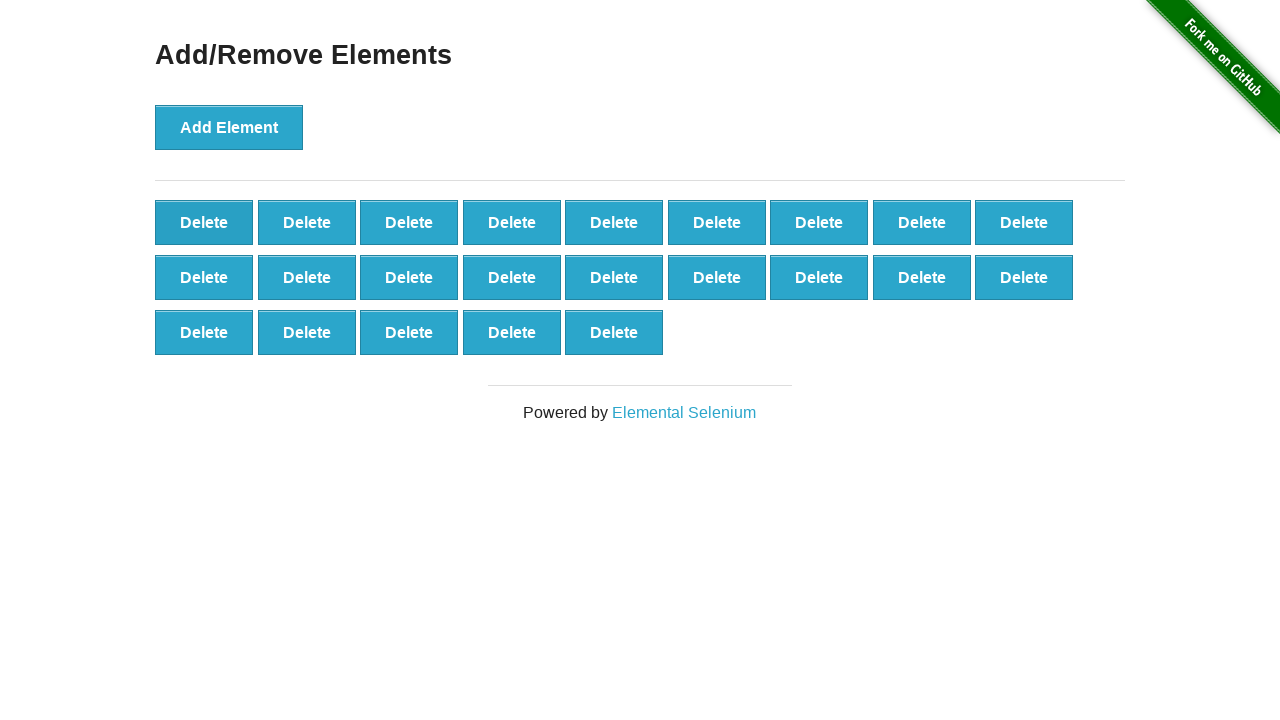

Clicked 'Delete' button (iteration 78/90) at (204, 222) on xpath=//button[text()='Delete'] >> nth=0
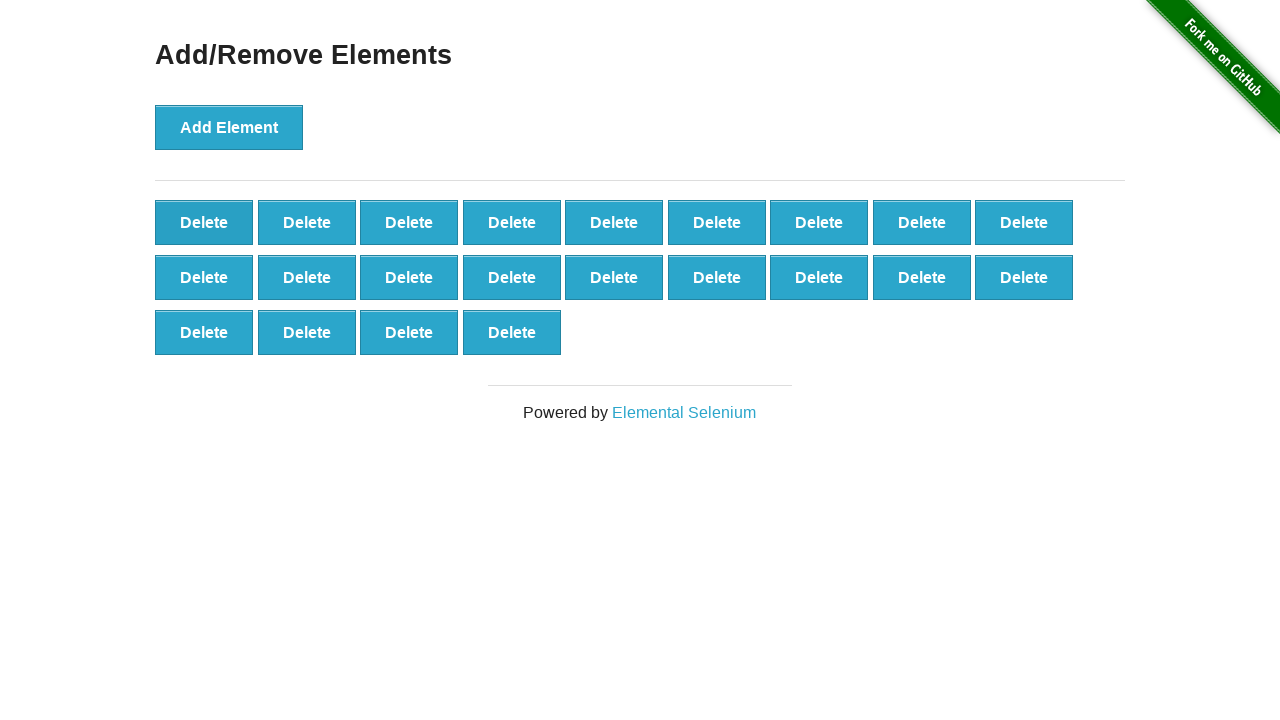

Clicked 'Delete' button (iteration 79/90) at (204, 222) on xpath=//button[text()='Delete'] >> nth=0
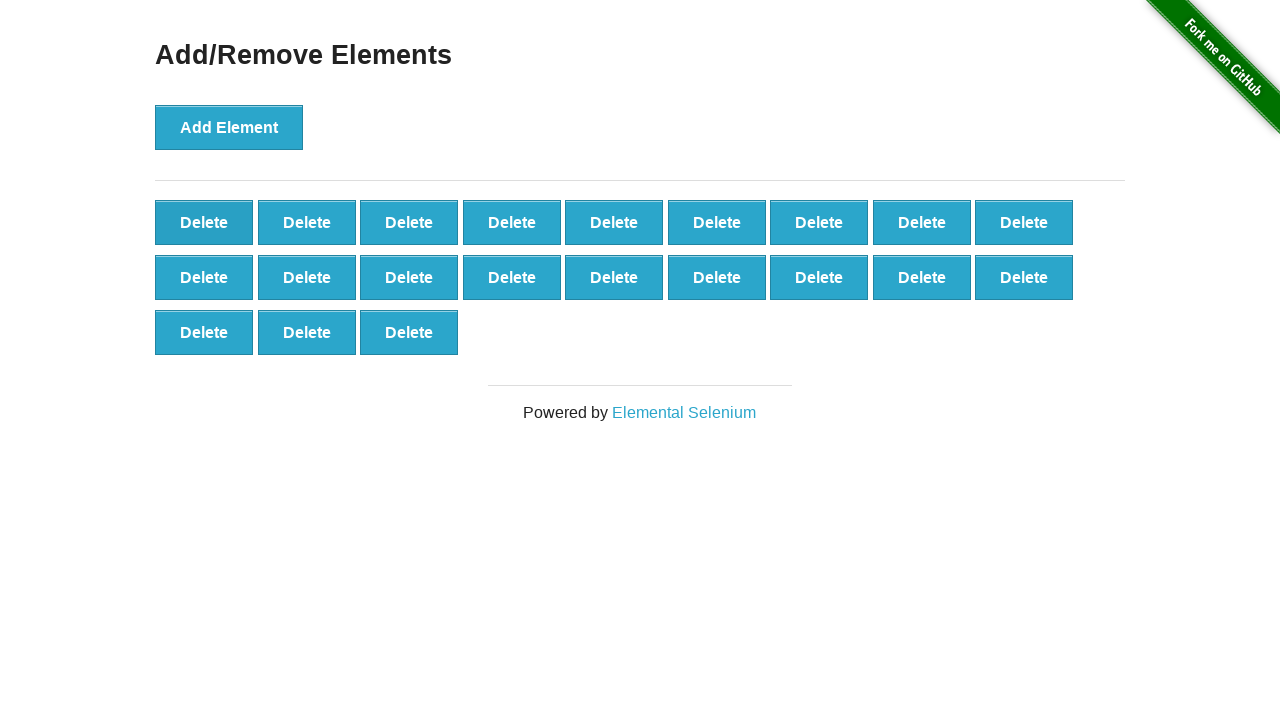

Clicked 'Delete' button (iteration 80/90) at (204, 222) on xpath=//button[text()='Delete'] >> nth=0
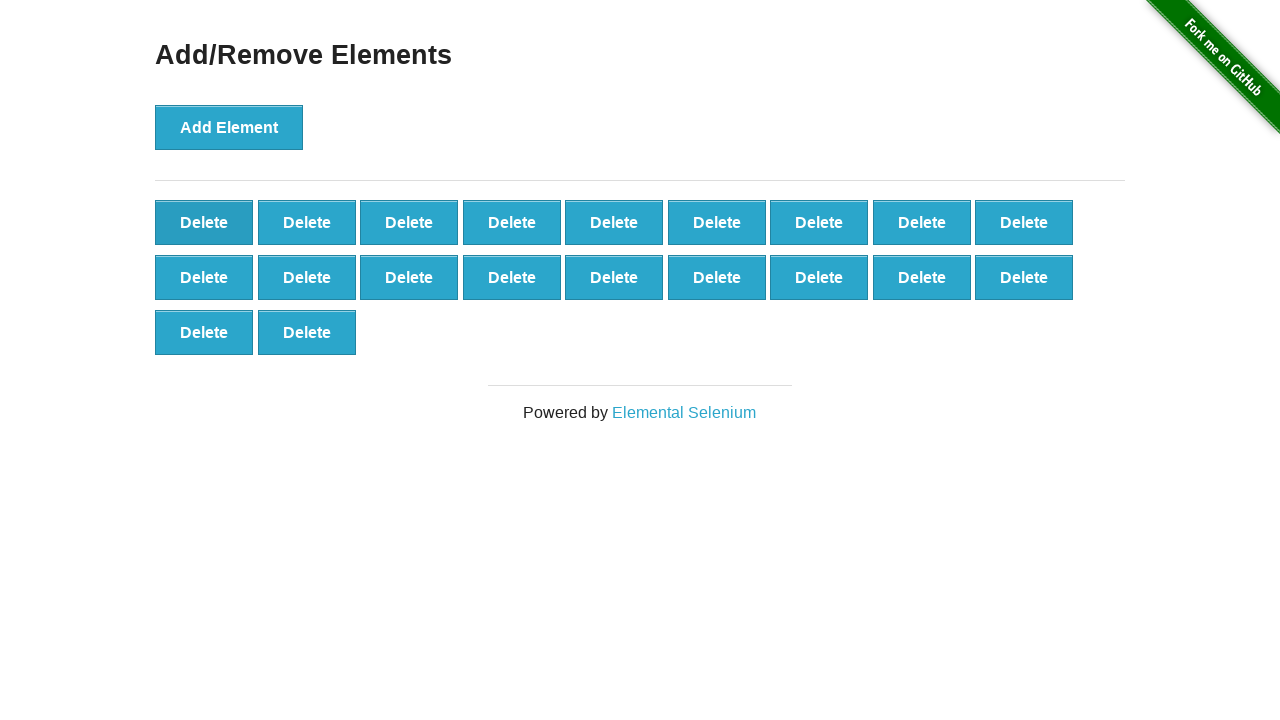

Clicked 'Delete' button (iteration 81/90) at (204, 222) on xpath=//button[text()='Delete'] >> nth=0
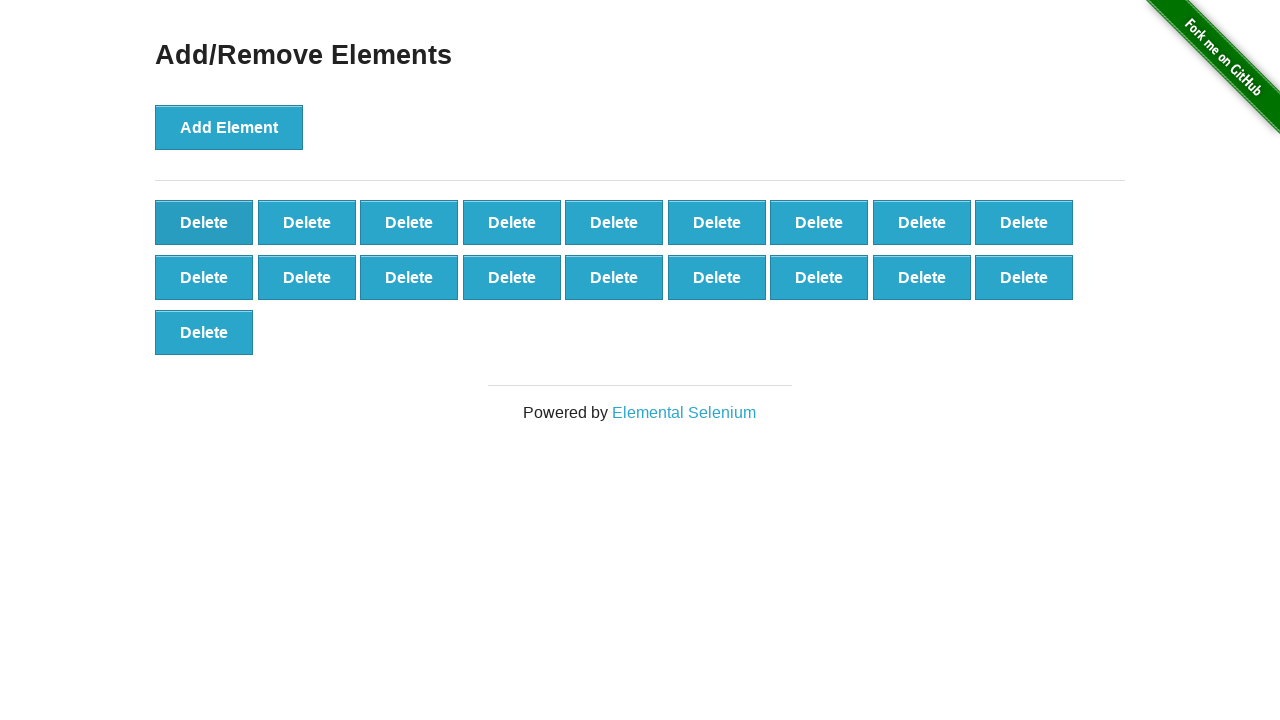

Clicked 'Delete' button (iteration 82/90) at (204, 222) on xpath=//button[text()='Delete'] >> nth=0
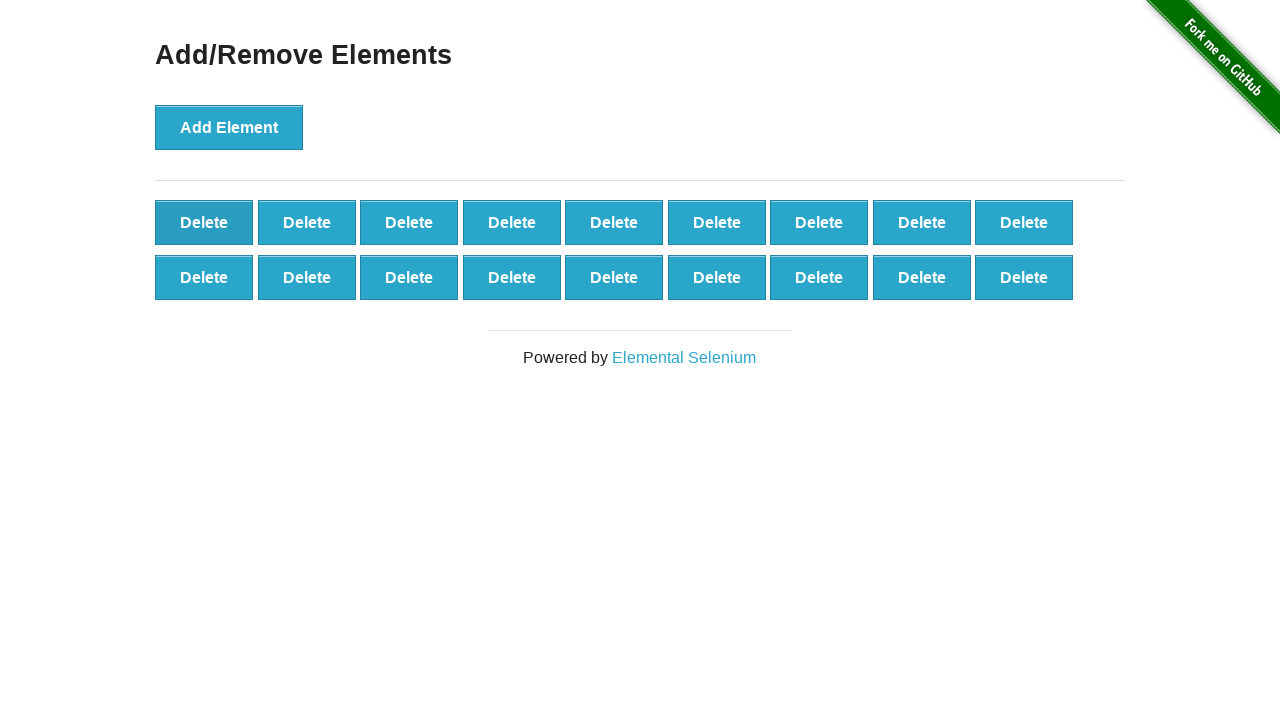

Clicked 'Delete' button (iteration 83/90) at (204, 222) on xpath=//button[text()='Delete'] >> nth=0
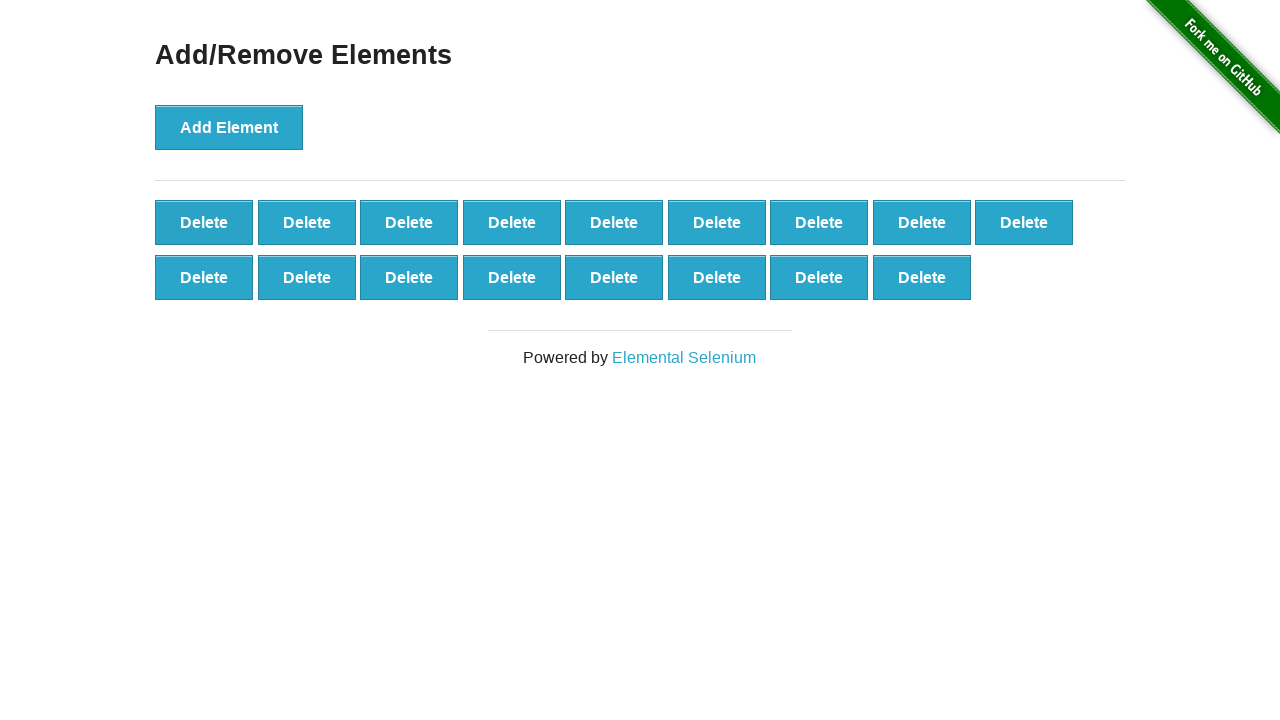

Clicked 'Delete' button (iteration 84/90) at (204, 222) on xpath=//button[text()='Delete'] >> nth=0
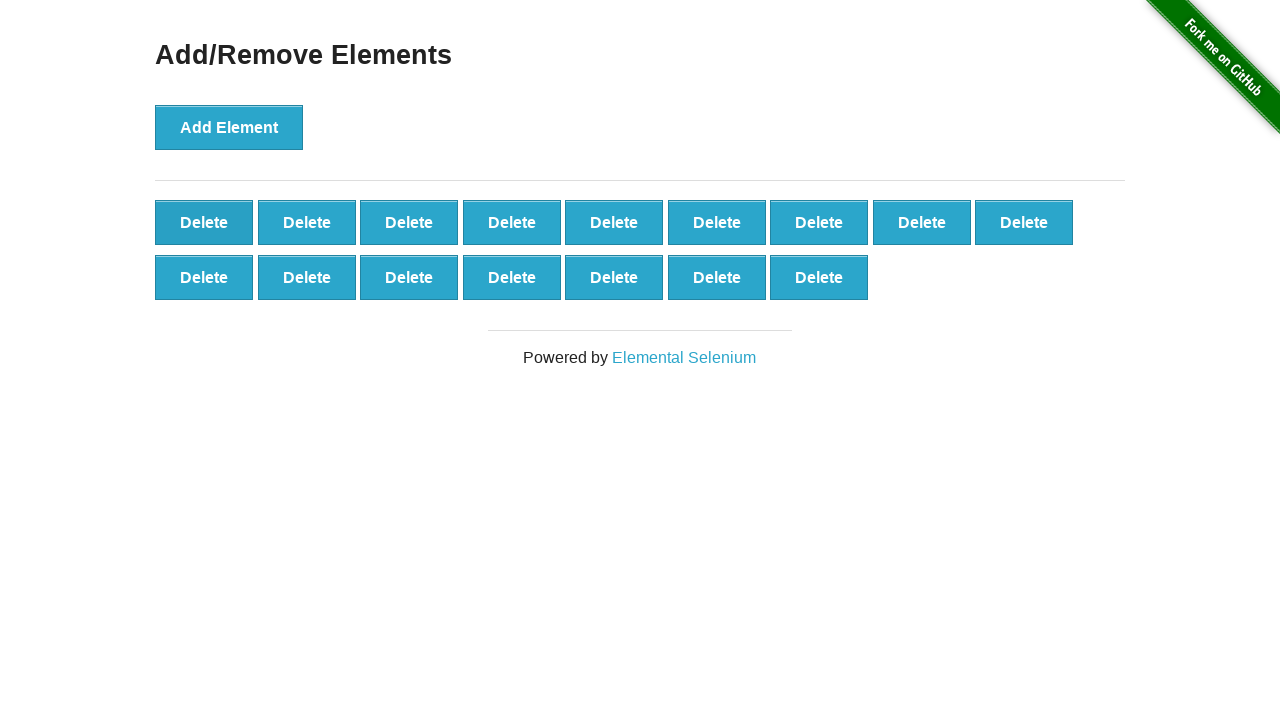

Clicked 'Delete' button (iteration 85/90) at (204, 222) on xpath=//button[text()='Delete'] >> nth=0
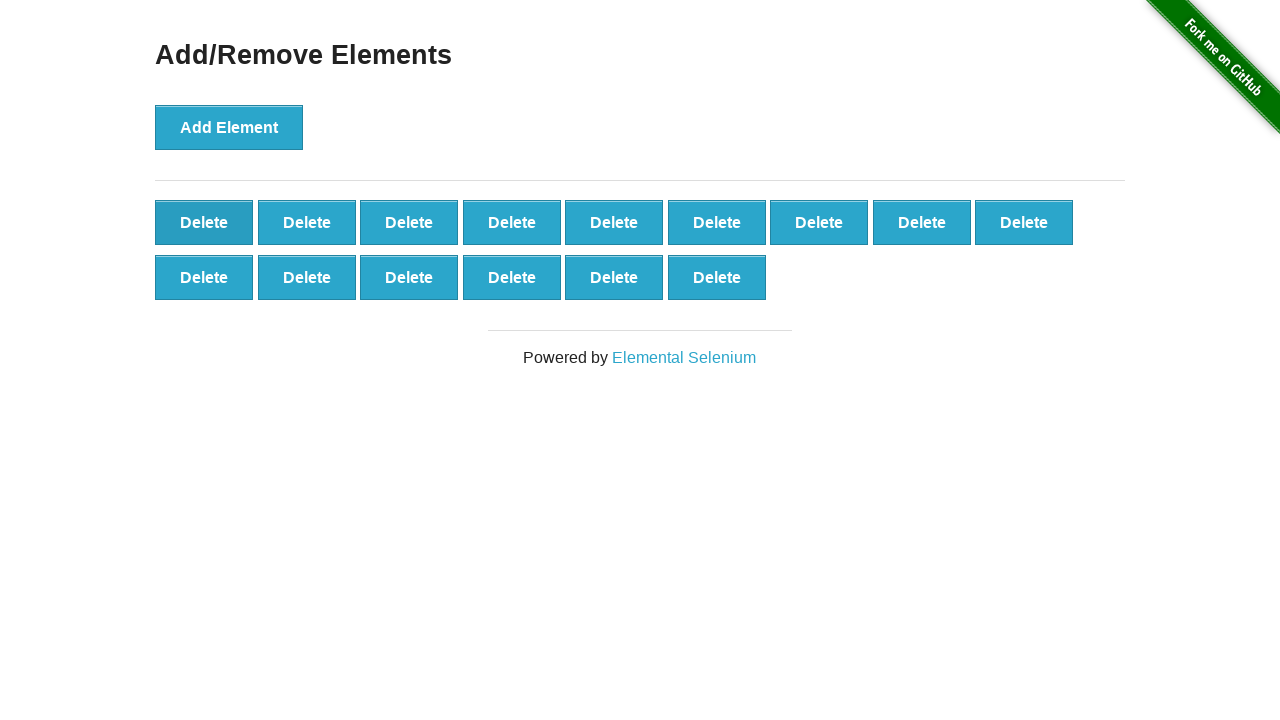

Clicked 'Delete' button (iteration 86/90) at (204, 222) on xpath=//button[text()='Delete'] >> nth=0
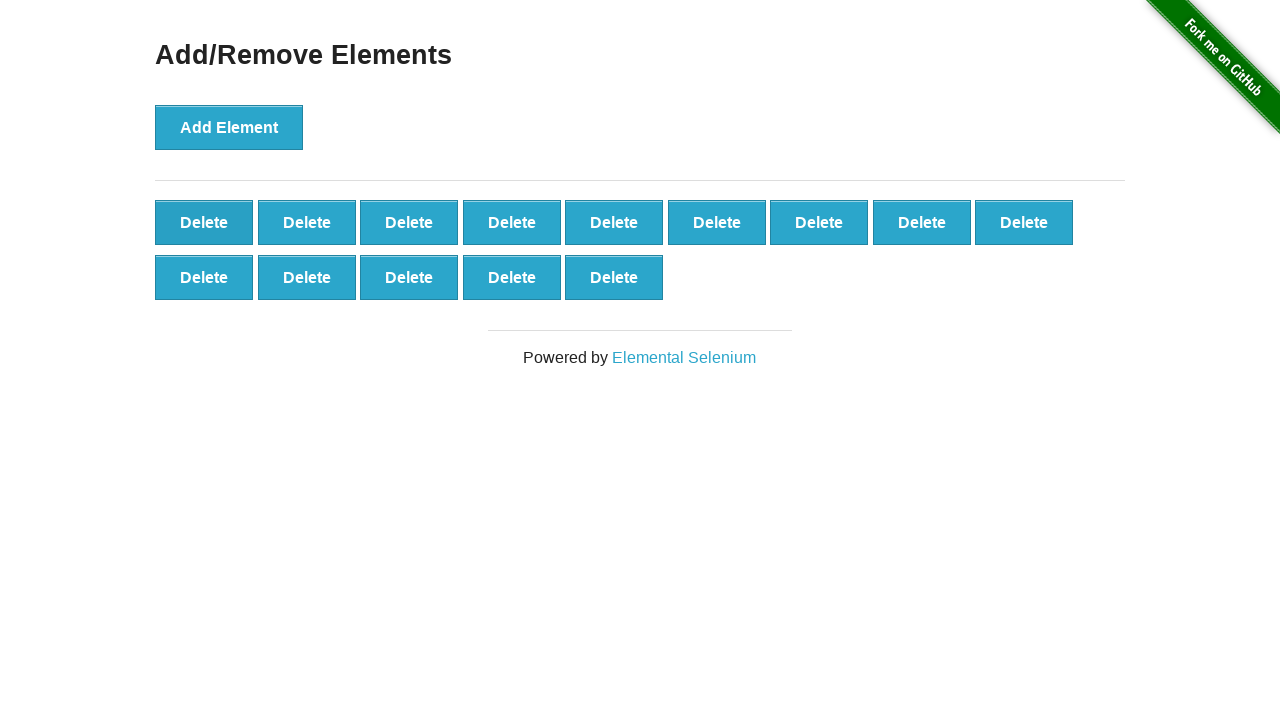

Clicked 'Delete' button (iteration 87/90) at (204, 222) on xpath=//button[text()='Delete'] >> nth=0
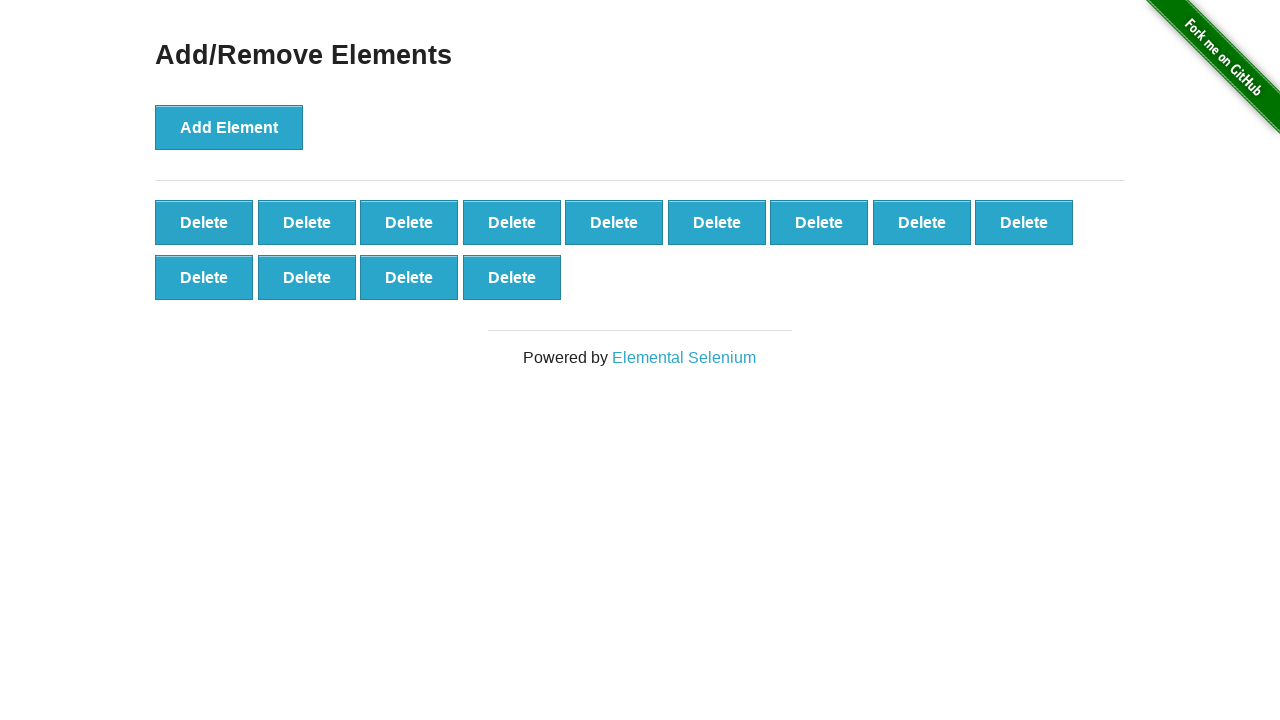

Clicked 'Delete' button (iteration 88/90) at (204, 222) on xpath=//button[text()='Delete'] >> nth=0
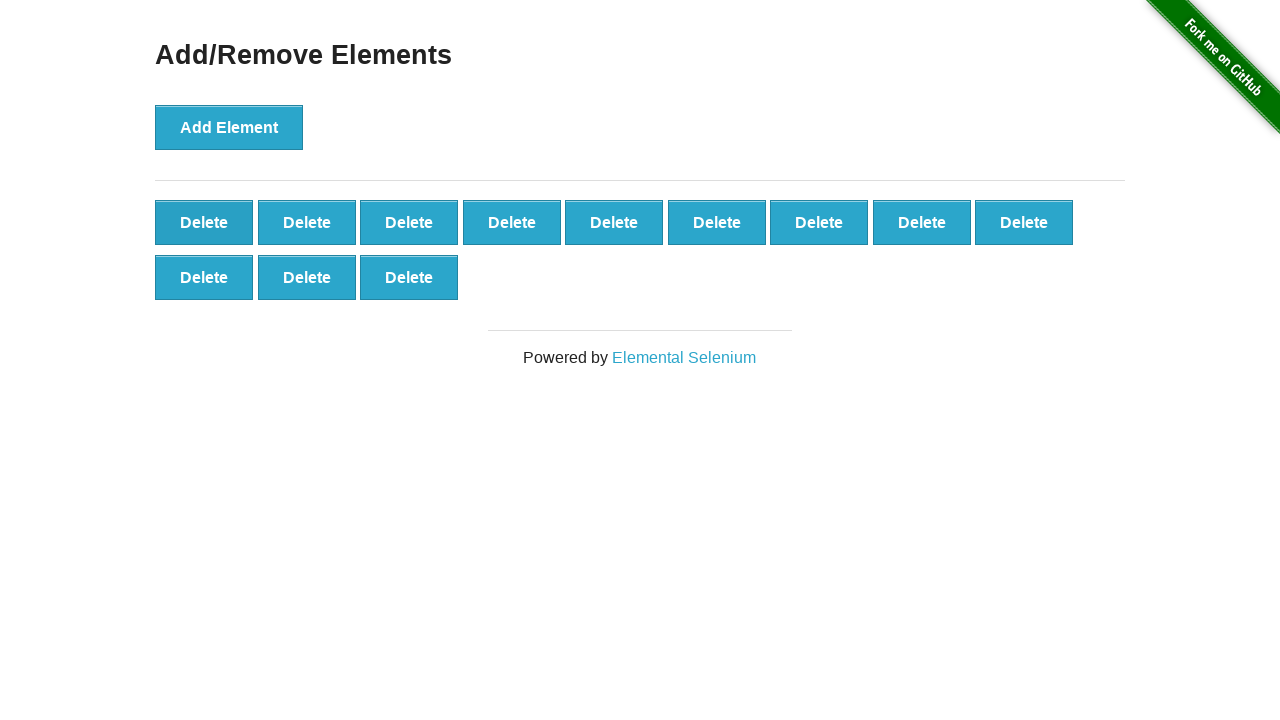

Clicked 'Delete' button (iteration 89/90) at (204, 222) on xpath=//button[text()='Delete'] >> nth=0
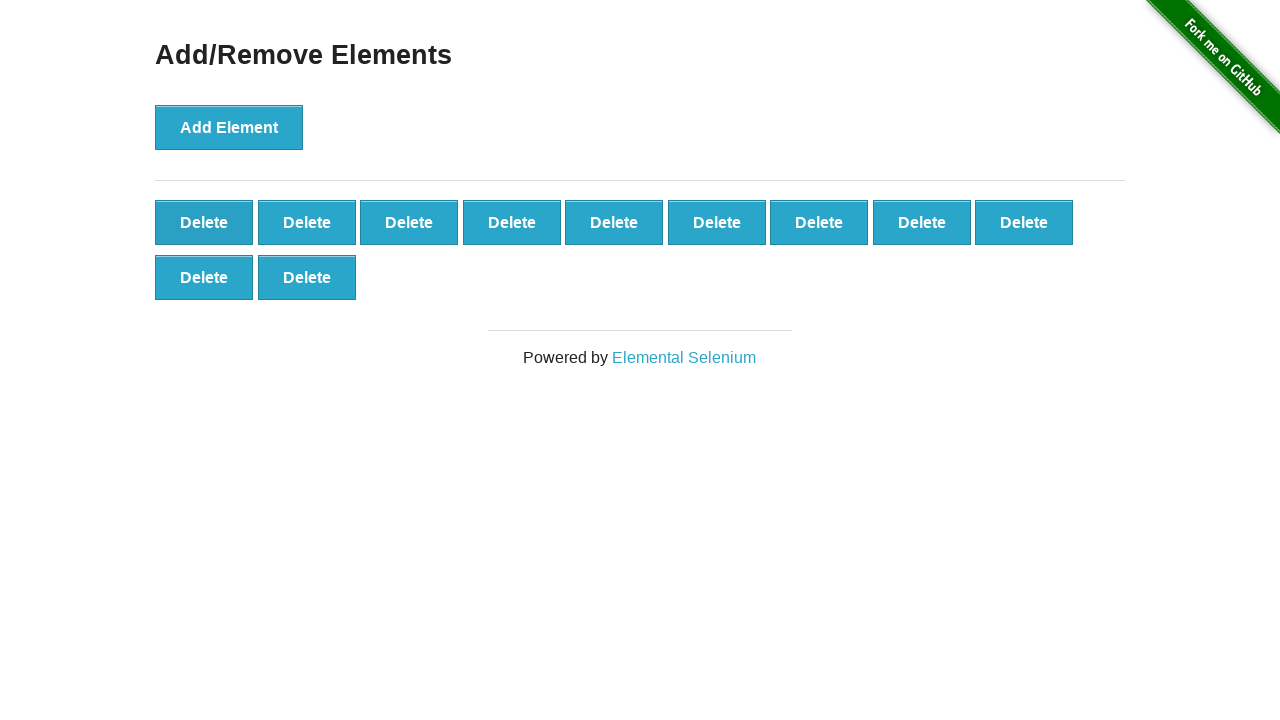

Clicked 'Delete' button (iteration 90/90) at (204, 222) on xpath=//button[text()='Delete'] >> nth=0
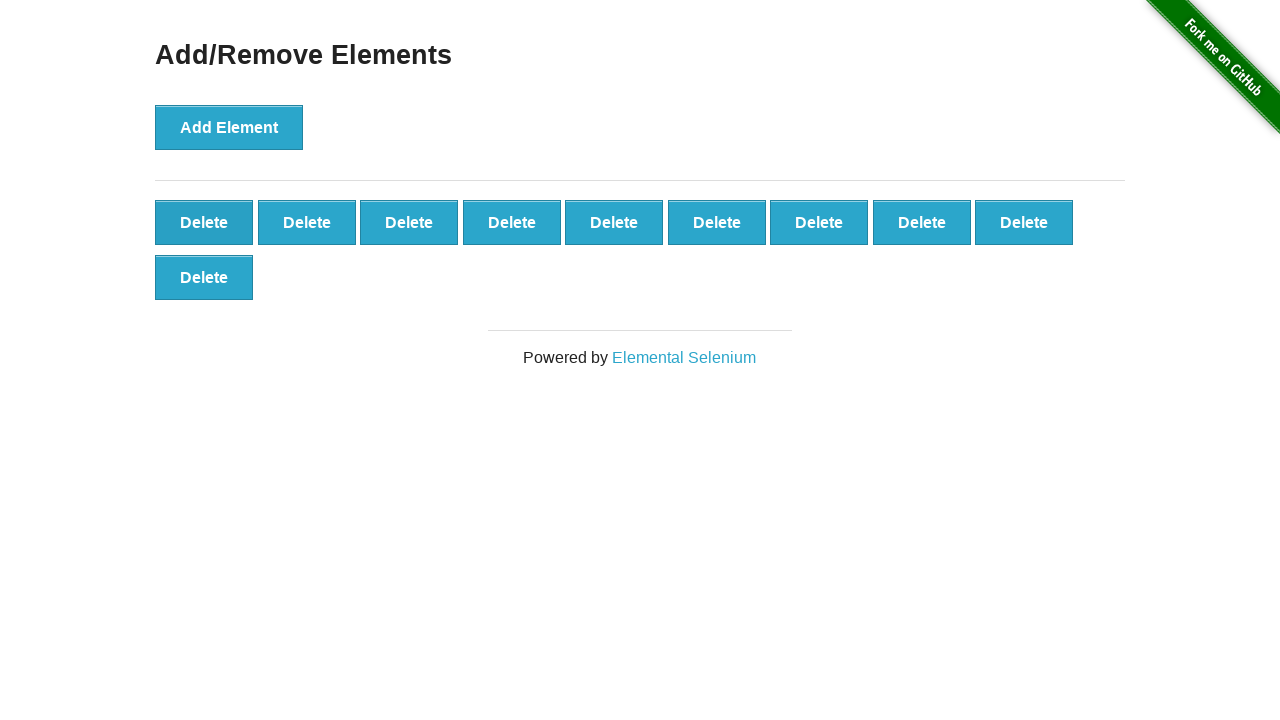

Retrieved count of remaining delete buttons
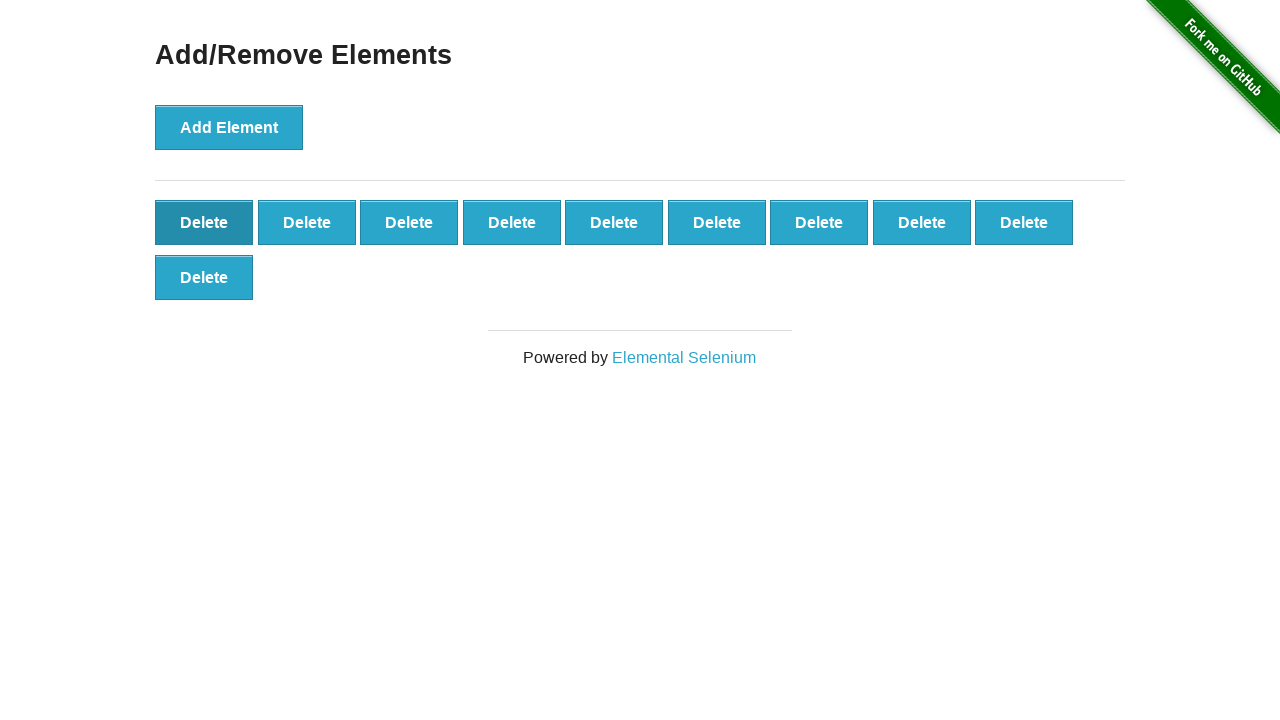

Verified that exactly 10 delete buttons remain
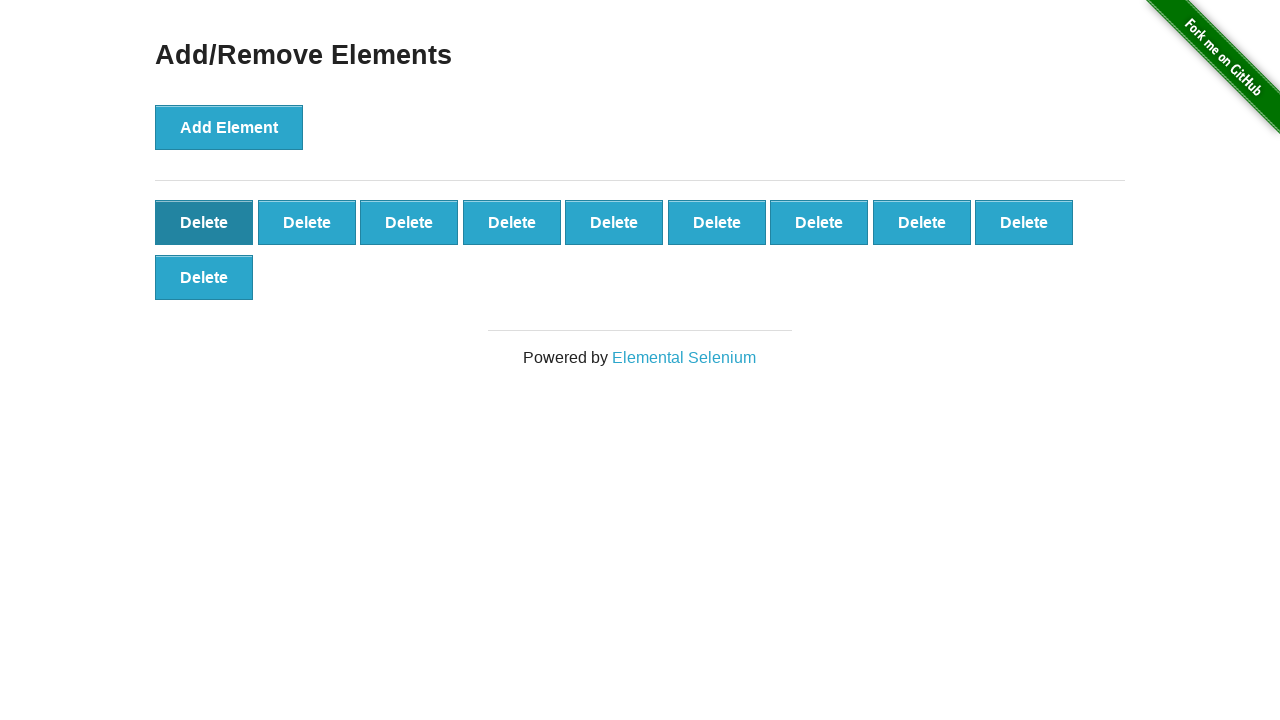

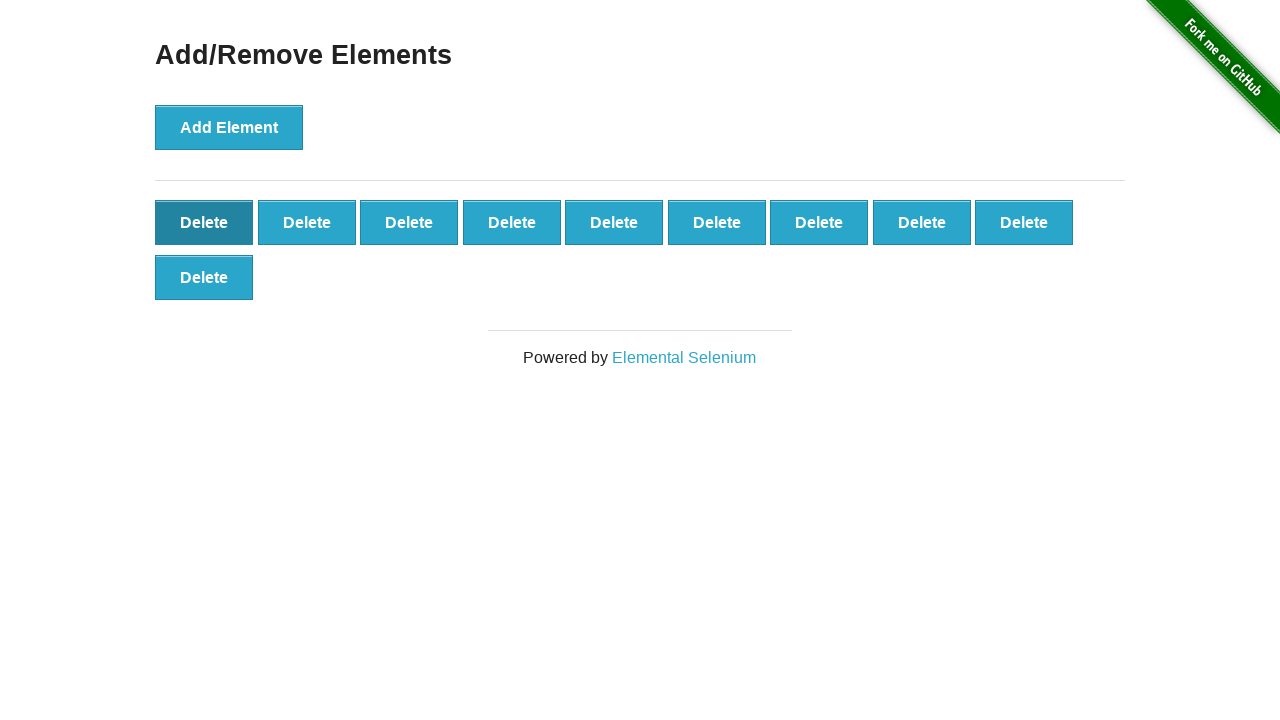